Tests the add/remove elements functionality by clicking the "Add Element" button 100 times to create 100 delete buttons, then clicking delete 90 times and verifying 10 buttons remain.

Starting URL: http://the-internet.herokuapp.com/add_remove_elements/

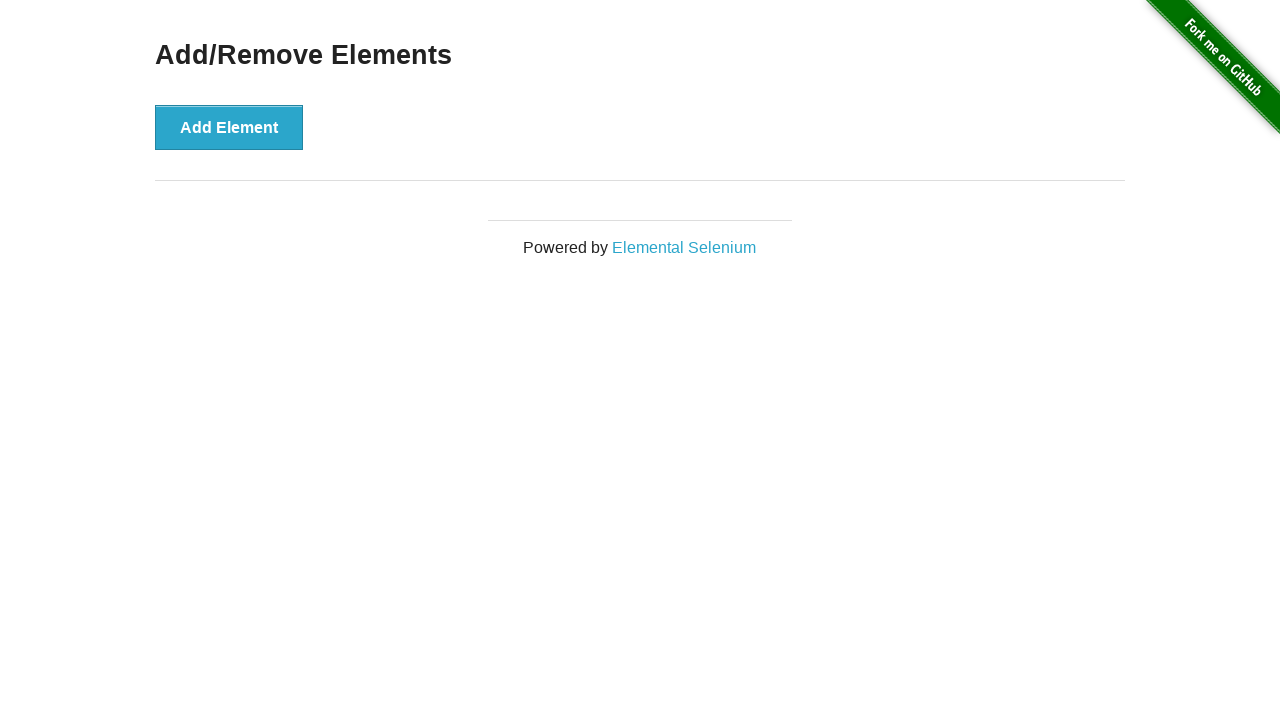

Clicked 'Add Element' button (iteration 1/100) at (229, 127) on xpath=//*[@onclick='addElement()']
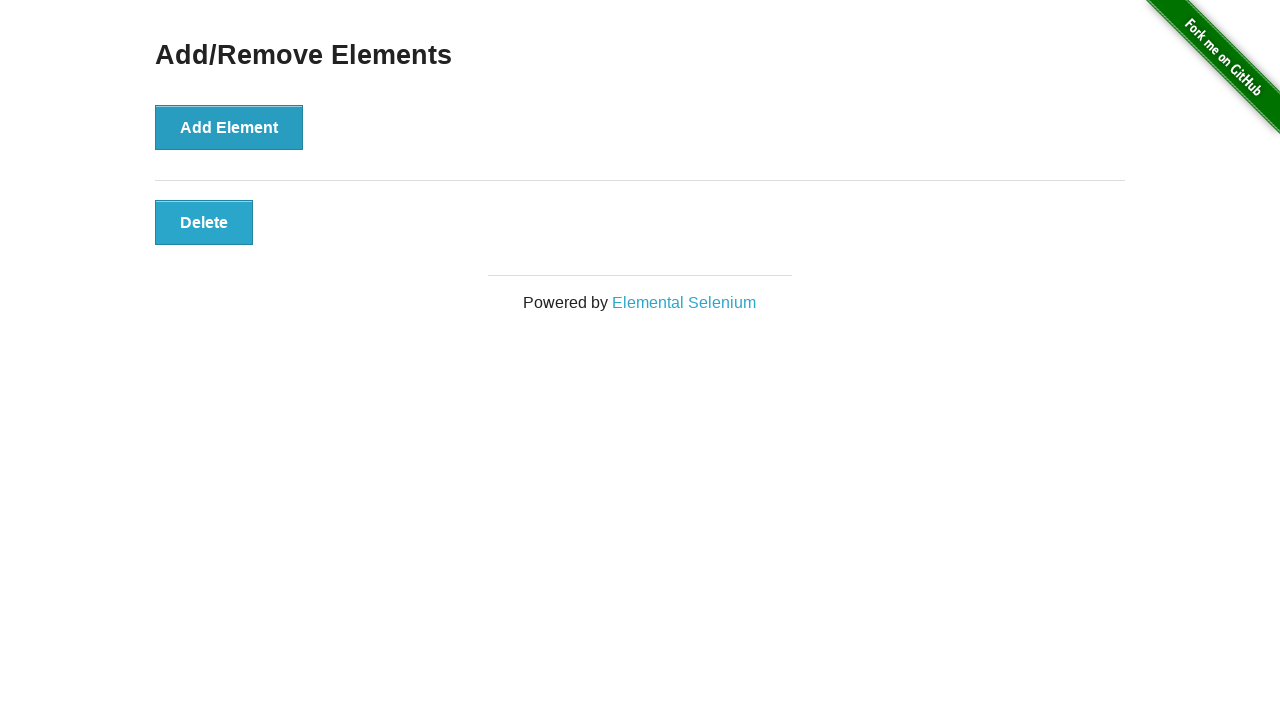

Clicked 'Add Element' button (iteration 2/100) at (229, 127) on xpath=//*[@onclick='addElement()']
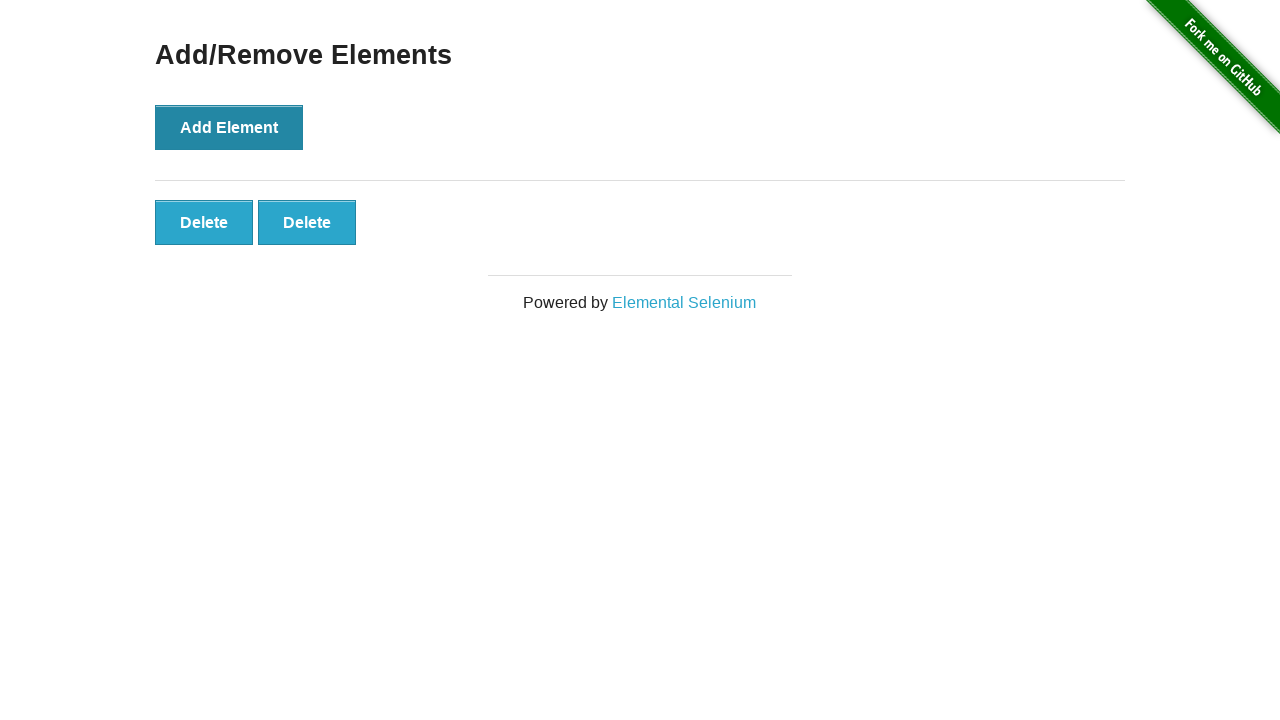

Clicked 'Add Element' button (iteration 3/100) at (229, 127) on xpath=//*[@onclick='addElement()']
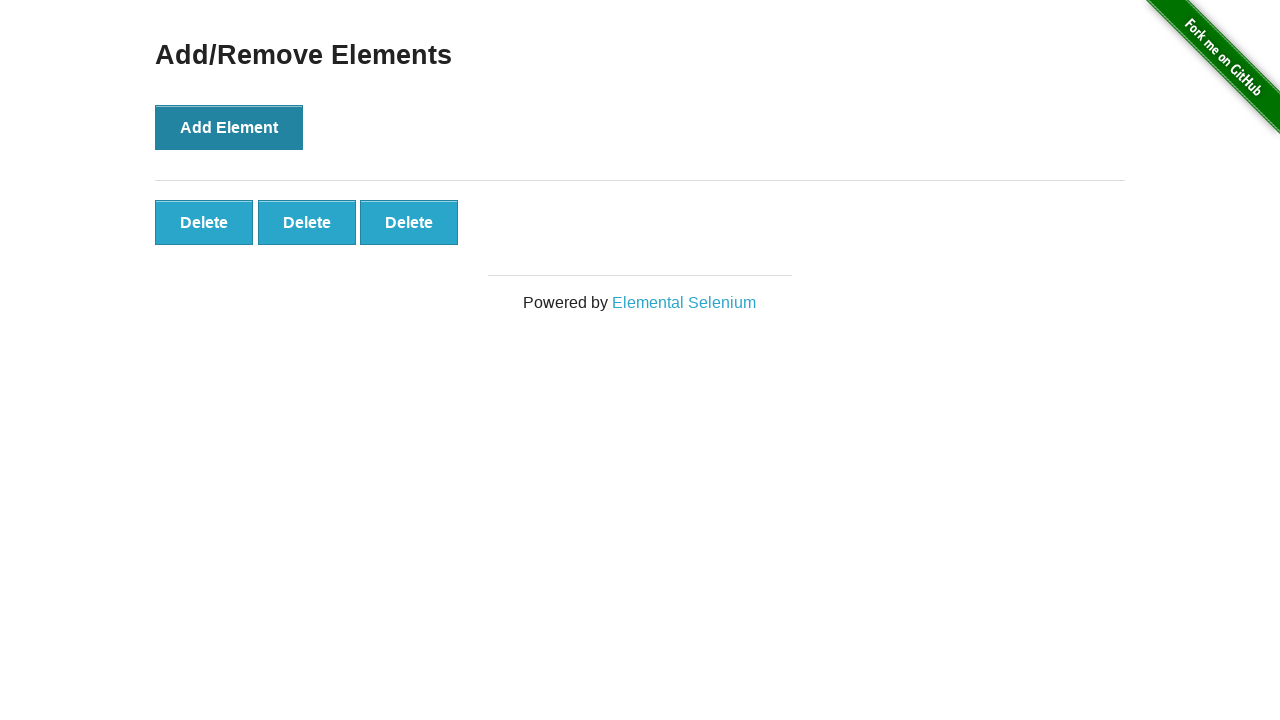

Clicked 'Add Element' button (iteration 4/100) at (229, 127) on xpath=//*[@onclick='addElement()']
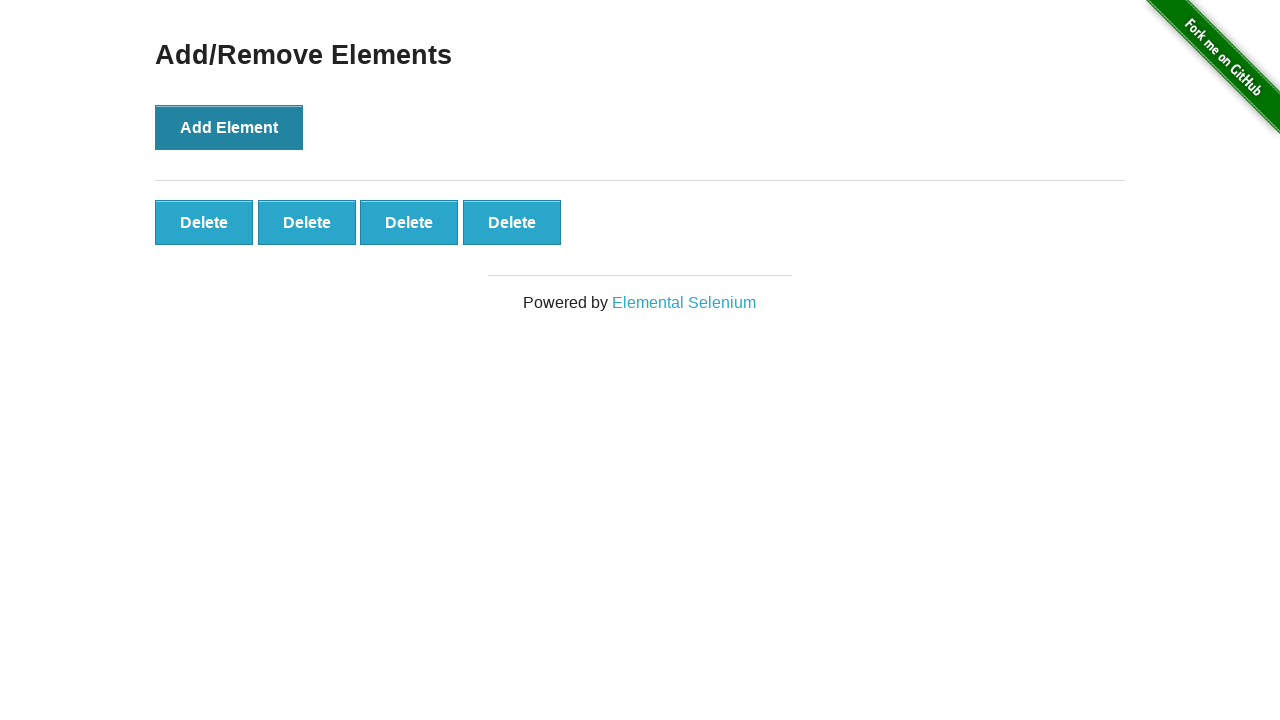

Clicked 'Add Element' button (iteration 5/100) at (229, 127) on xpath=//*[@onclick='addElement()']
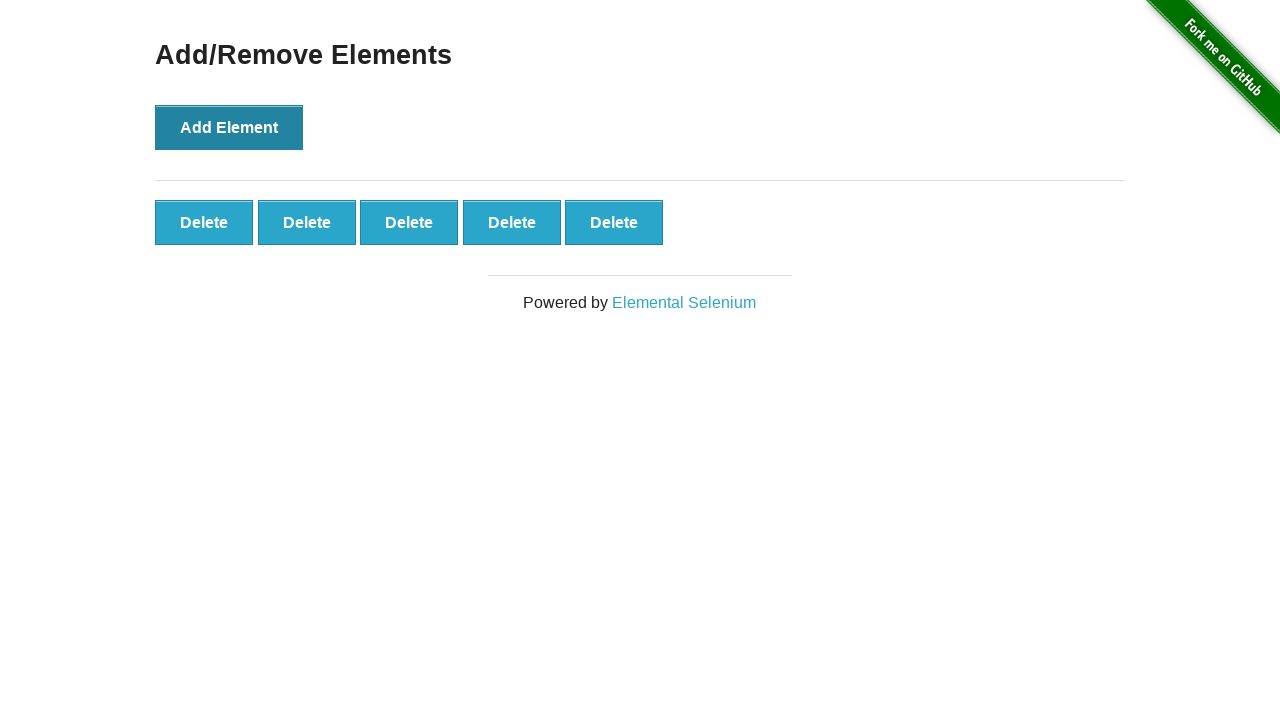

Clicked 'Add Element' button (iteration 6/100) at (229, 127) on xpath=//*[@onclick='addElement()']
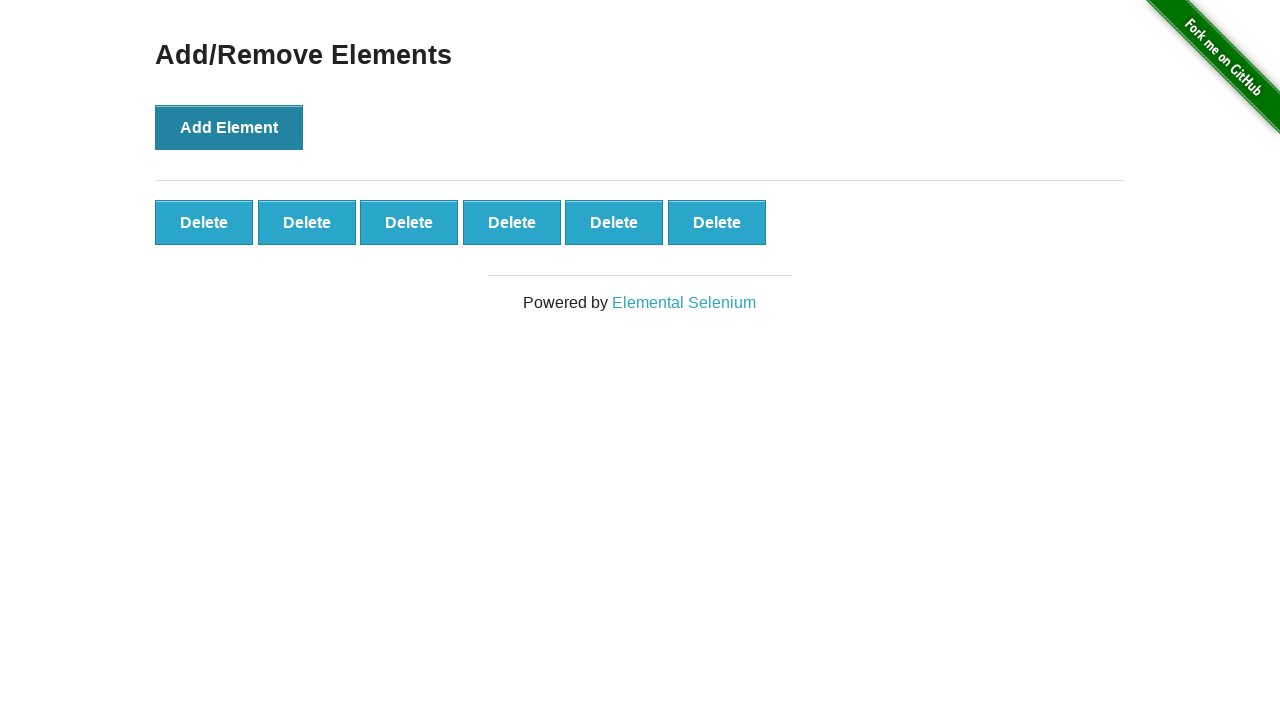

Clicked 'Add Element' button (iteration 7/100) at (229, 127) on xpath=//*[@onclick='addElement()']
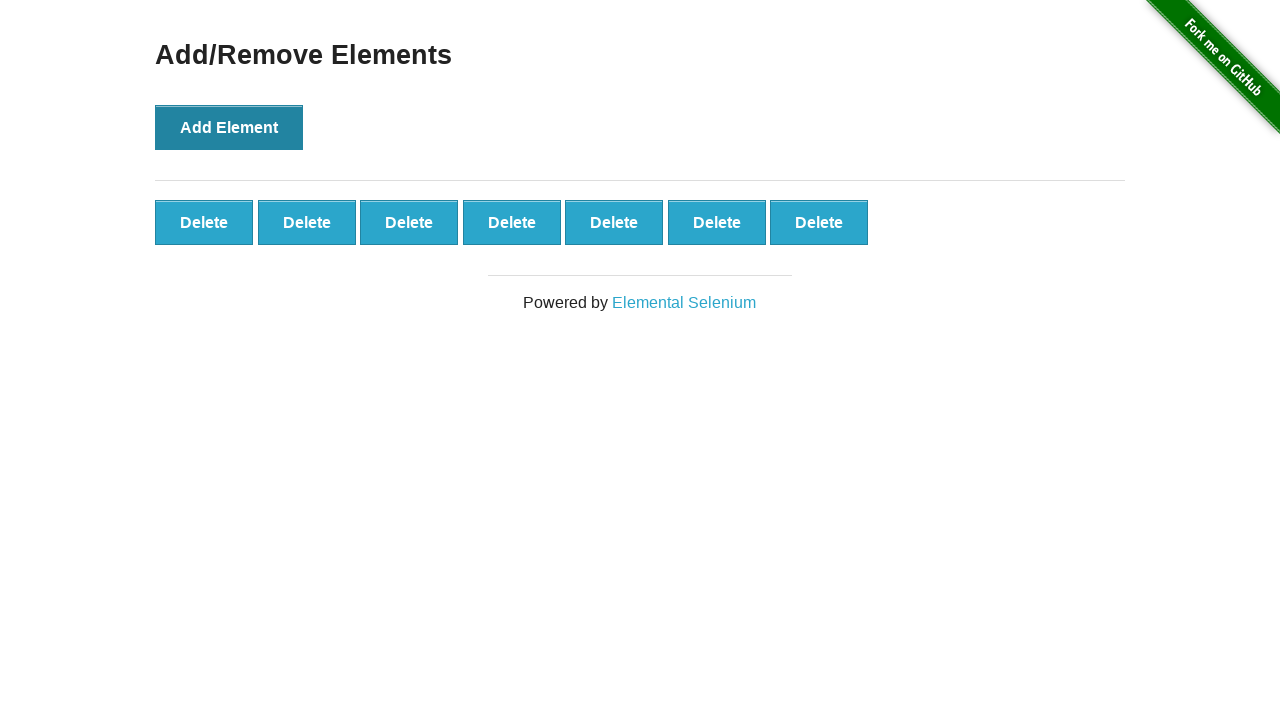

Clicked 'Add Element' button (iteration 8/100) at (229, 127) on xpath=//*[@onclick='addElement()']
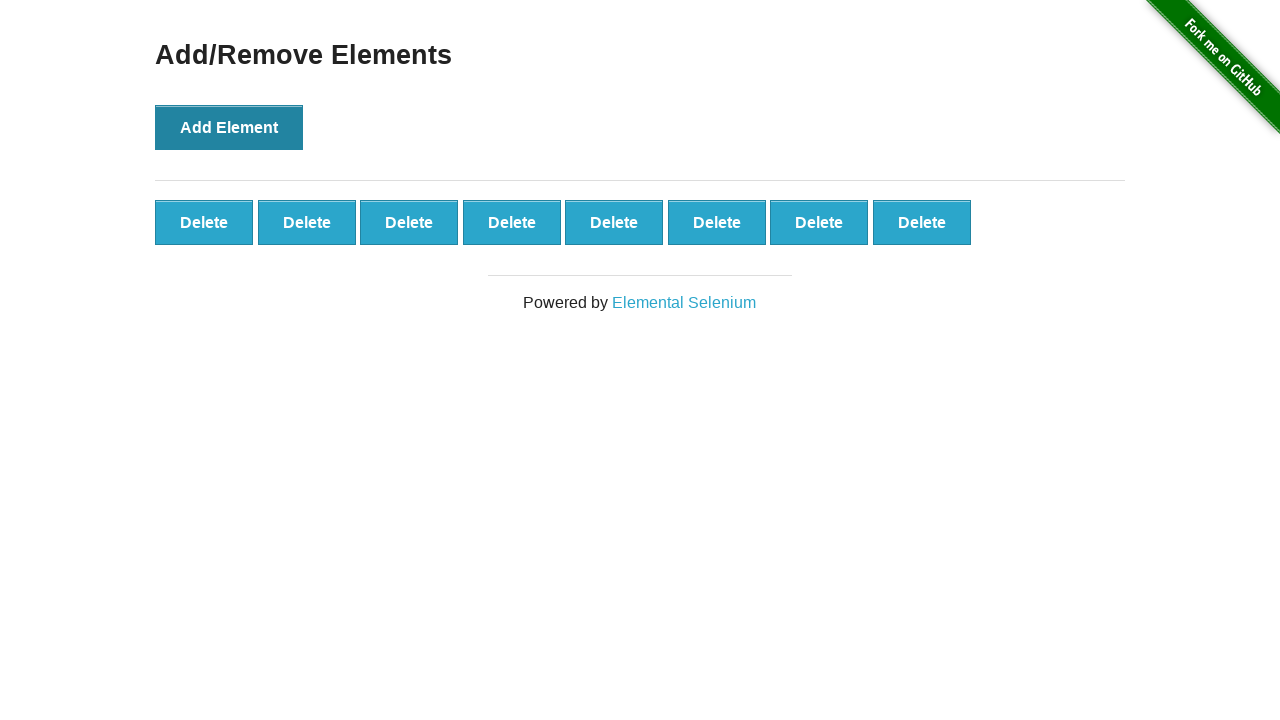

Clicked 'Add Element' button (iteration 9/100) at (229, 127) on xpath=//*[@onclick='addElement()']
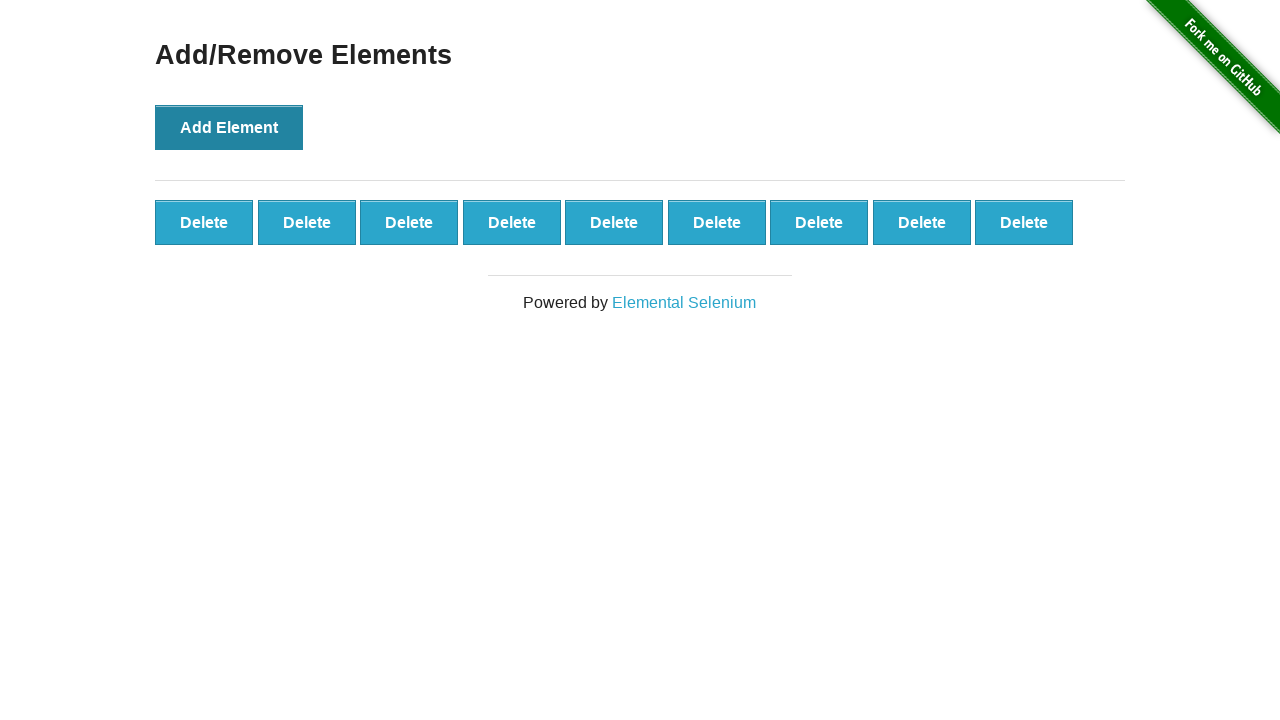

Clicked 'Add Element' button (iteration 10/100) at (229, 127) on xpath=//*[@onclick='addElement()']
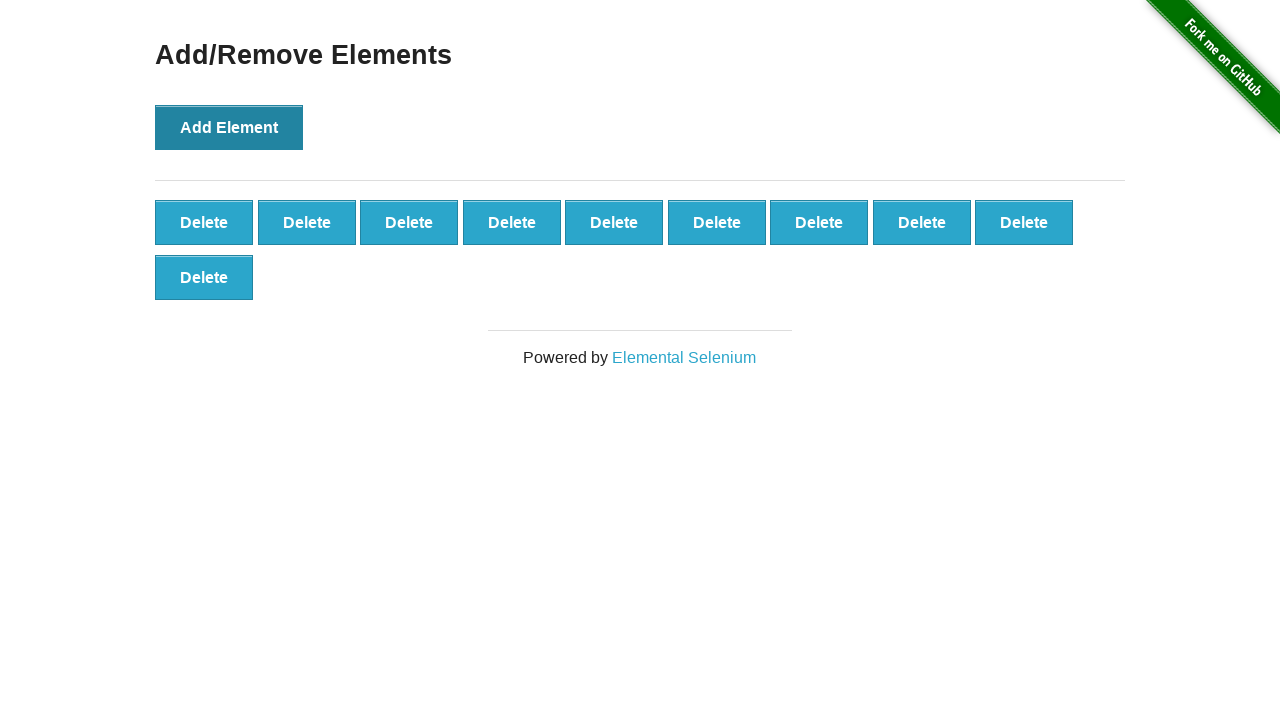

Clicked 'Add Element' button (iteration 11/100) at (229, 127) on xpath=//*[@onclick='addElement()']
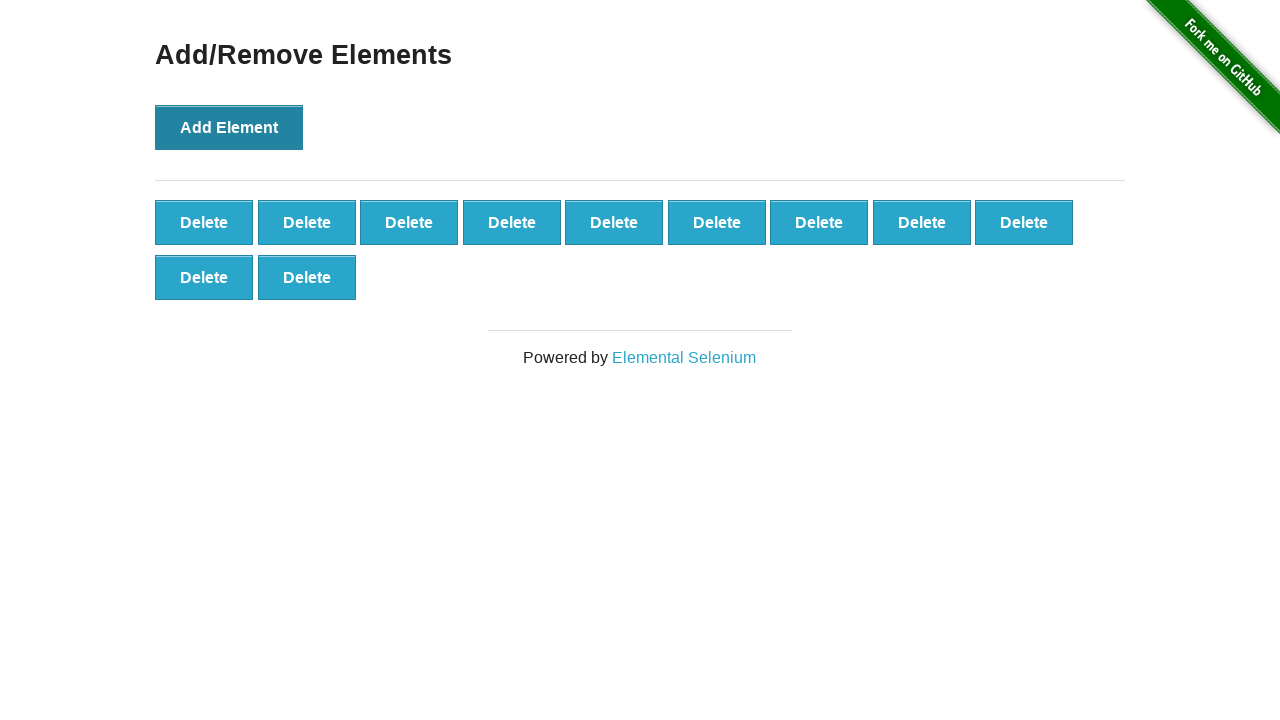

Clicked 'Add Element' button (iteration 12/100) at (229, 127) on xpath=//*[@onclick='addElement()']
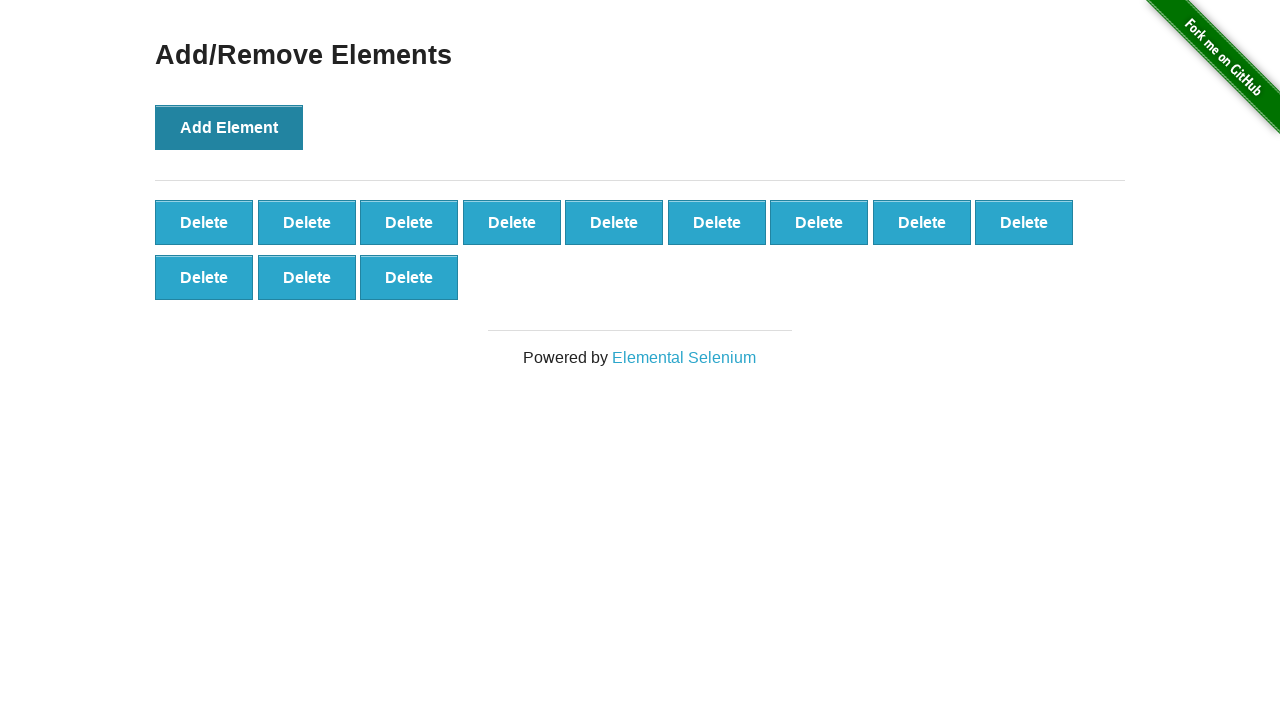

Clicked 'Add Element' button (iteration 13/100) at (229, 127) on xpath=//*[@onclick='addElement()']
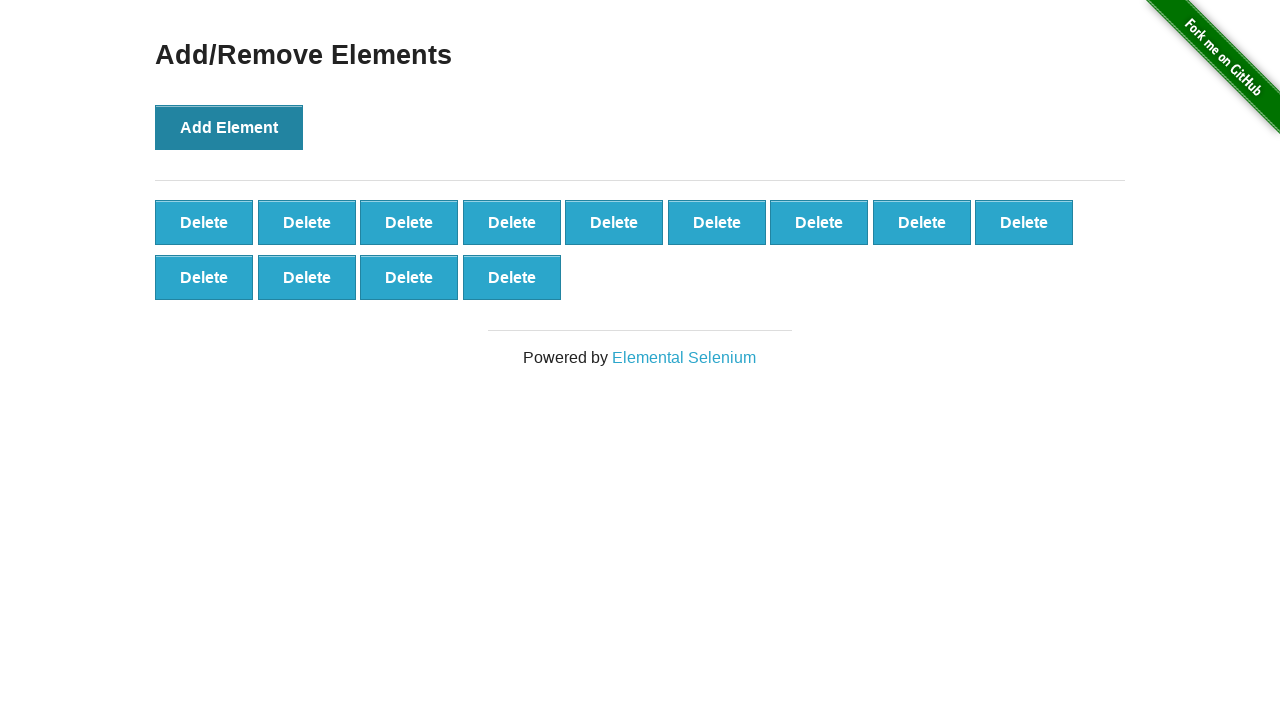

Clicked 'Add Element' button (iteration 14/100) at (229, 127) on xpath=//*[@onclick='addElement()']
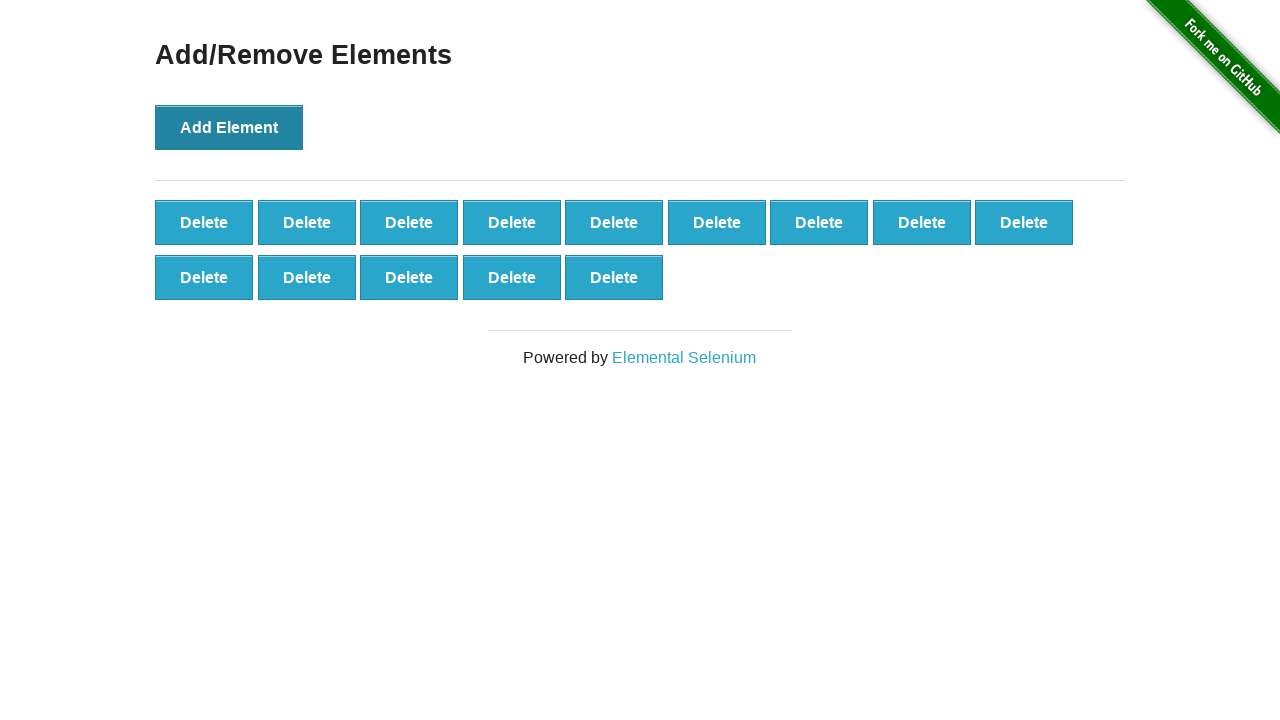

Clicked 'Add Element' button (iteration 15/100) at (229, 127) on xpath=//*[@onclick='addElement()']
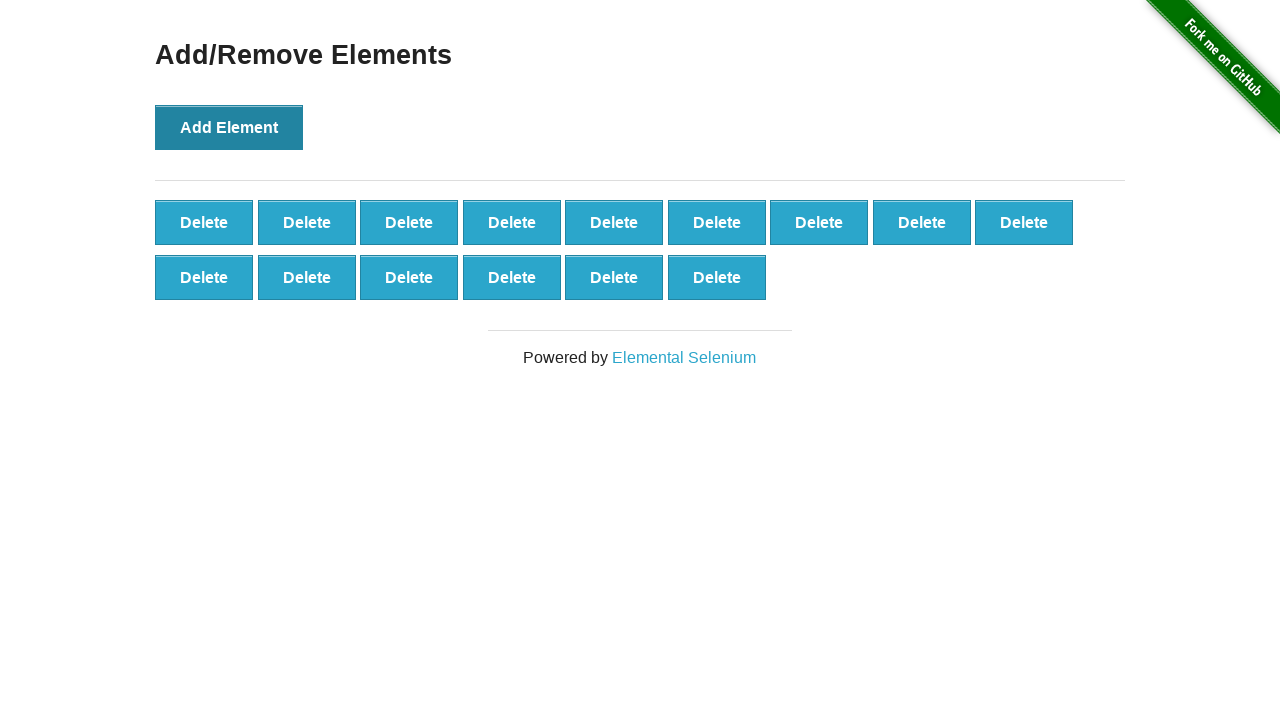

Clicked 'Add Element' button (iteration 16/100) at (229, 127) on xpath=//*[@onclick='addElement()']
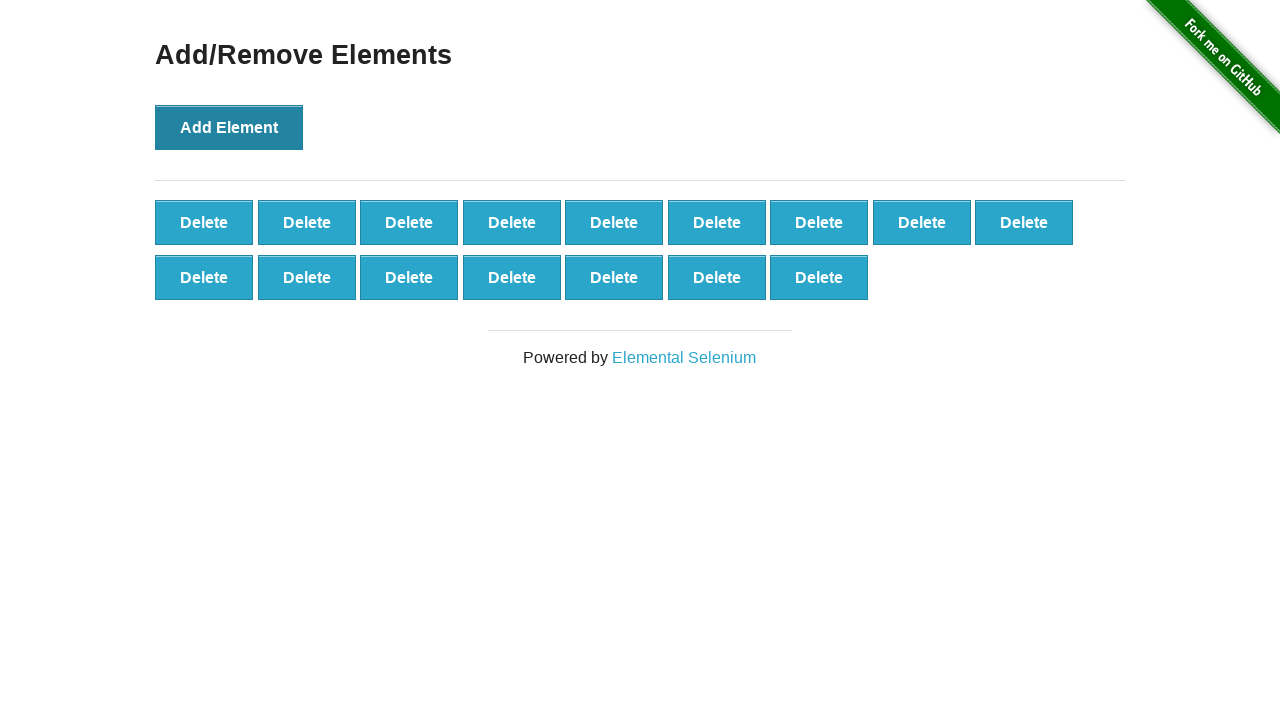

Clicked 'Add Element' button (iteration 17/100) at (229, 127) on xpath=//*[@onclick='addElement()']
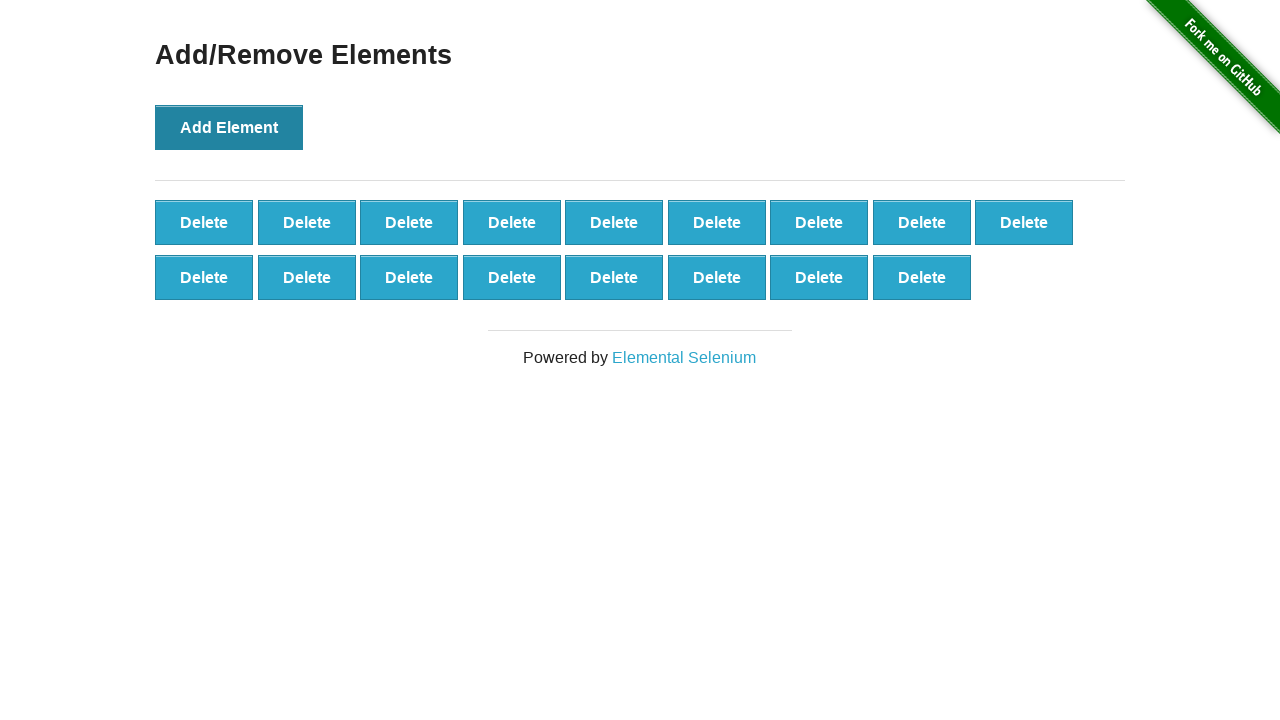

Clicked 'Add Element' button (iteration 18/100) at (229, 127) on xpath=//*[@onclick='addElement()']
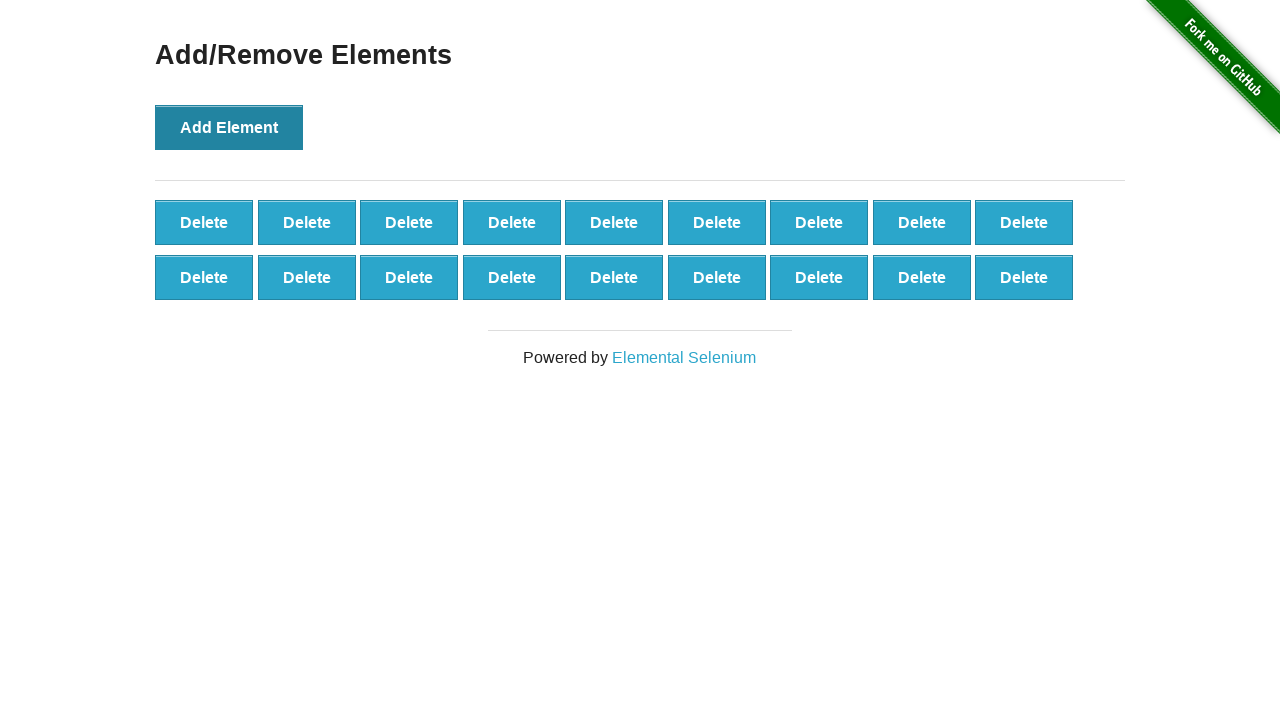

Clicked 'Add Element' button (iteration 19/100) at (229, 127) on xpath=//*[@onclick='addElement()']
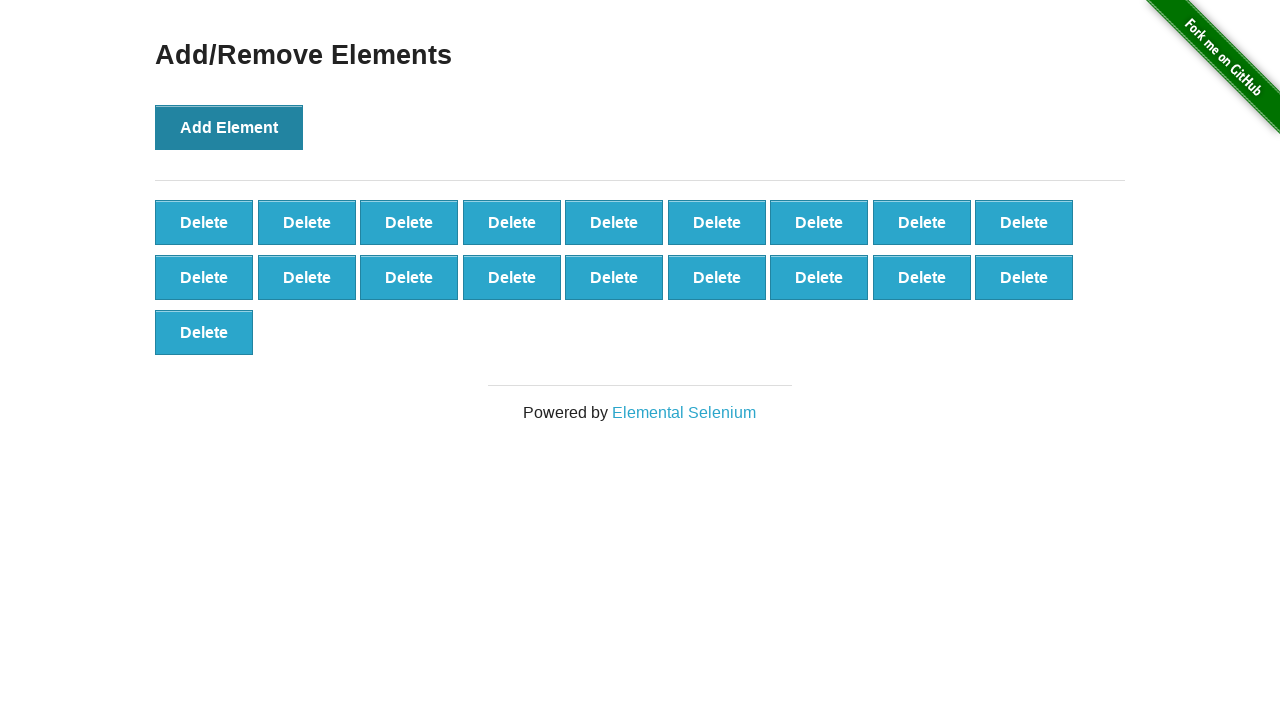

Clicked 'Add Element' button (iteration 20/100) at (229, 127) on xpath=//*[@onclick='addElement()']
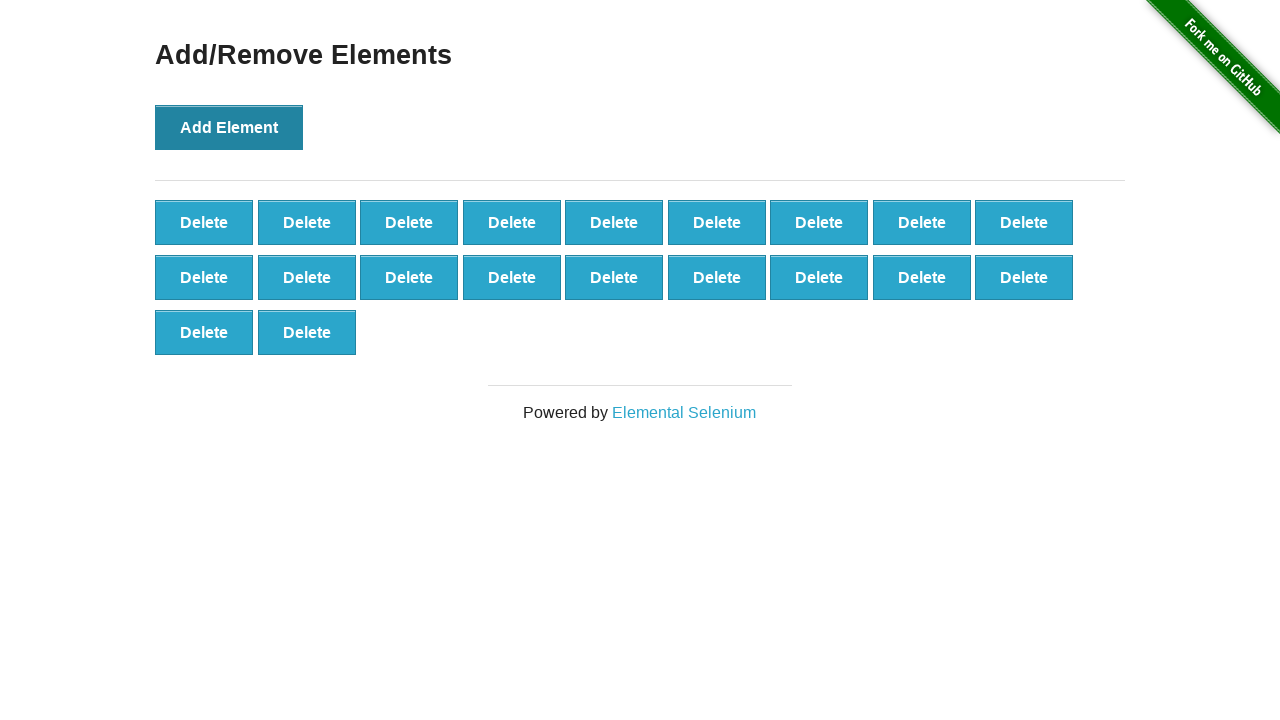

Clicked 'Add Element' button (iteration 21/100) at (229, 127) on xpath=//*[@onclick='addElement()']
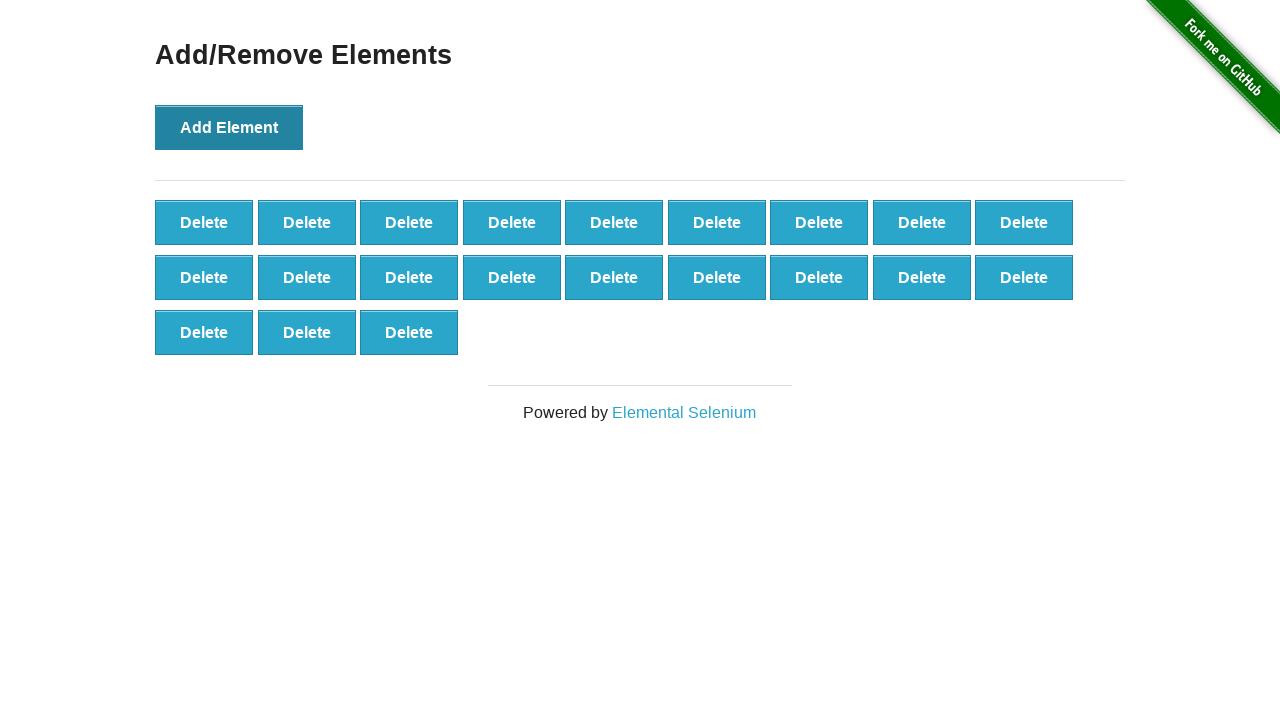

Clicked 'Add Element' button (iteration 22/100) at (229, 127) on xpath=//*[@onclick='addElement()']
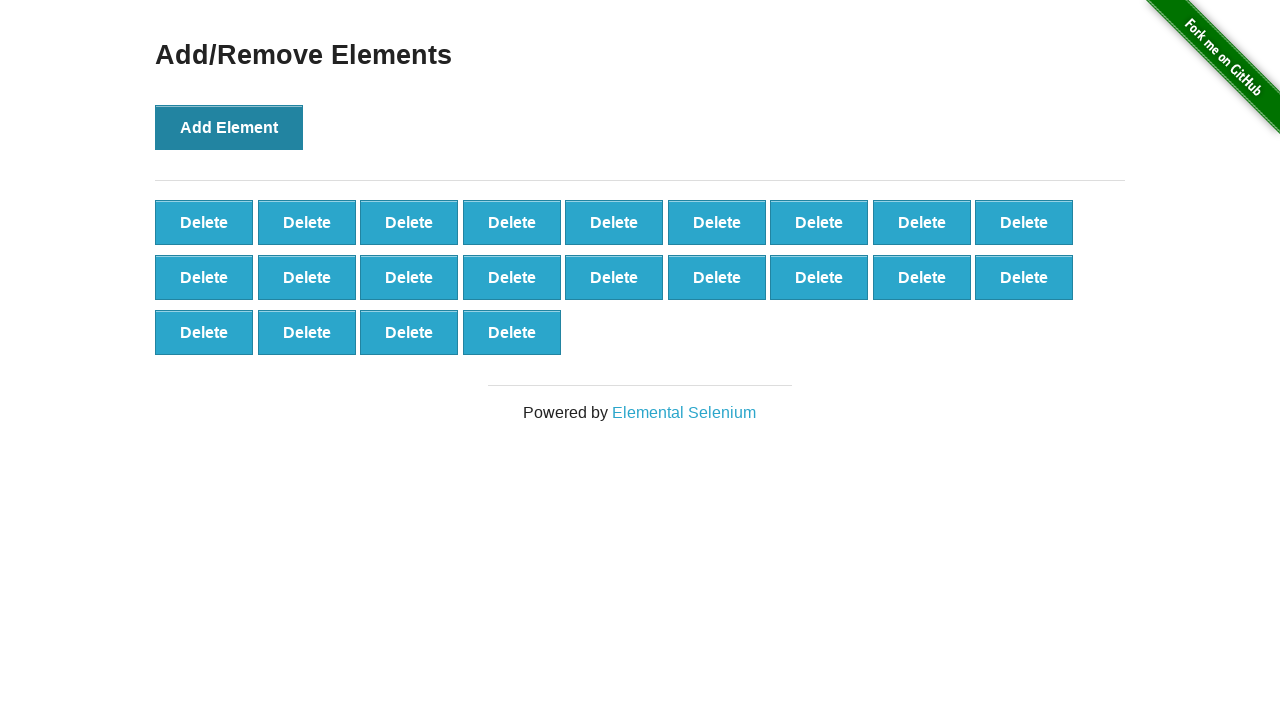

Clicked 'Add Element' button (iteration 23/100) at (229, 127) on xpath=//*[@onclick='addElement()']
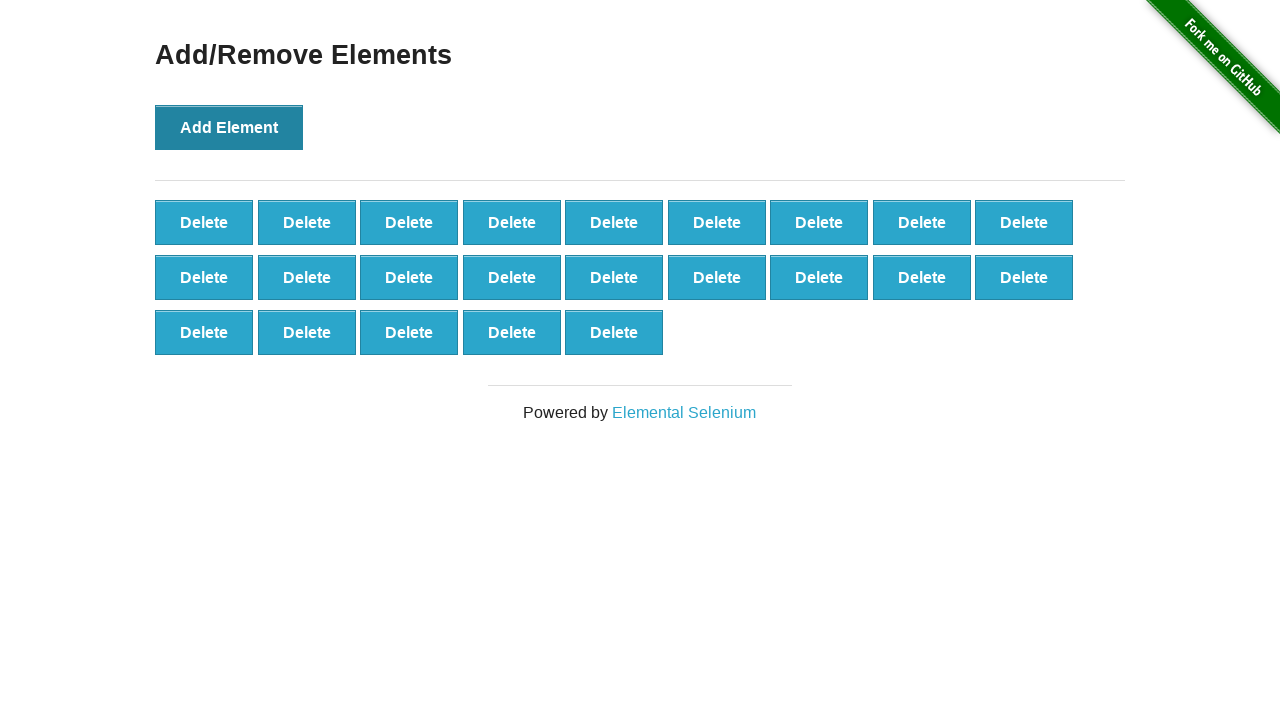

Clicked 'Add Element' button (iteration 24/100) at (229, 127) on xpath=//*[@onclick='addElement()']
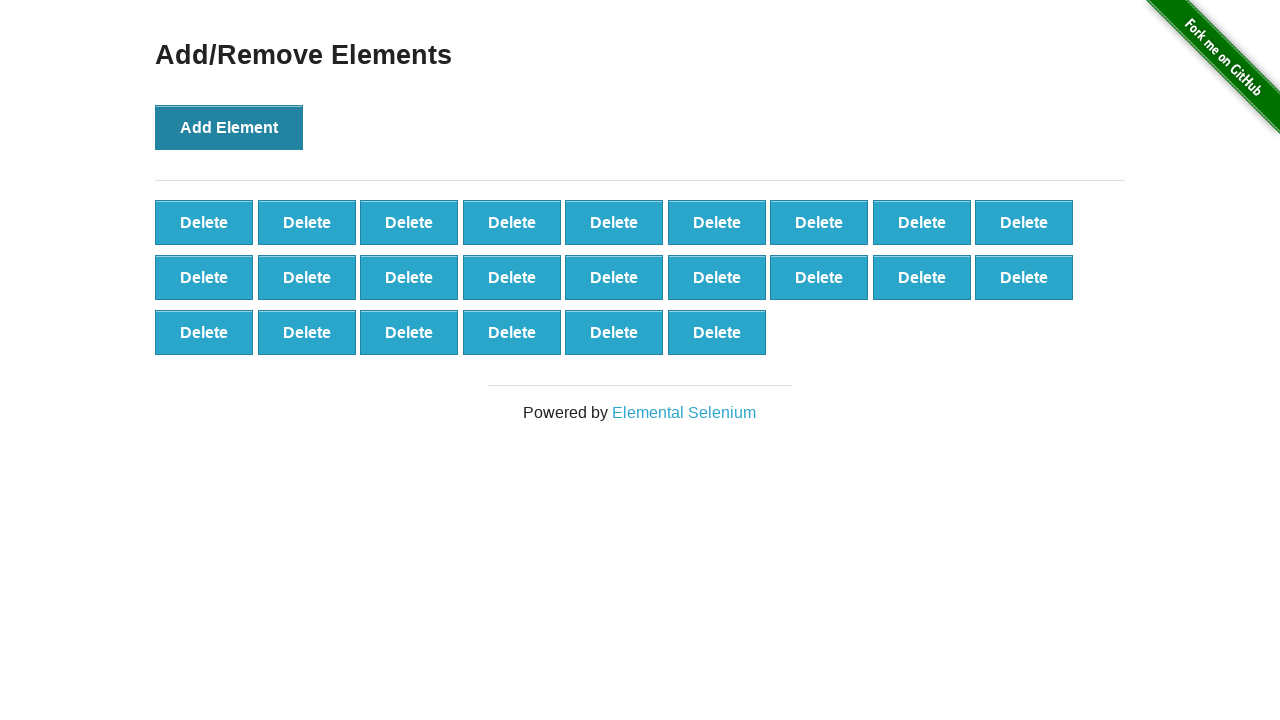

Clicked 'Add Element' button (iteration 25/100) at (229, 127) on xpath=//*[@onclick='addElement()']
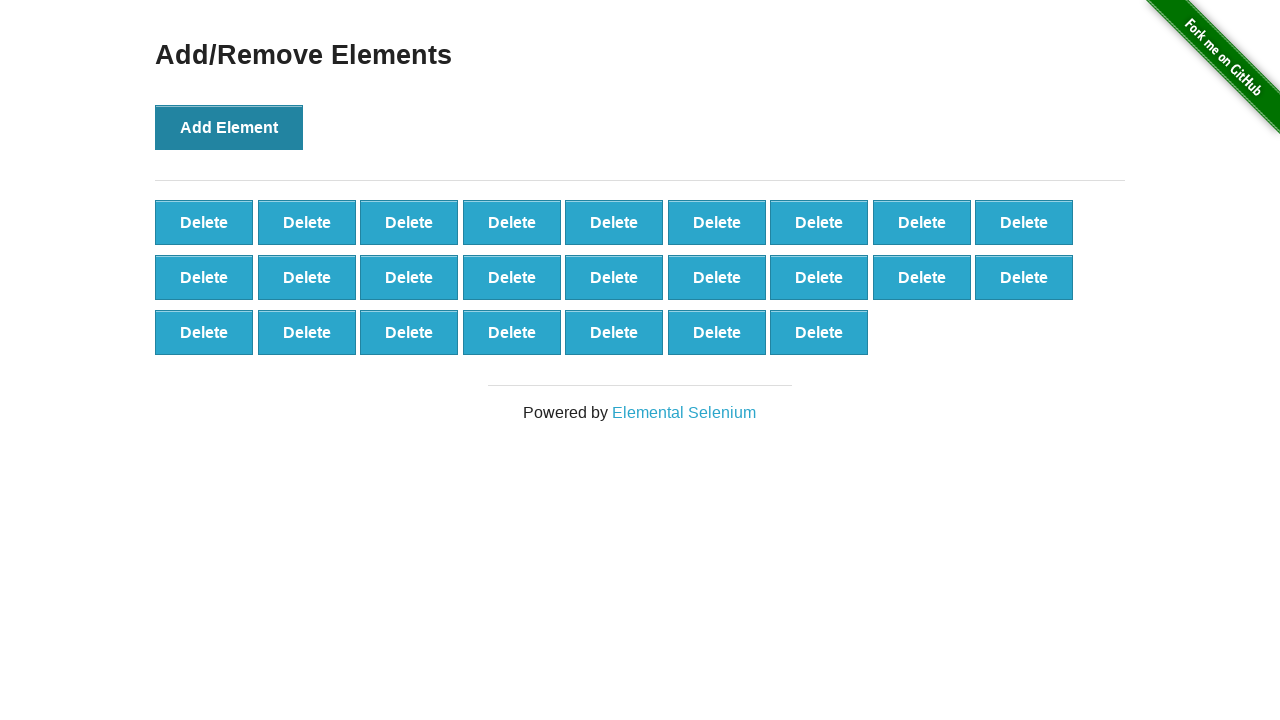

Clicked 'Add Element' button (iteration 26/100) at (229, 127) on xpath=//*[@onclick='addElement()']
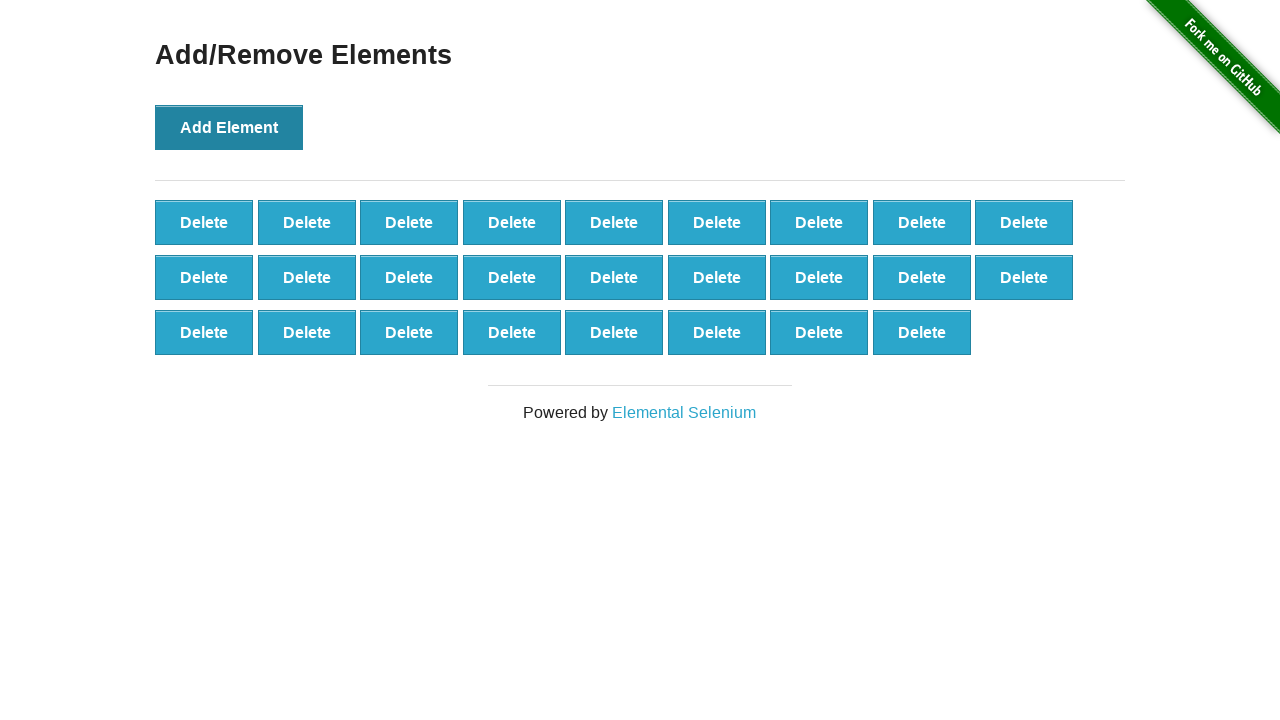

Clicked 'Add Element' button (iteration 27/100) at (229, 127) on xpath=//*[@onclick='addElement()']
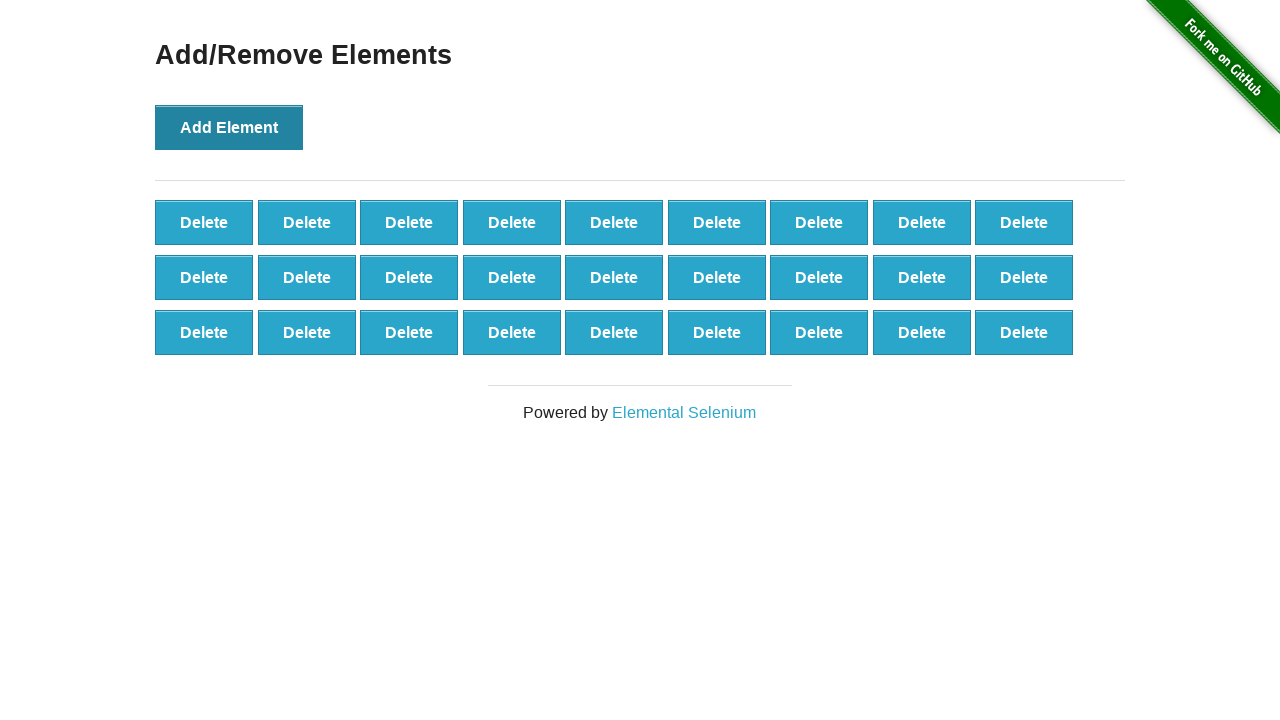

Clicked 'Add Element' button (iteration 28/100) at (229, 127) on xpath=//*[@onclick='addElement()']
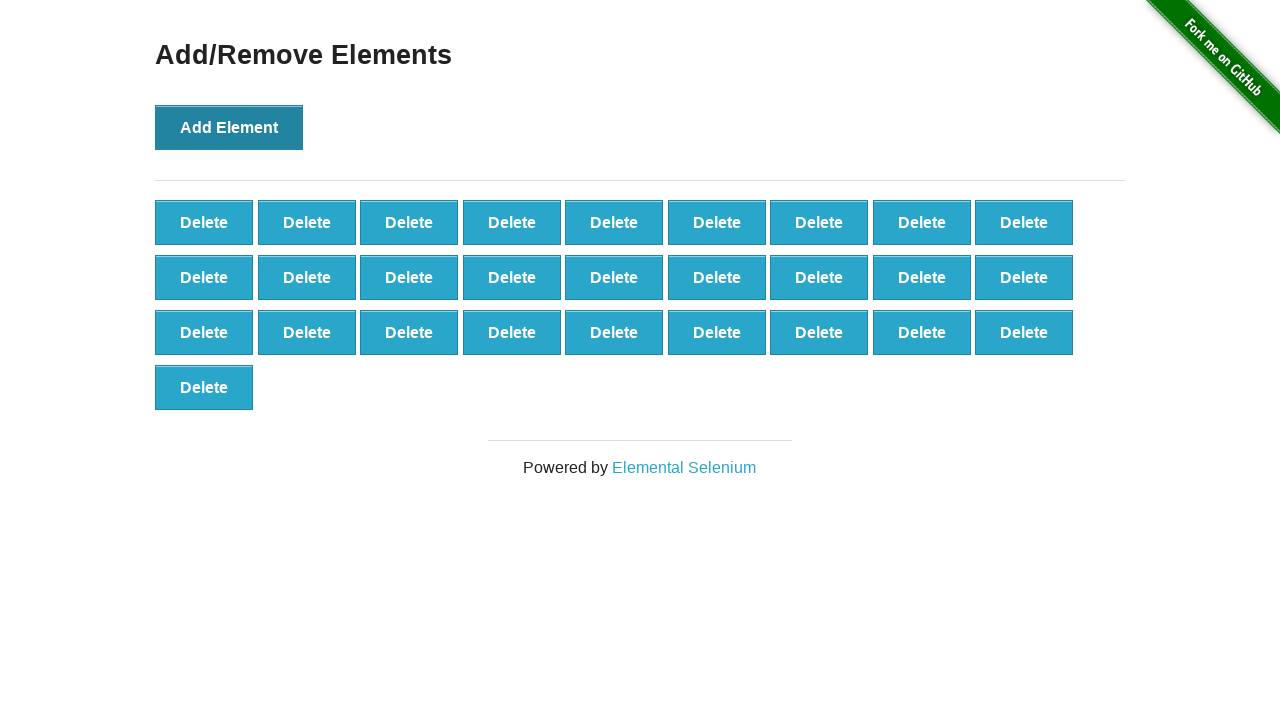

Clicked 'Add Element' button (iteration 29/100) at (229, 127) on xpath=//*[@onclick='addElement()']
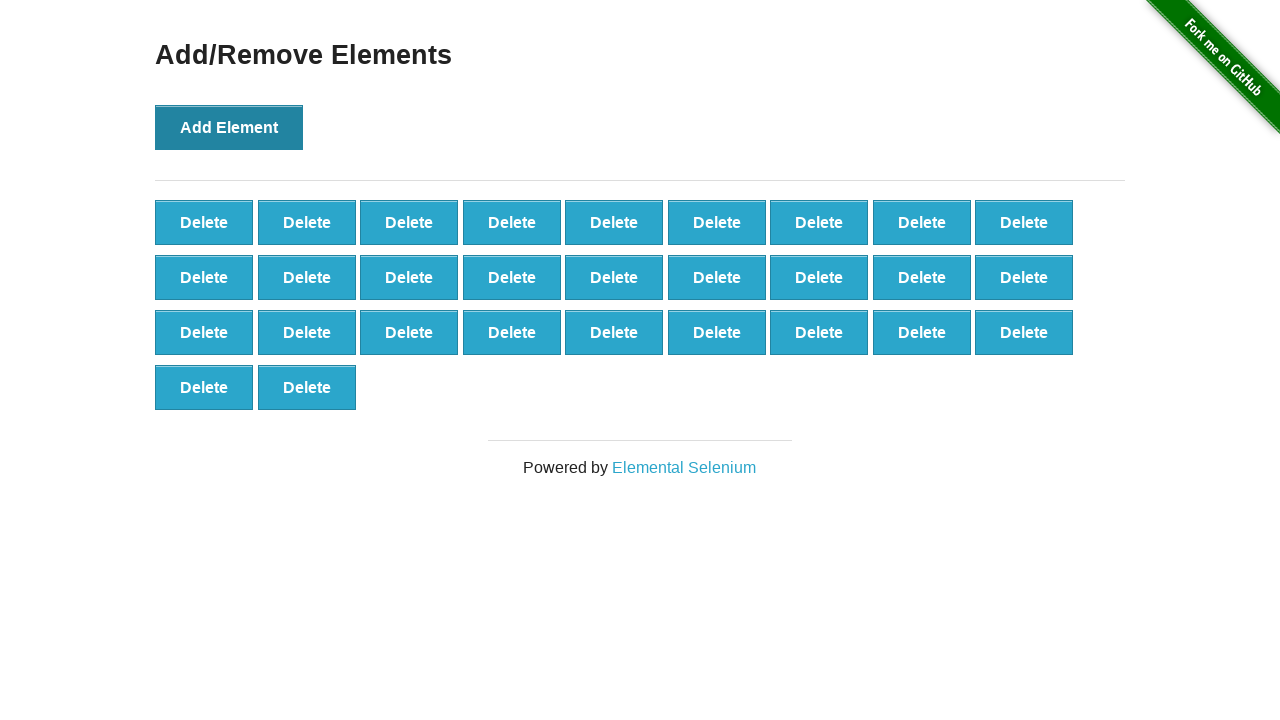

Clicked 'Add Element' button (iteration 30/100) at (229, 127) on xpath=//*[@onclick='addElement()']
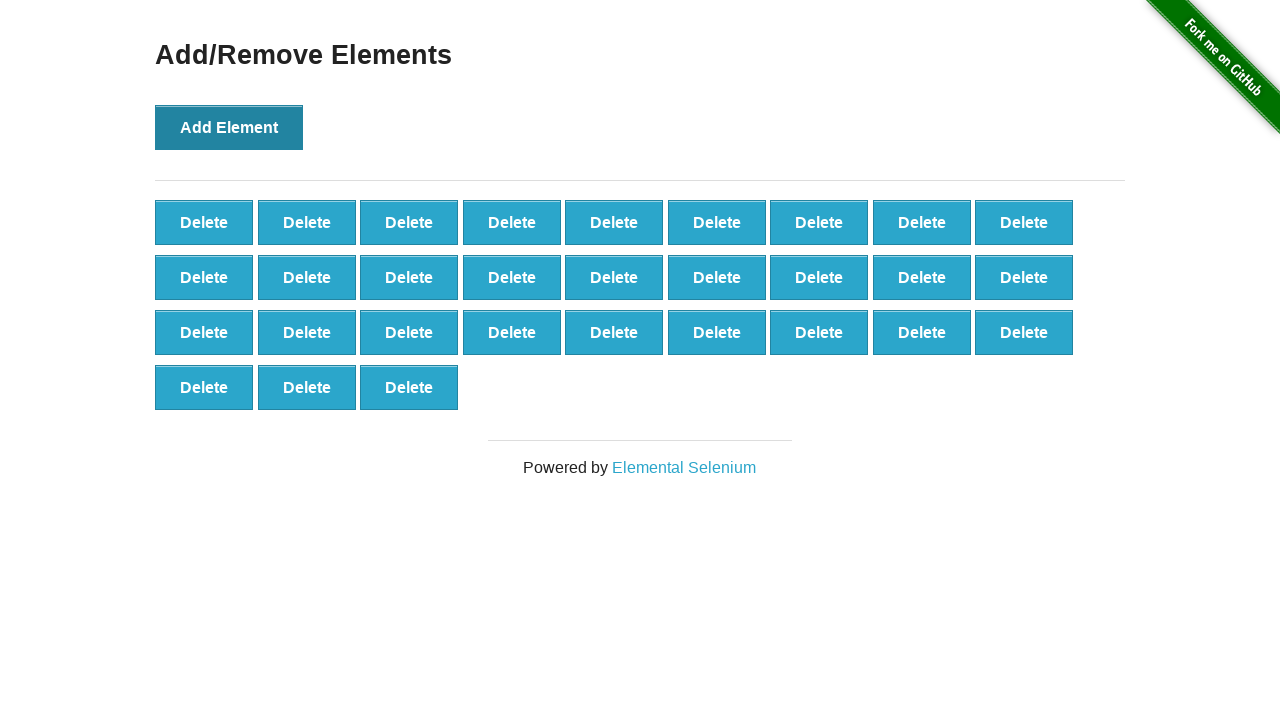

Clicked 'Add Element' button (iteration 31/100) at (229, 127) on xpath=//*[@onclick='addElement()']
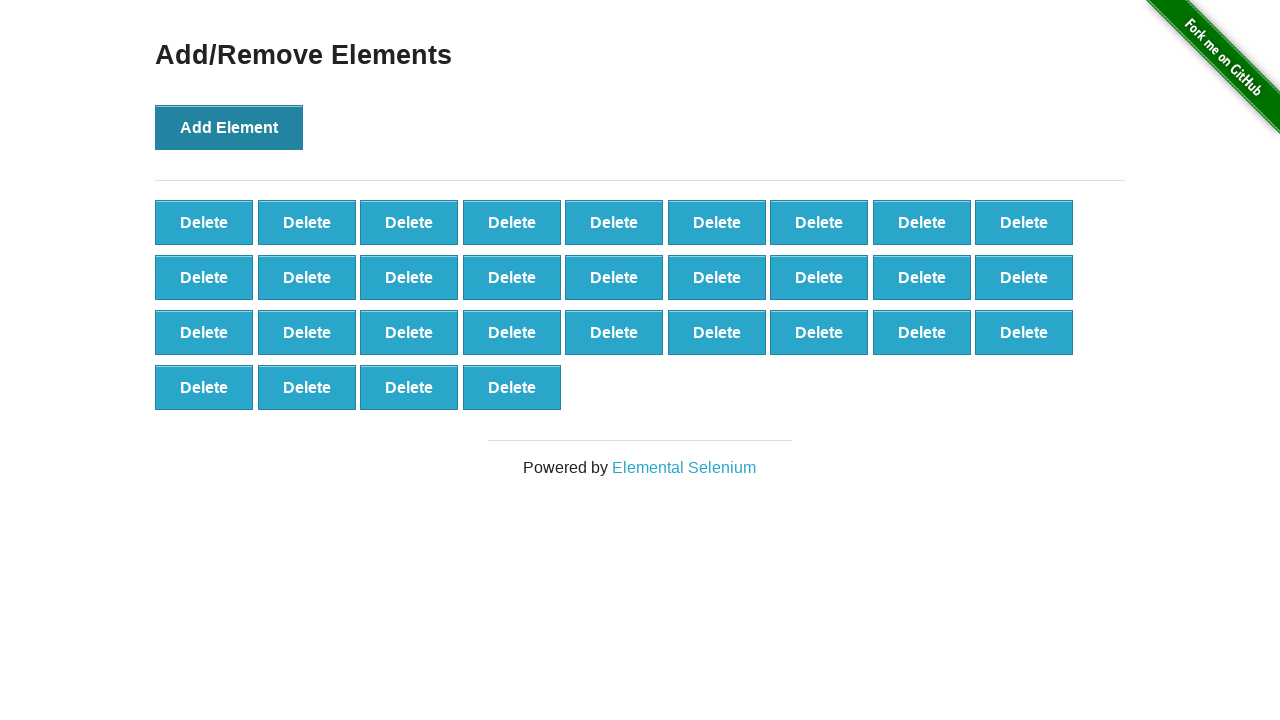

Clicked 'Add Element' button (iteration 32/100) at (229, 127) on xpath=//*[@onclick='addElement()']
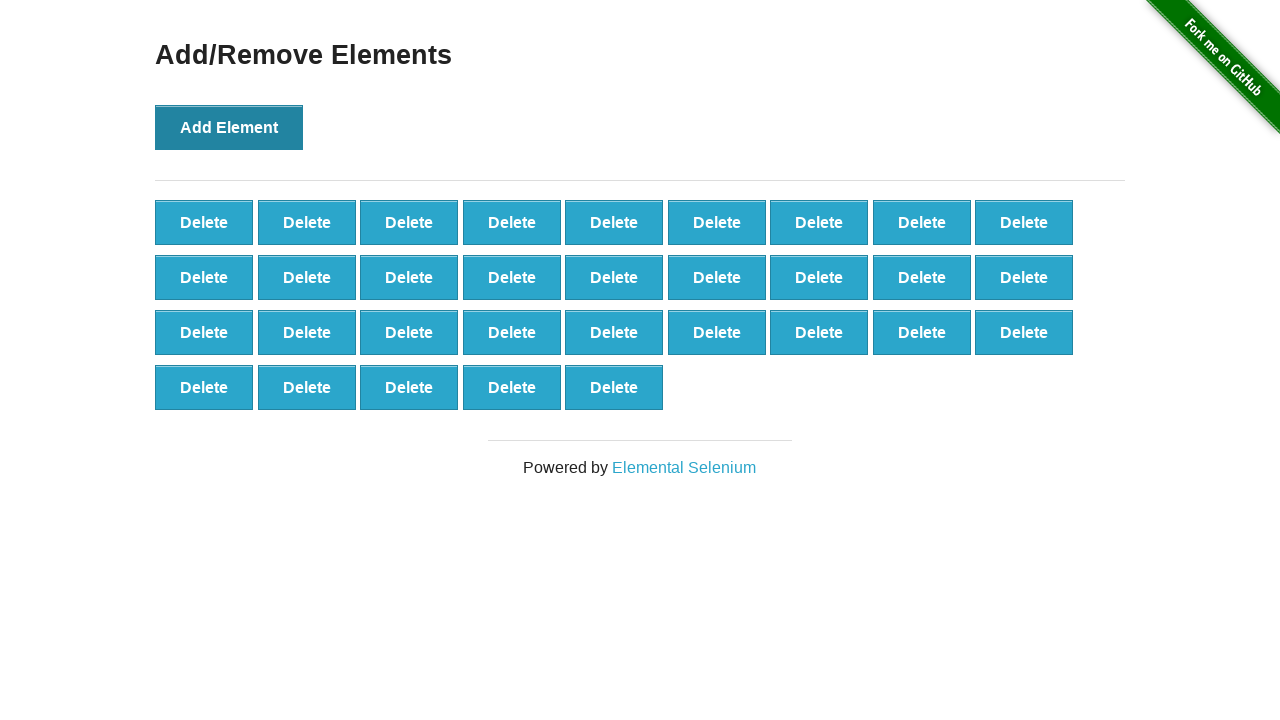

Clicked 'Add Element' button (iteration 33/100) at (229, 127) on xpath=//*[@onclick='addElement()']
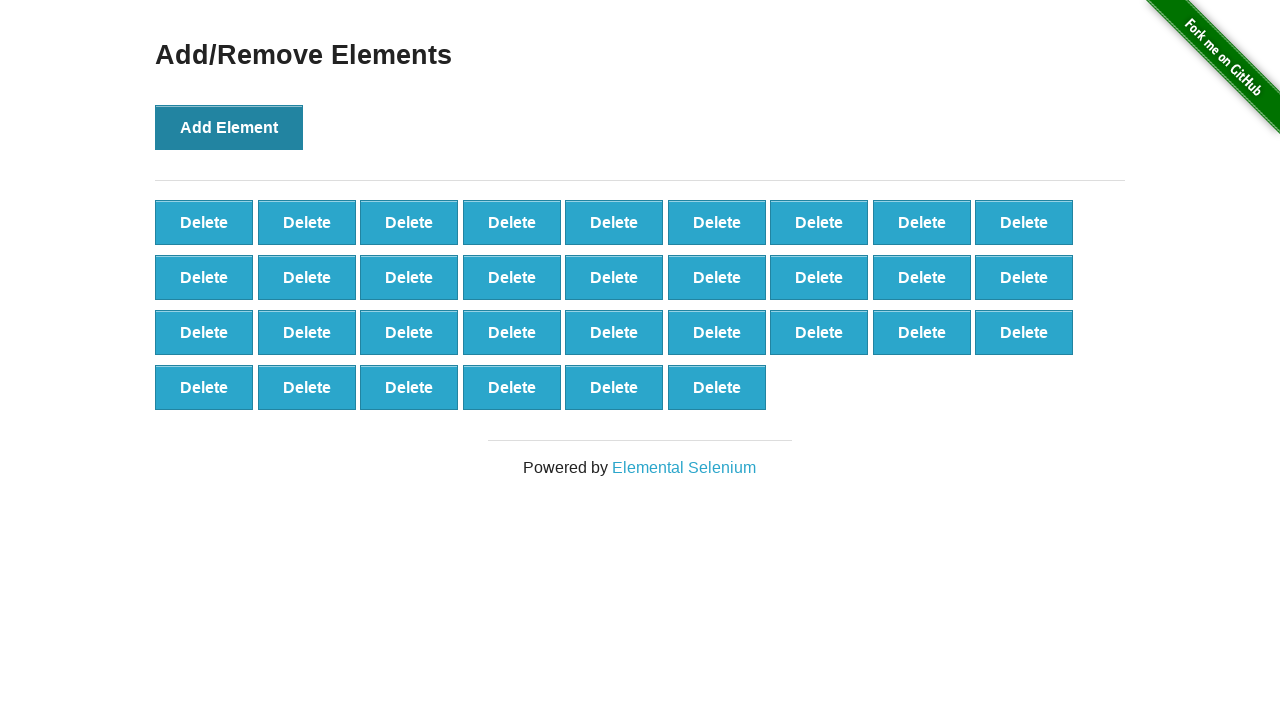

Clicked 'Add Element' button (iteration 34/100) at (229, 127) on xpath=//*[@onclick='addElement()']
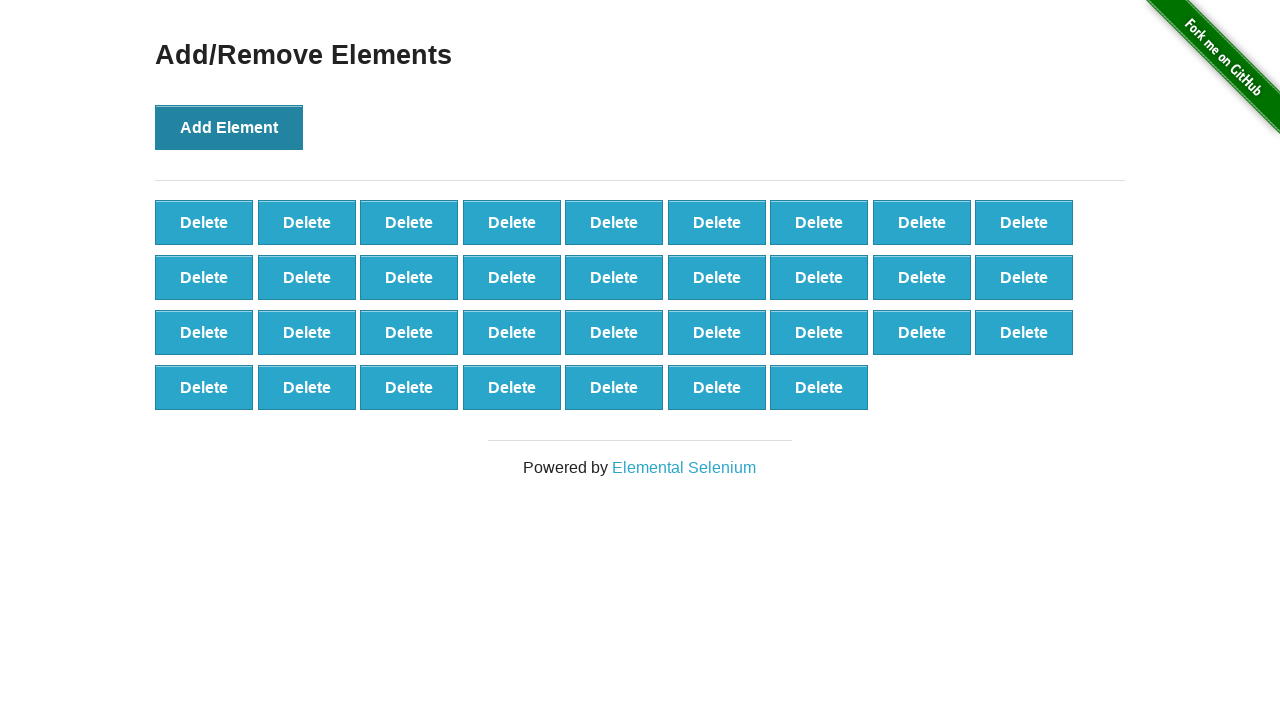

Clicked 'Add Element' button (iteration 35/100) at (229, 127) on xpath=//*[@onclick='addElement()']
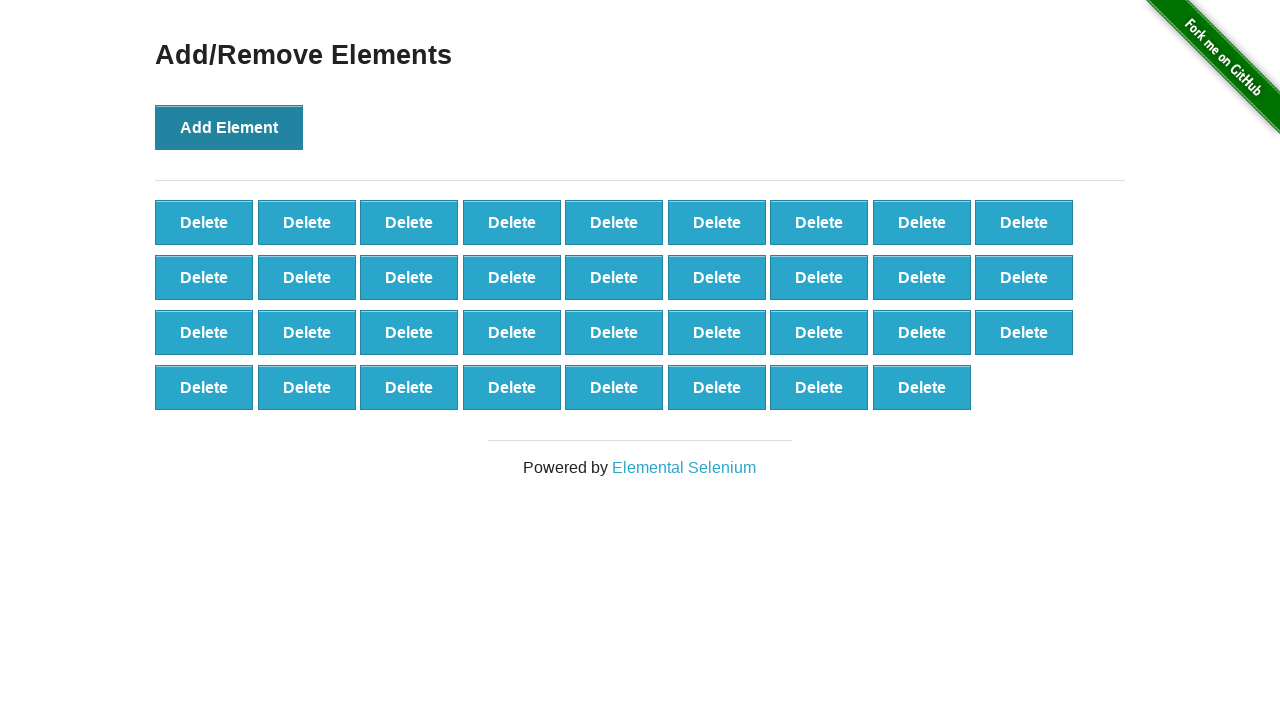

Clicked 'Add Element' button (iteration 36/100) at (229, 127) on xpath=//*[@onclick='addElement()']
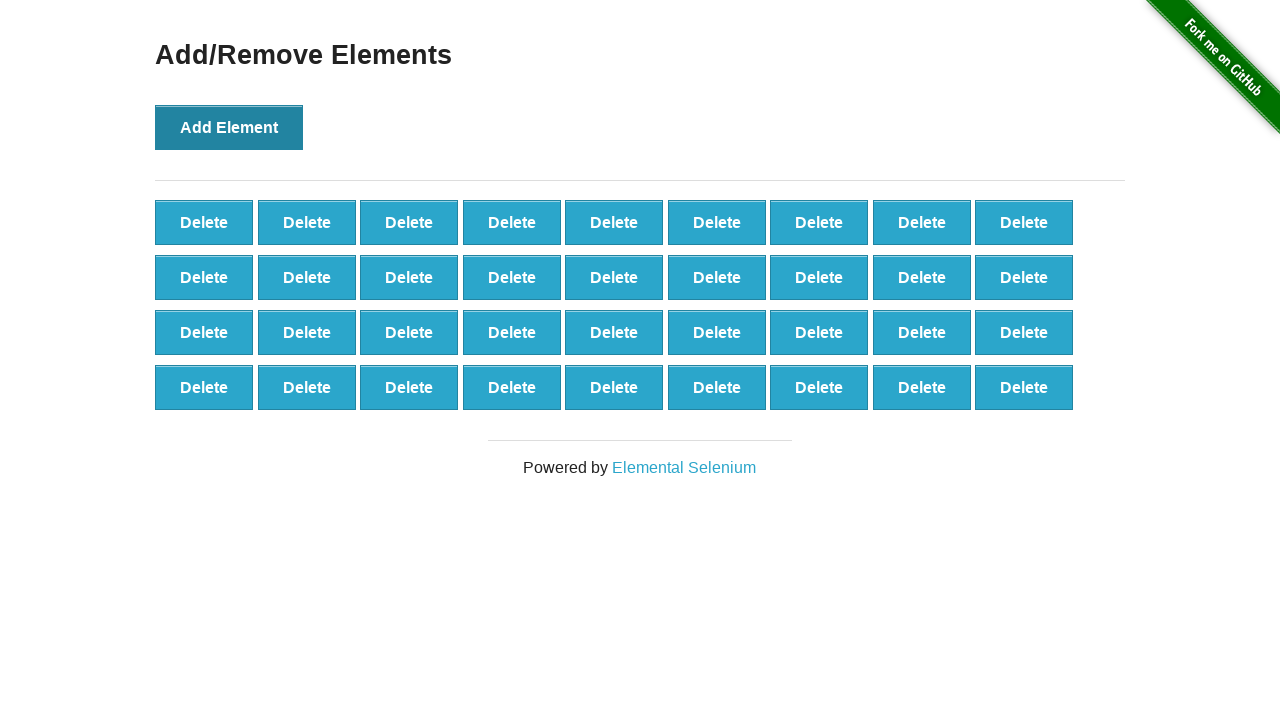

Clicked 'Add Element' button (iteration 37/100) at (229, 127) on xpath=//*[@onclick='addElement()']
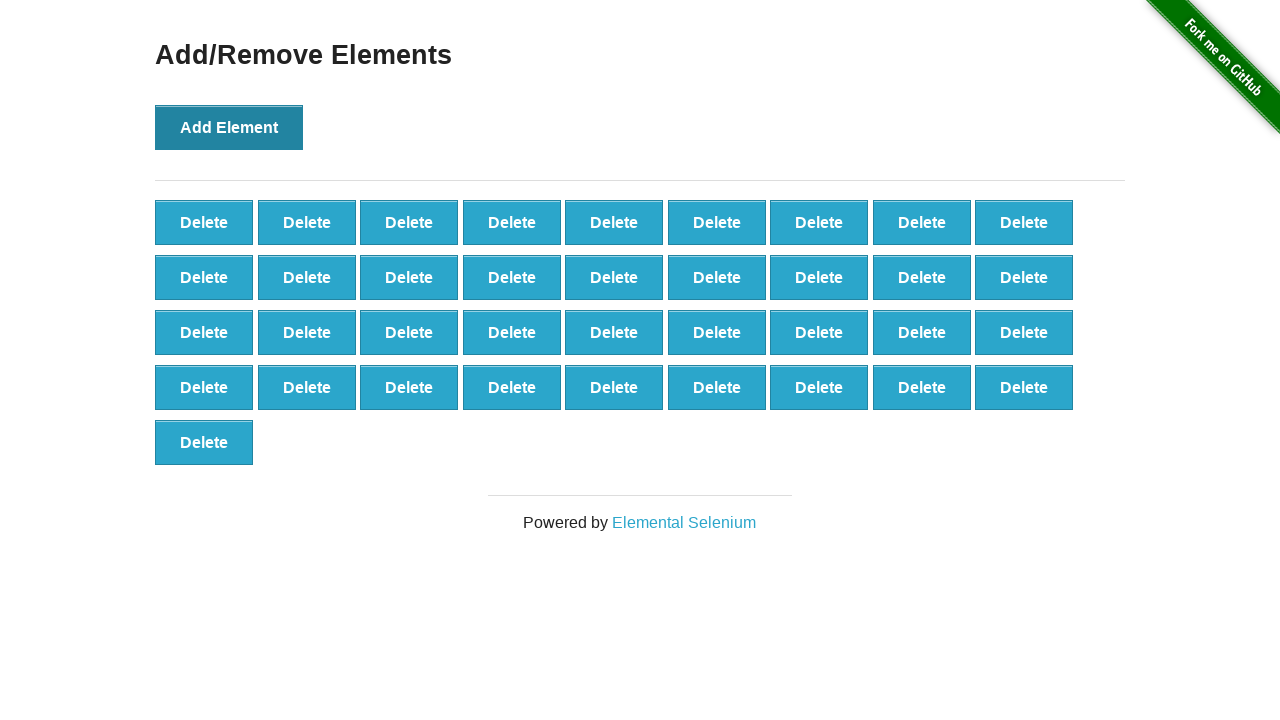

Clicked 'Add Element' button (iteration 38/100) at (229, 127) on xpath=//*[@onclick='addElement()']
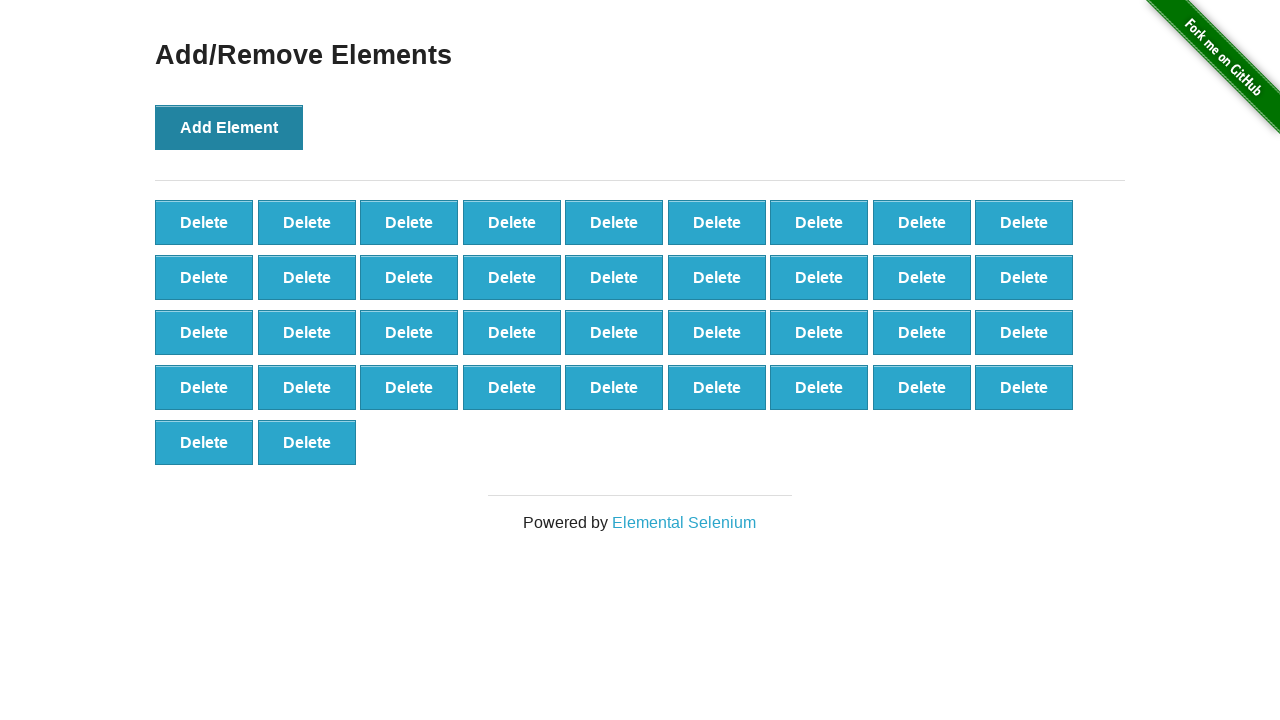

Clicked 'Add Element' button (iteration 39/100) at (229, 127) on xpath=//*[@onclick='addElement()']
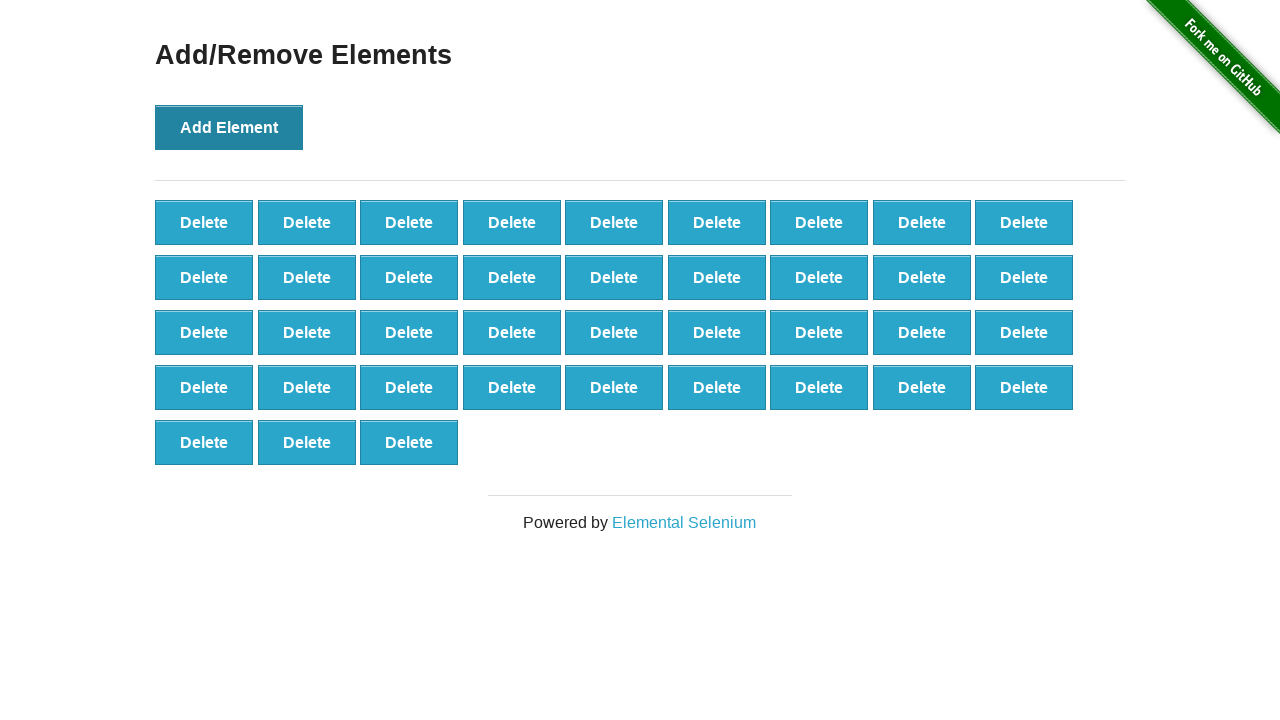

Clicked 'Add Element' button (iteration 40/100) at (229, 127) on xpath=//*[@onclick='addElement()']
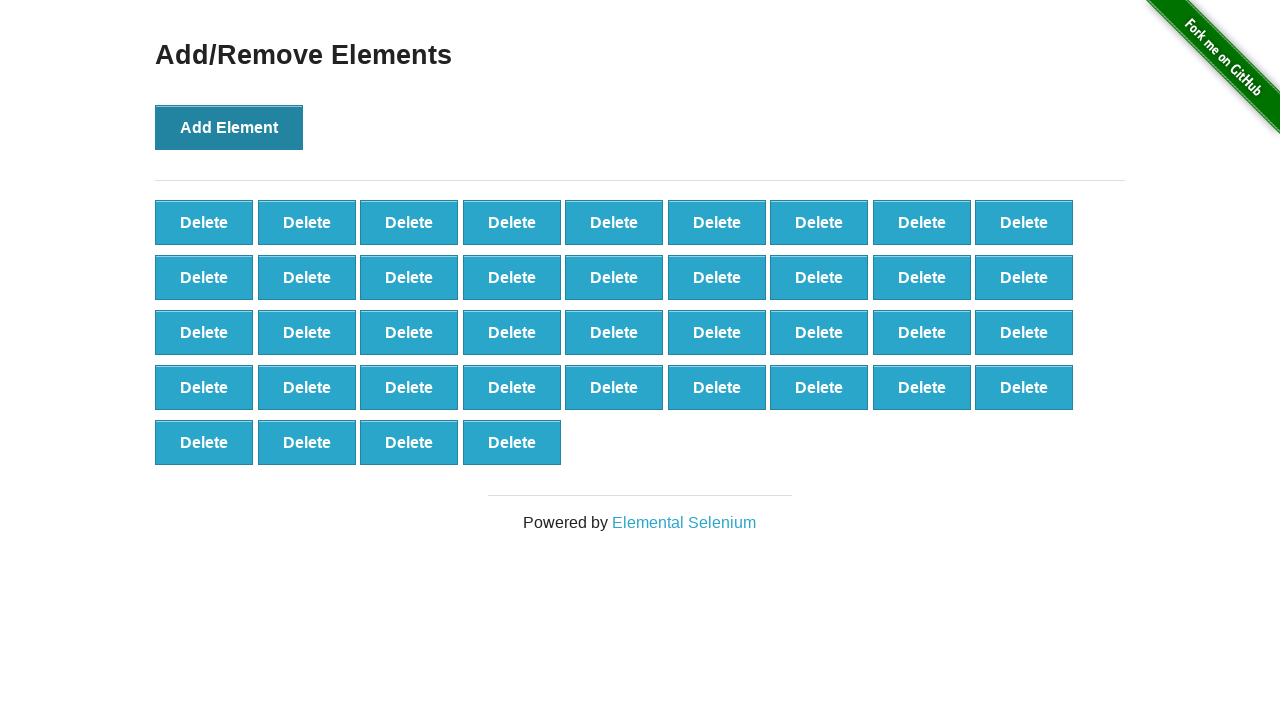

Clicked 'Add Element' button (iteration 41/100) at (229, 127) on xpath=//*[@onclick='addElement()']
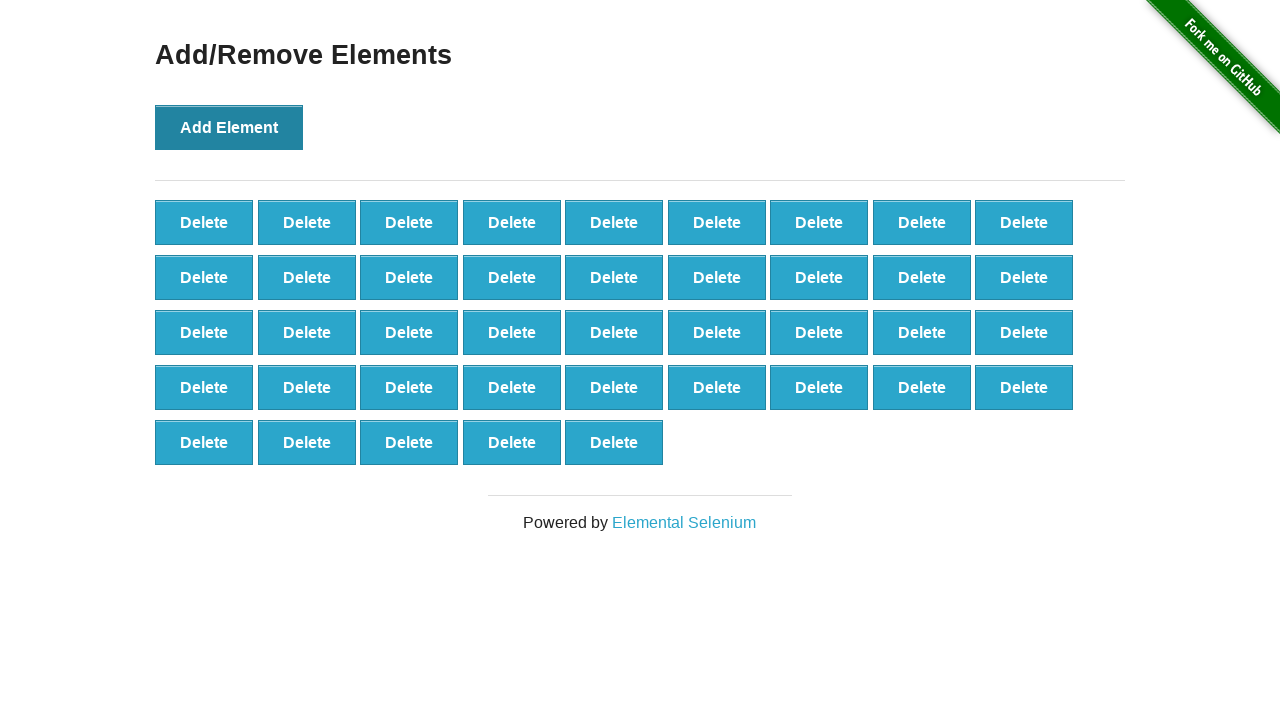

Clicked 'Add Element' button (iteration 42/100) at (229, 127) on xpath=//*[@onclick='addElement()']
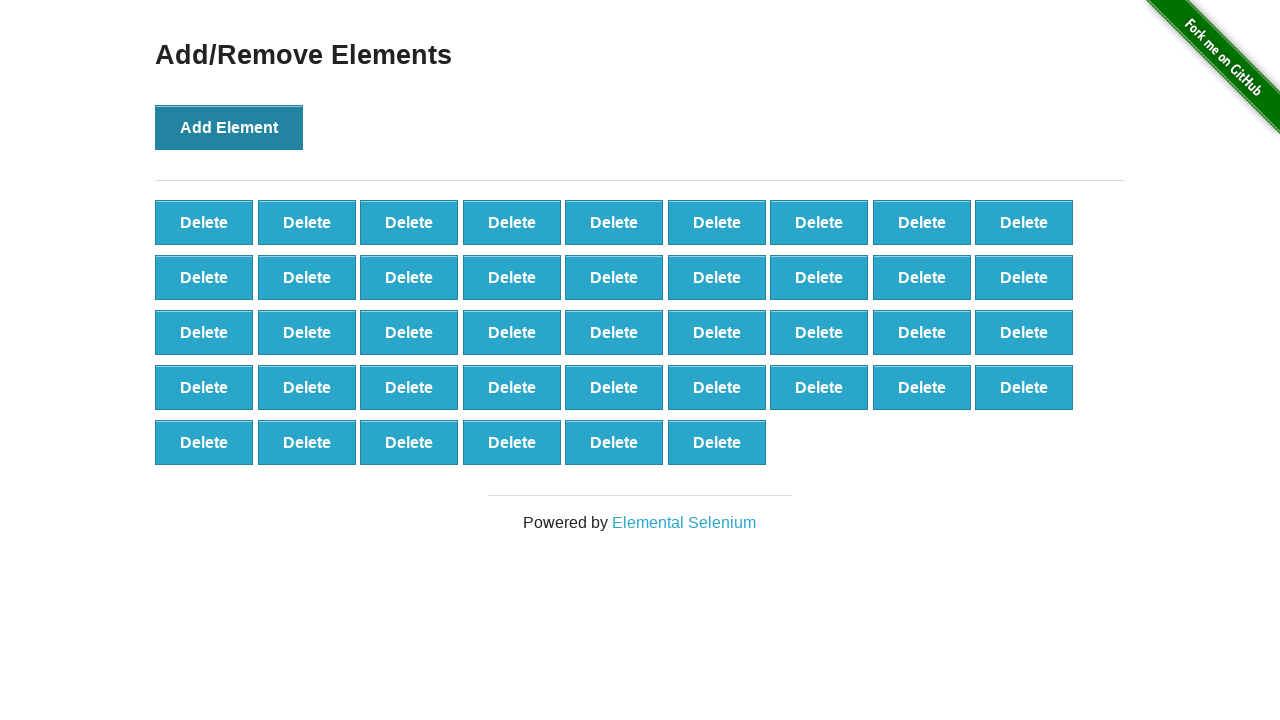

Clicked 'Add Element' button (iteration 43/100) at (229, 127) on xpath=//*[@onclick='addElement()']
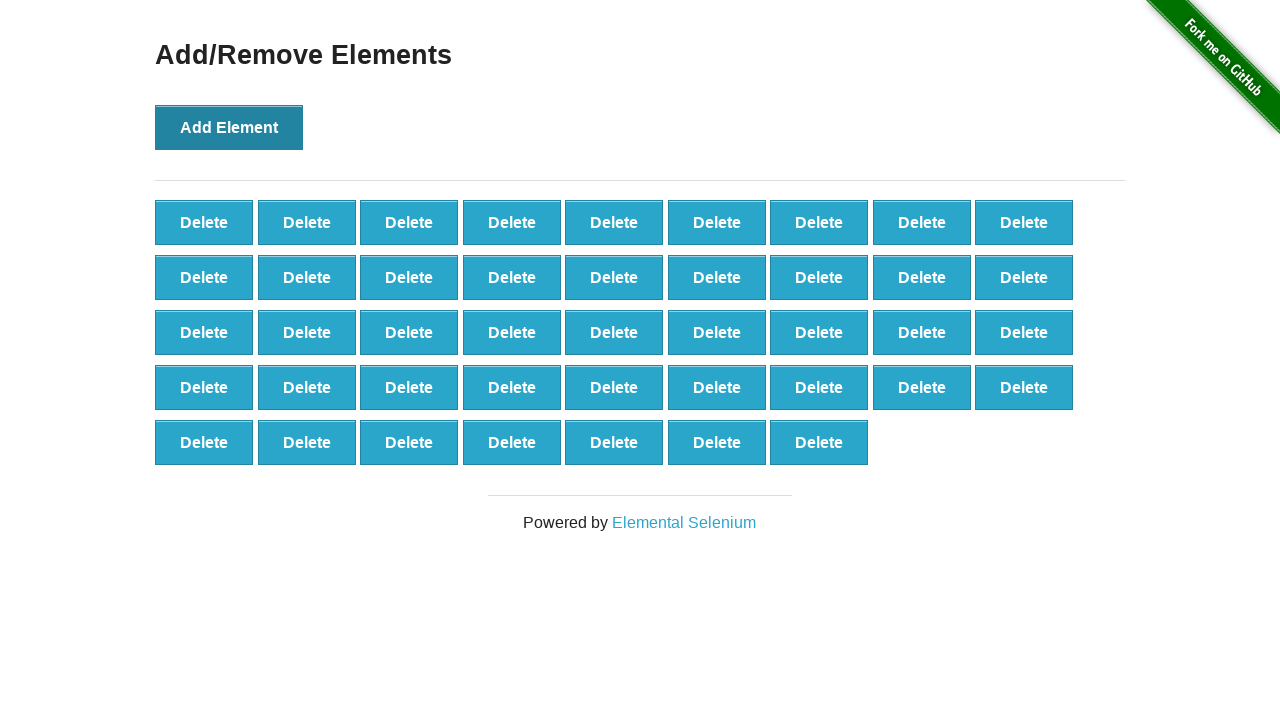

Clicked 'Add Element' button (iteration 44/100) at (229, 127) on xpath=//*[@onclick='addElement()']
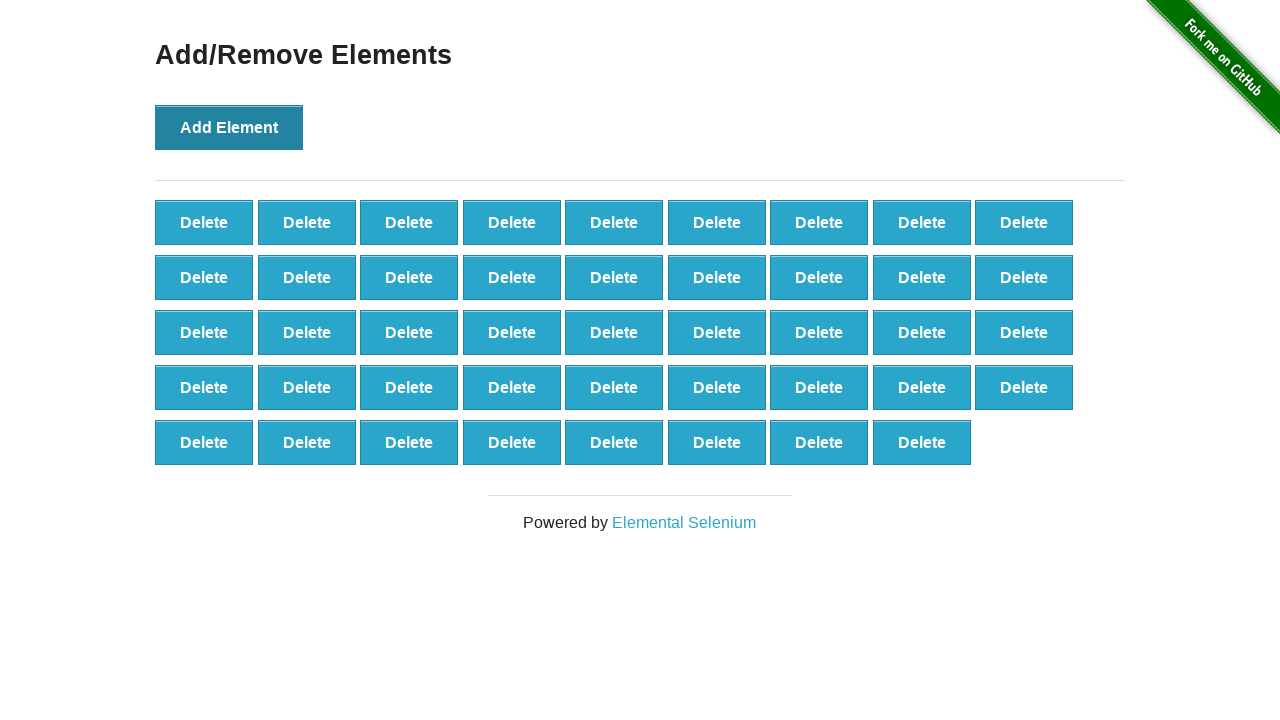

Clicked 'Add Element' button (iteration 45/100) at (229, 127) on xpath=//*[@onclick='addElement()']
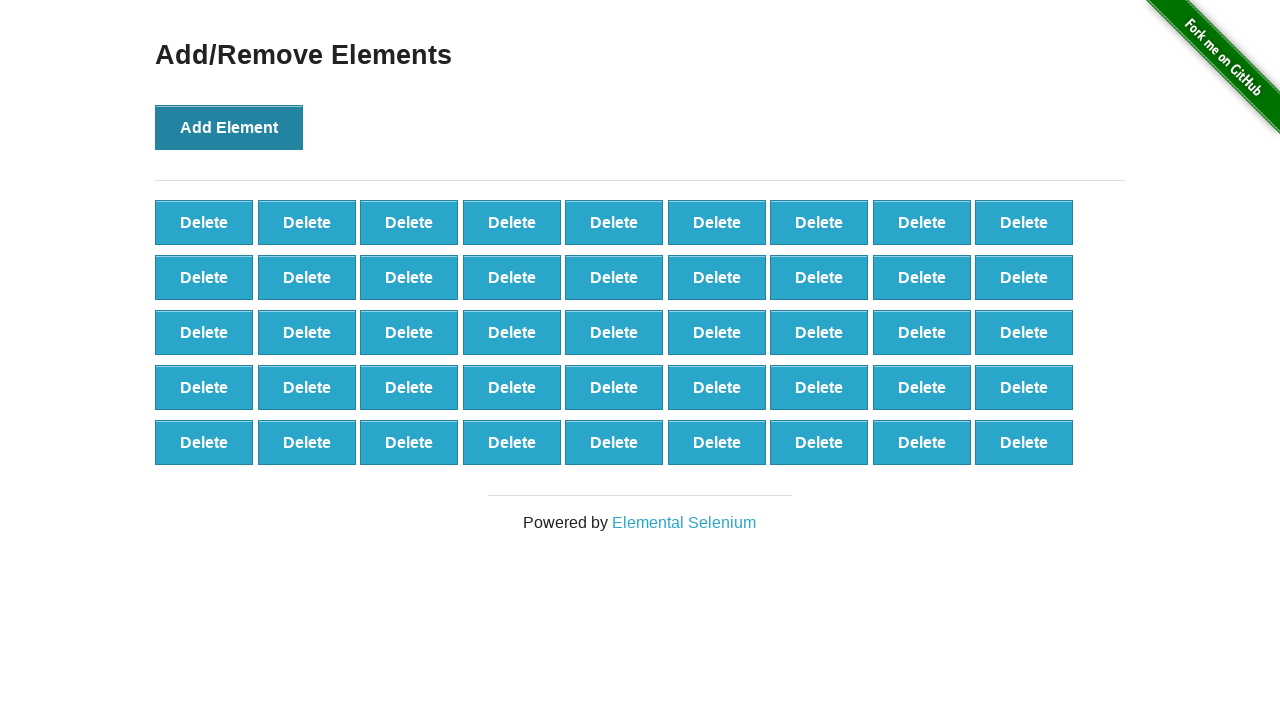

Clicked 'Add Element' button (iteration 46/100) at (229, 127) on xpath=//*[@onclick='addElement()']
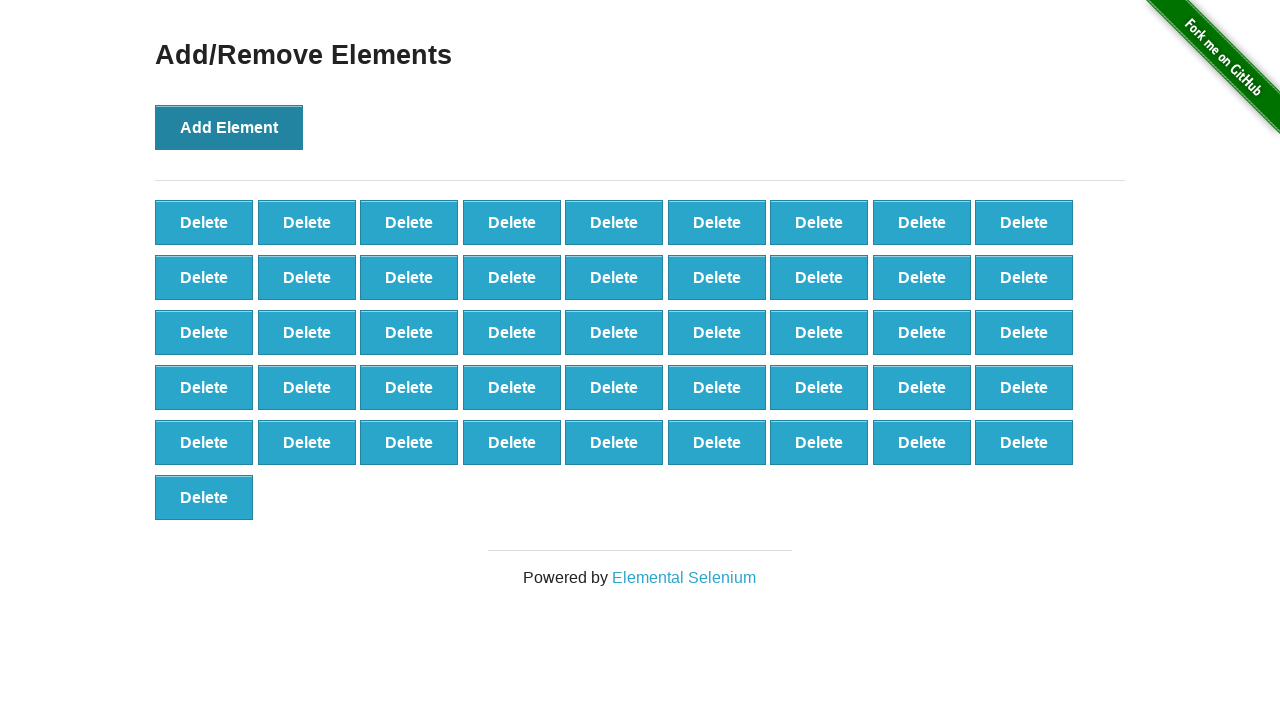

Clicked 'Add Element' button (iteration 47/100) at (229, 127) on xpath=//*[@onclick='addElement()']
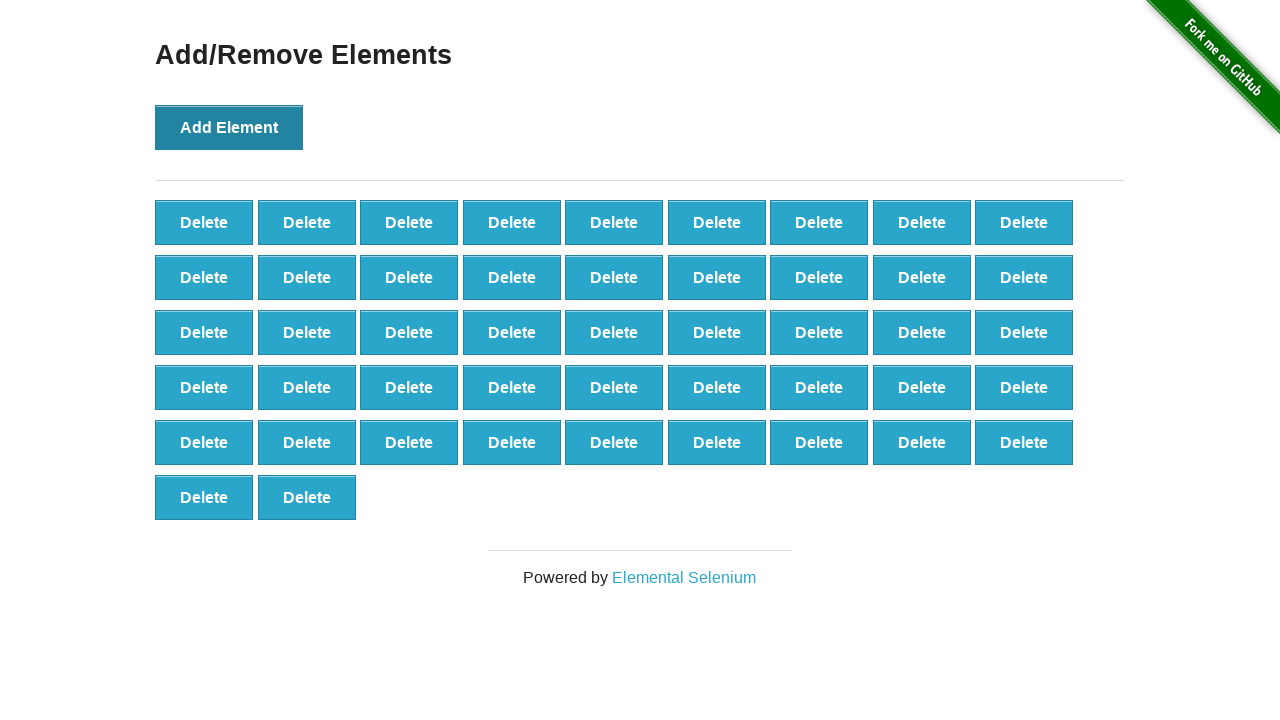

Clicked 'Add Element' button (iteration 48/100) at (229, 127) on xpath=//*[@onclick='addElement()']
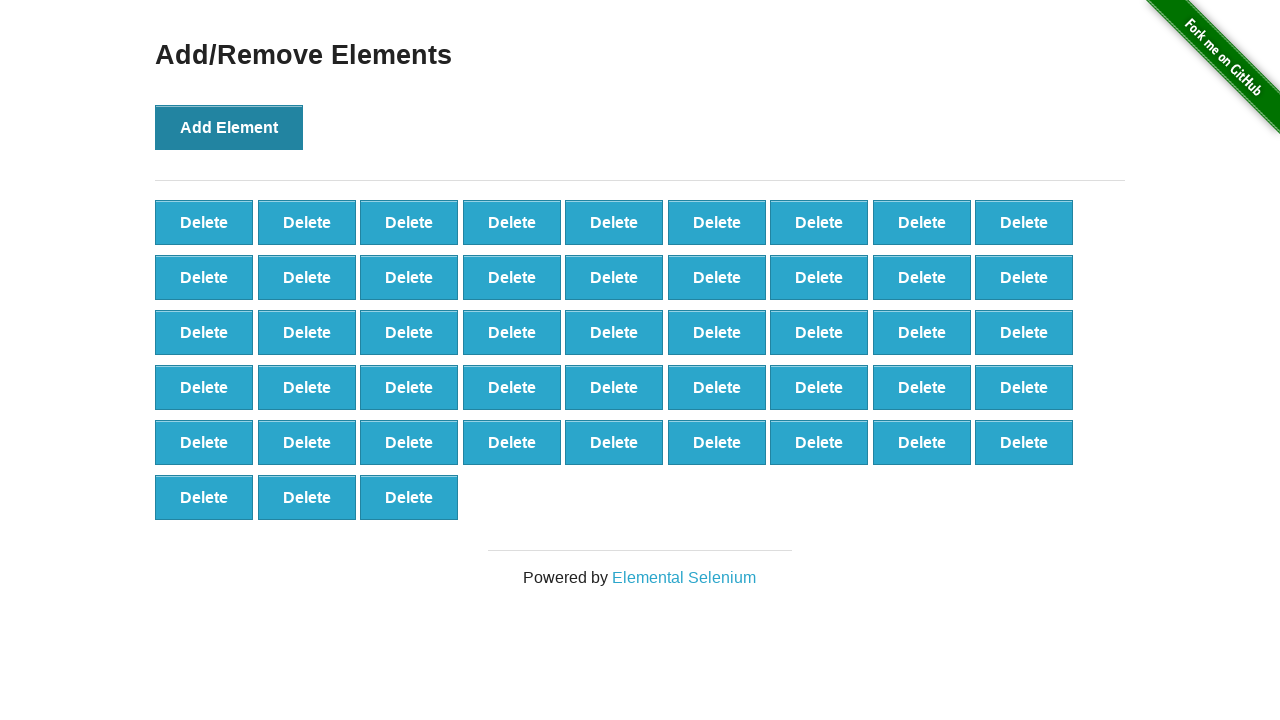

Clicked 'Add Element' button (iteration 49/100) at (229, 127) on xpath=//*[@onclick='addElement()']
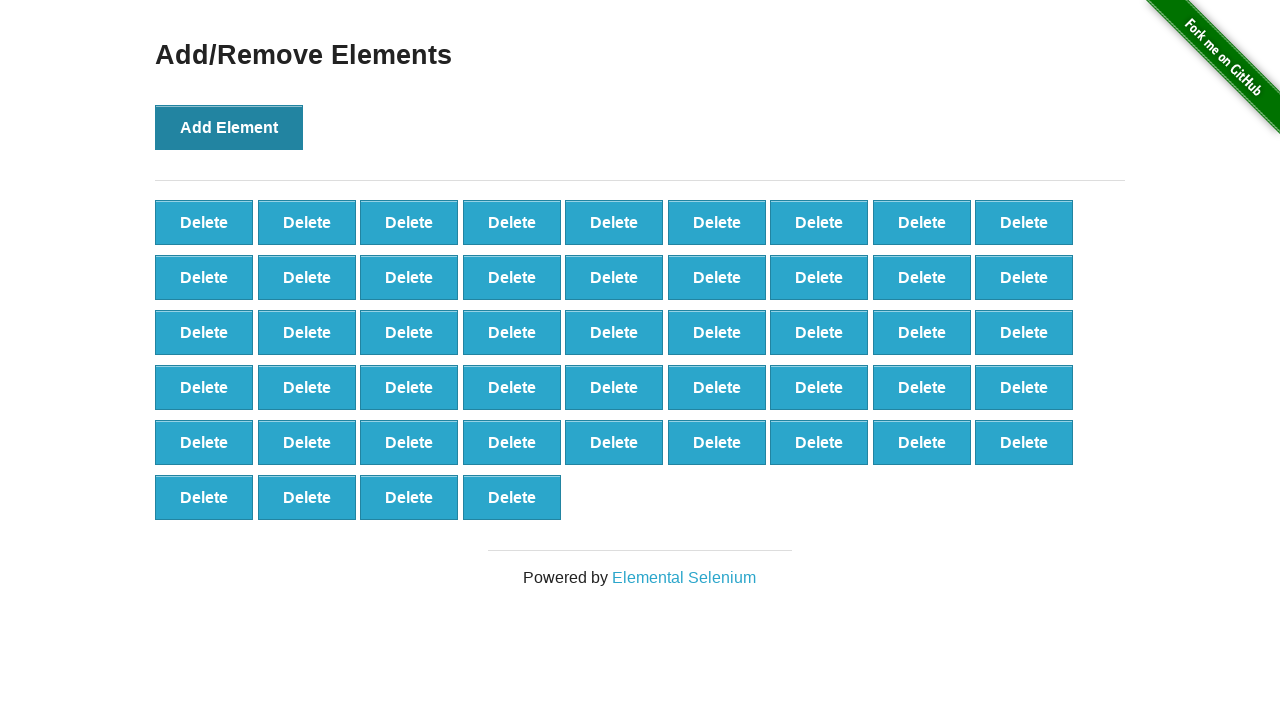

Clicked 'Add Element' button (iteration 50/100) at (229, 127) on xpath=//*[@onclick='addElement()']
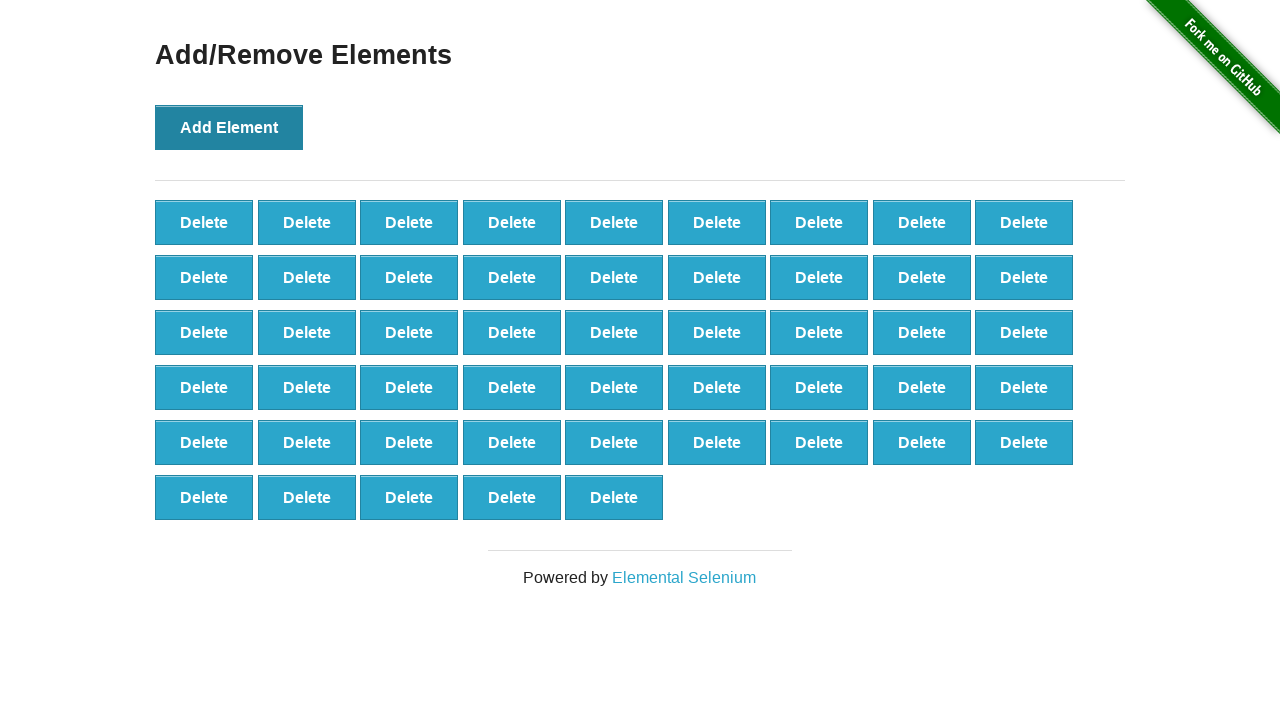

Clicked 'Add Element' button (iteration 51/100) at (229, 127) on xpath=//*[@onclick='addElement()']
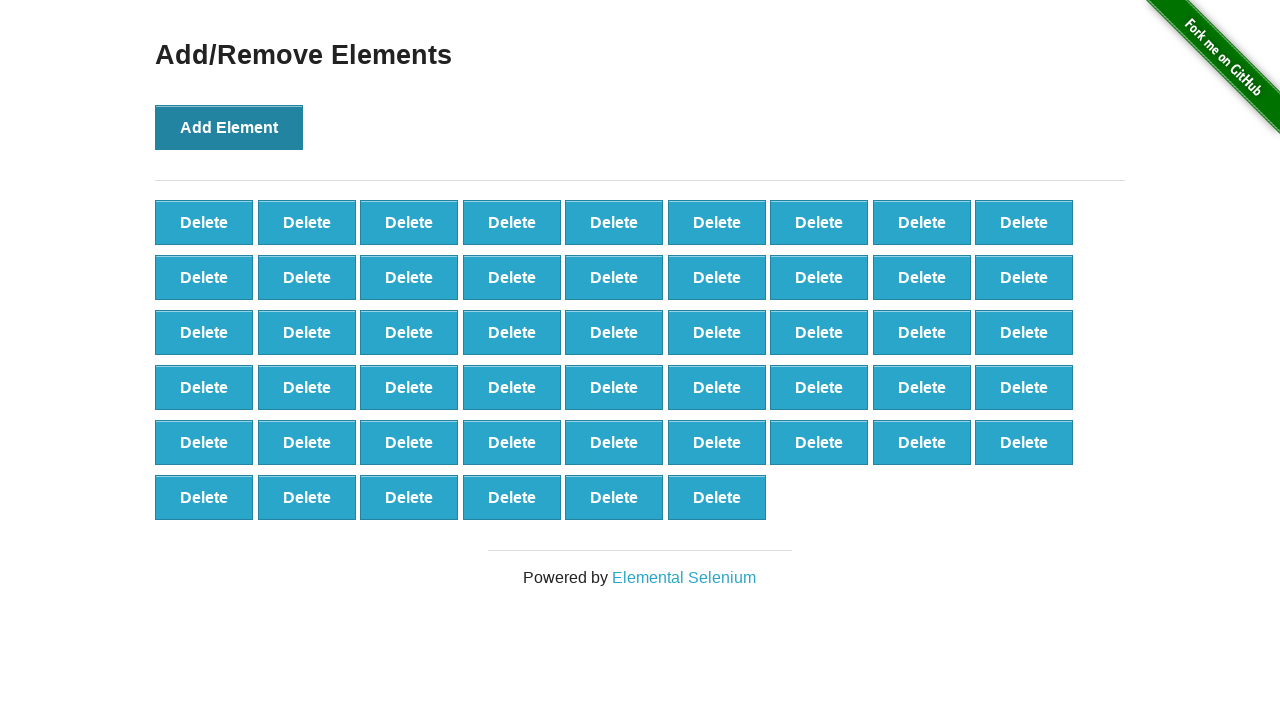

Clicked 'Add Element' button (iteration 52/100) at (229, 127) on xpath=//*[@onclick='addElement()']
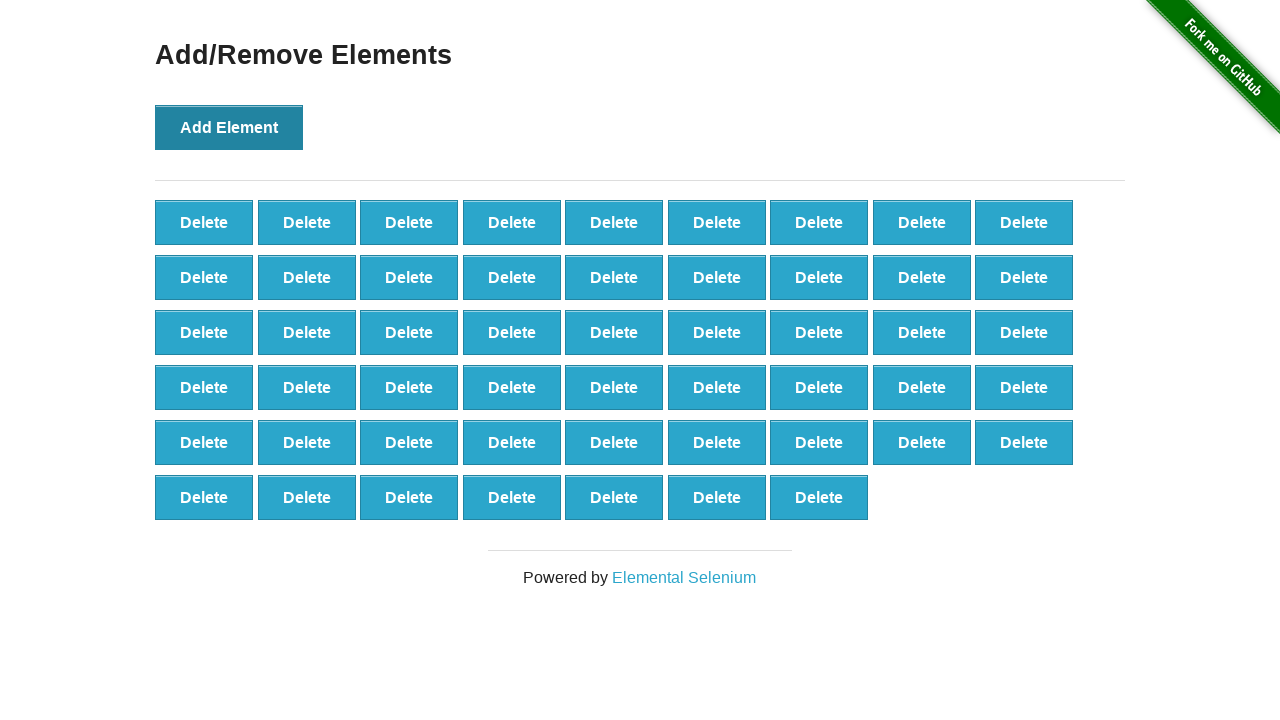

Clicked 'Add Element' button (iteration 53/100) at (229, 127) on xpath=//*[@onclick='addElement()']
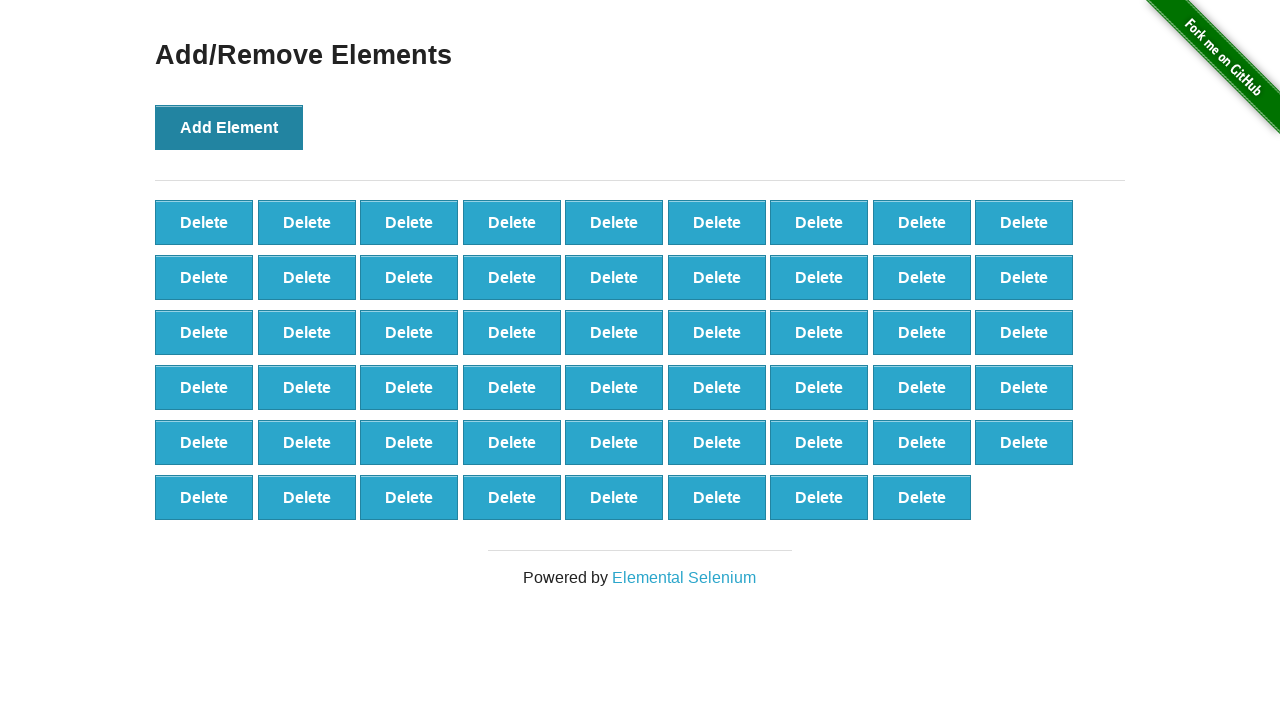

Clicked 'Add Element' button (iteration 54/100) at (229, 127) on xpath=//*[@onclick='addElement()']
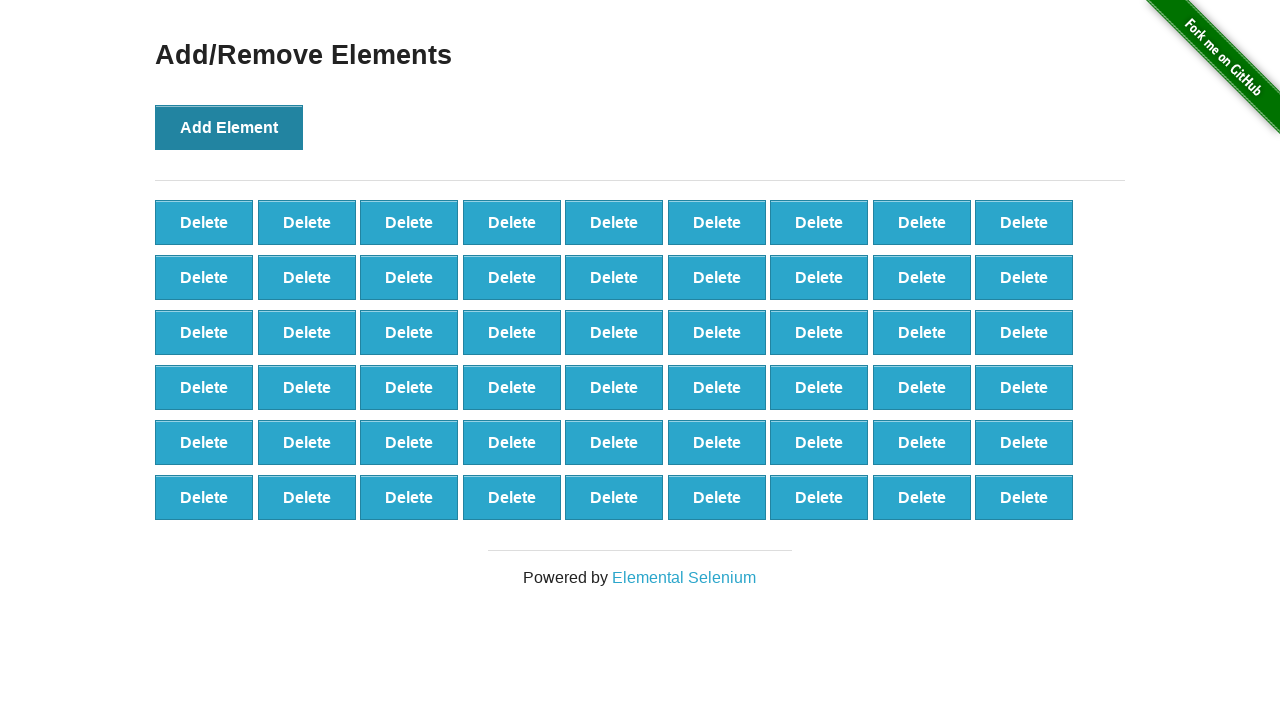

Clicked 'Add Element' button (iteration 55/100) at (229, 127) on xpath=//*[@onclick='addElement()']
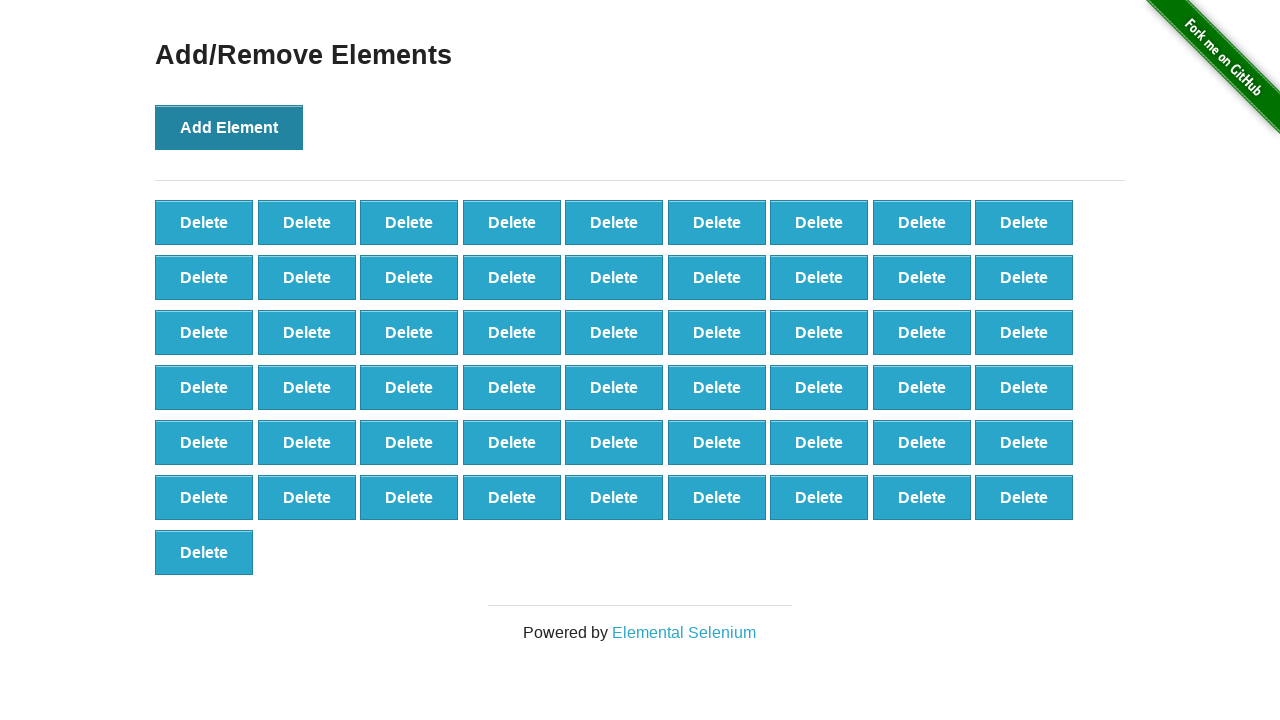

Clicked 'Add Element' button (iteration 56/100) at (229, 127) on xpath=//*[@onclick='addElement()']
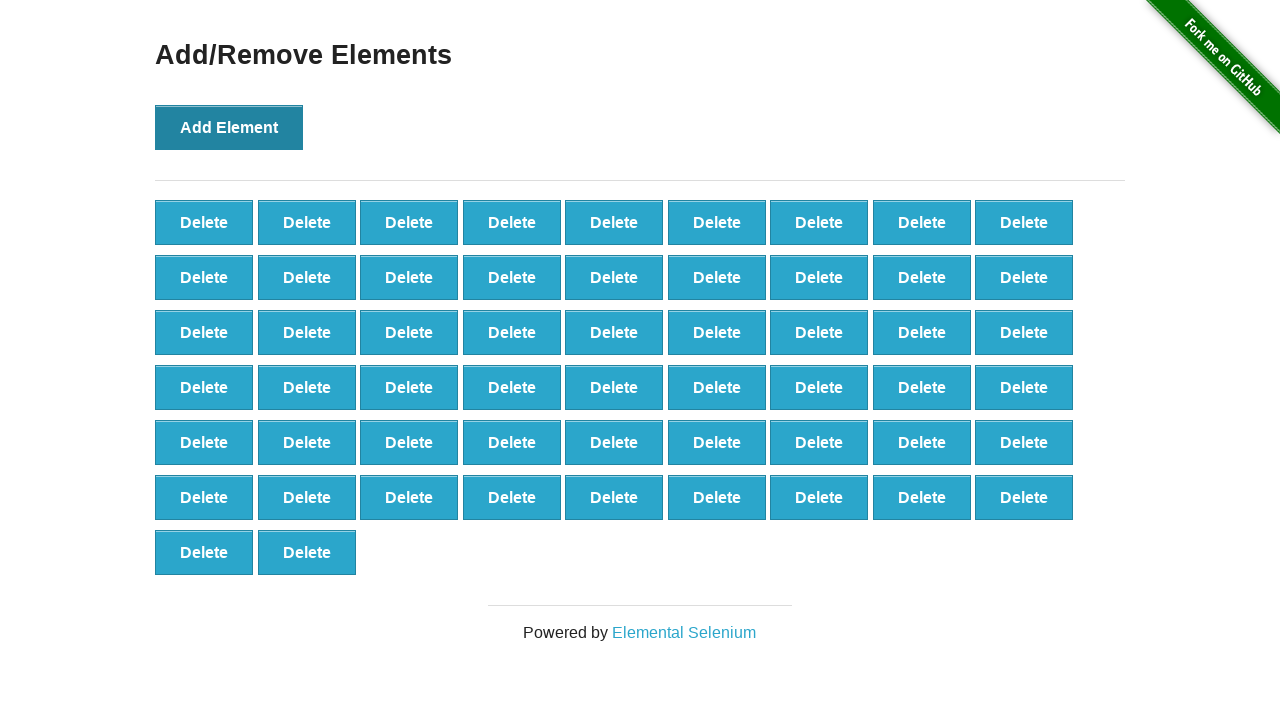

Clicked 'Add Element' button (iteration 57/100) at (229, 127) on xpath=//*[@onclick='addElement()']
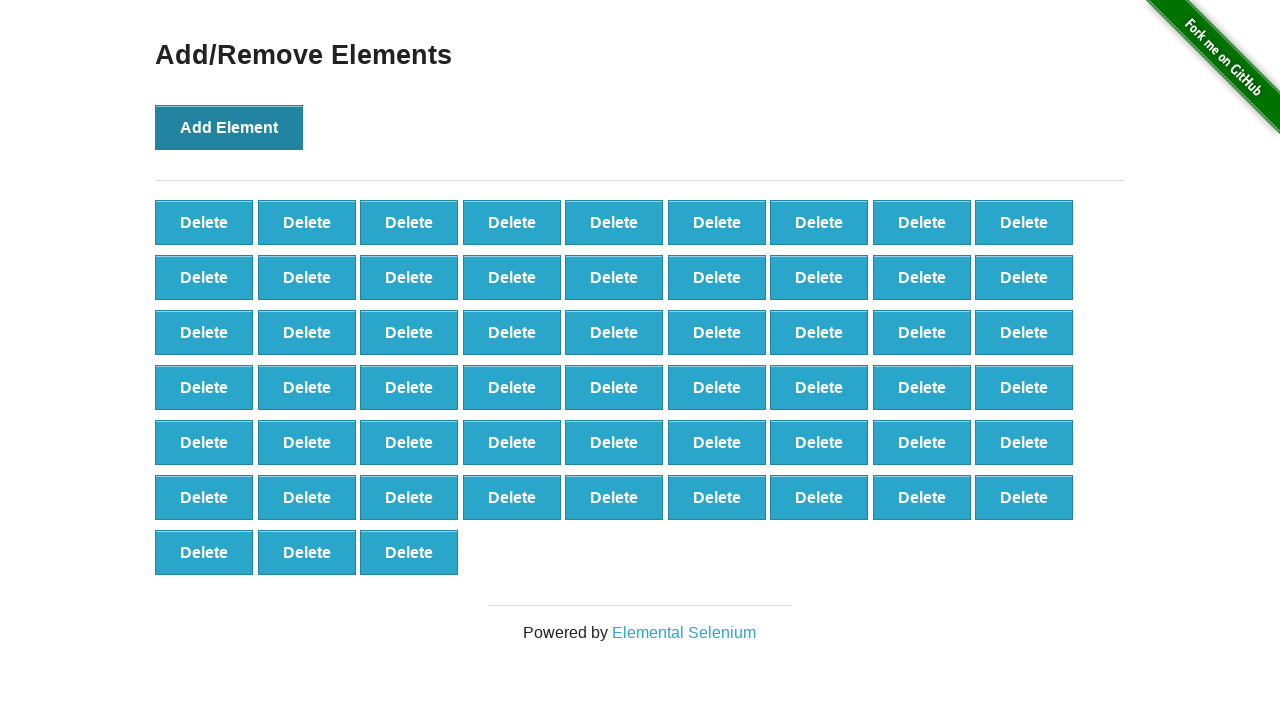

Clicked 'Add Element' button (iteration 58/100) at (229, 127) on xpath=//*[@onclick='addElement()']
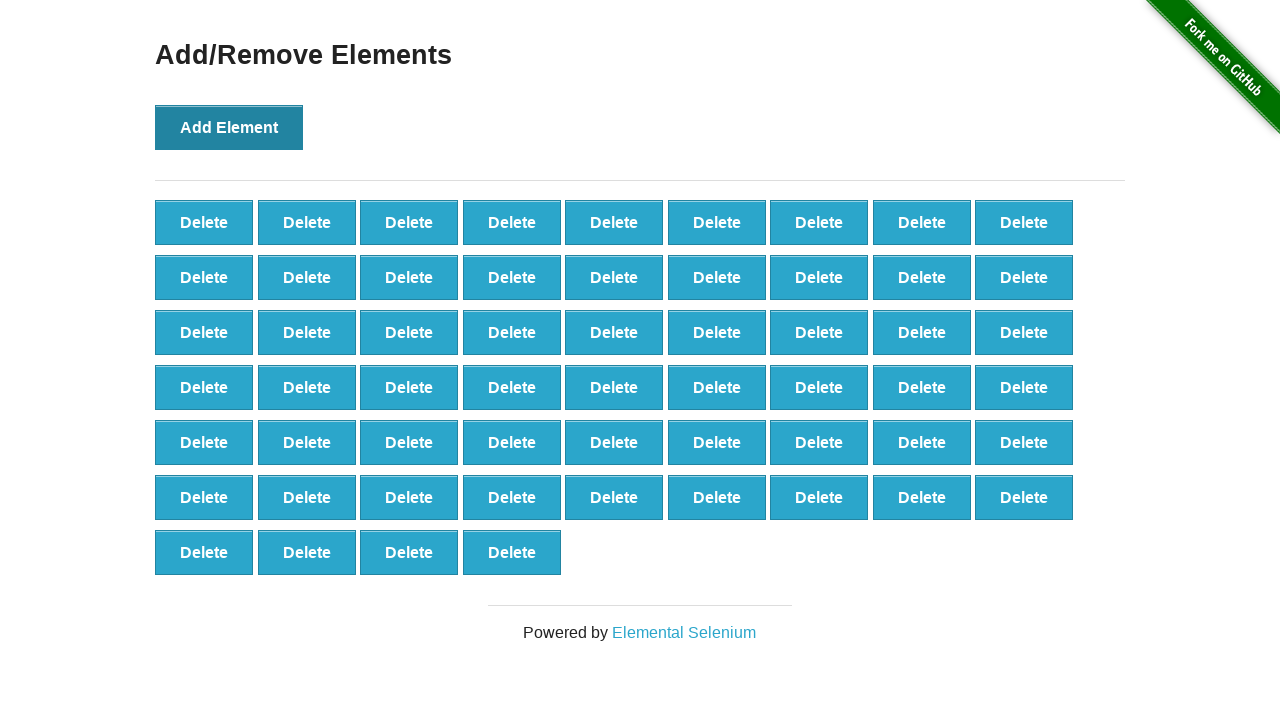

Clicked 'Add Element' button (iteration 59/100) at (229, 127) on xpath=//*[@onclick='addElement()']
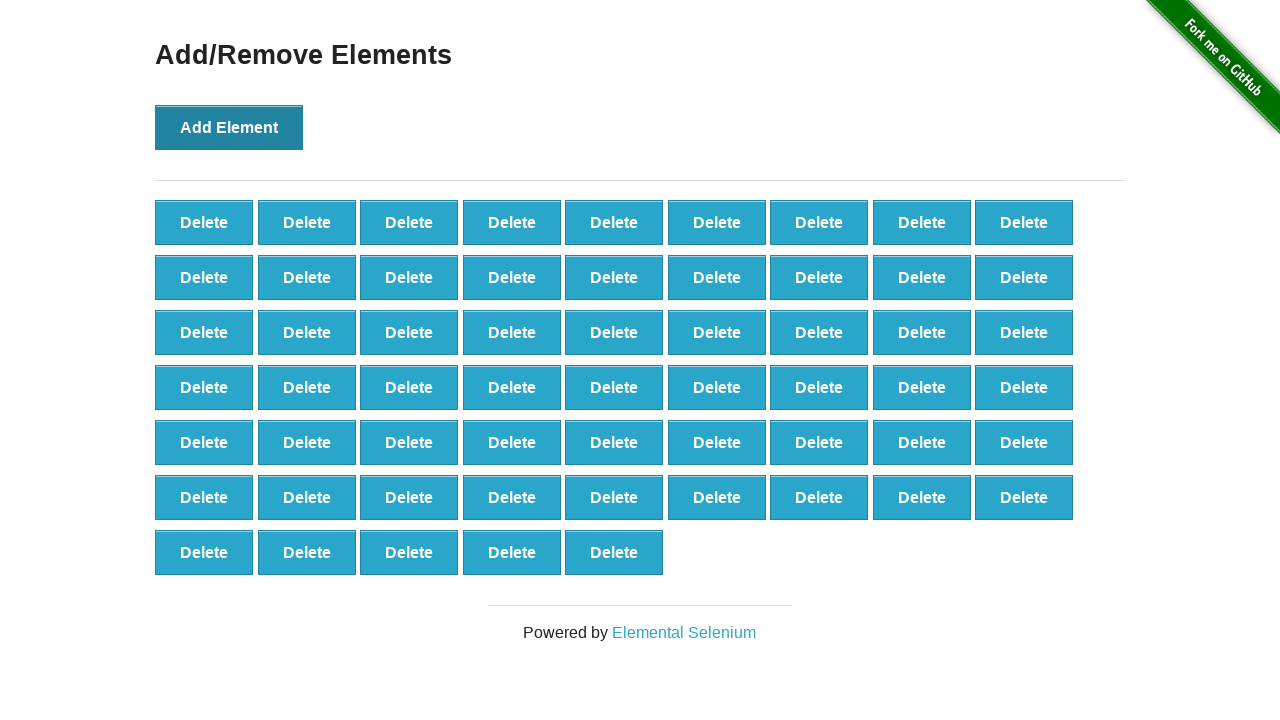

Clicked 'Add Element' button (iteration 60/100) at (229, 127) on xpath=//*[@onclick='addElement()']
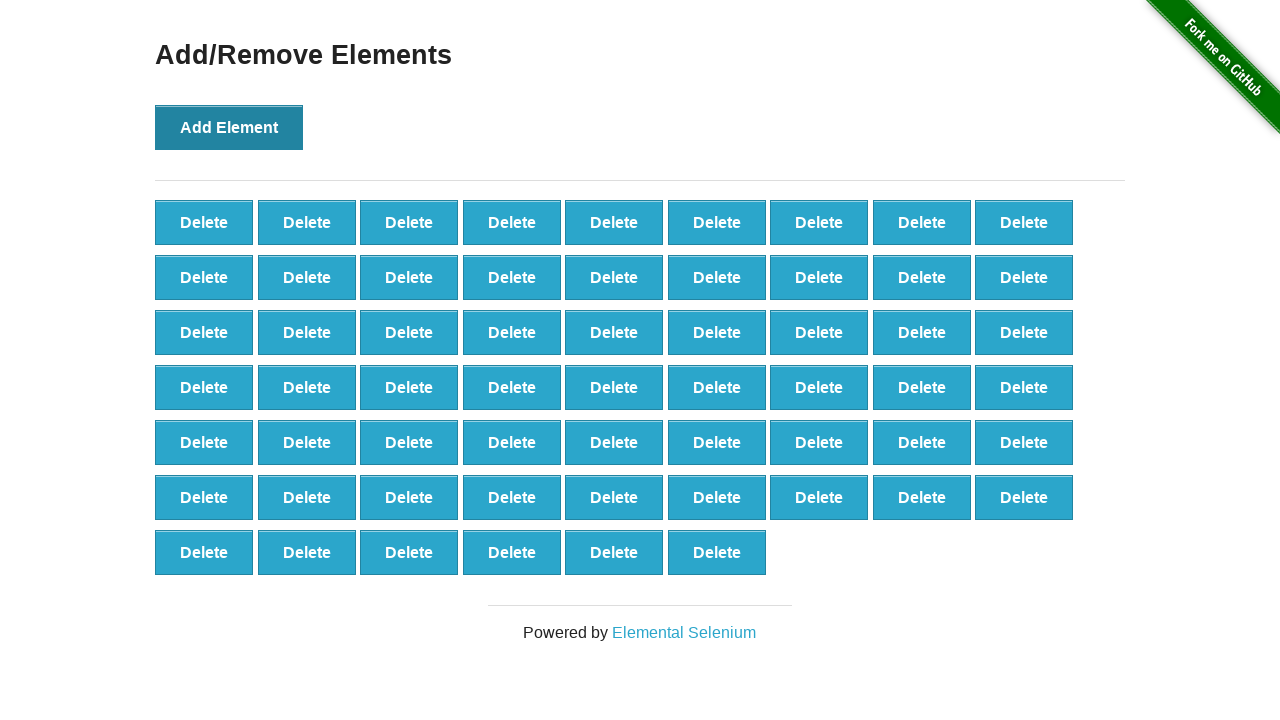

Clicked 'Add Element' button (iteration 61/100) at (229, 127) on xpath=//*[@onclick='addElement()']
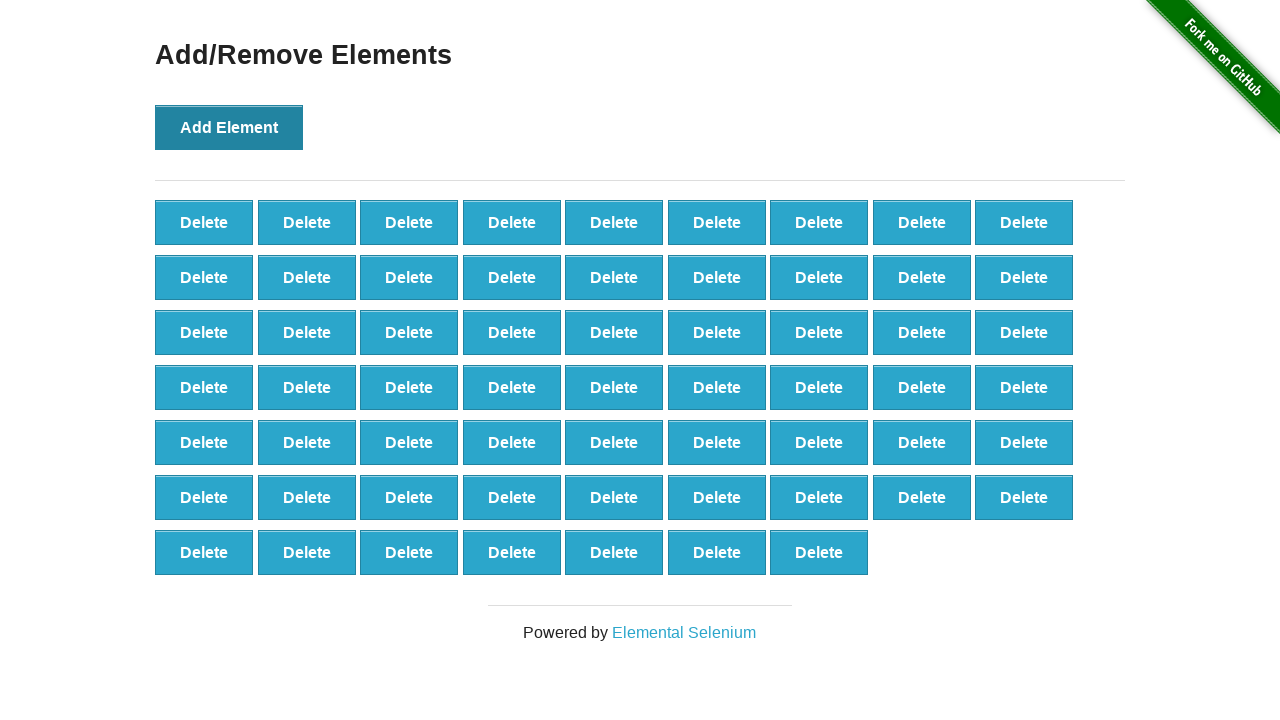

Clicked 'Add Element' button (iteration 62/100) at (229, 127) on xpath=//*[@onclick='addElement()']
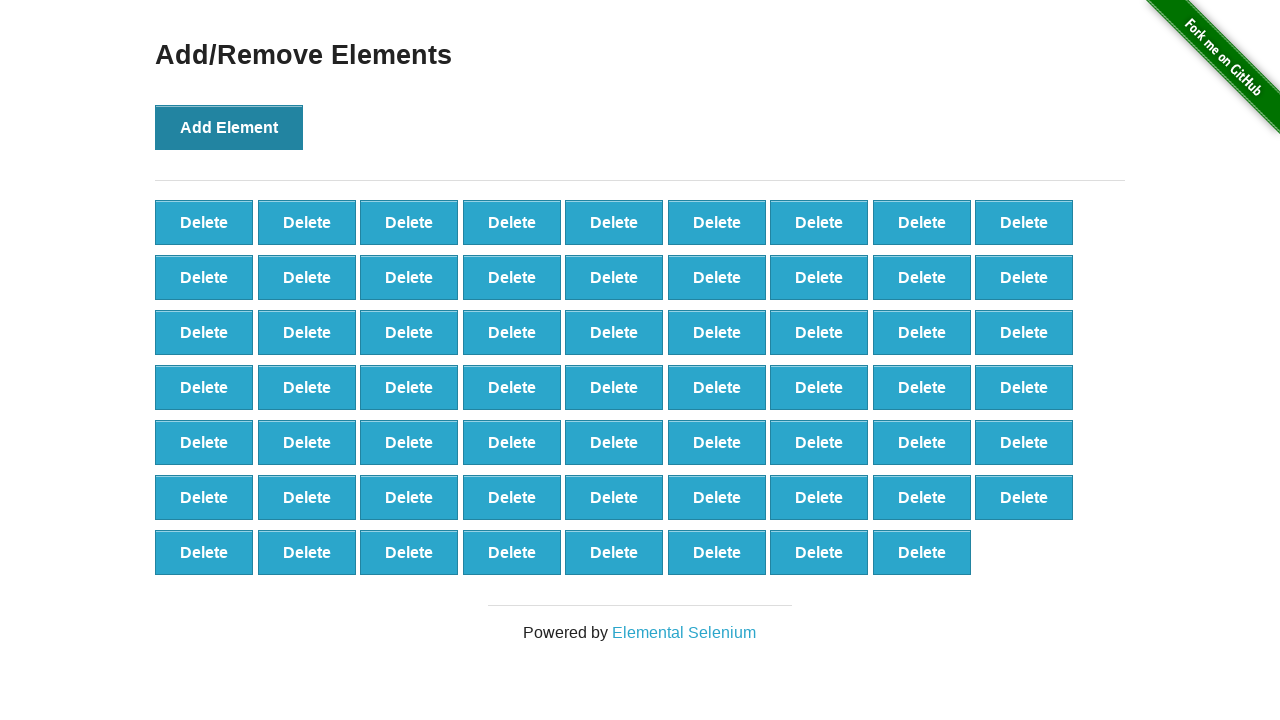

Clicked 'Add Element' button (iteration 63/100) at (229, 127) on xpath=//*[@onclick='addElement()']
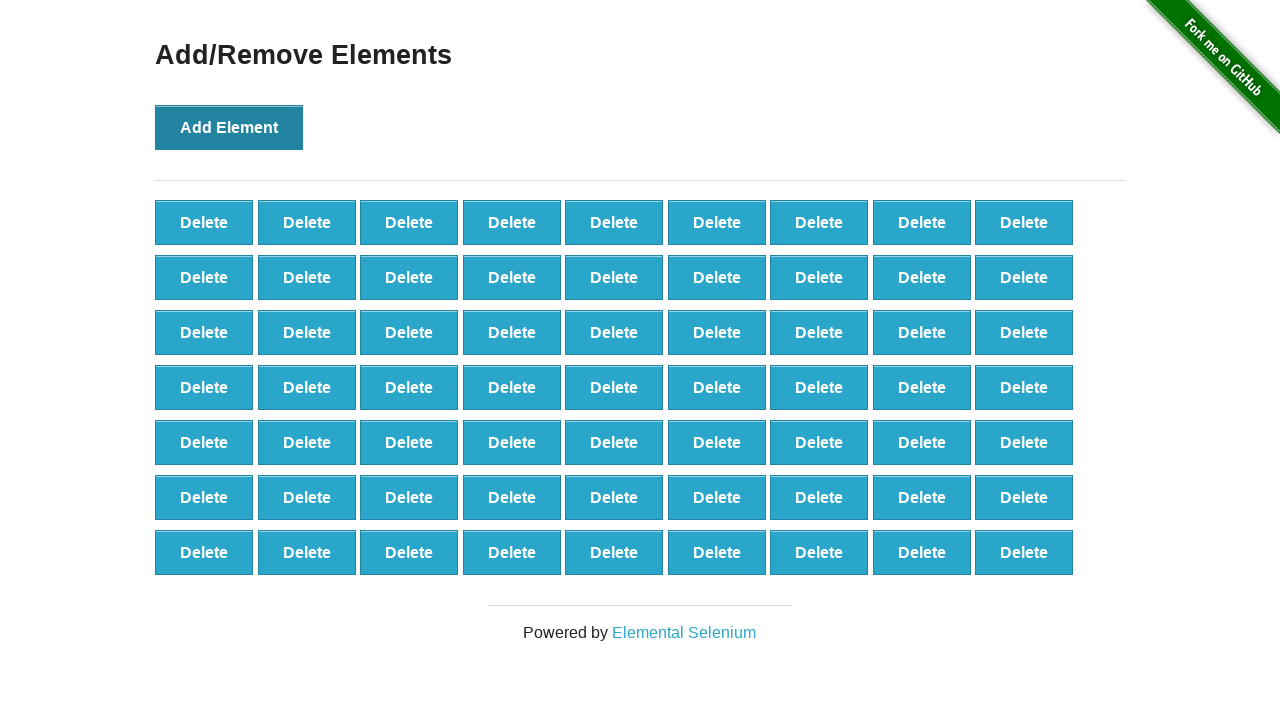

Clicked 'Add Element' button (iteration 64/100) at (229, 127) on xpath=//*[@onclick='addElement()']
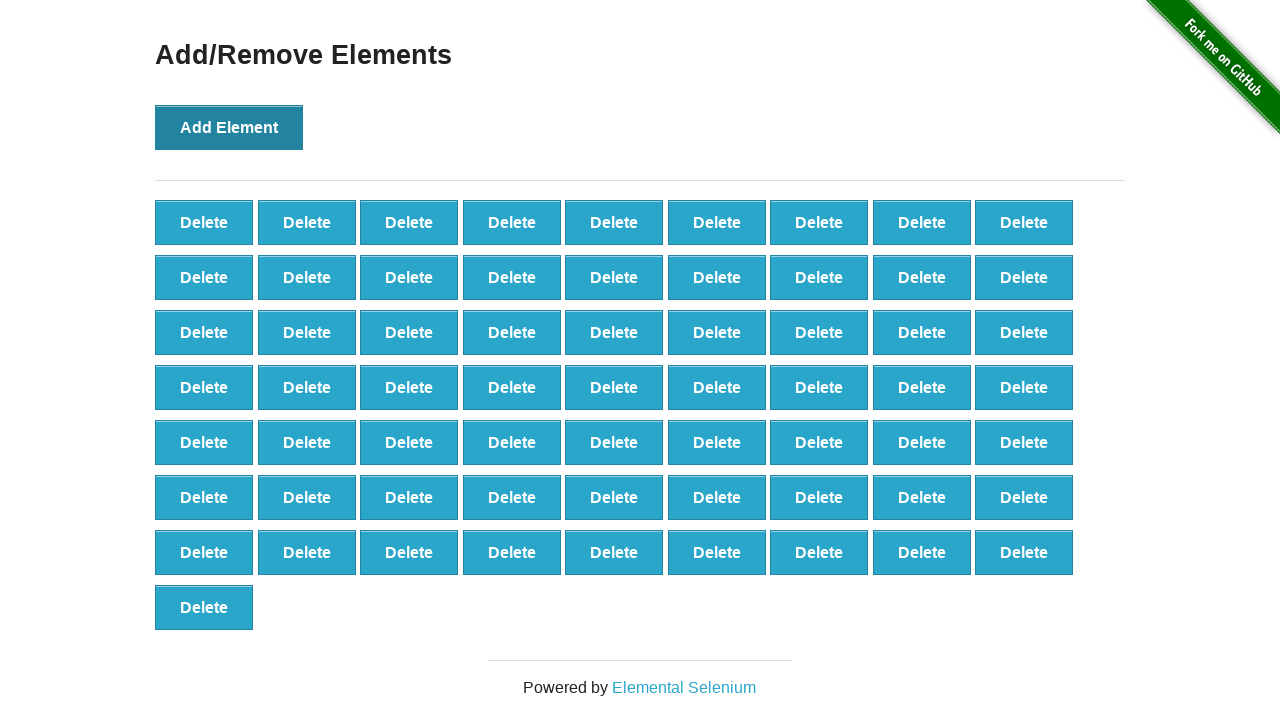

Clicked 'Add Element' button (iteration 65/100) at (229, 127) on xpath=//*[@onclick='addElement()']
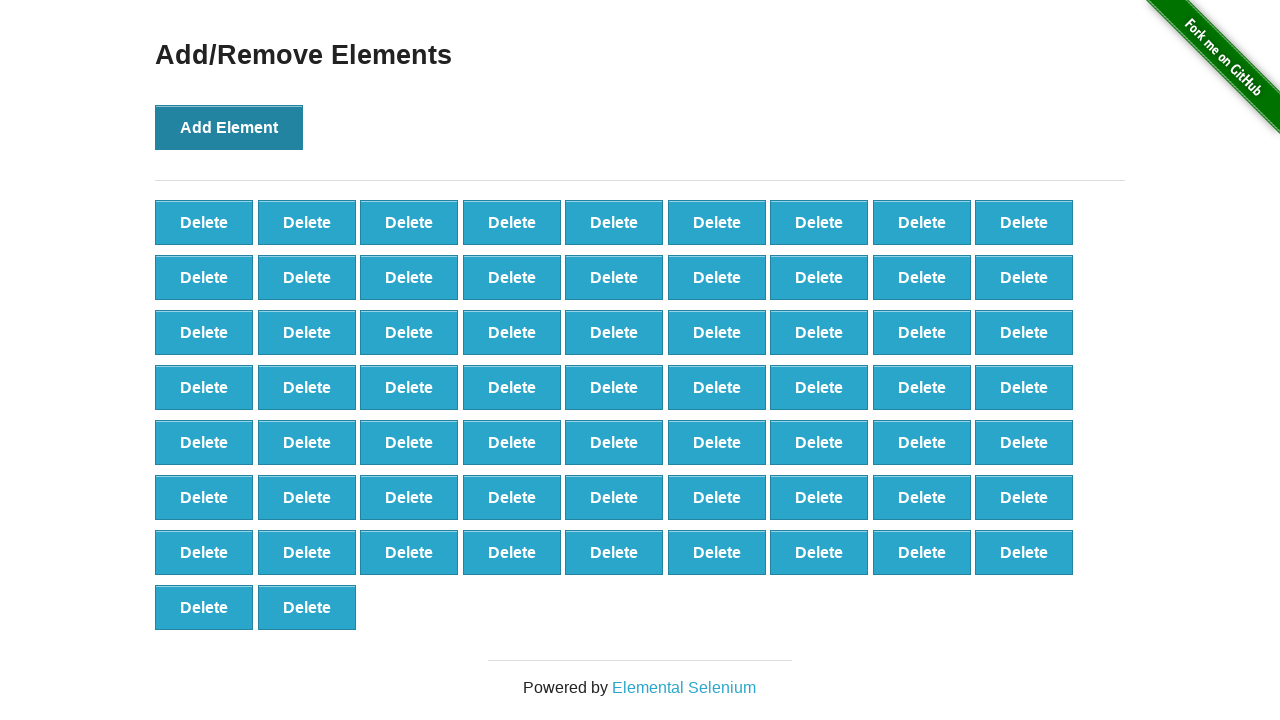

Clicked 'Add Element' button (iteration 66/100) at (229, 127) on xpath=//*[@onclick='addElement()']
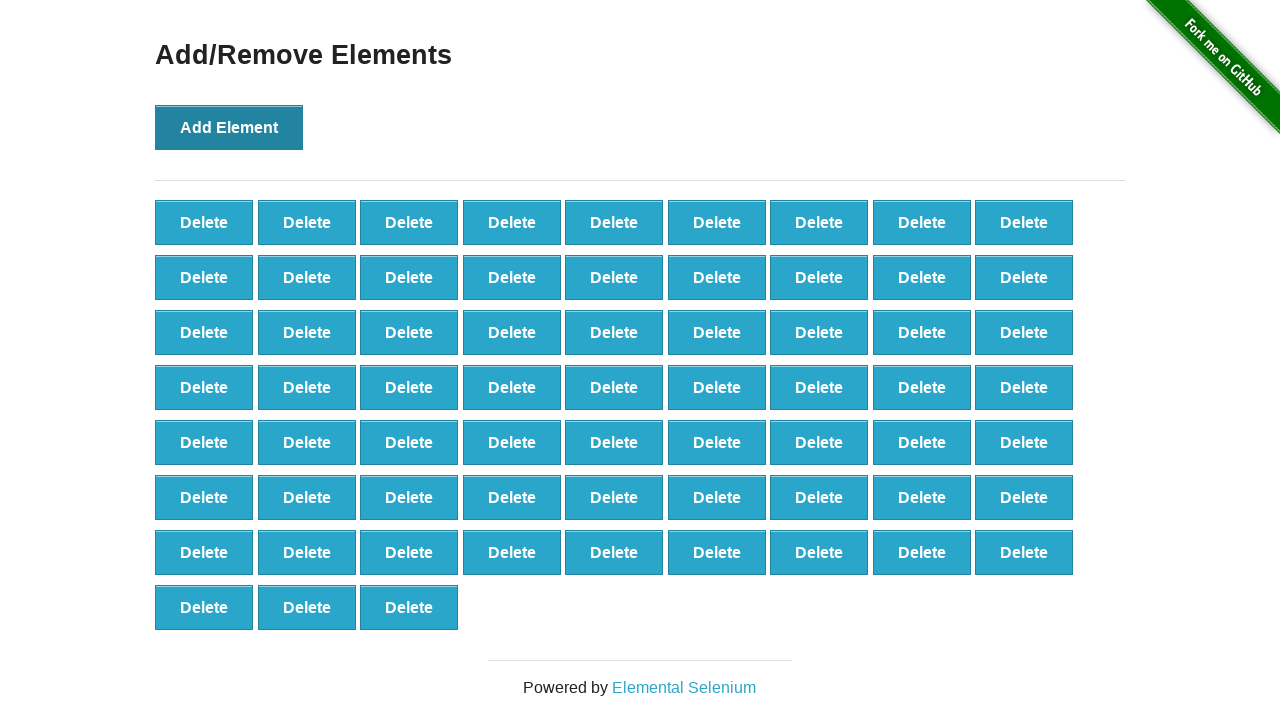

Clicked 'Add Element' button (iteration 67/100) at (229, 127) on xpath=//*[@onclick='addElement()']
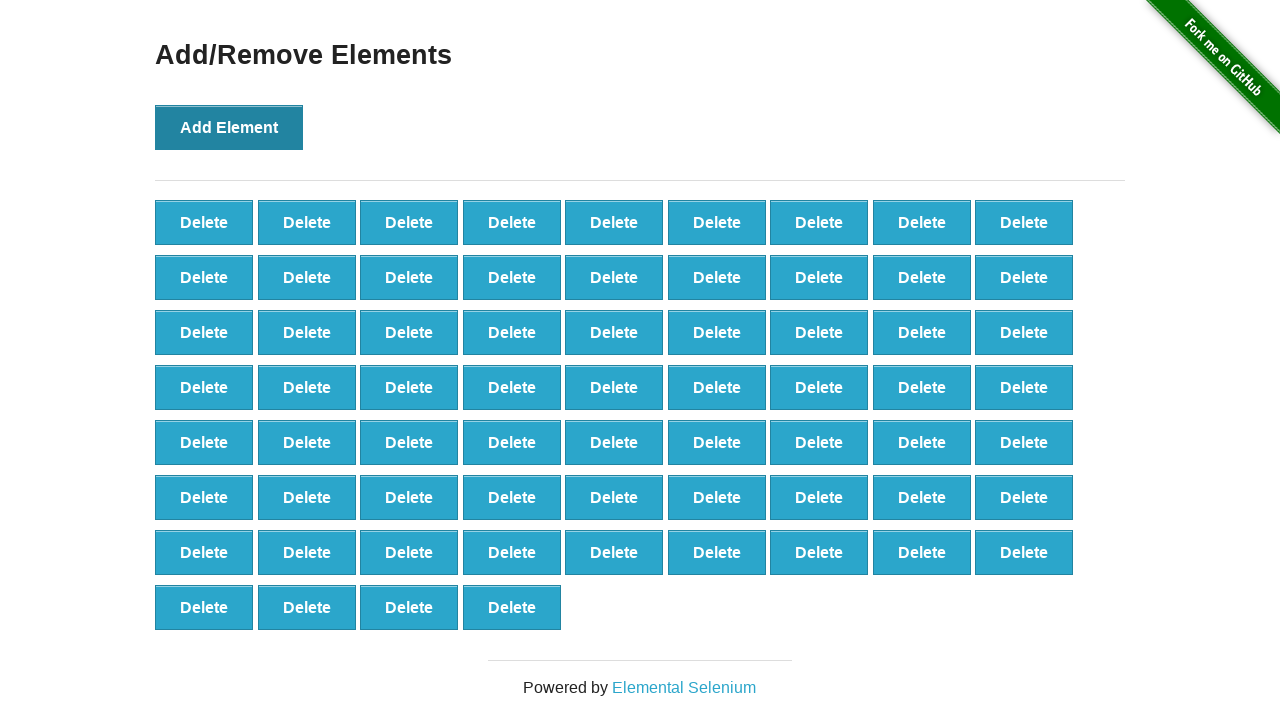

Clicked 'Add Element' button (iteration 68/100) at (229, 127) on xpath=//*[@onclick='addElement()']
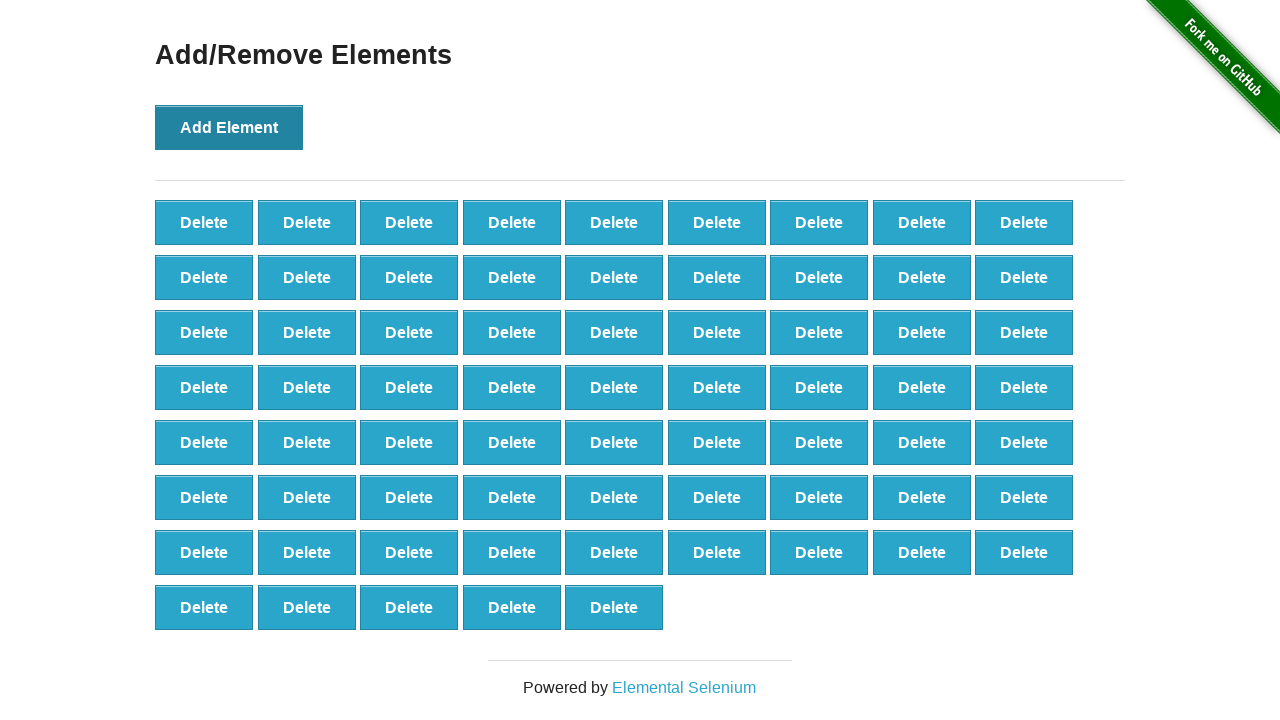

Clicked 'Add Element' button (iteration 69/100) at (229, 127) on xpath=//*[@onclick='addElement()']
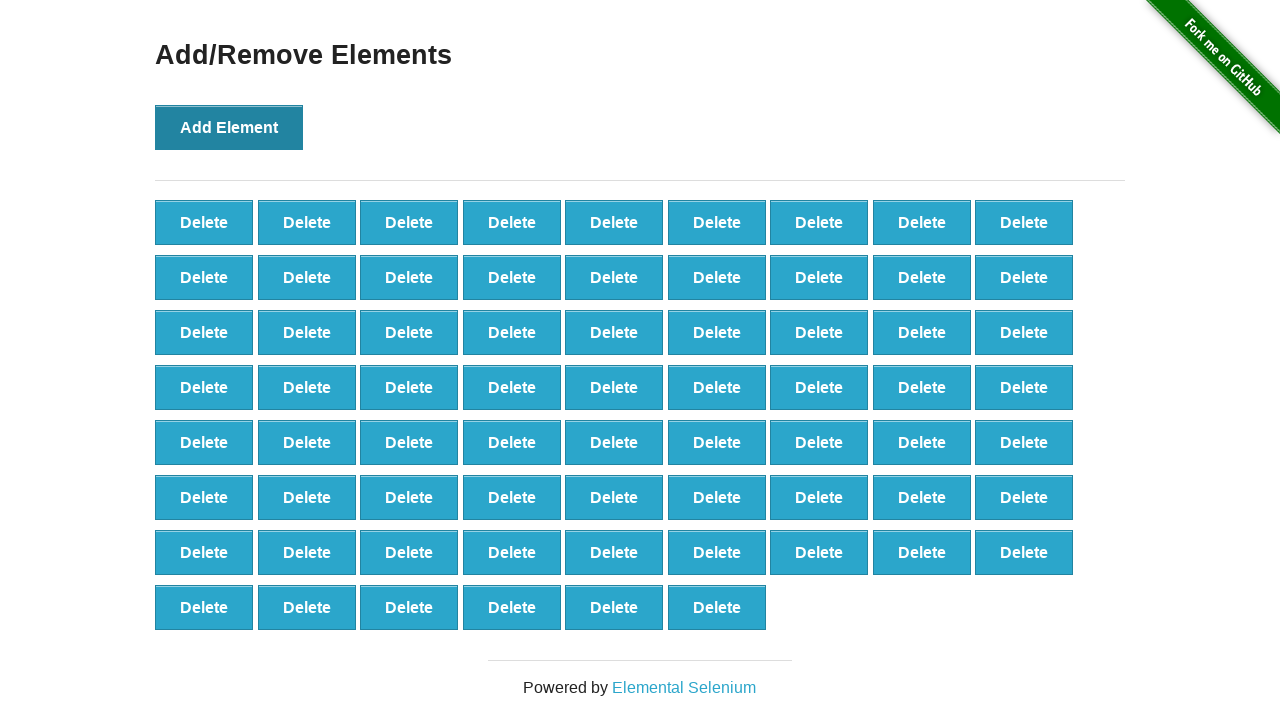

Clicked 'Add Element' button (iteration 70/100) at (229, 127) on xpath=//*[@onclick='addElement()']
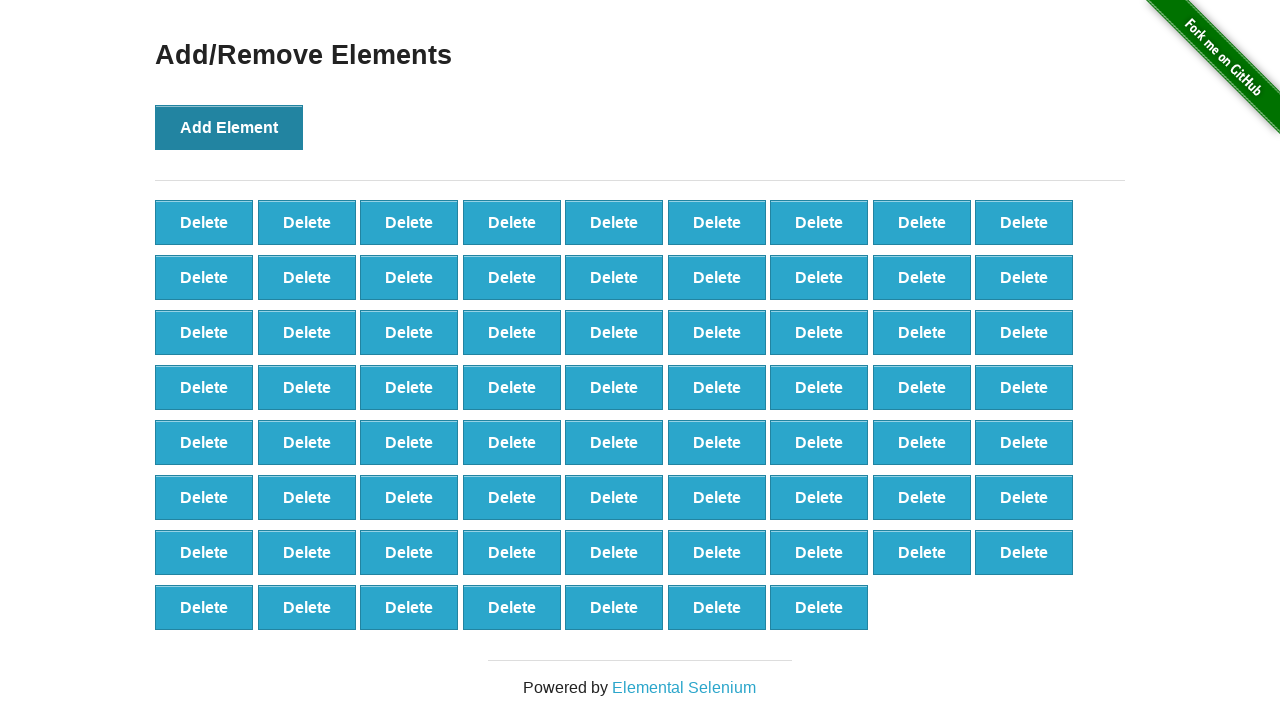

Clicked 'Add Element' button (iteration 71/100) at (229, 127) on xpath=//*[@onclick='addElement()']
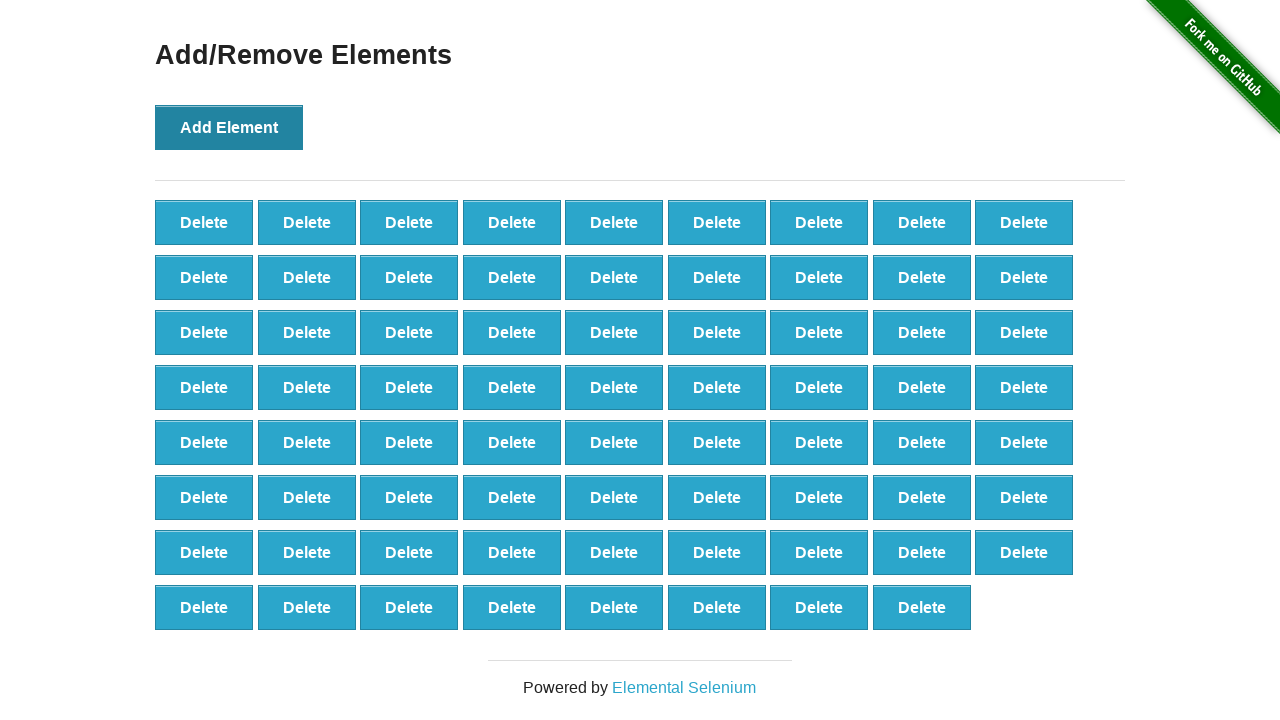

Clicked 'Add Element' button (iteration 72/100) at (229, 127) on xpath=//*[@onclick='addElement()']
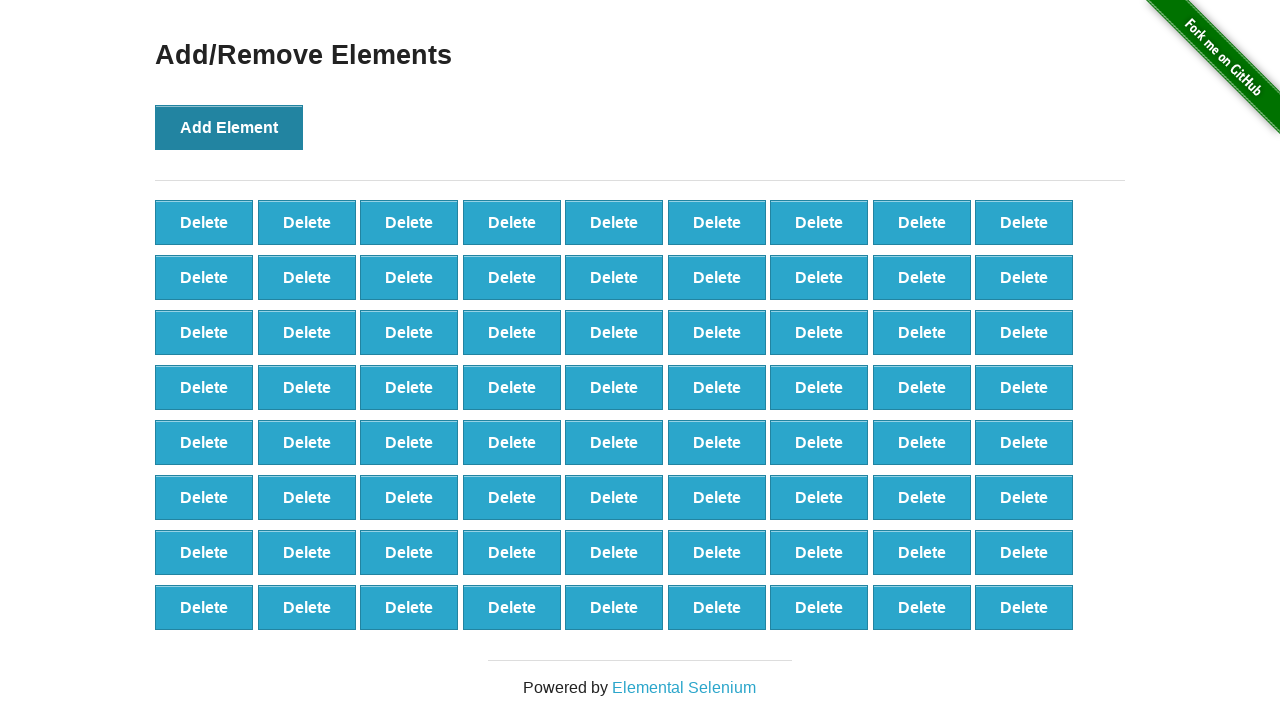

Clicked 'Add Element' button (iteration 73/100) at (229, 127) on xpath=//*[@onclick='addElement()']
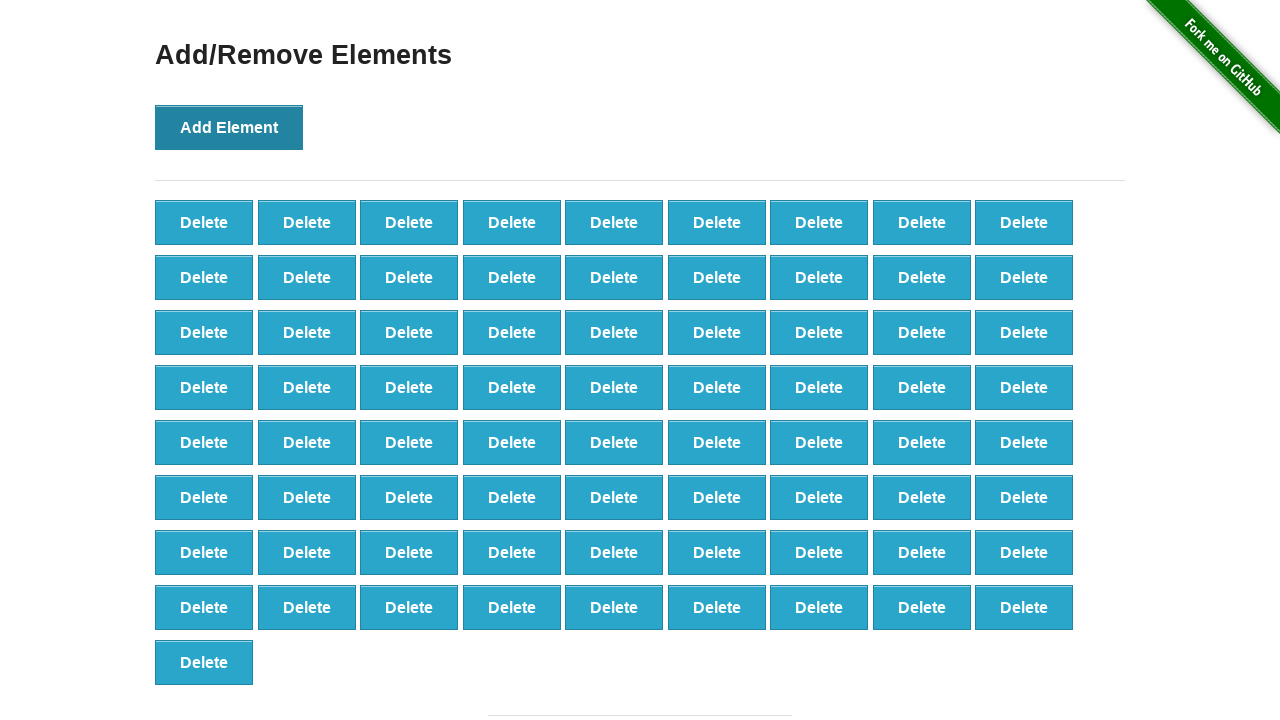

Clicked 'Add Element' button (iteration 74/100) at (229, 127) on xpath=//*[@onclick='addElement()']
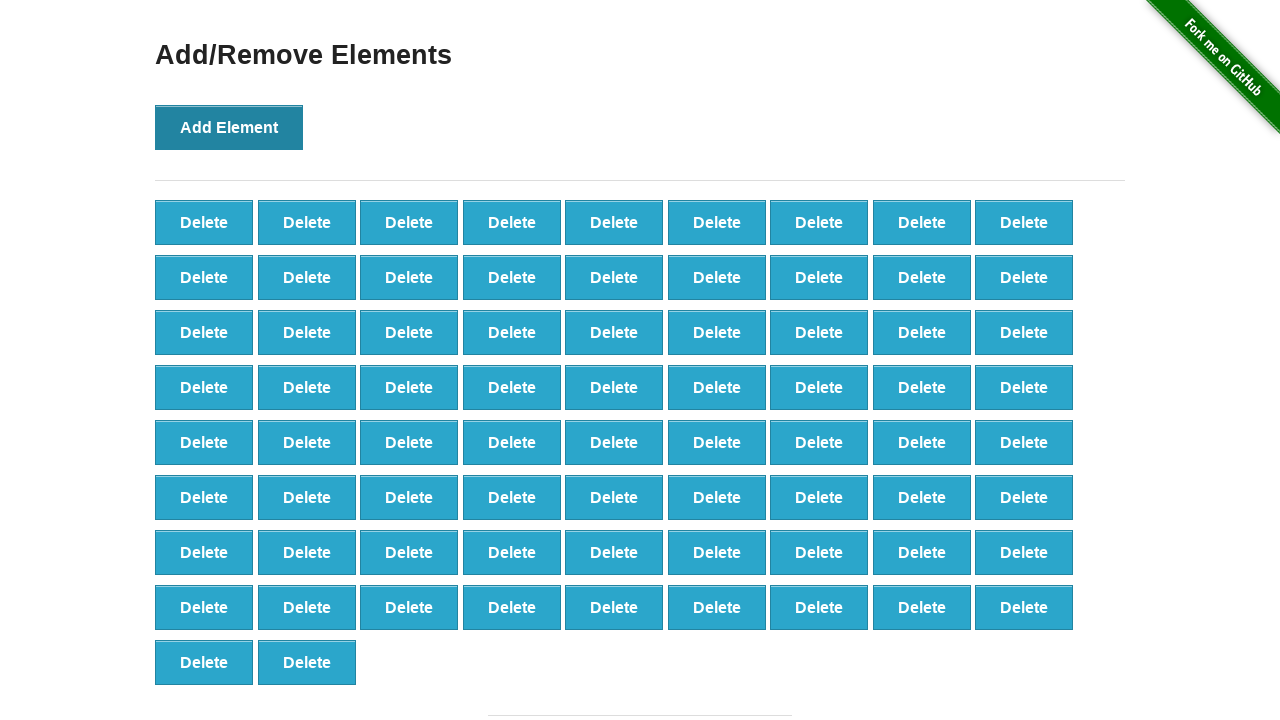

Clicked 'Add Element' button (iteration 75/100) at (229, 127) on xpath=//*[@onclick='addElement()']
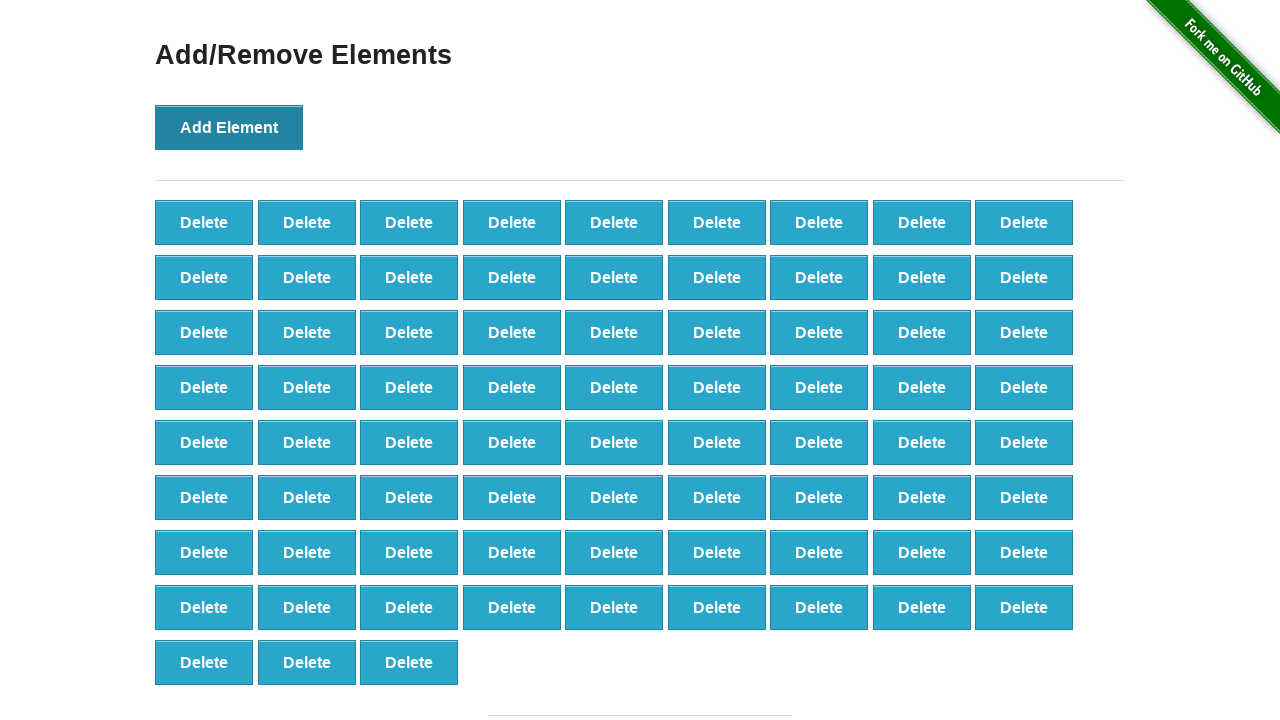

Clicked 'Add Element' button (iteration 76/100) at (229, 127) on xpath=//*[@onclick='addElement()']
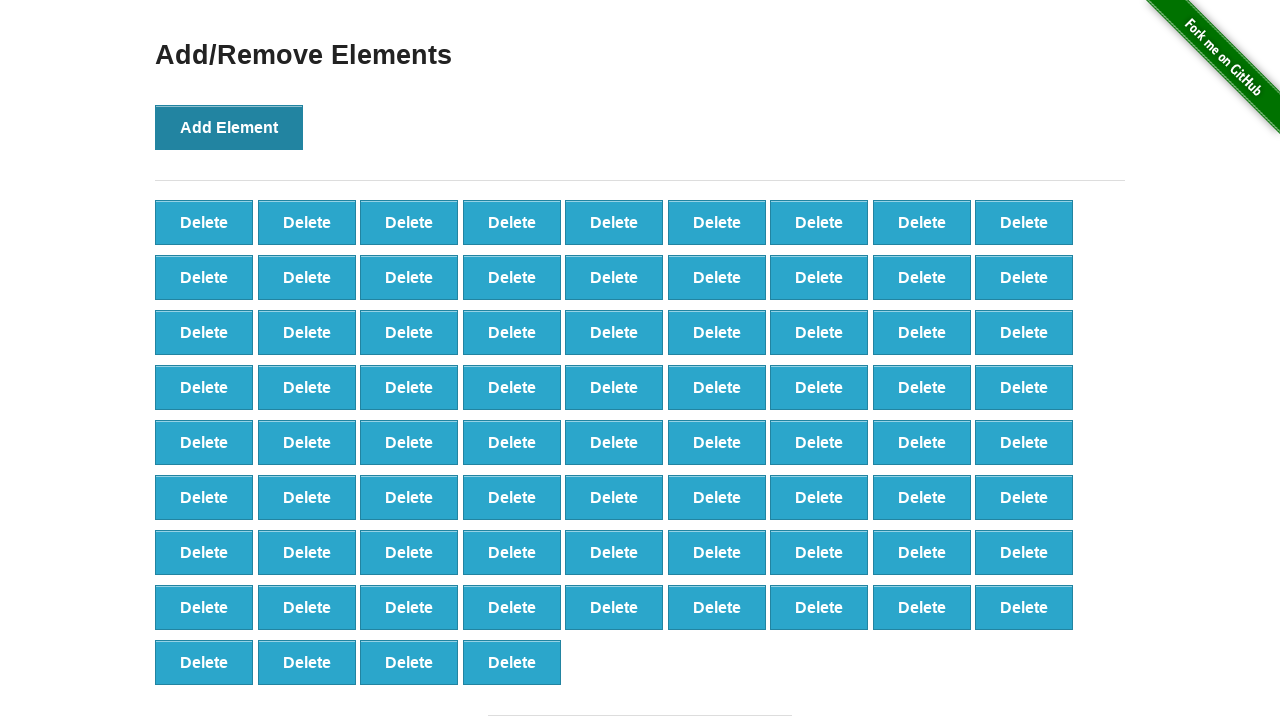

Clicked 'Add Element' button (iteration 77/100) at (229, 127) on xpath=//*[@onclick='addElement()']
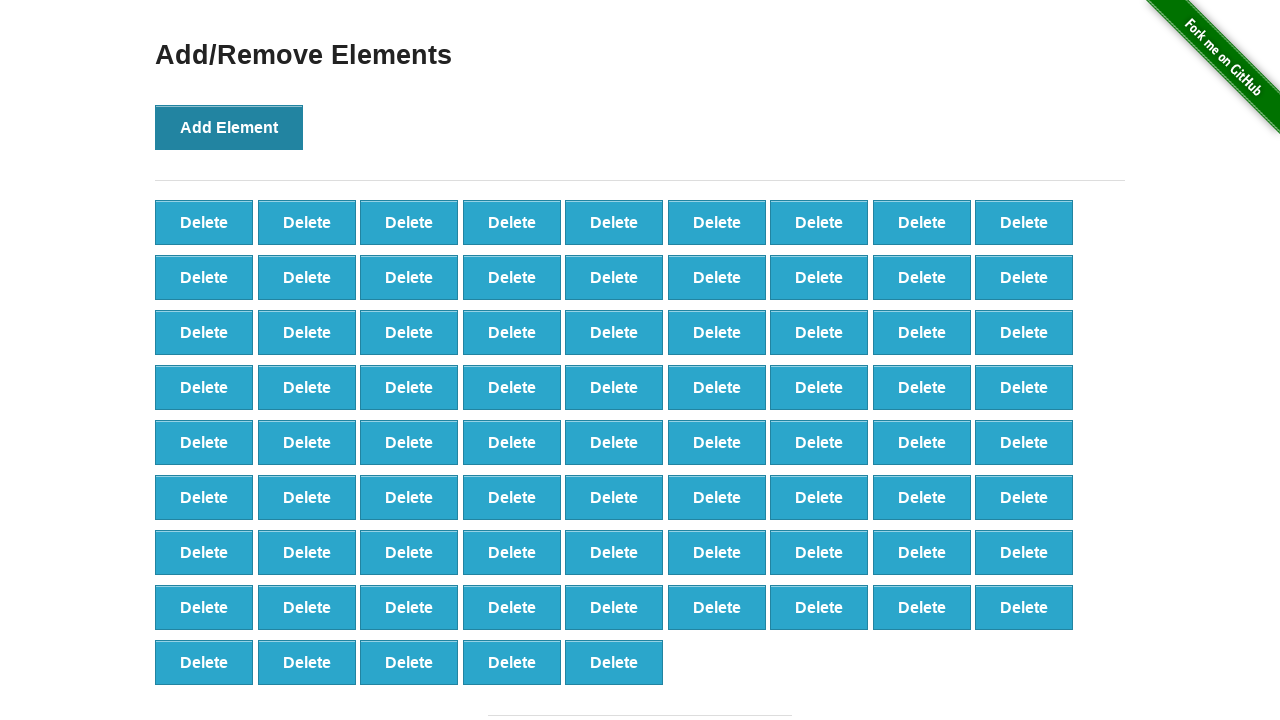

Clicked 'Add Element' button (iteration 78/100) at (229, 127) on xpath=//*[@onclick='addElement()']
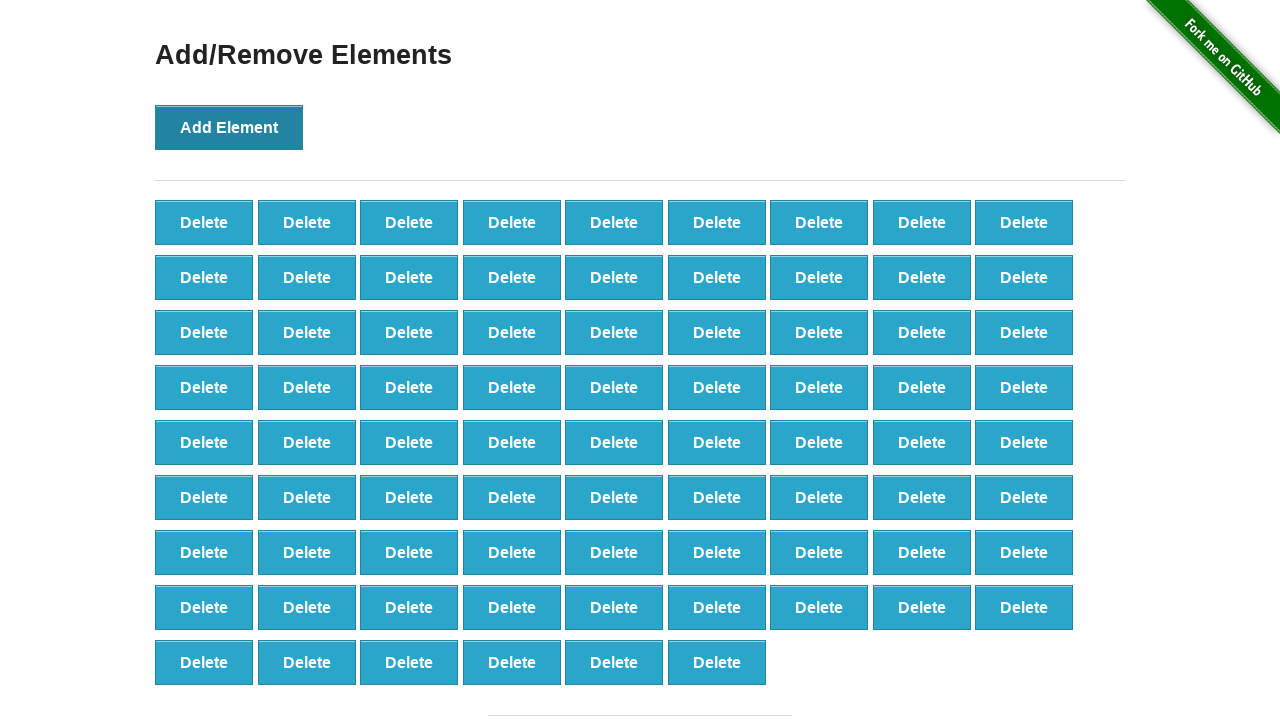

Clicked 'Add Element' button (iteration 79/100) at (229, 127) on xpath=//*[@onclick='addElement()']
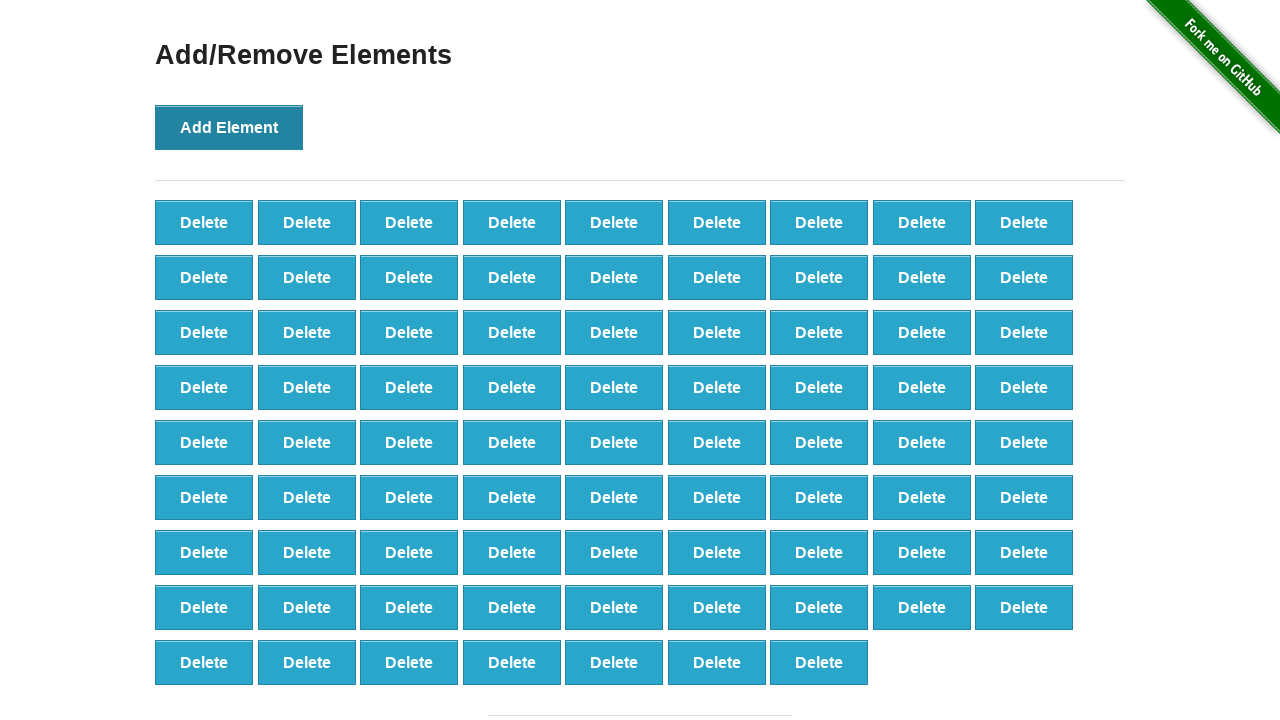

Clicked 'Add Element' button (iteration 80/100) at (229, 127) on xpath=//*[@onclick='addElement()']
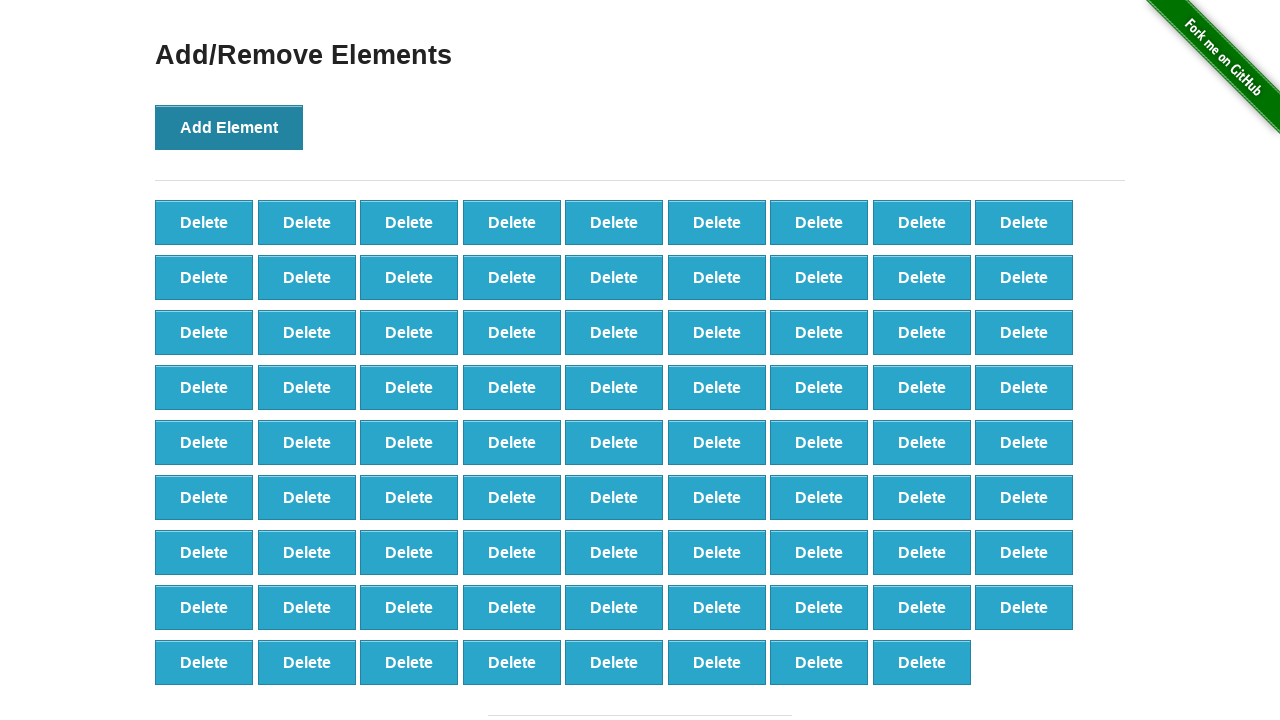

Clicked 'Add Element' button (iteration 81/100) at (229, 127) on xpath=//*[@onclick='addElement()']
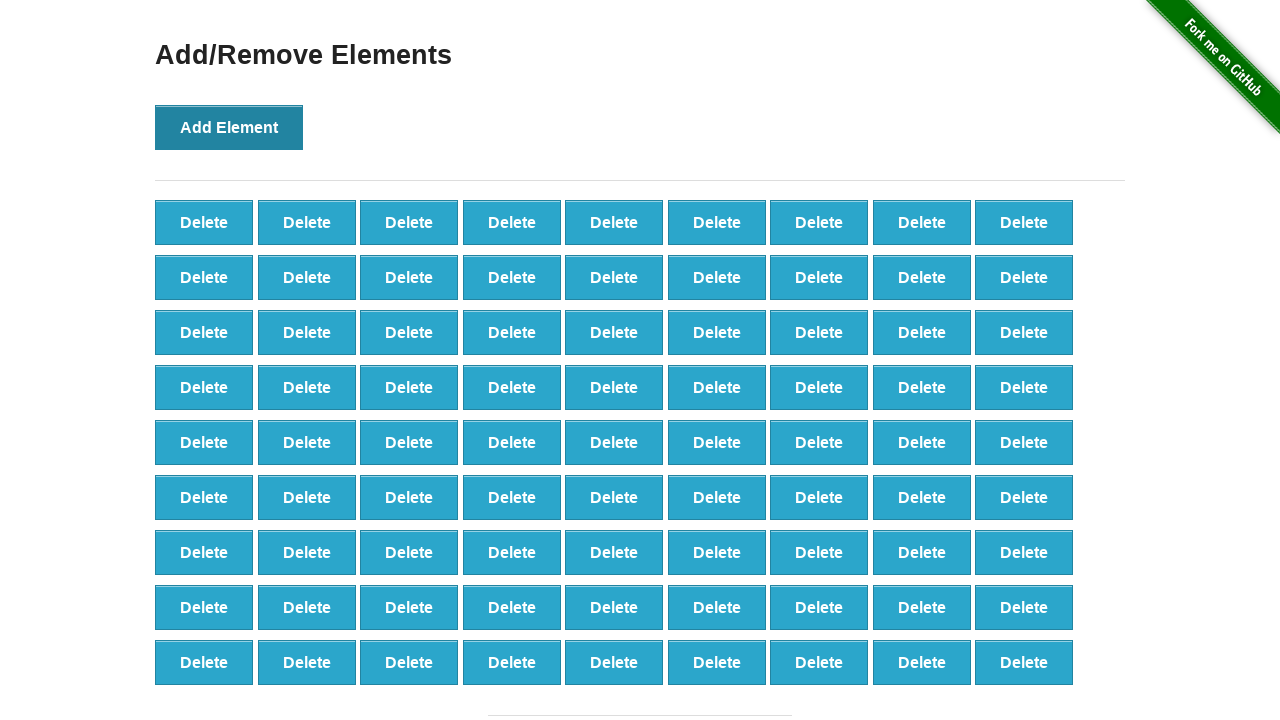

Clicked 'Add Element' button (iteration 82/100) at (229, 127) on xpath=//*[@onclick='addElement()']
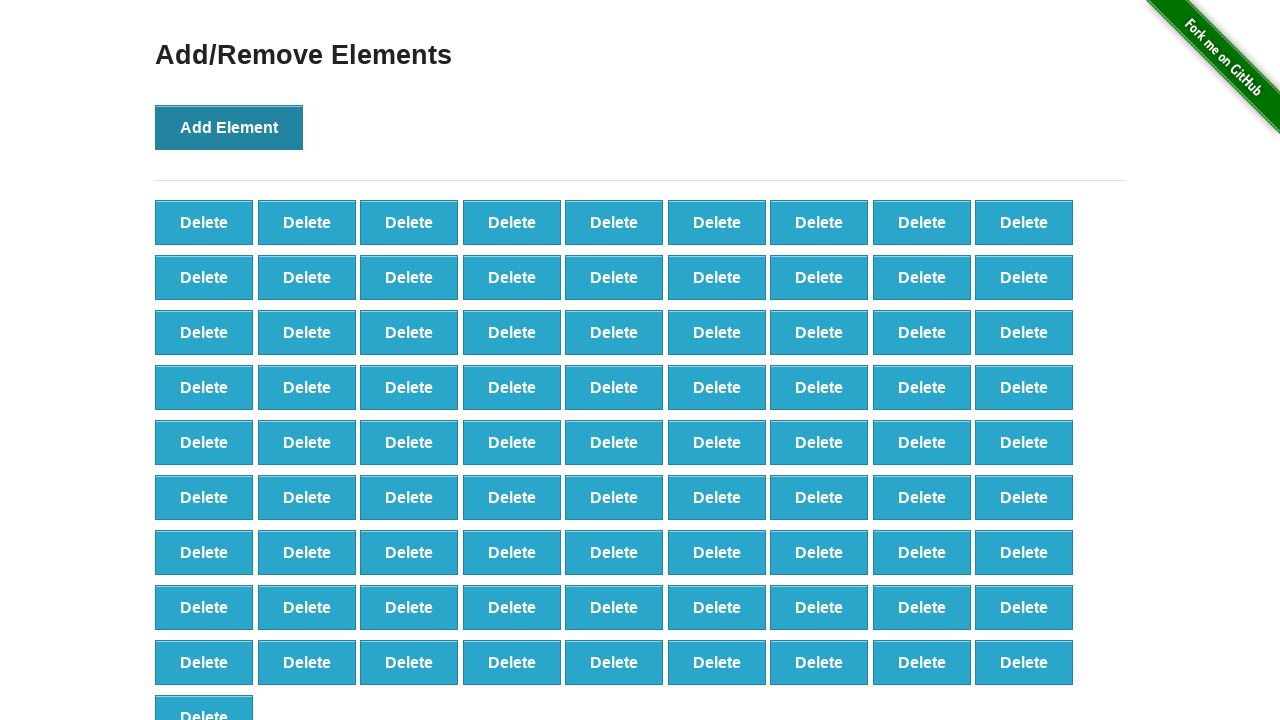

Clicked 'Add Element' button (iteration 83/100) at (229, 127) on xpath=//*[@onclick='addElement()']
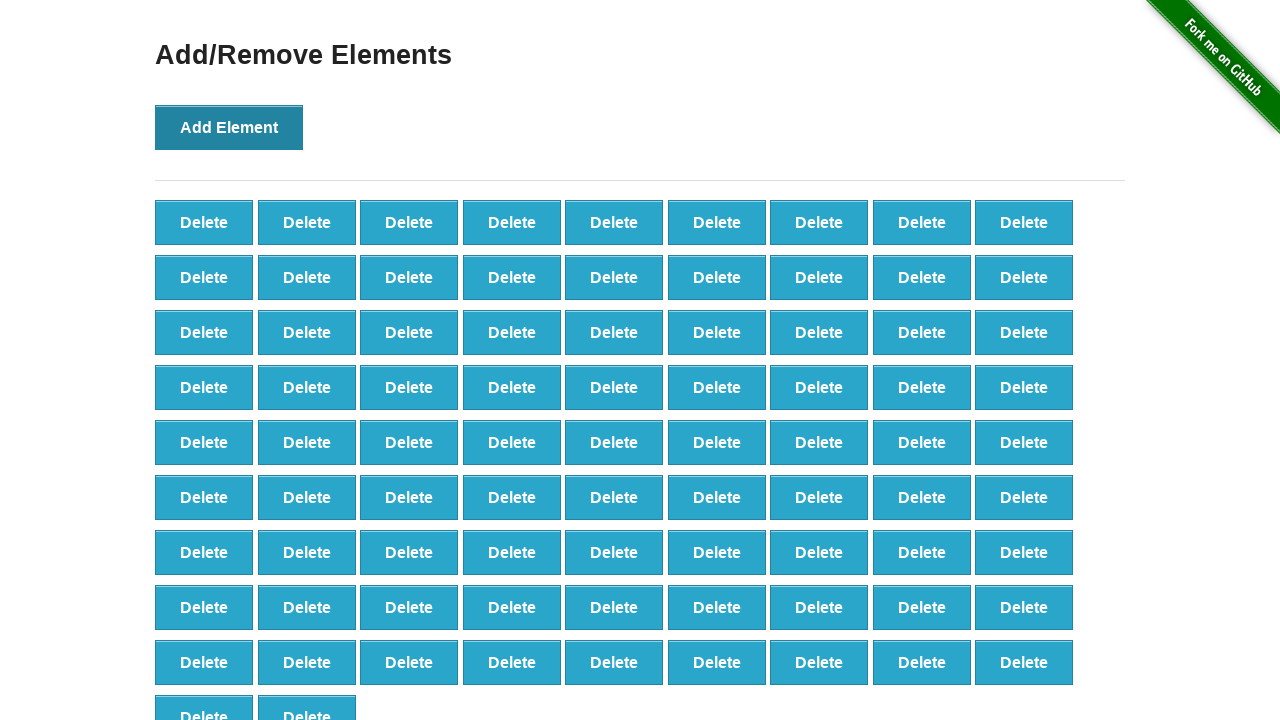

Clicked 'Add Element' button (iteration 84/100) at (229, 127) on xpath=//*[@onclick='addElement()']
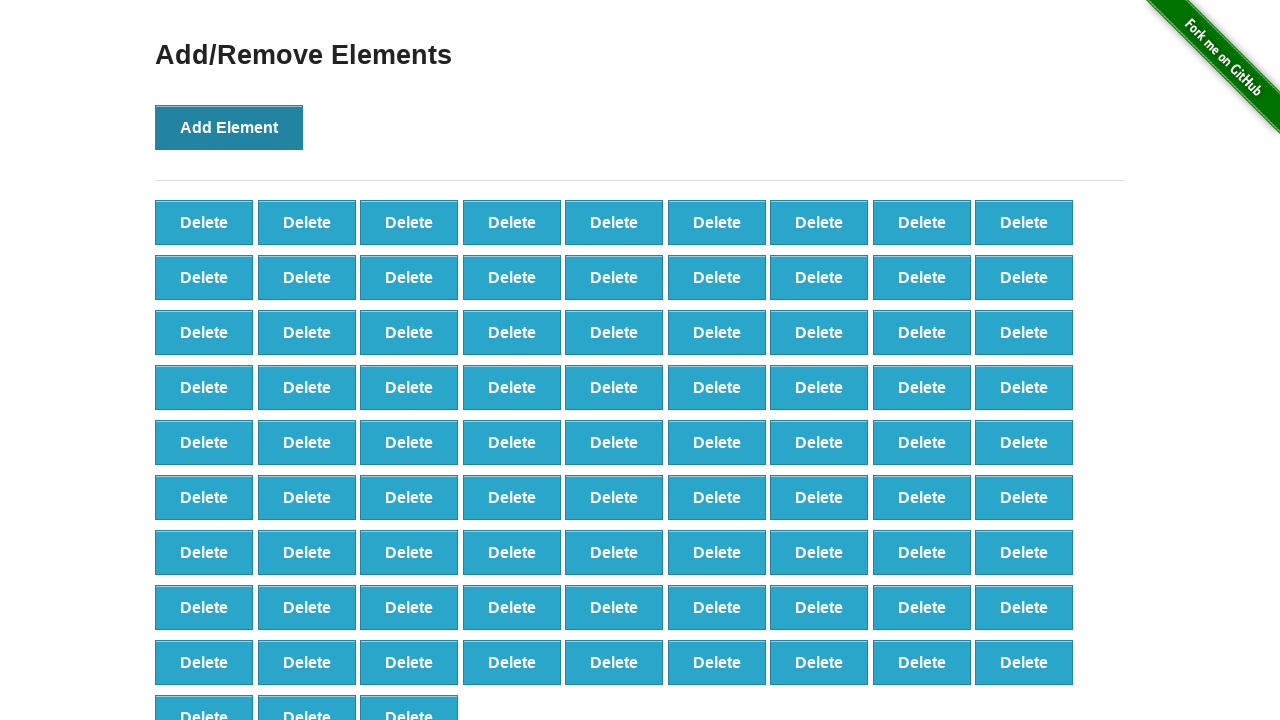

Clicked 'Add Element' button (iteration 85/100) at (229, 127) on xpath=//*[@onclick='addElement()']
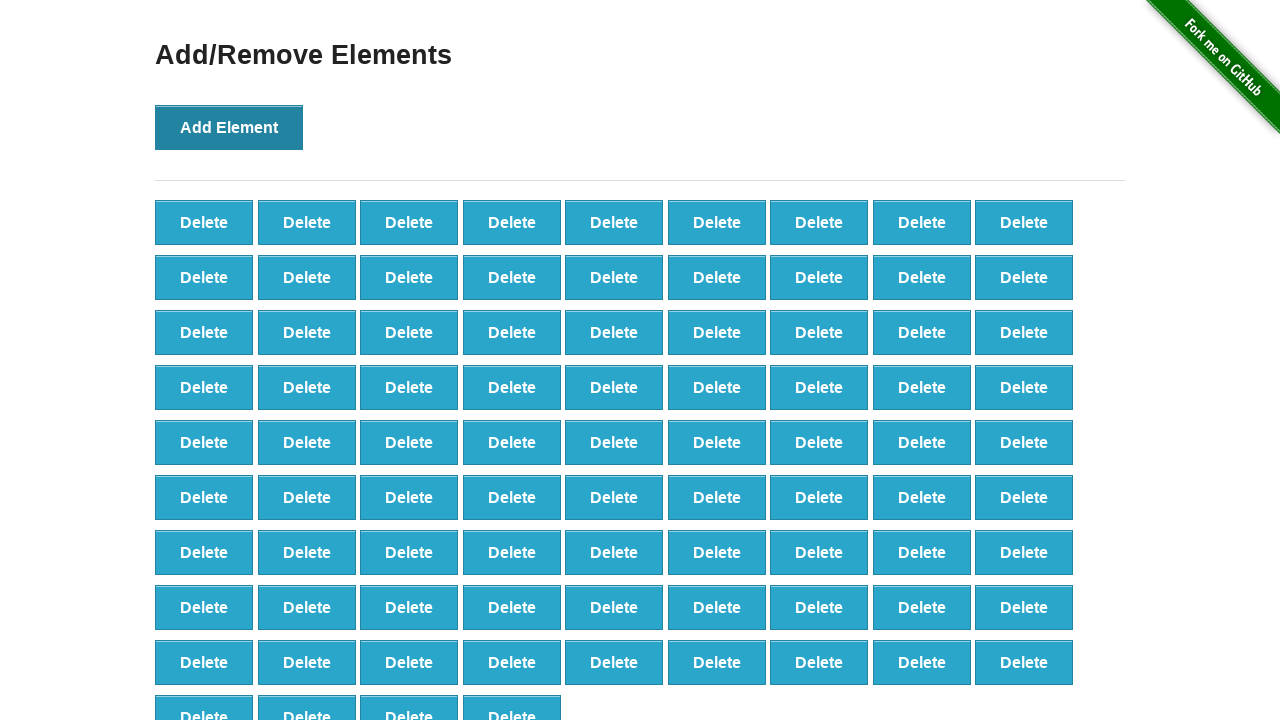

Clicked 'Add Element' button (iteration 86/100) at (229, 127) on xpath=//*[@onclick='addElement()']
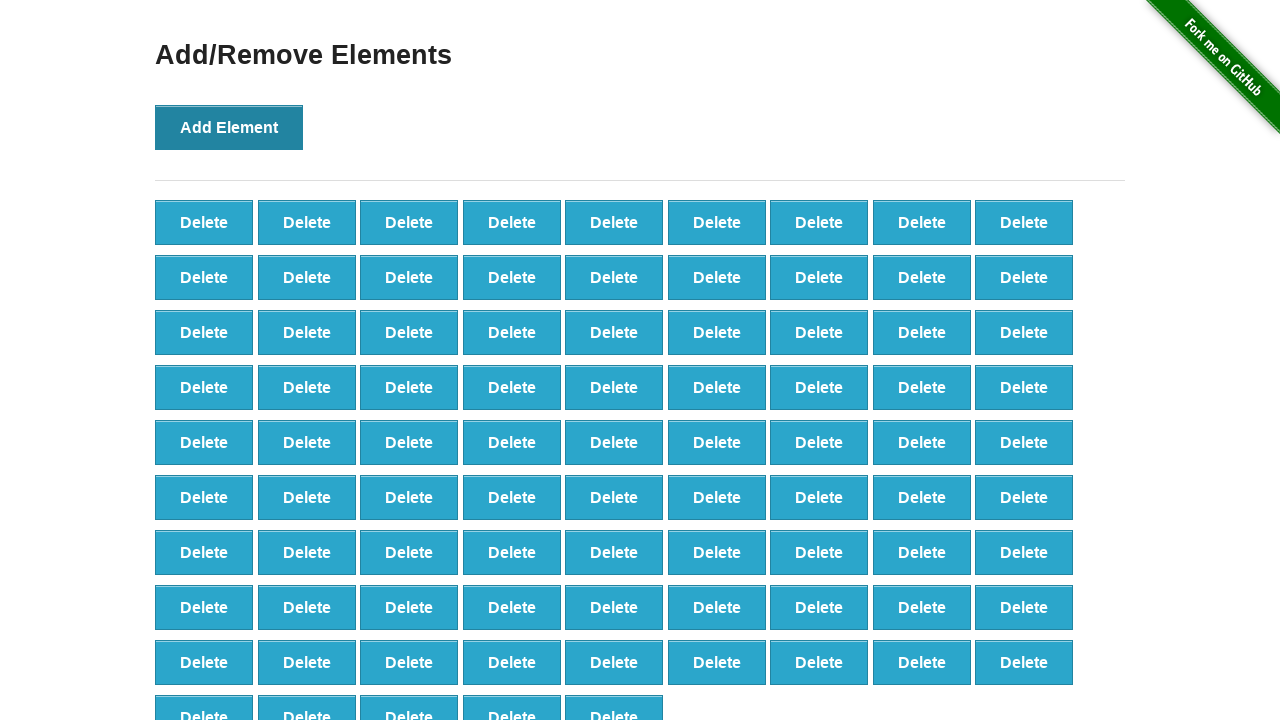

Clicked 'Add Element' button (iteration 87/100) at (229, 127) on xpath=//*[@onclick='addElement()']
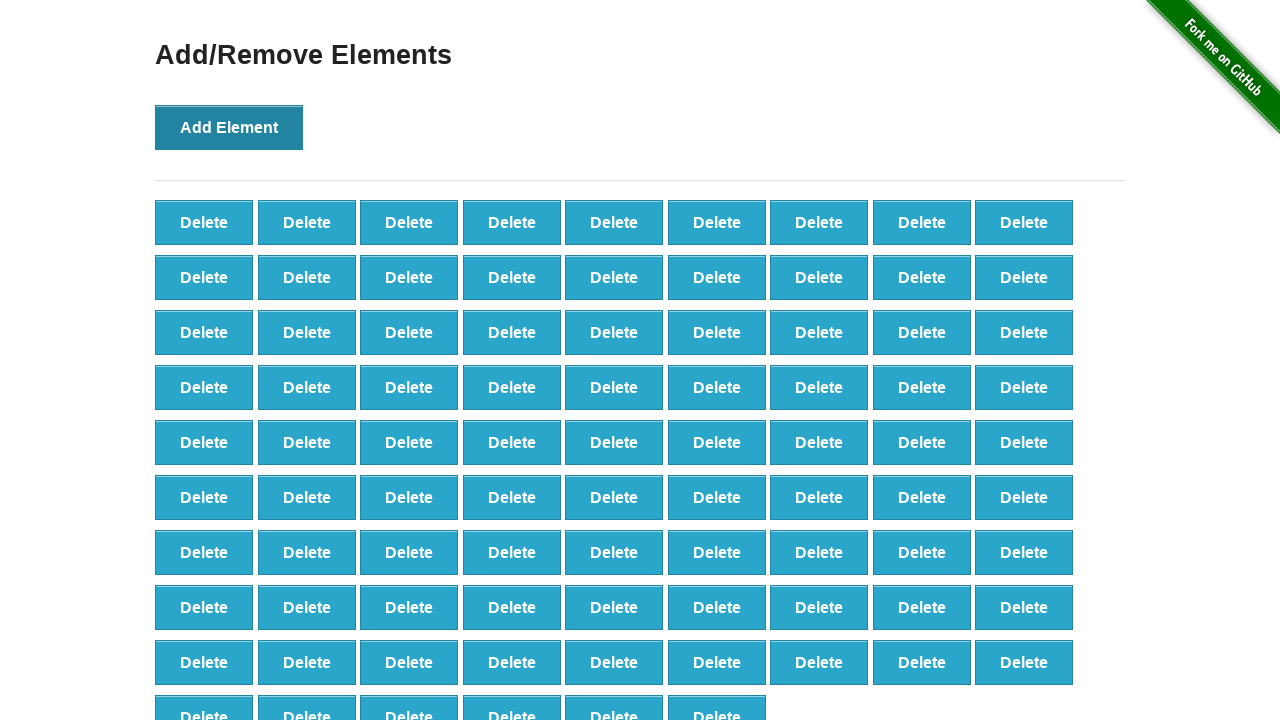

Clicked 'Add Element' button (iteration 88/100) at (229, 127) on xpath=//*[@onclick='addElement()']
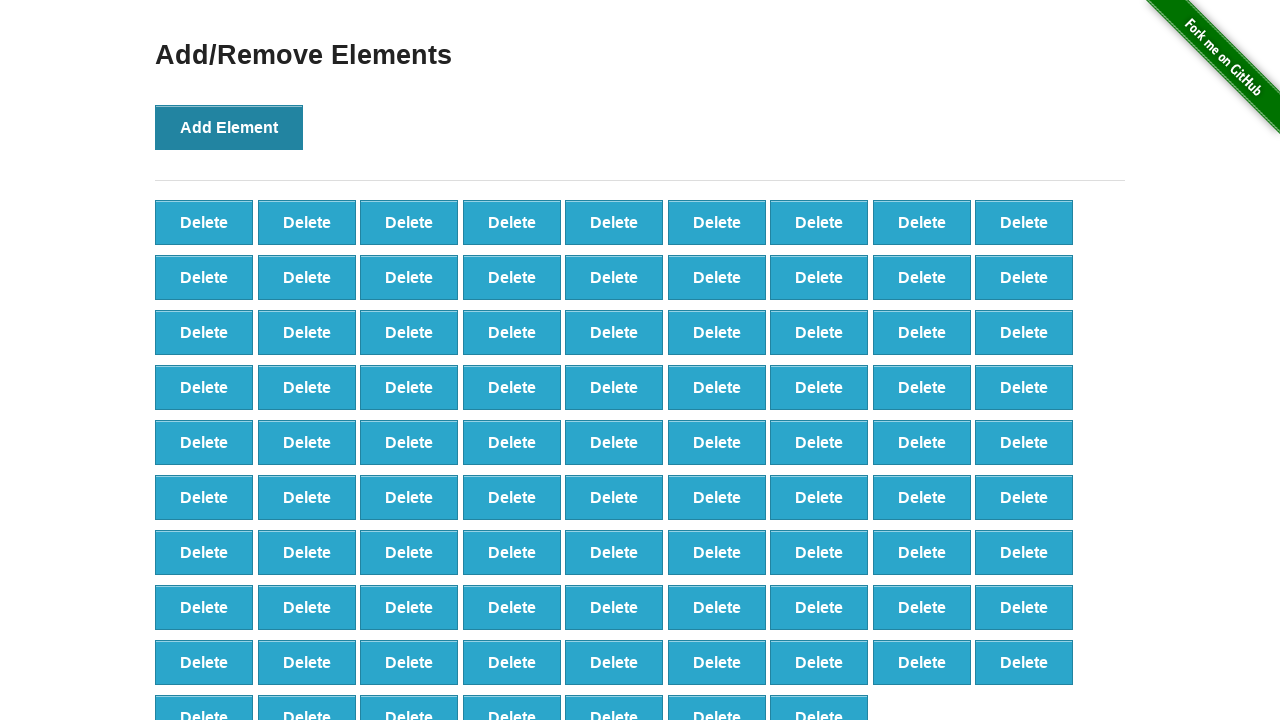

Clicked 'Add Element' button (iteration 89/100) at (229, 127) on xpath=//*[@onclick='addElement()']
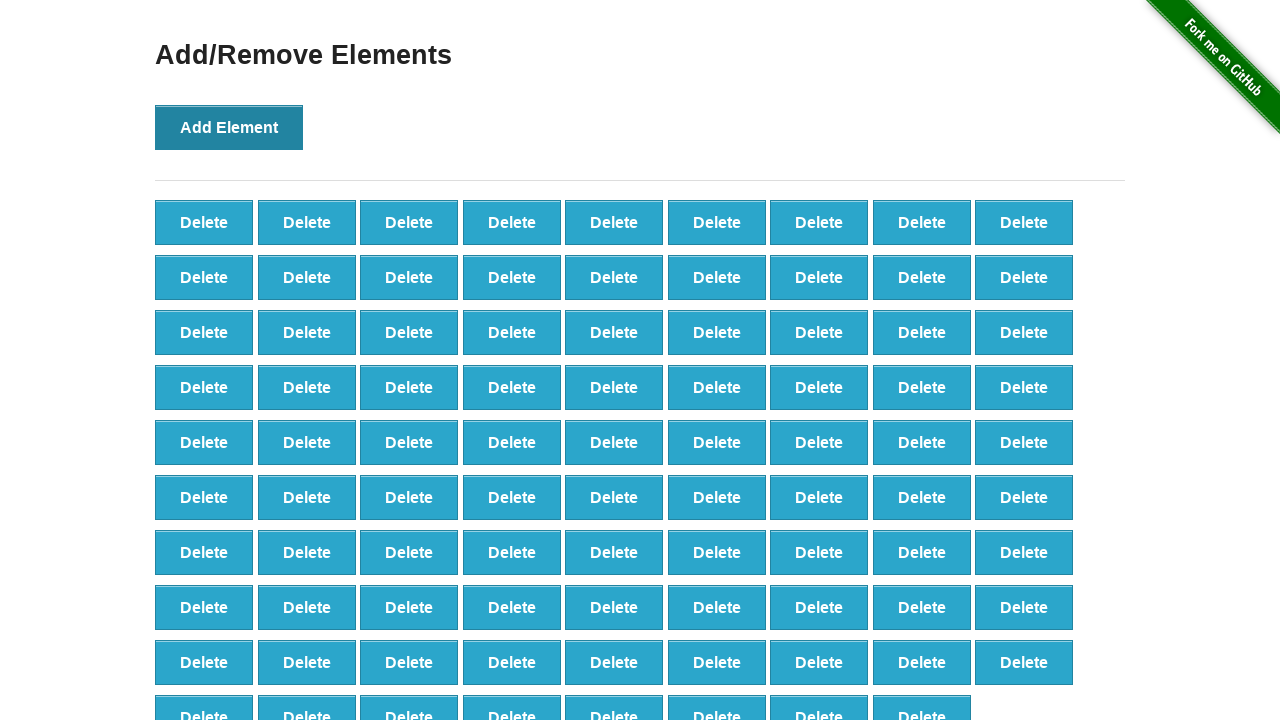

Clicked 'Add Element' button (iteration 90/100) at (229, 127) on xpath=//*[@onclick='addElement()']
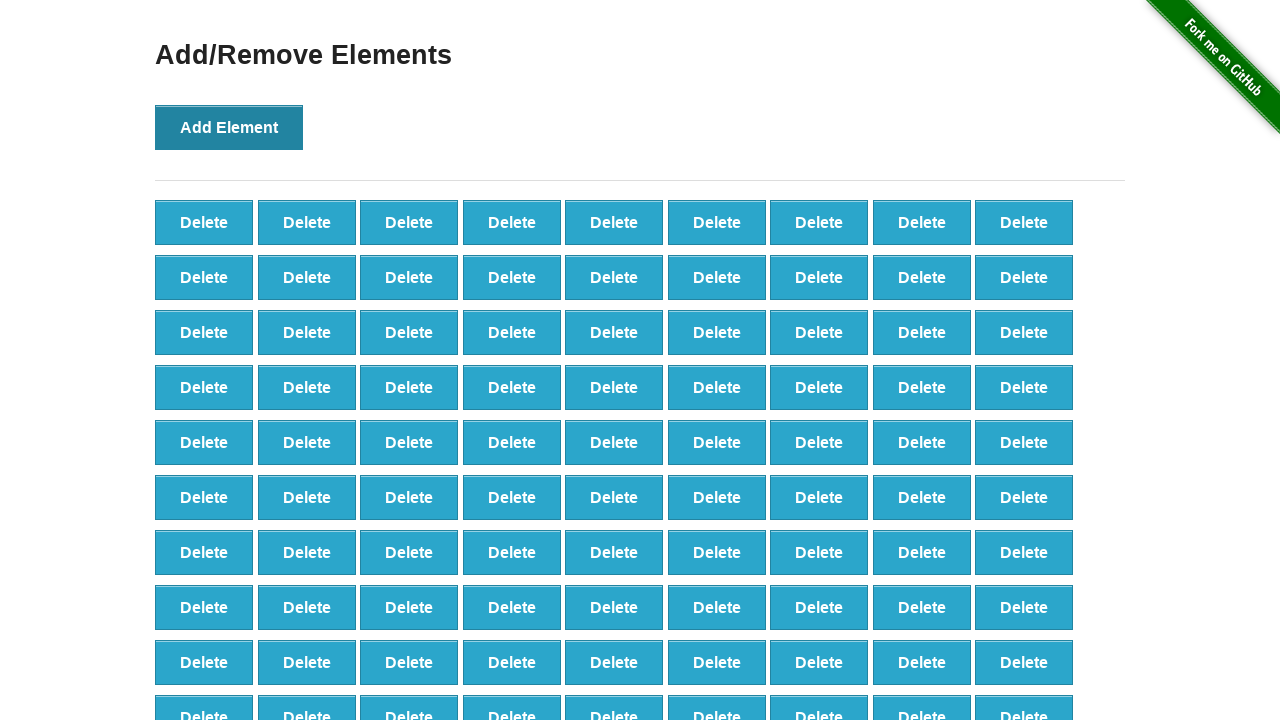

Clicked 'Add Element' button (iteration 91/100) at (229, 127) on xpath=//*[@onclick='addElement()']
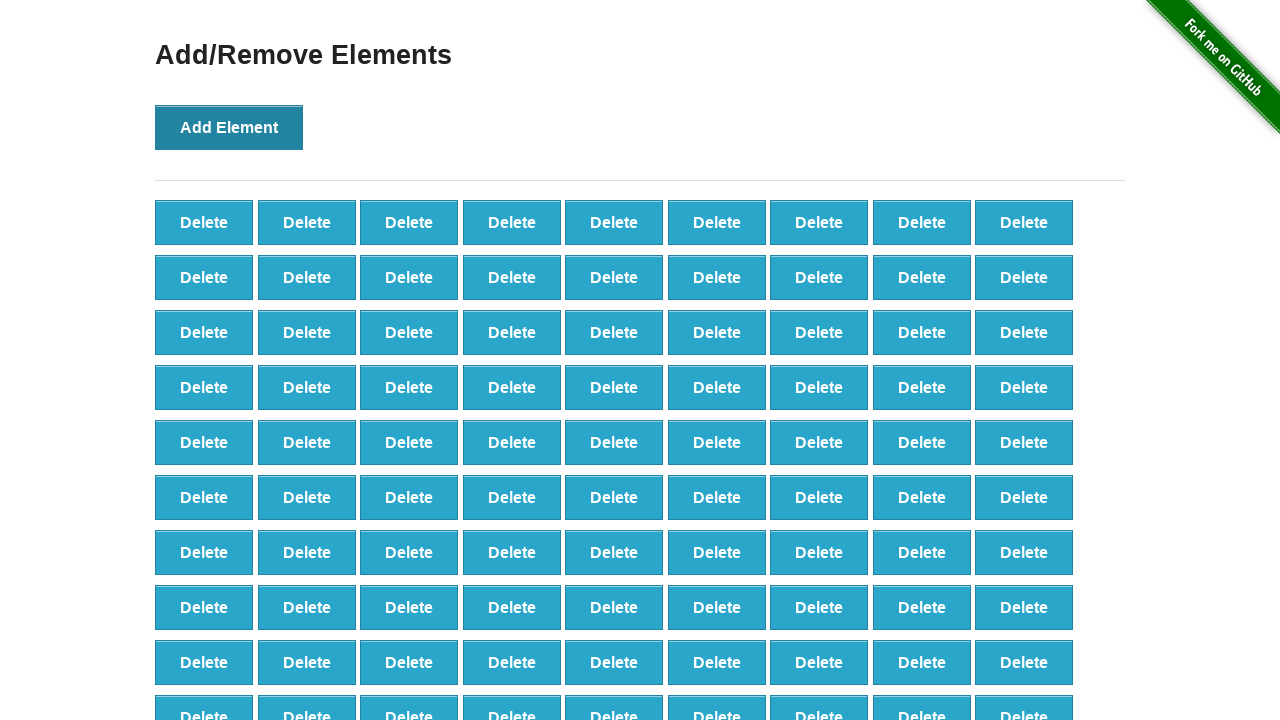

Clicked 'Add Element' button (iteration 92/100) at (229, 127) on xpath=//*[@onclick='addElement()']
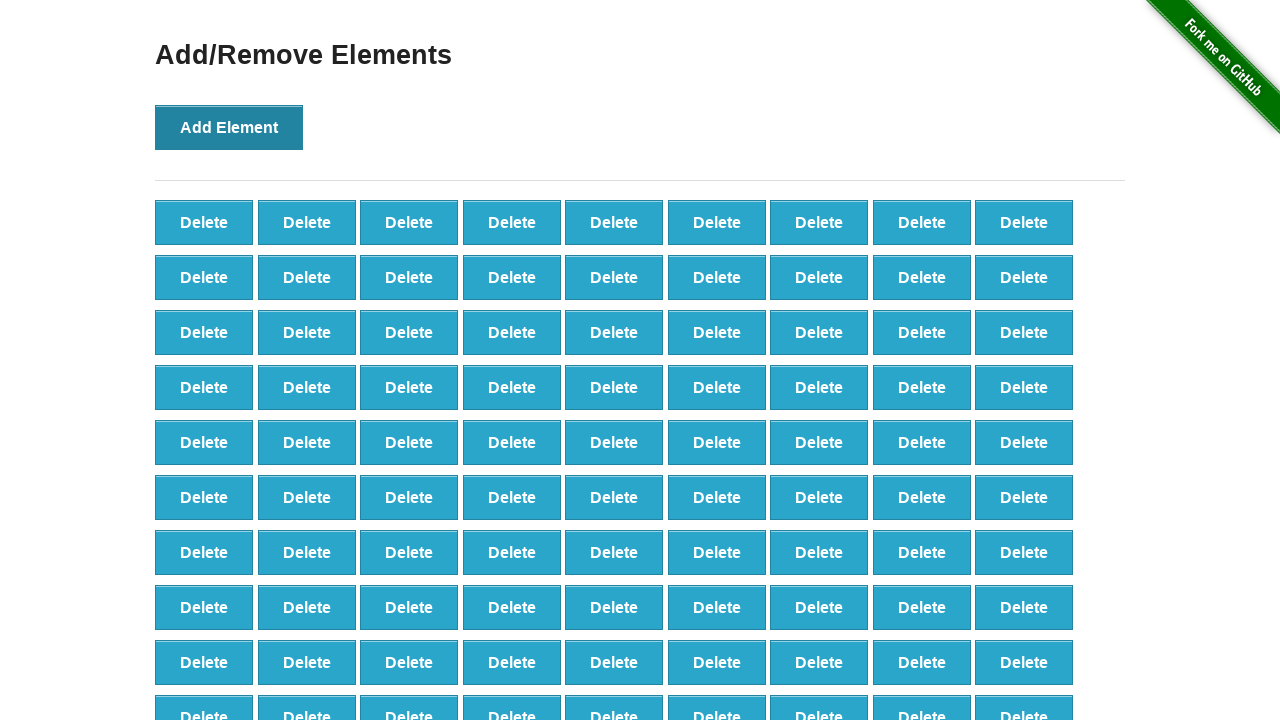

Clicked 'Add Element' button (iteration 93/100) at (229, 127) on xpath=//*[@onclick='addElement()']
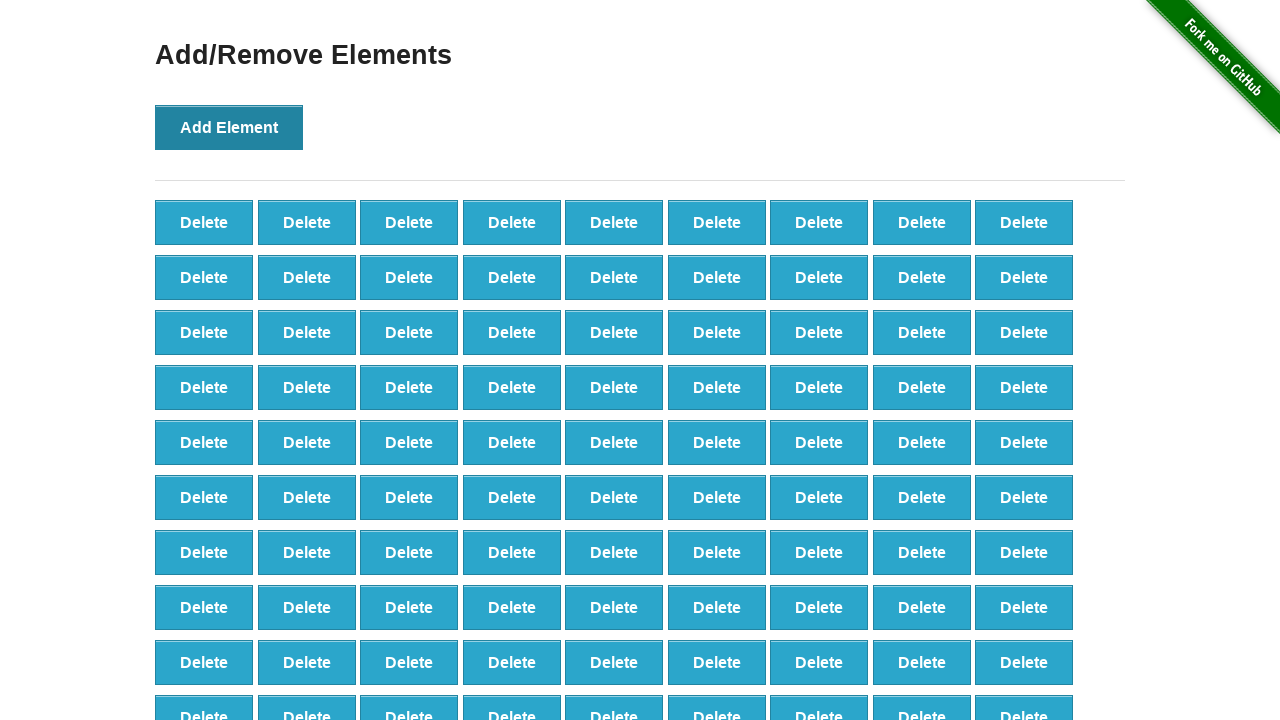

Clicked 'Add Element' button (iteration 94/100) at (229, 127) on xpath=//*[@onclick='addElement()']
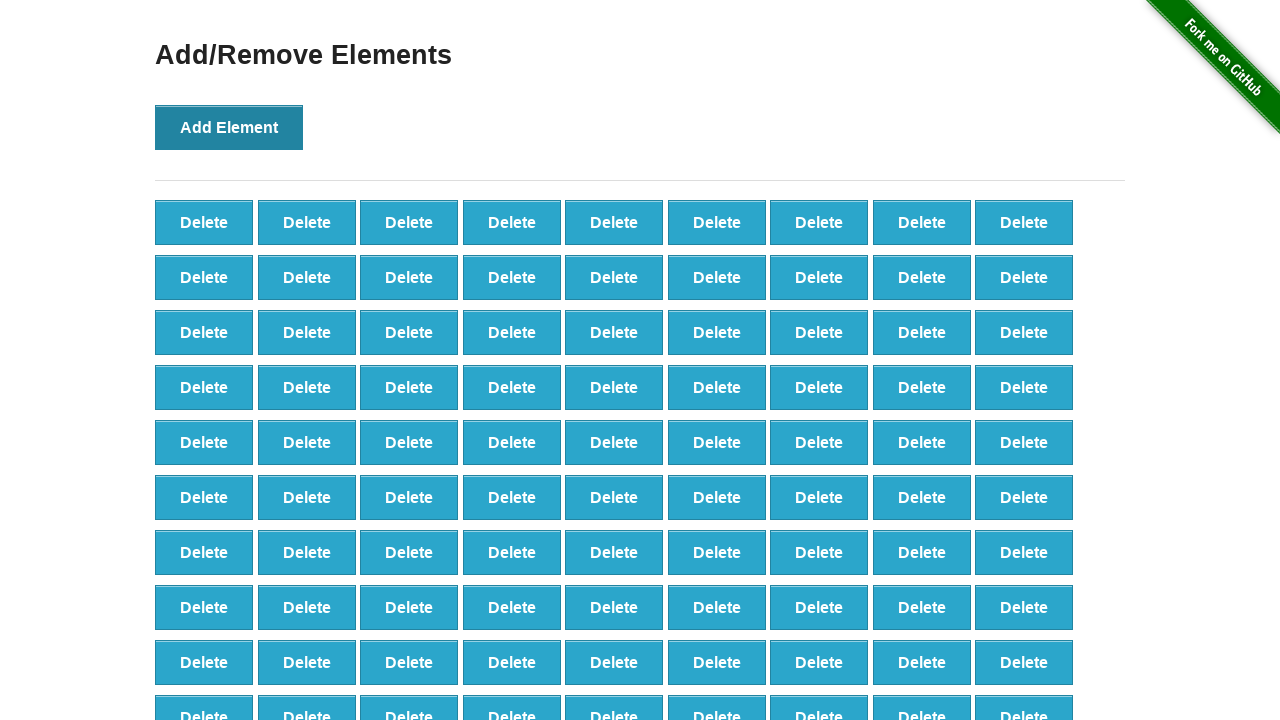

Clicked 'Add Element' button (iteration 95/100) at (229, 127) on xpath=//*[@onclick='addElement()']
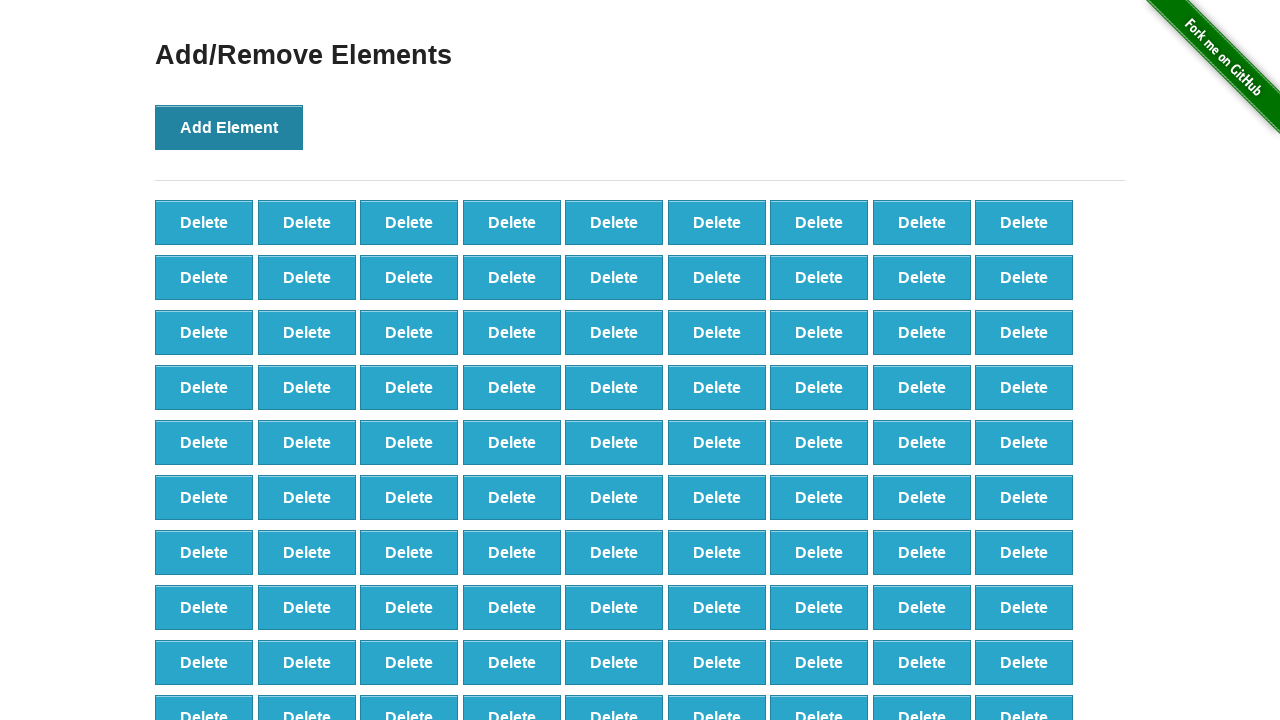

Clicked 'Add Element' button (iteration 96/100) at (229, 127) on xpath=//*[@onclick='addElement()']
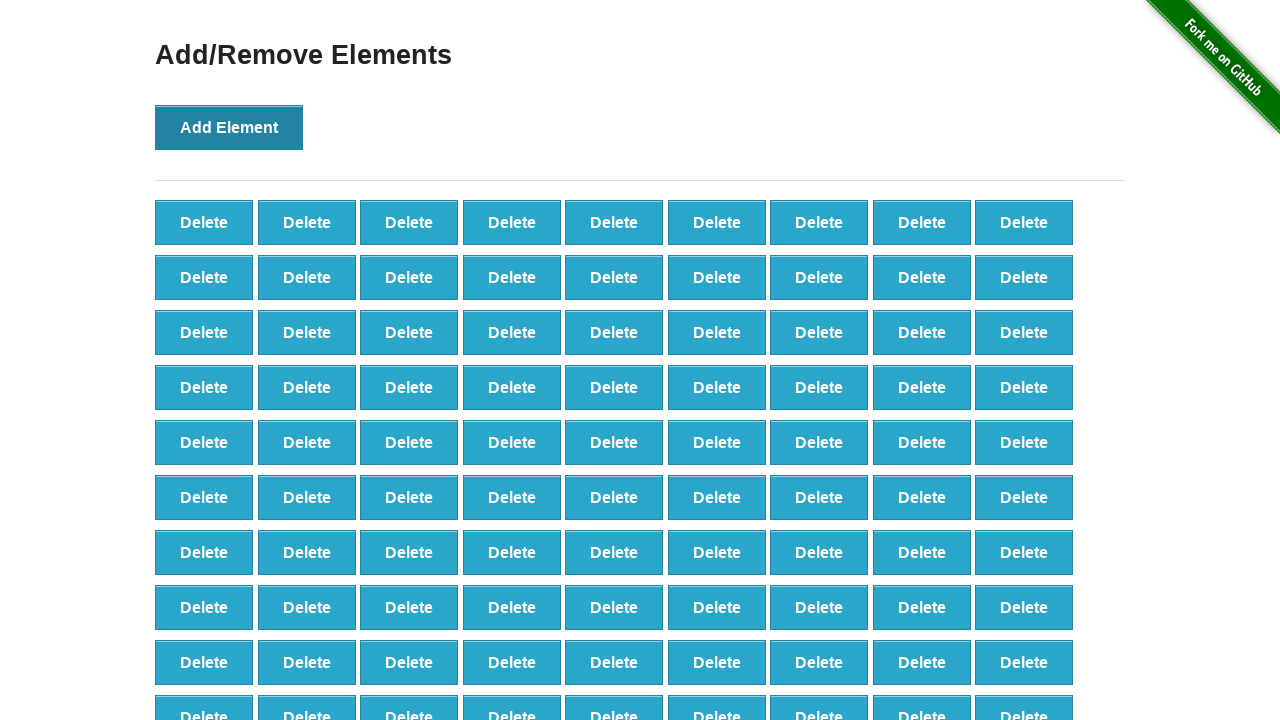

Clicked 'Add Element' button (iteration 97/100) at (229, 127) on xpath=//*[@onclick='addElement()']
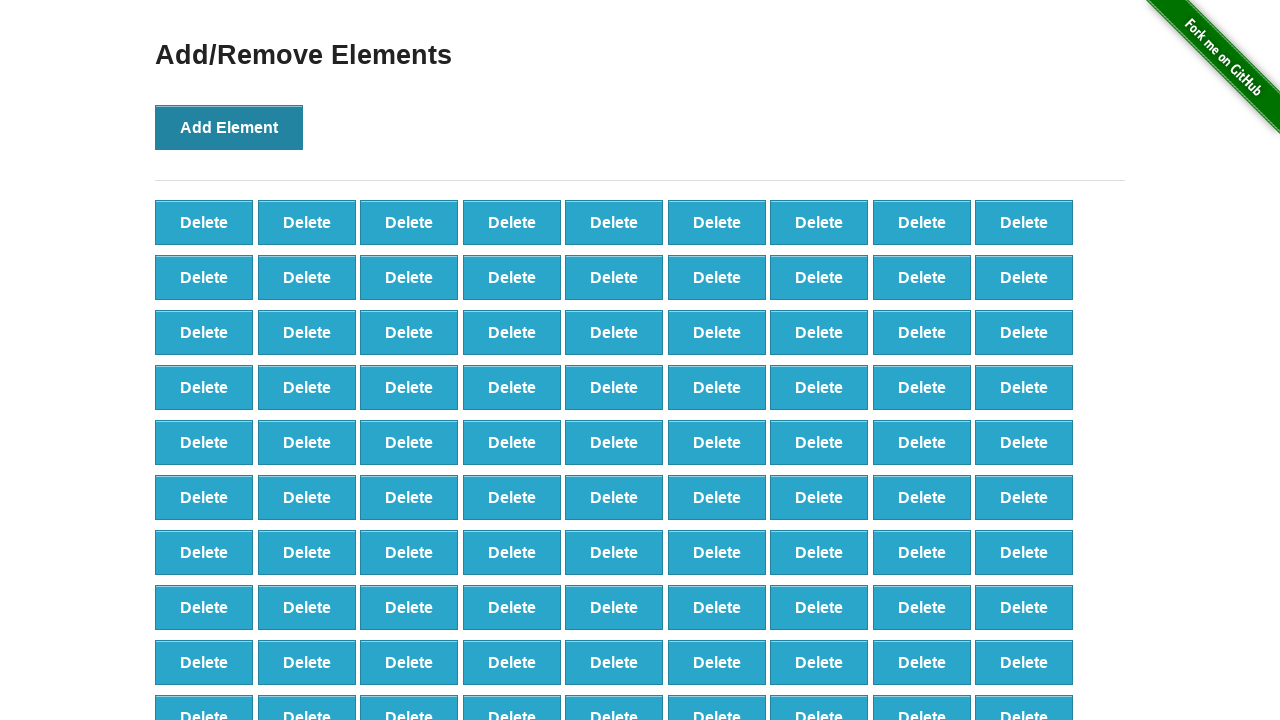

Clicked 'Add Element' button (iteration 98/100) at (229, 127) on xpath=//*[@onclick='addElement()']
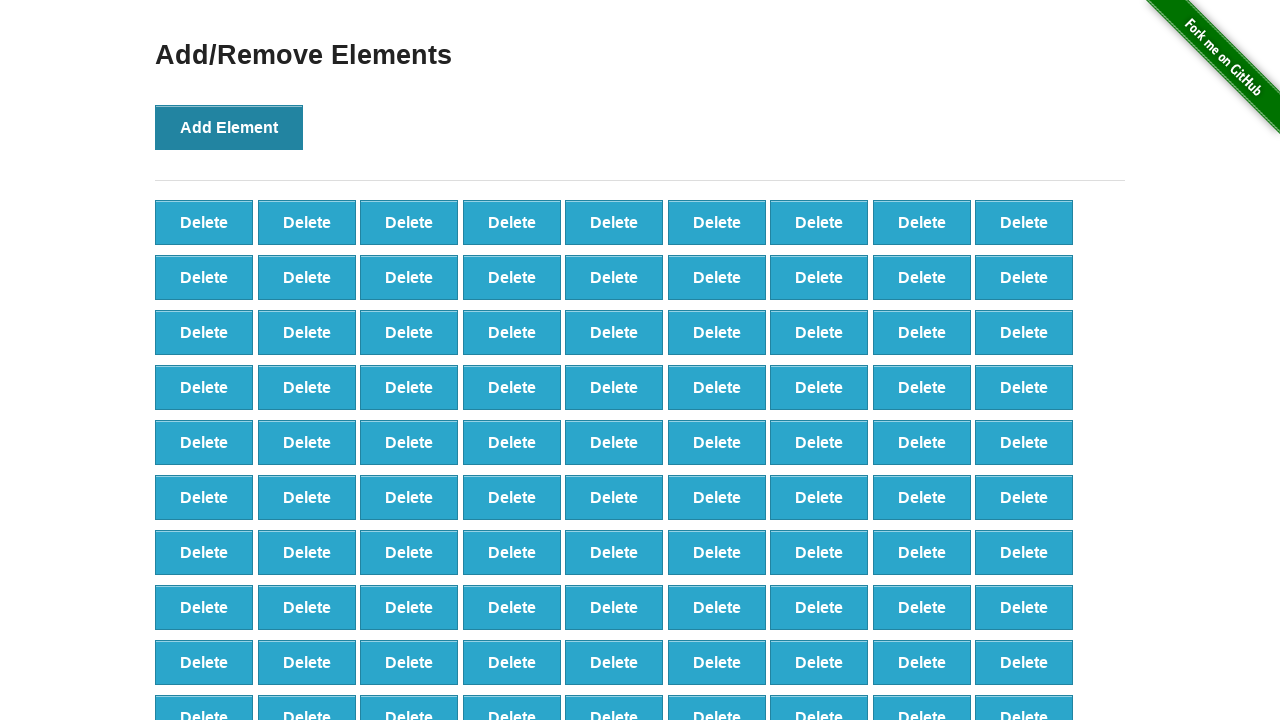

Clicked 'Add Element' button (iteration 99/100) at (229, 127) on xpath=//*[@onclick='addElement()']
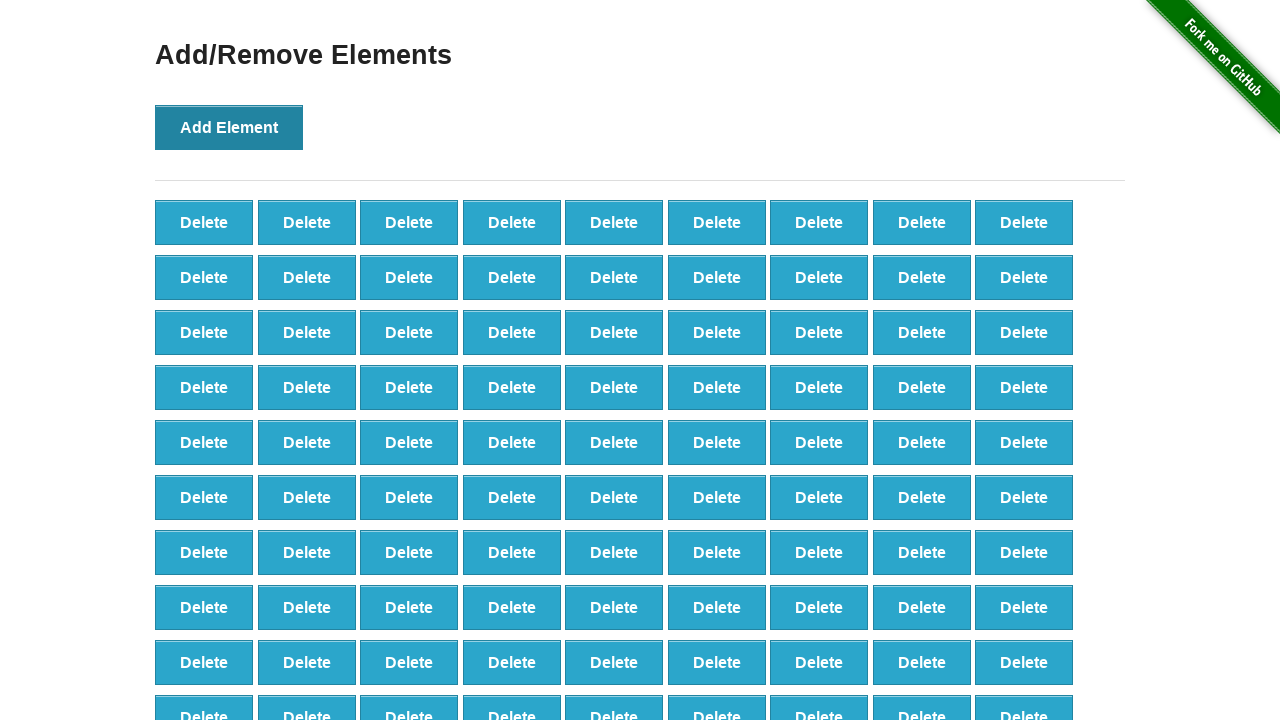

Clicked 'Add Element' button (iteration 100/100) at (229, 127) on xpath=//*[@onclick='addElement()']
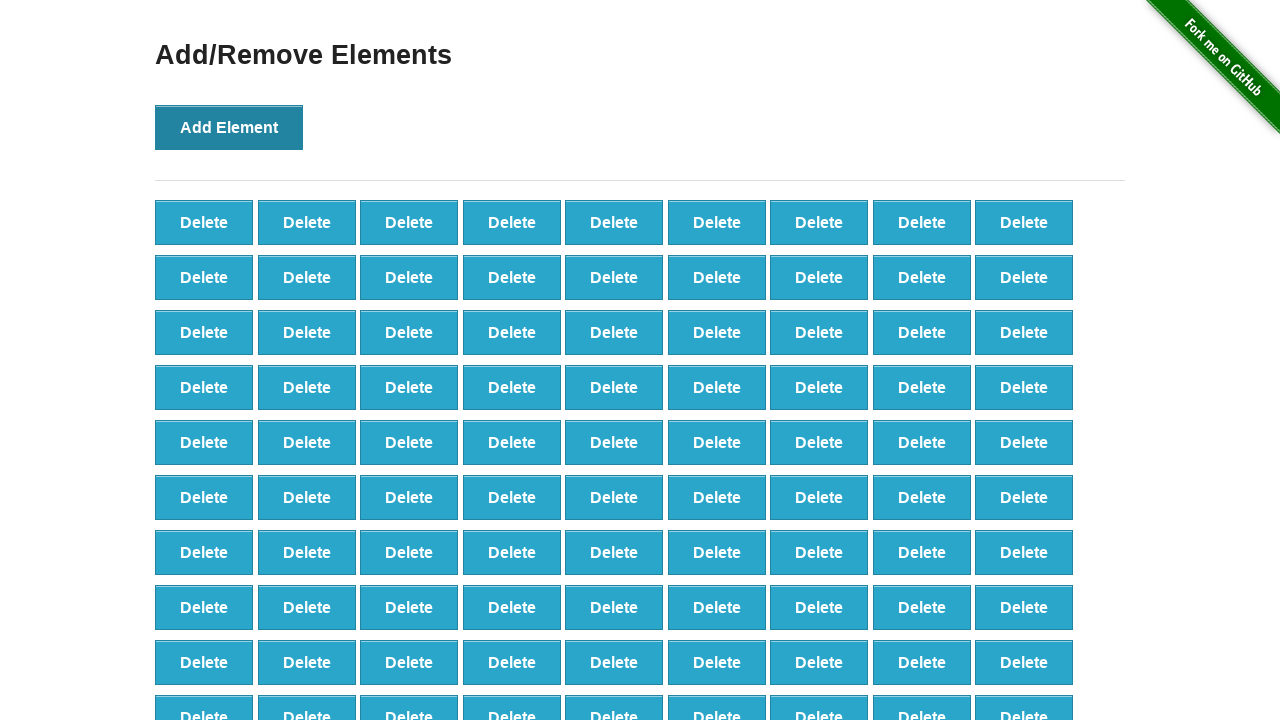

Verified that 100 delete buttons were created
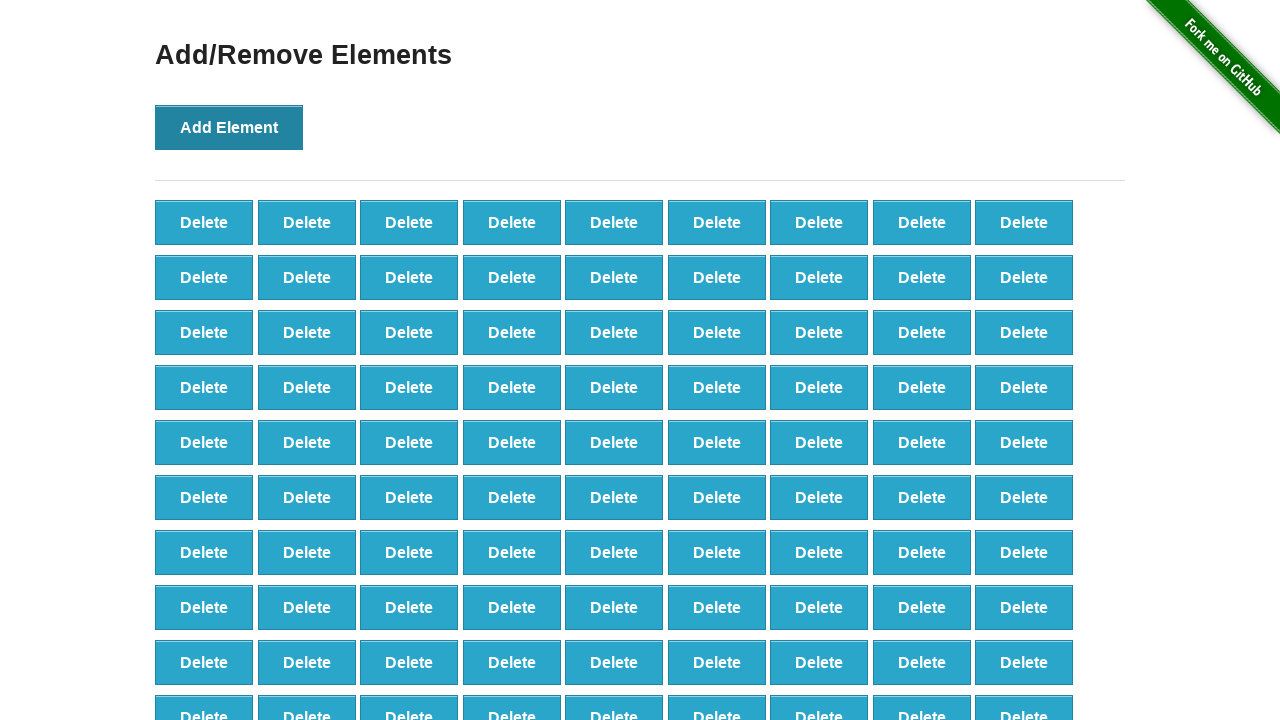

Clicked delete button (iteration 1/90) at (204, 222) on xpath=//*[@onclick='deleteElement()'] >> nth=0
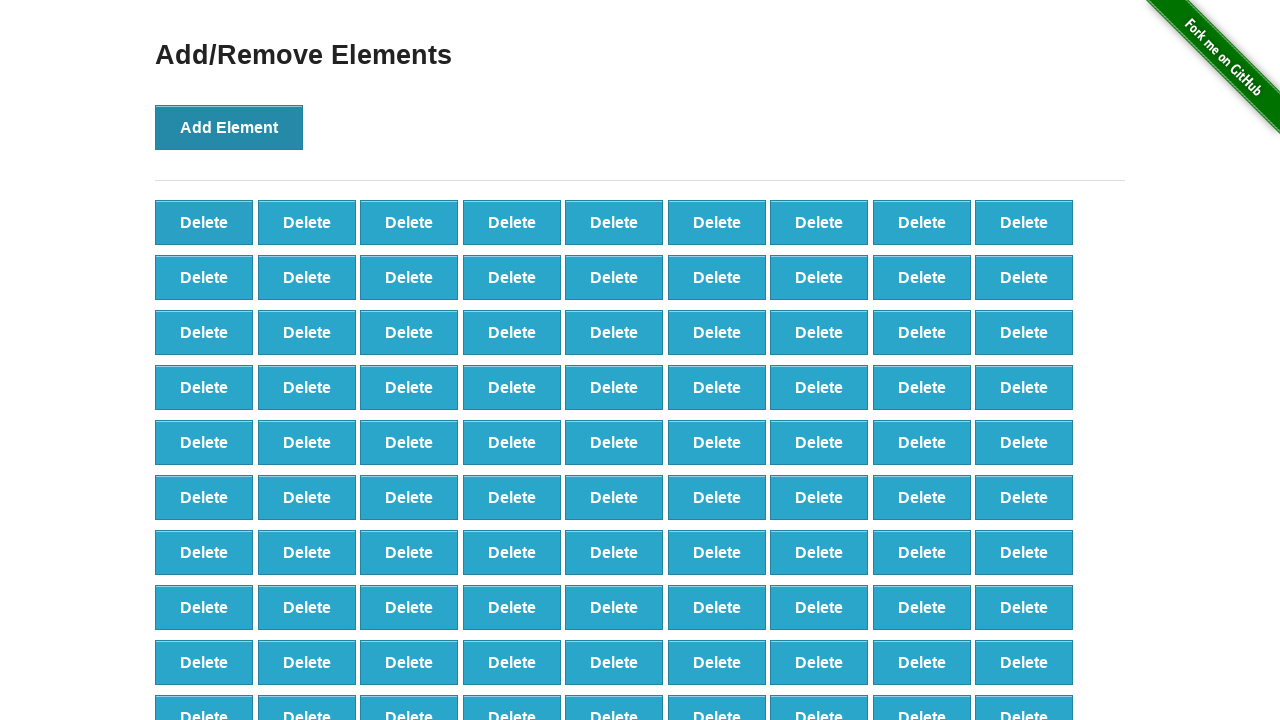

Clicked delete button (iteration 2/90) at (204, 222) on xpath=//*[@onclick='deleteElement()'] >> nth=0
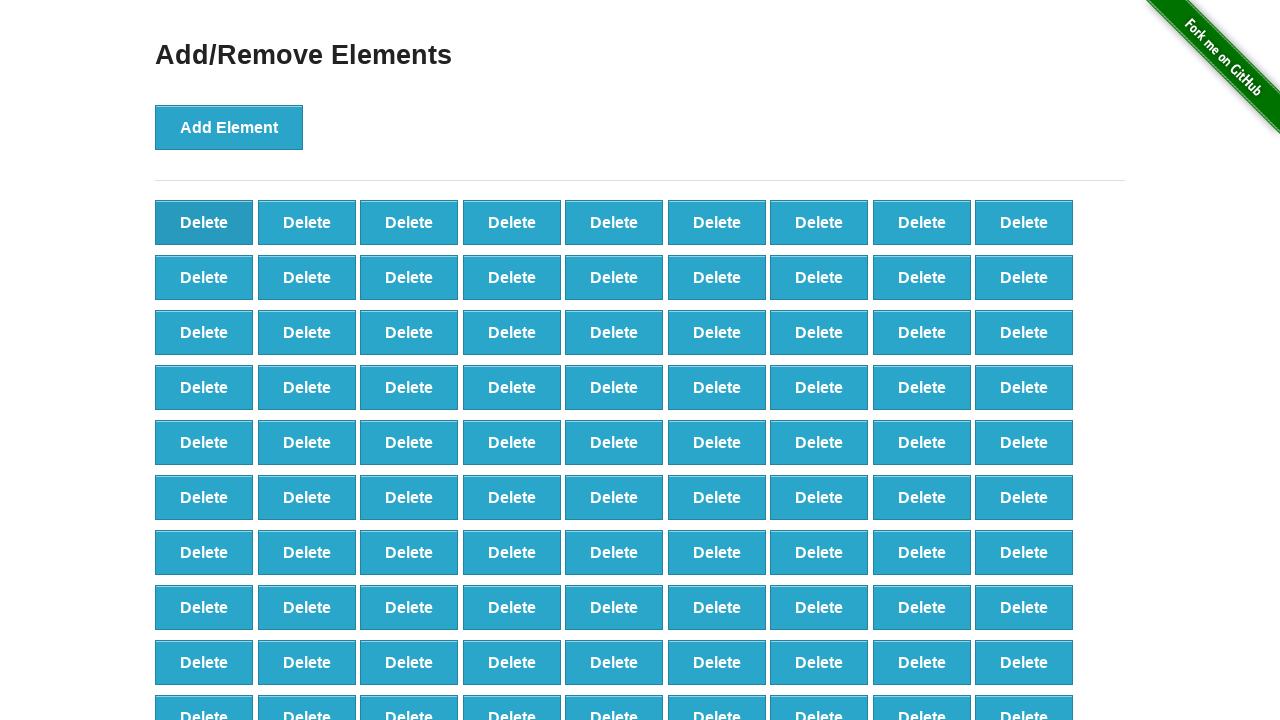

Clicked delete button (iteration 3/90) at (204, 222) on xpath=//*[@onclick='deleteElement()'] >> nth=0
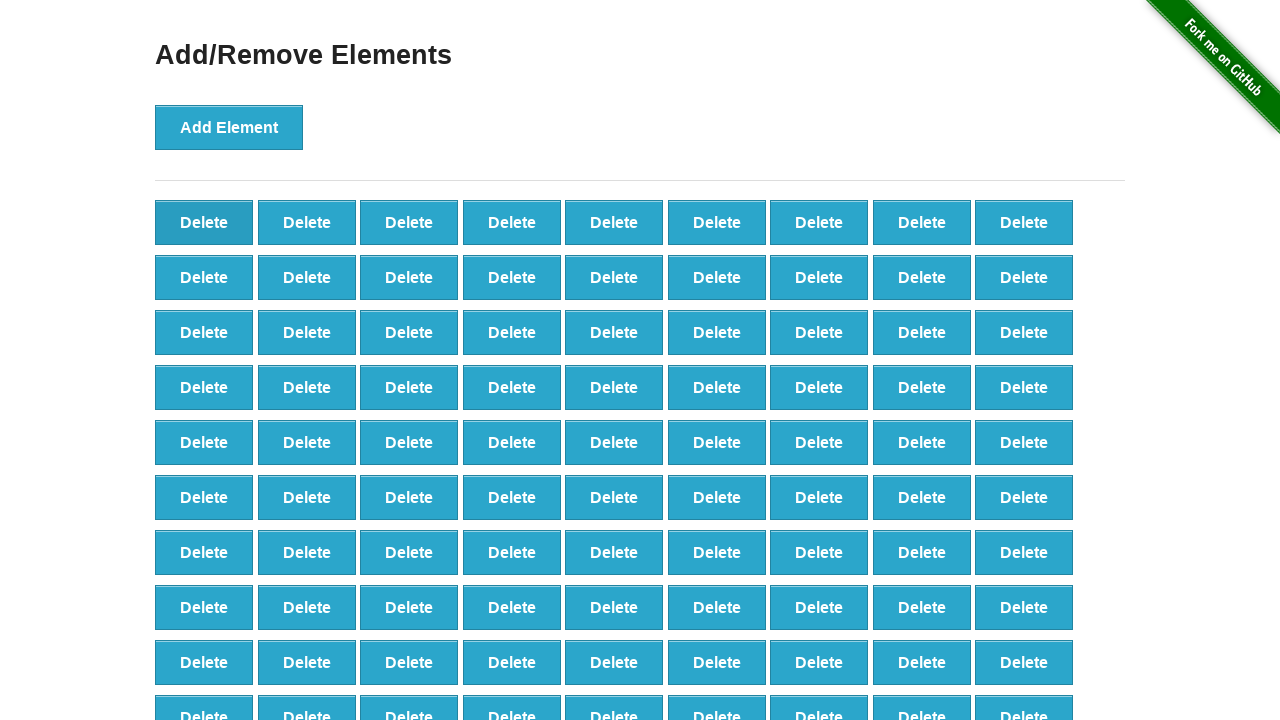

Clicked delete button (iteration 4/90) at (204, 222) on xpath=//*[@onclick='deleteElement()'] >> nth=0
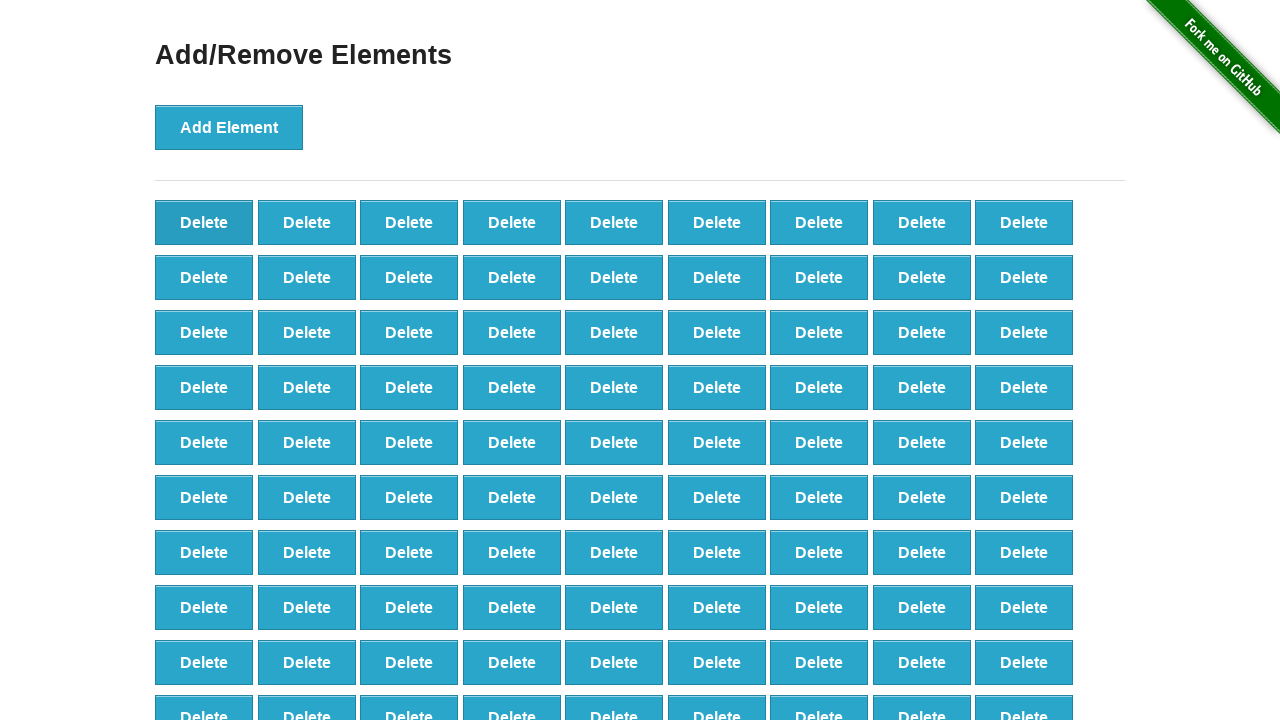

Clicked delete button (iteration 5/90) at (204, 222) on xpath=//*[@onclick='deleteElement()'] >> nth=0
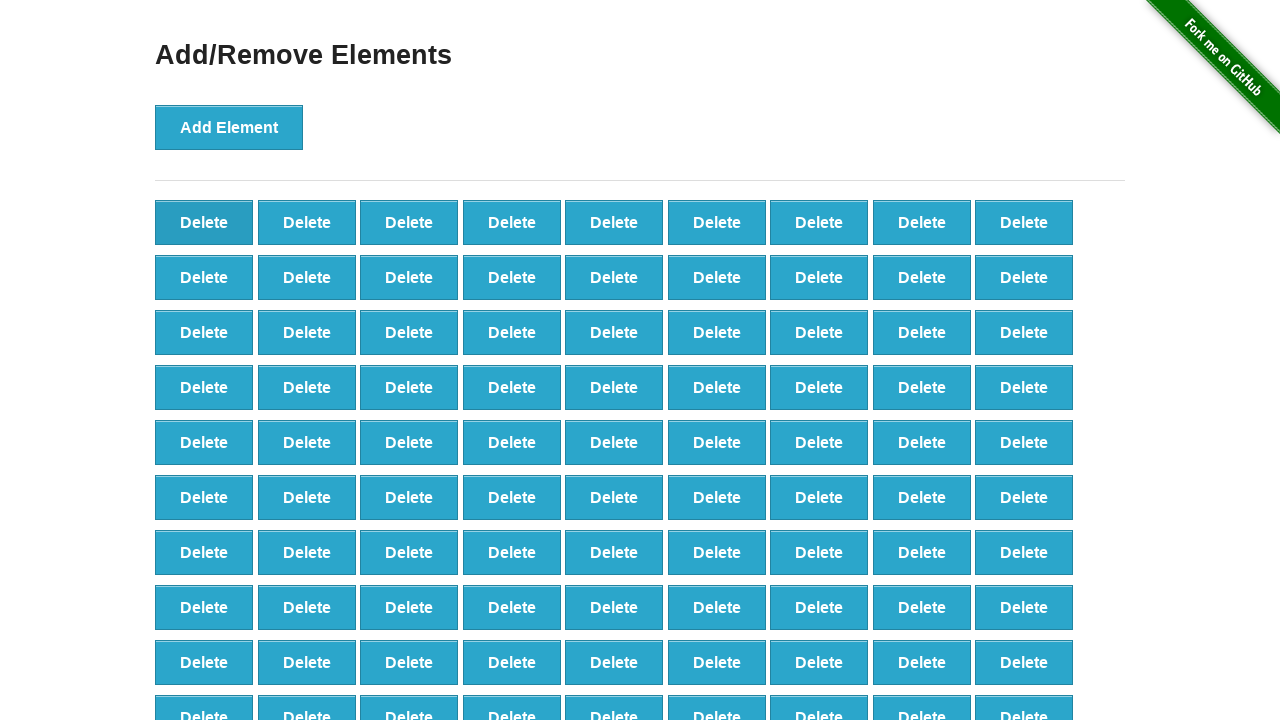

Clicked delete button (iteration 6/90) at (204, 222) on xpath=//*[@onclick='deleteElement()'] >> nth=0
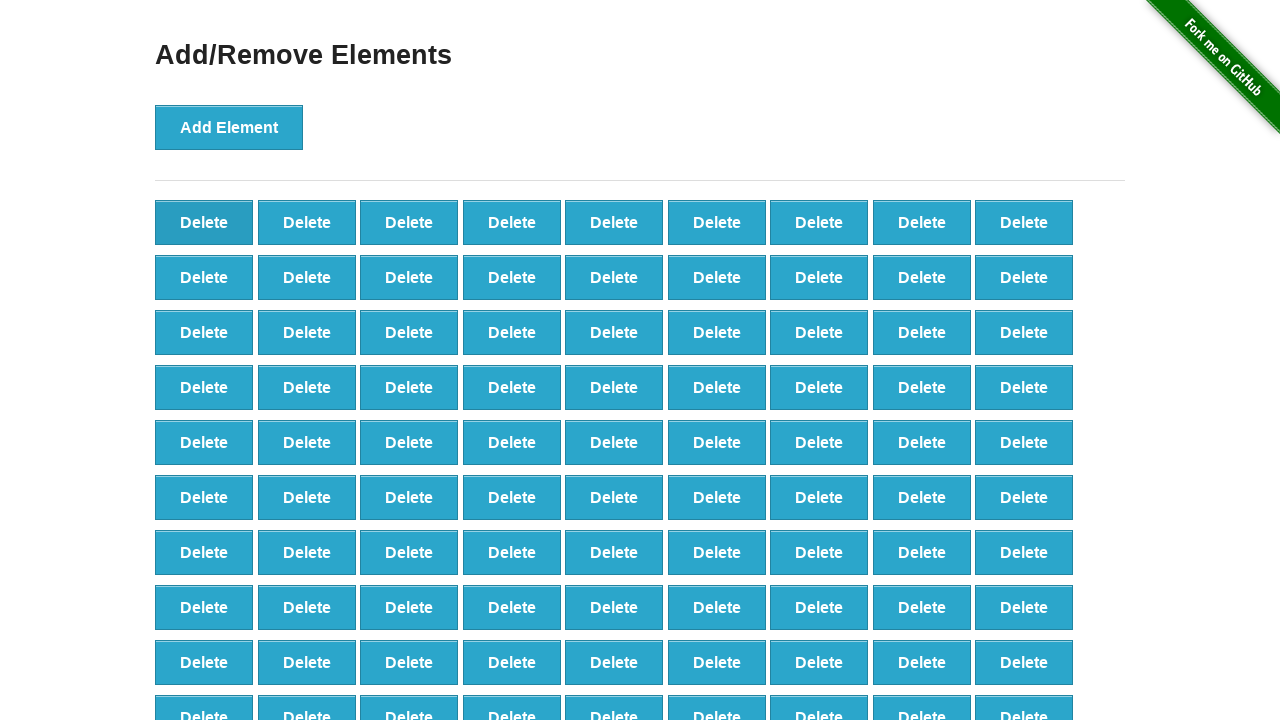

Clicked delete button (iteration 7/90) at (204, 222) on xpath=//*[@onclick='deleteElement()'] >> nth=0
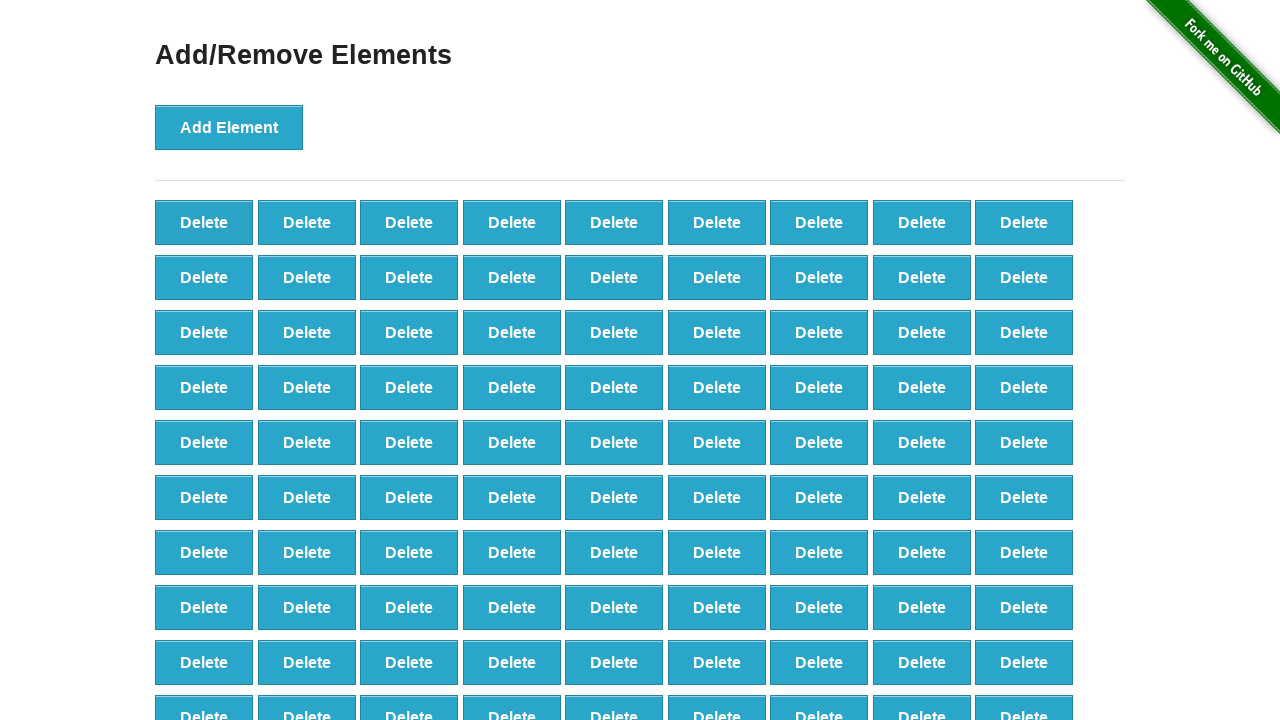

Clicked delete button (iteration 8/90) at (204, 222) on xpath=//*[@onclick='deleteElement()'] >> nth=0
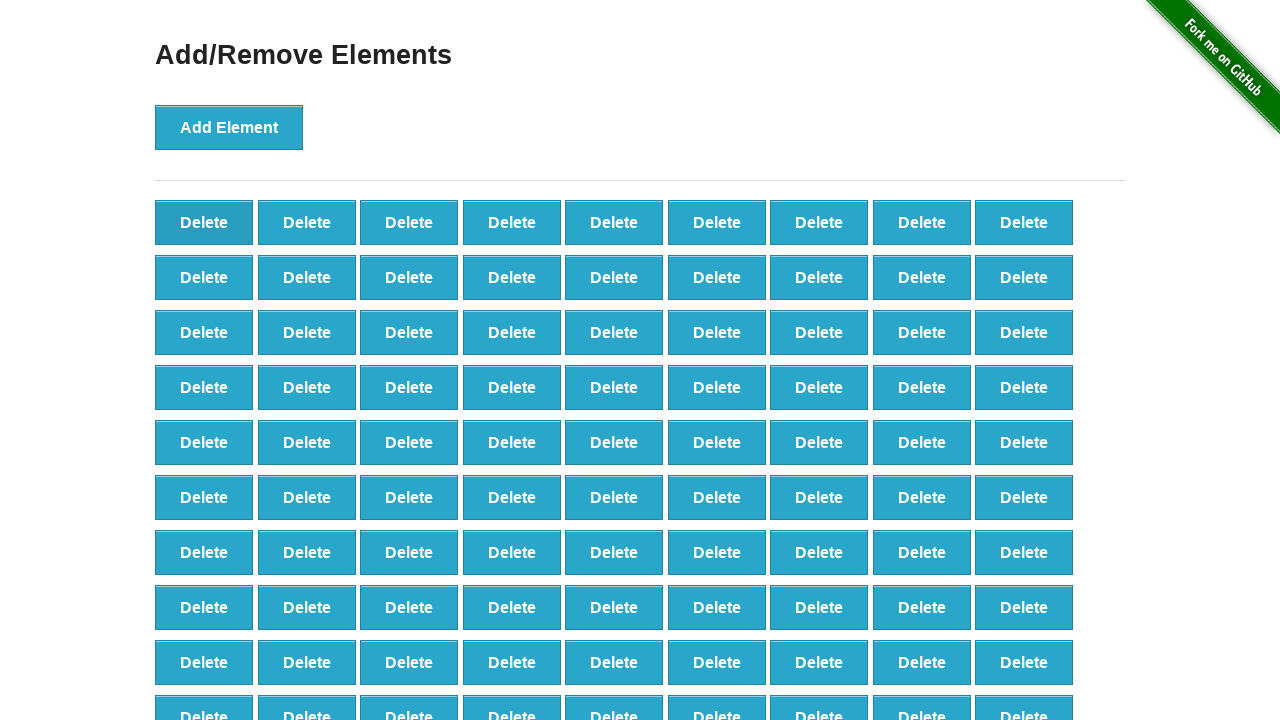

Clicked delete button (iteration 9/90) at (204, 222) on xpath=//*[@onclick='deleteElement()'] >> nth=0
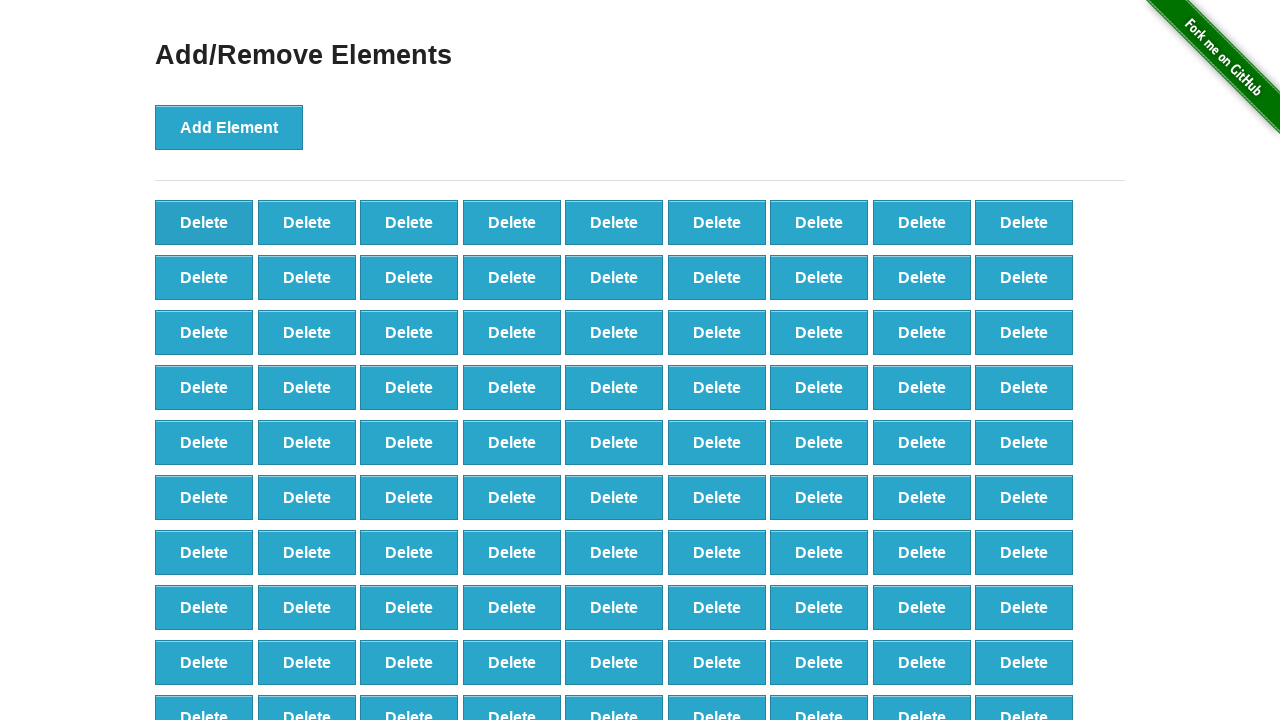

Clicked delete button (iteration 10/90) at (204, 222) on xpath=//*[@onclick='deleteElement()'] >> nth=0
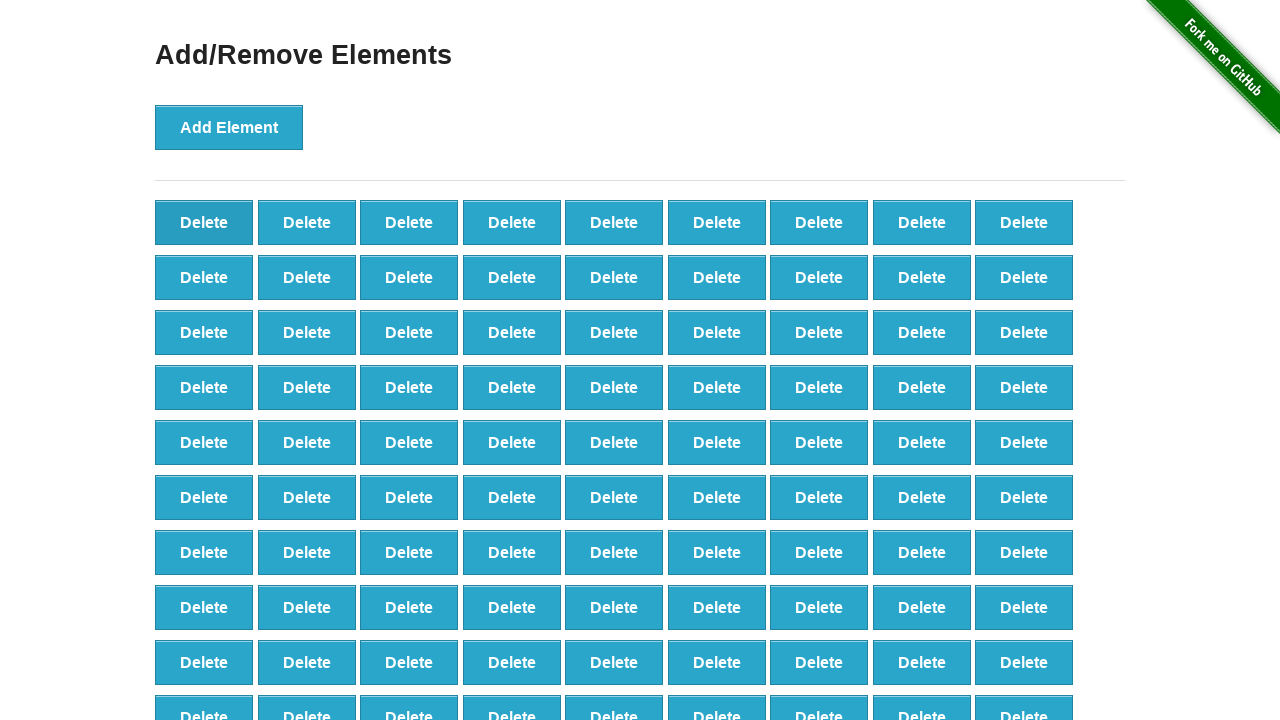

Clicked delete button (iteration 11/90) at (204, 222) on xpath=//*[@onclick='deleteElement()'] >> nth=0
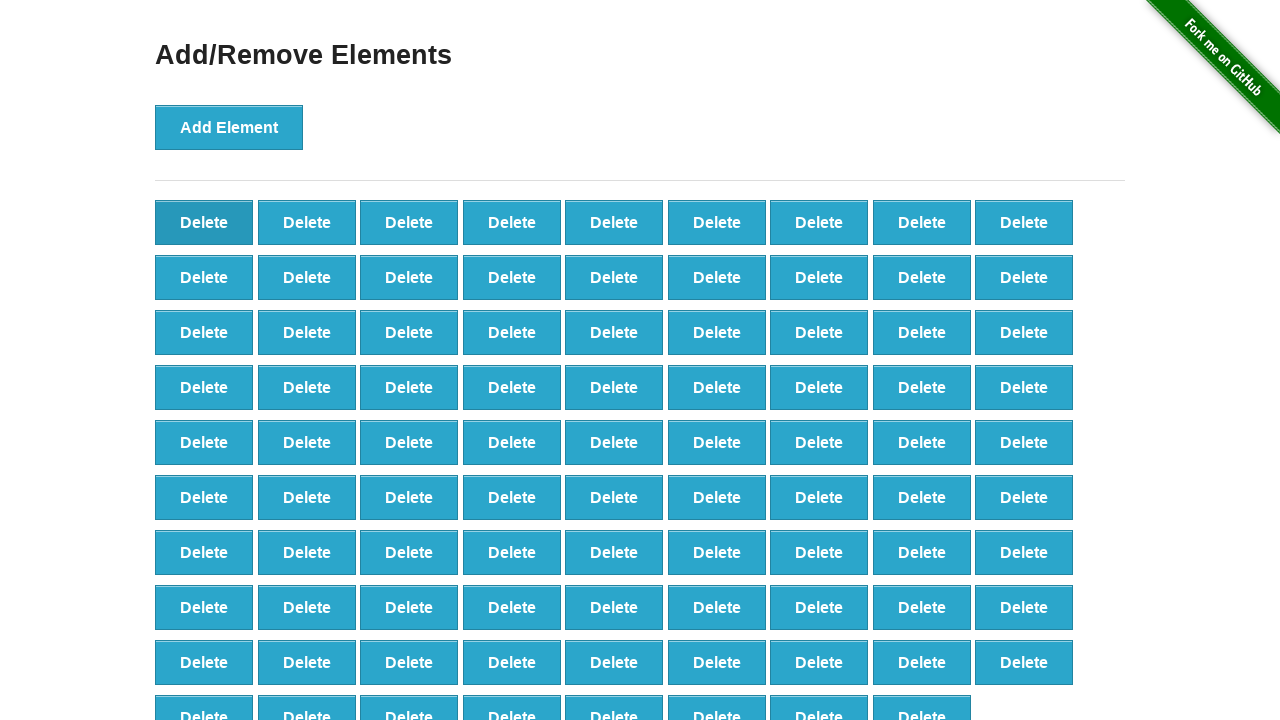

Clicked delete button (iteration 12/90) at (204, 222) on xpath=//*[@onclick='deleteElement()'] >> nth=0
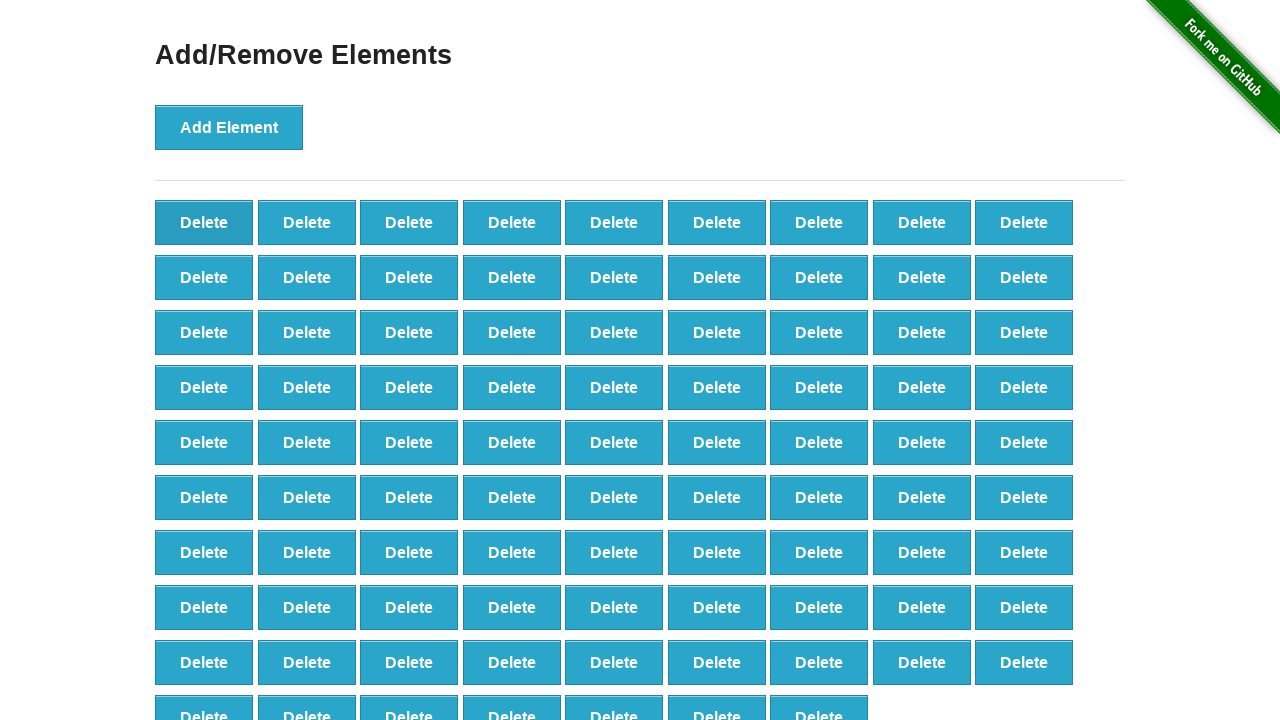

Clicked delete button (iteration 13/90) at (204, 222) on xpath=//*[@onclick='deleteElement()'] >> nth=0
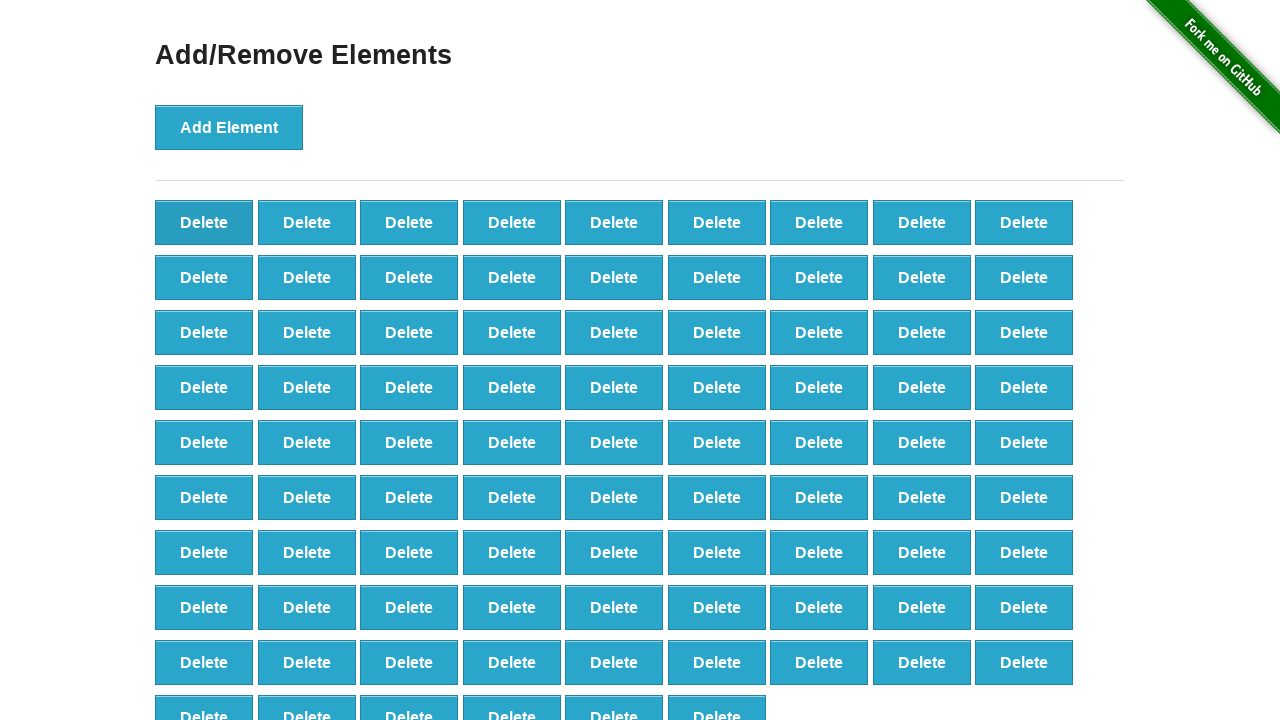

Clicked delete button (iteration 14/90) at (204, 222) on xpath=//*[@onclick='deleteElement()'] >> nth=0
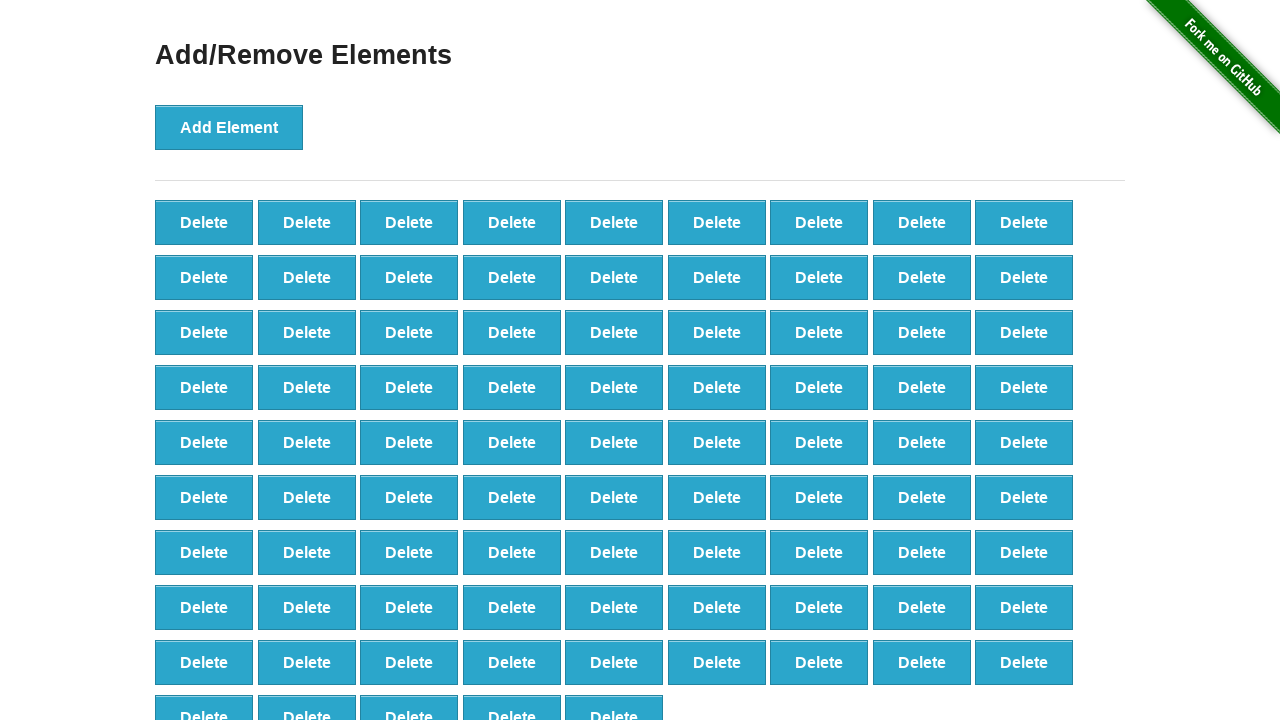

Clicked delete button (iteration 15/90) at (204, 222) on xpath=//*[@onclick='deleteElement()'] >> nth=0
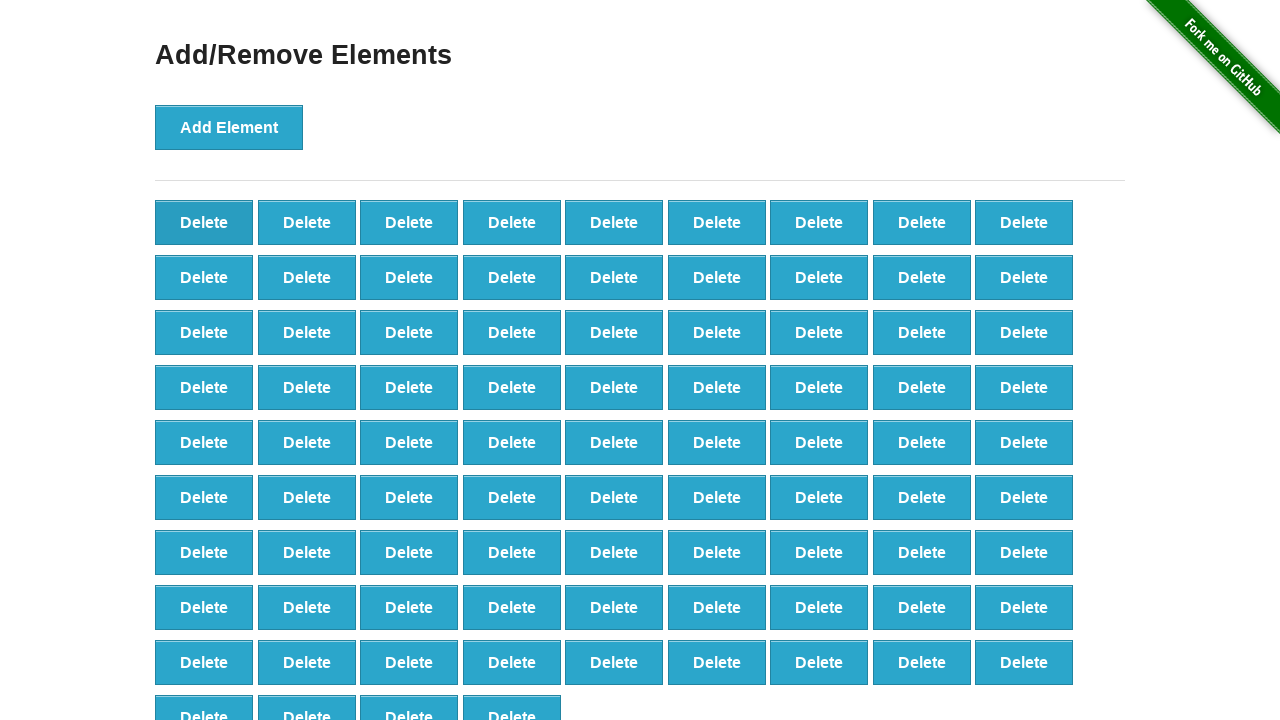

Clicked delete button (iteration 16/90) at (204, 222) on xpath=//*[@onclick='deleteElement()'] >> nth=0
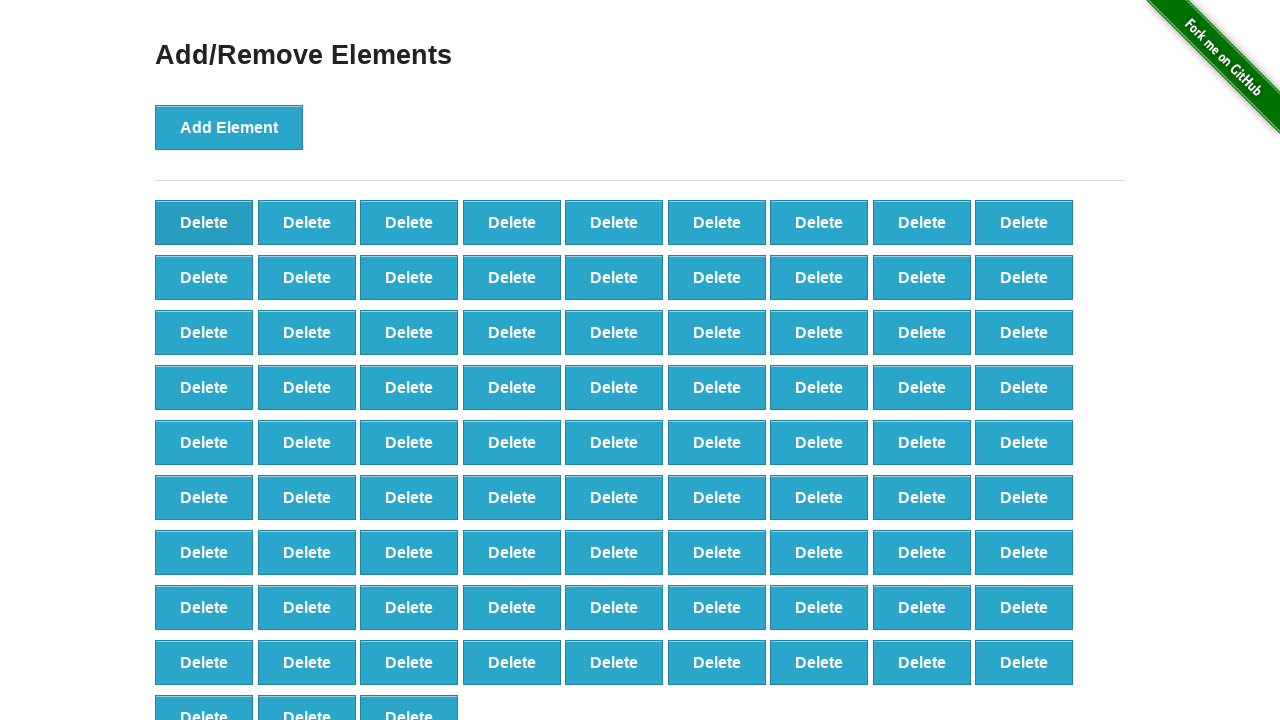

Clicked delete button (iteration 17/90) at (204, 222) on xpath=//*[@onclick='deleteElement()'] >> nth=0
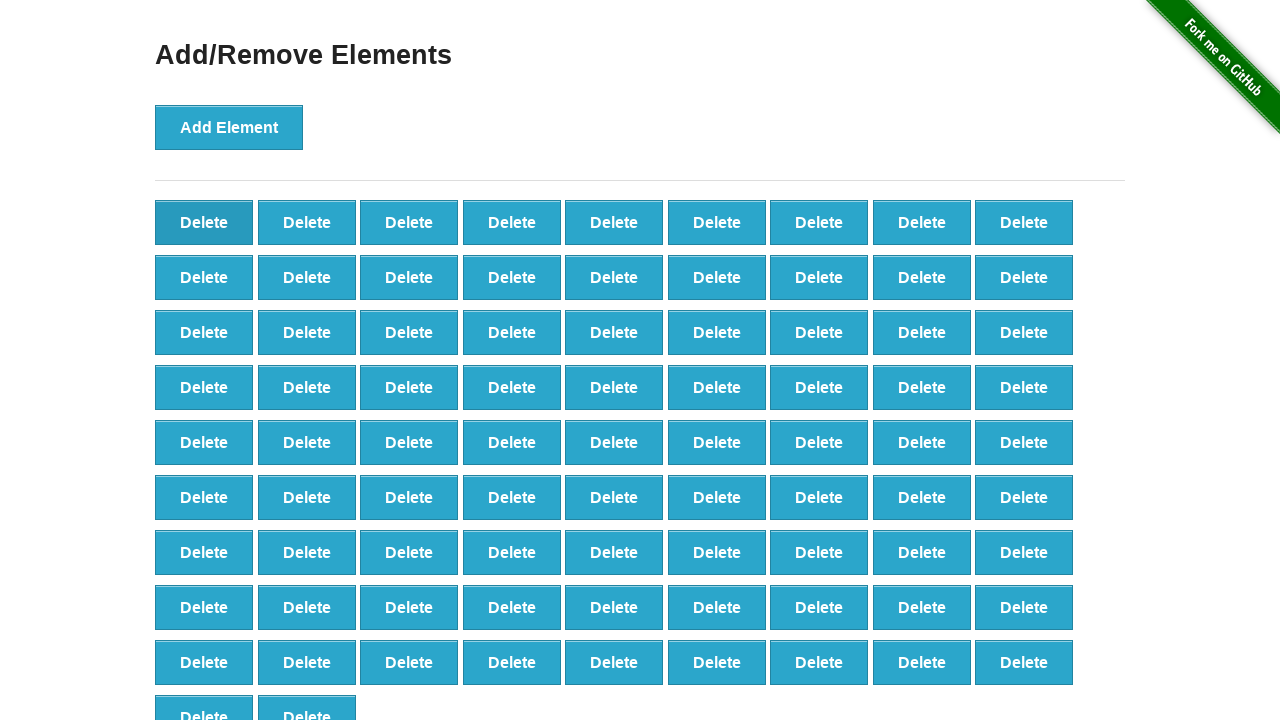

Clicked delete button (iteration 18/90) at (204, 222) on xpath=//*[@onclick='deleteElement()'] >> nth=0
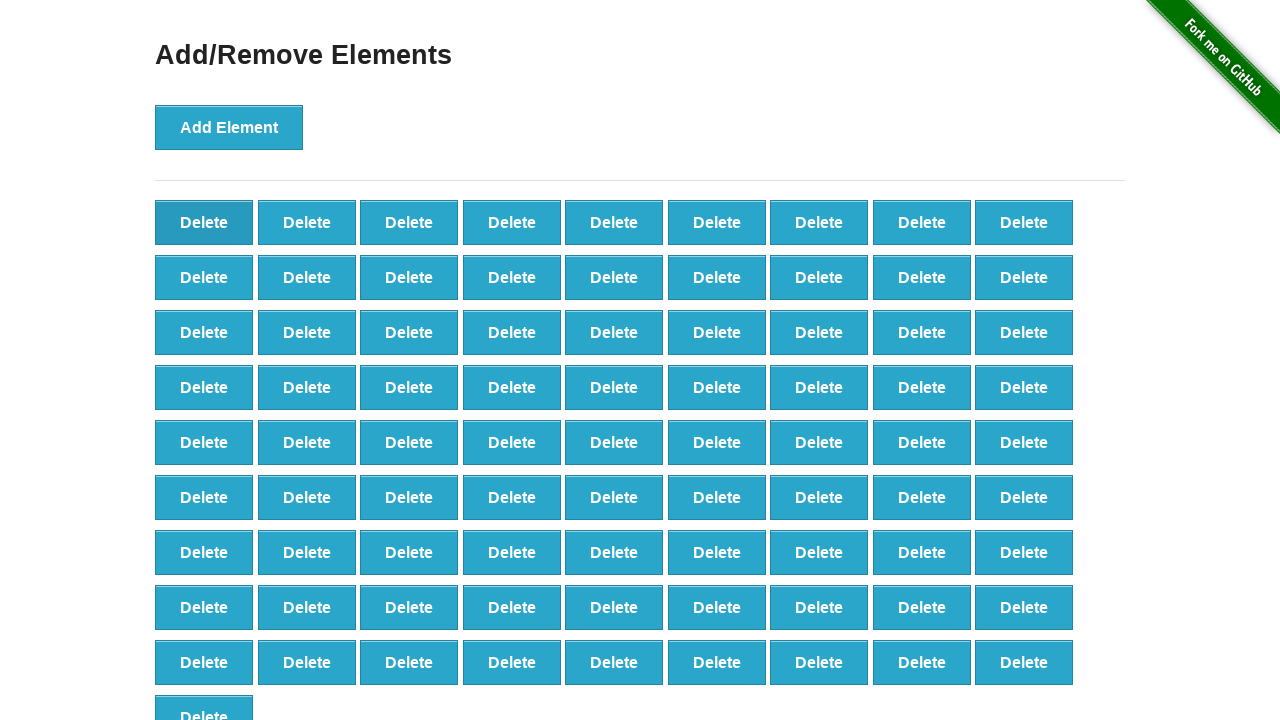

Clicked delete button (iteration 19/90) at (204, 222) on xpath=//*[@onclick='deleteElement()'] >> nth=0
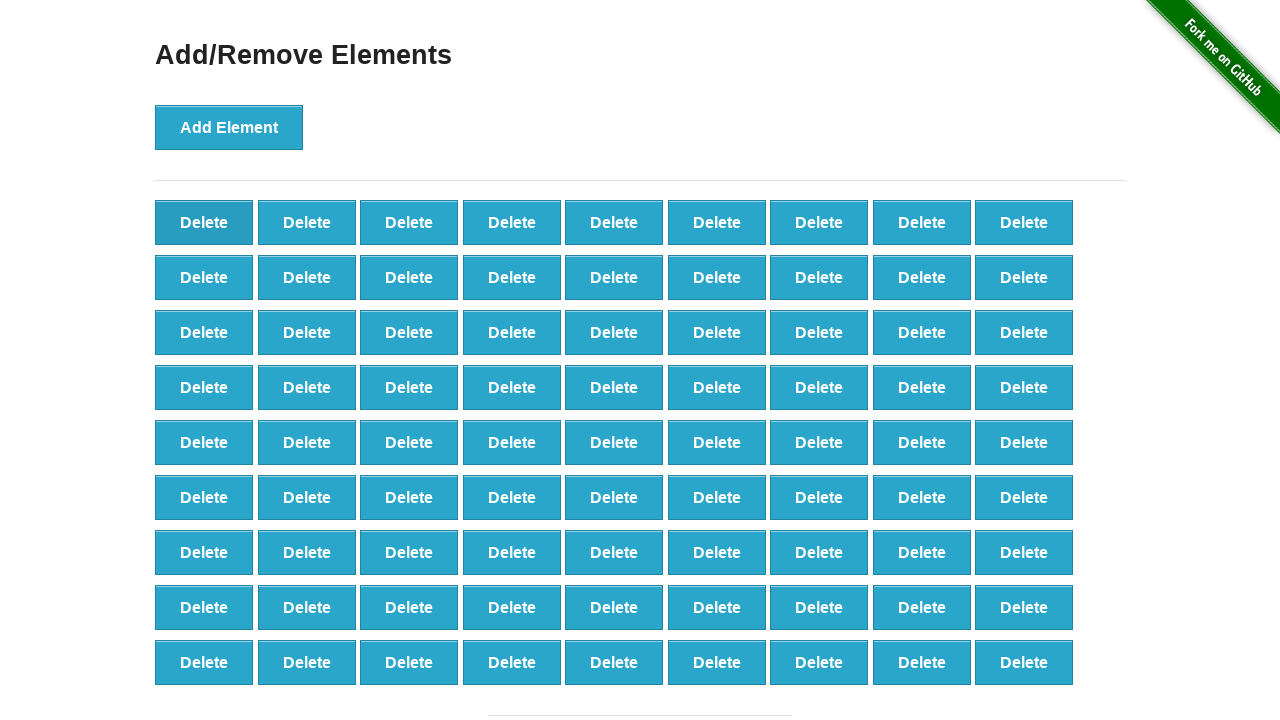

Clicked delete button (iteration 20/90) at (204, 222) on xpath=//*[@onclick='deleteElement()'] >> nth=0
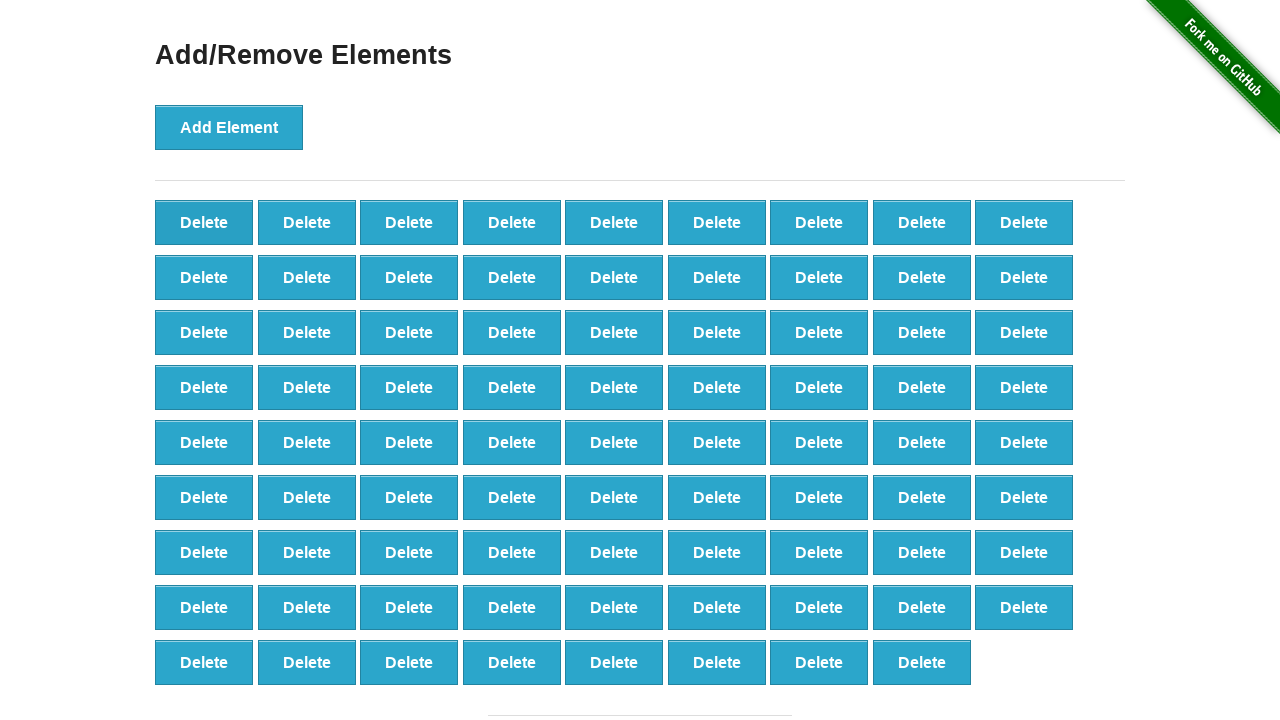

Clicked delete button (iteration 21/90) at (204, 222) on xpath=//*[@onclick='deleteElement()'] >> nth=0
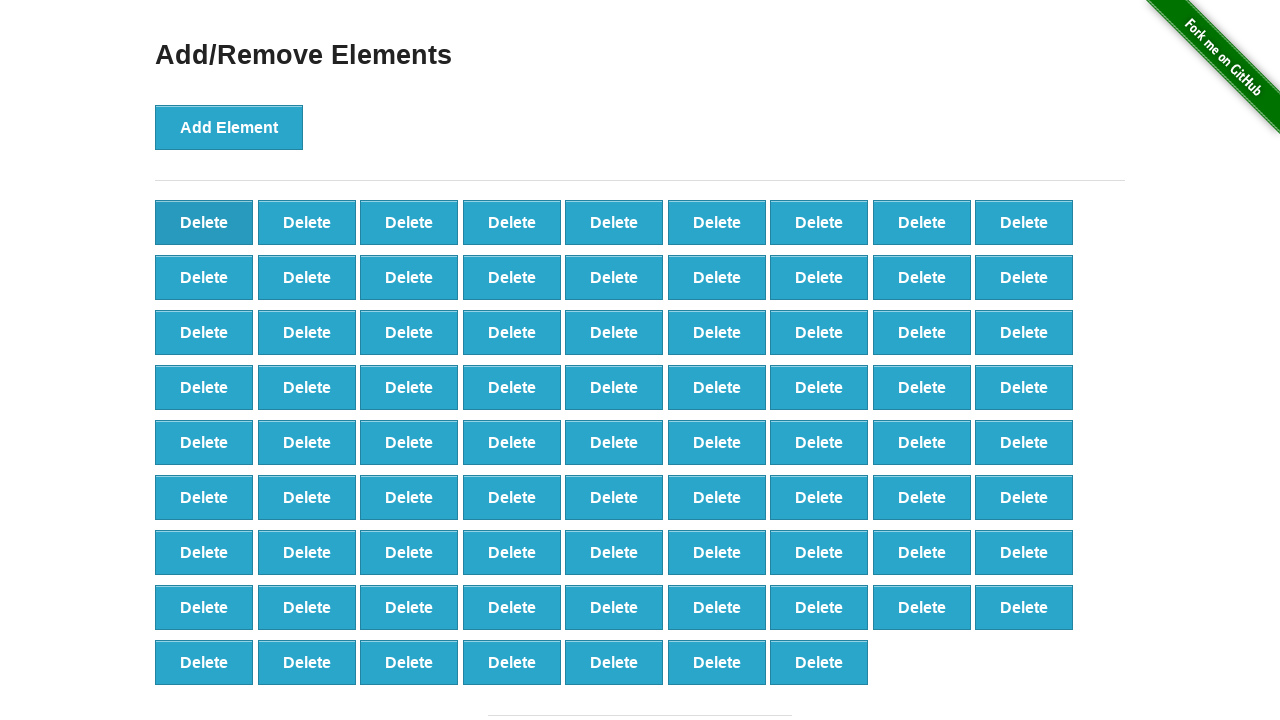

Clicked delete button (iteration 22/90) at (204, 222) on xpath=//*[@onclick='deleteElement()'] >> nth=0
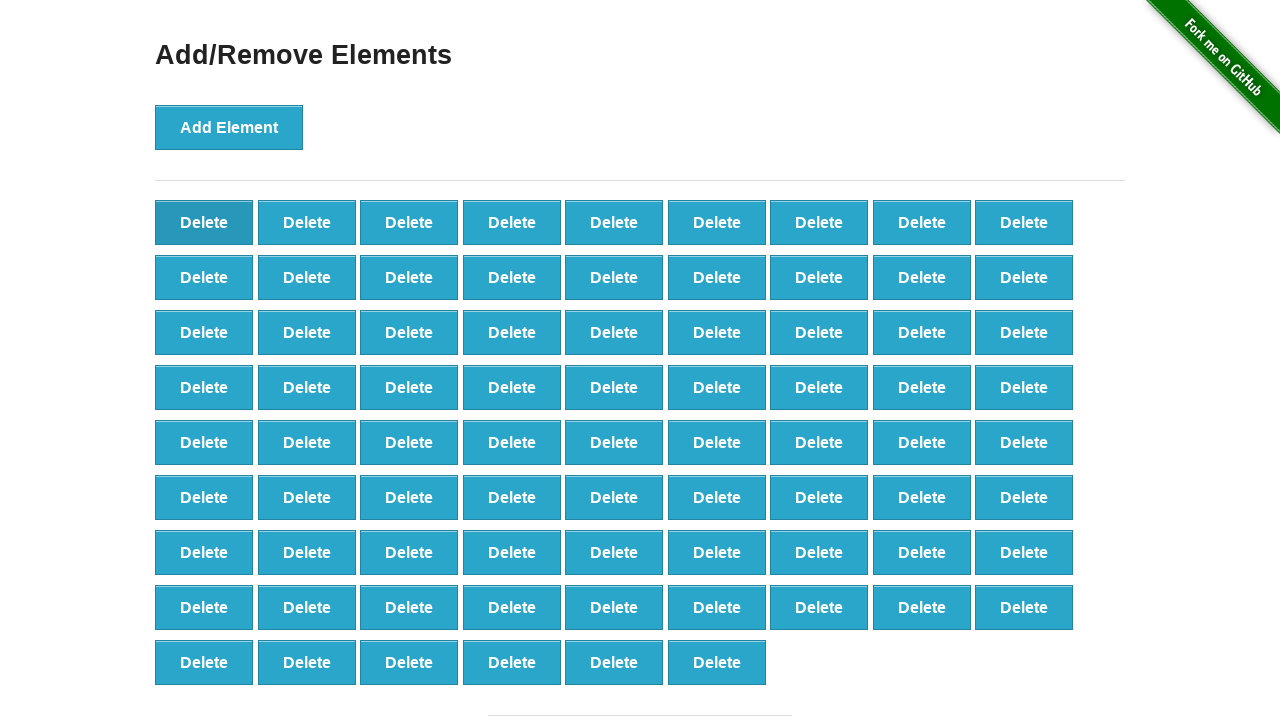

Clicked delete button (iteration 23/90) at (204, 222) on xpath=//*[@onclick='deleteElement()'] >> nth=0
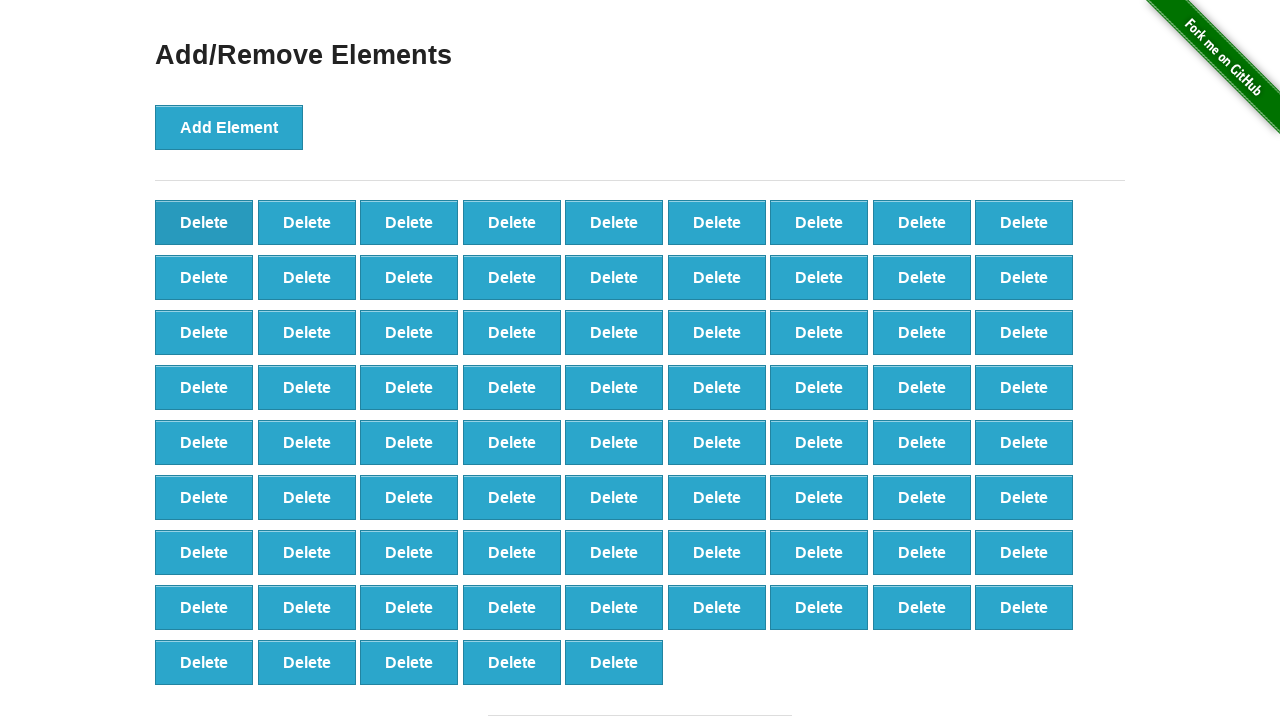

Clicked delete button (iteration 24/90) at (204, 222) on xpath=//*[@onclick='deleteElement()'] >> nth=0
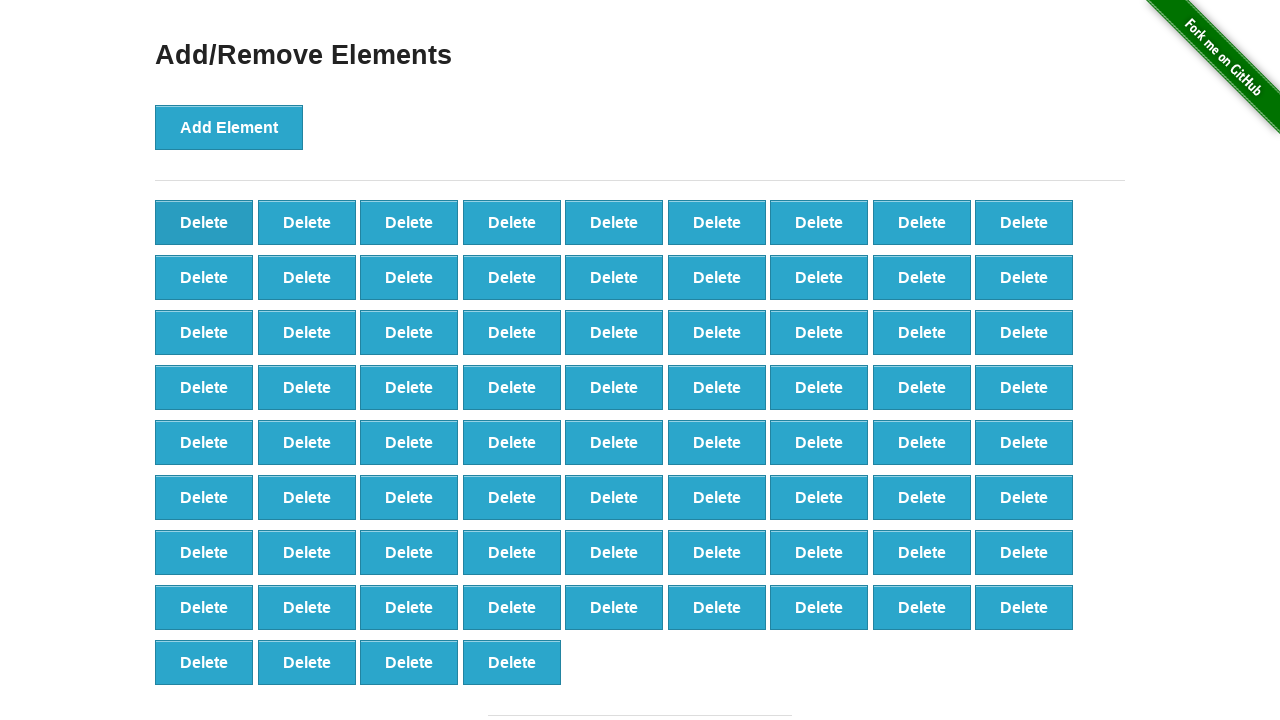

Clicked delete button (iteration 25/90) at (204, 222) on xpath=//*[@onclick='deleteElement()'] >> nth=0
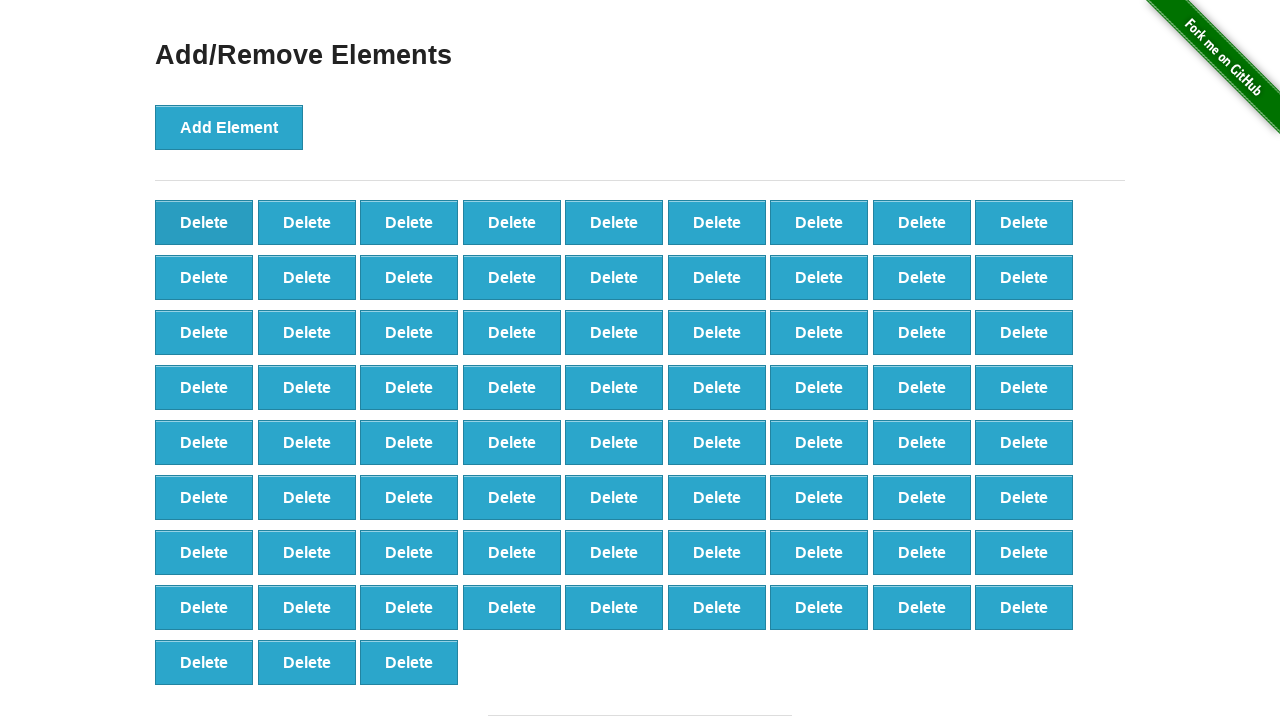

Clicked delete button (iteration 26/90) at (204, 222) on xpath=//*[@onclick='deleteElement()'] >> nth=0
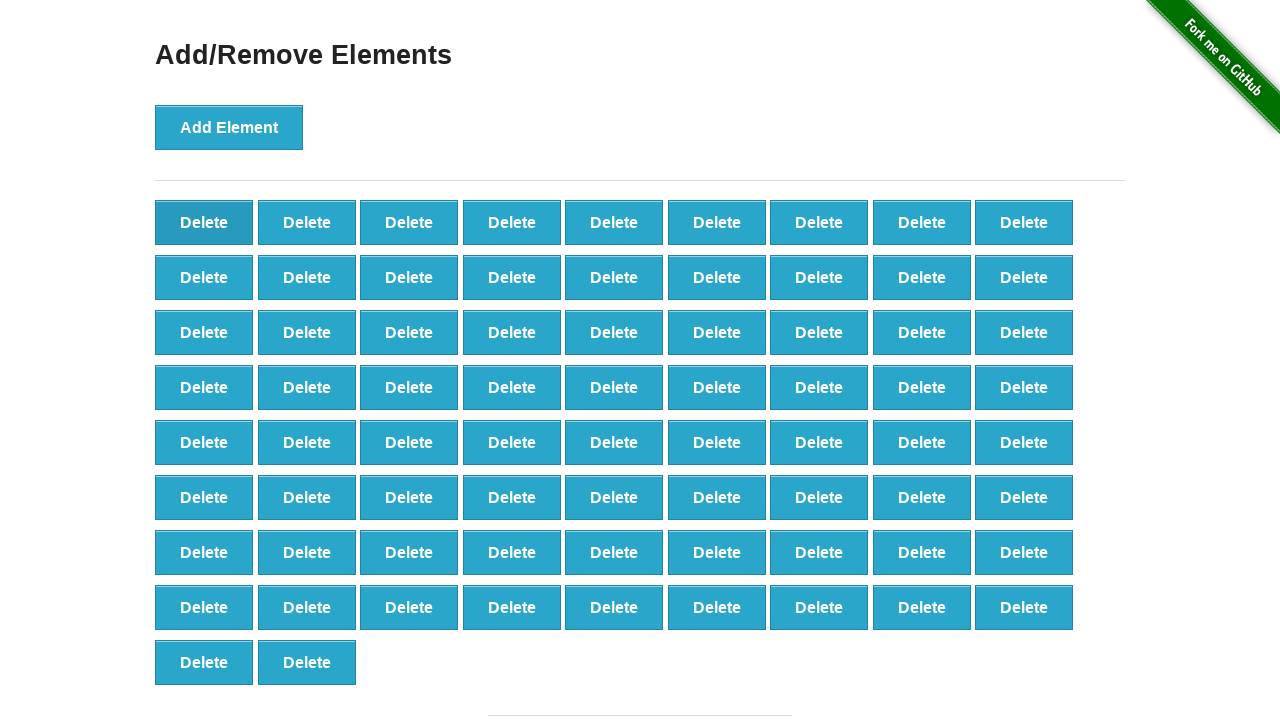

Clicked delete button (iteration 27/90) at (204, 222) on xpath=//*[@onclick='deleteElement()'] >> nth=0
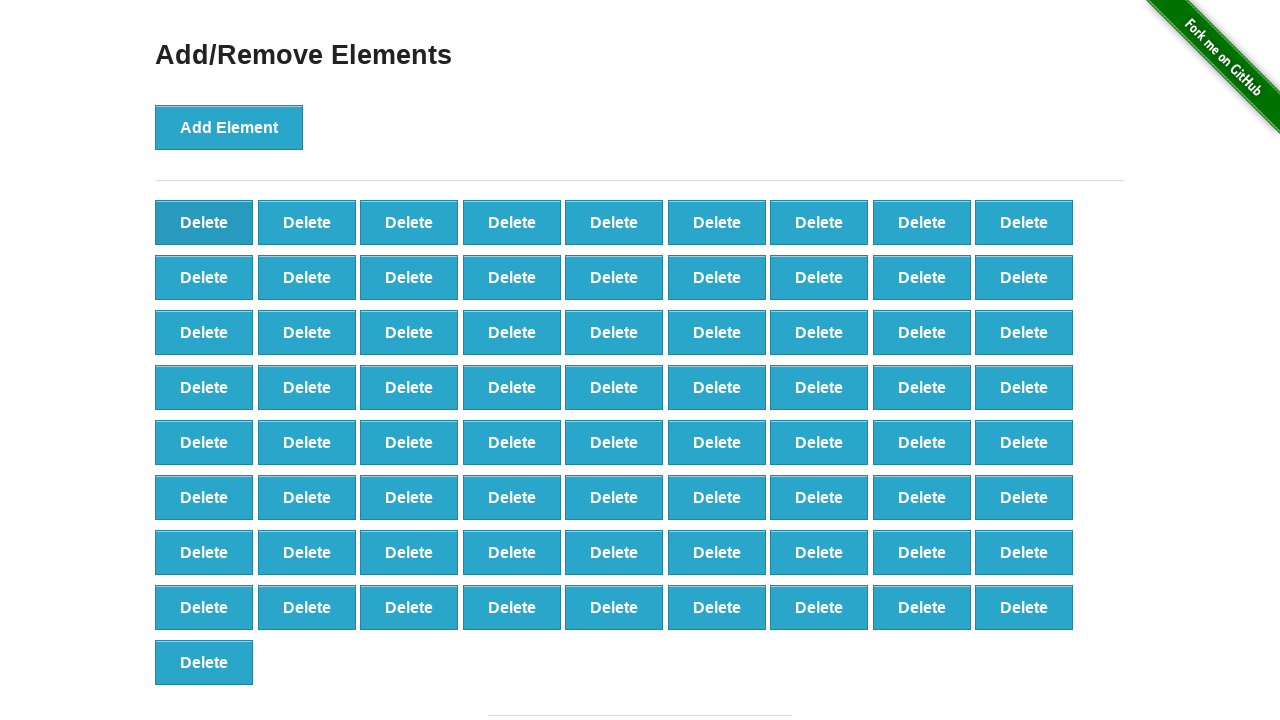

Clicked delete button (iteration 28/90) at (204, 222) on xpath=//*[@onclick='deleteElement()'] >> nth=0
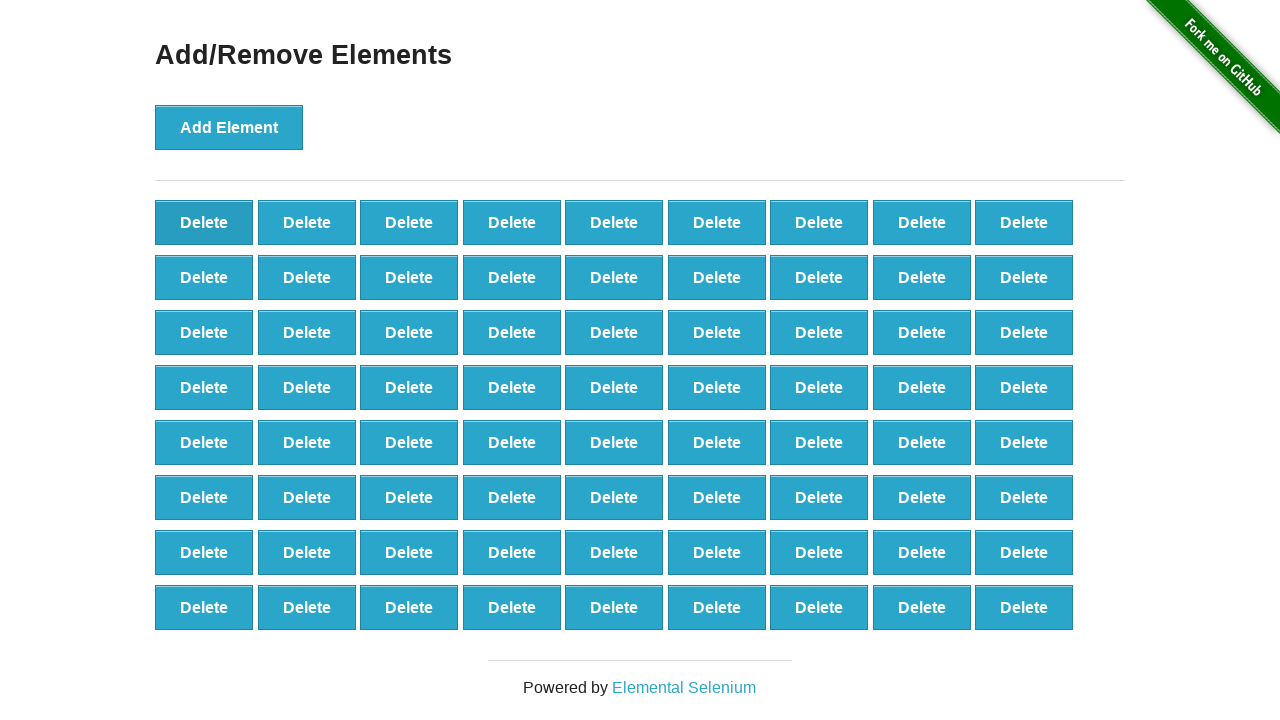

Clicked delete button (iteration 29/90) at (204, 222) on xpath=//*[@onclick='deleteElement()'] >> nth=0
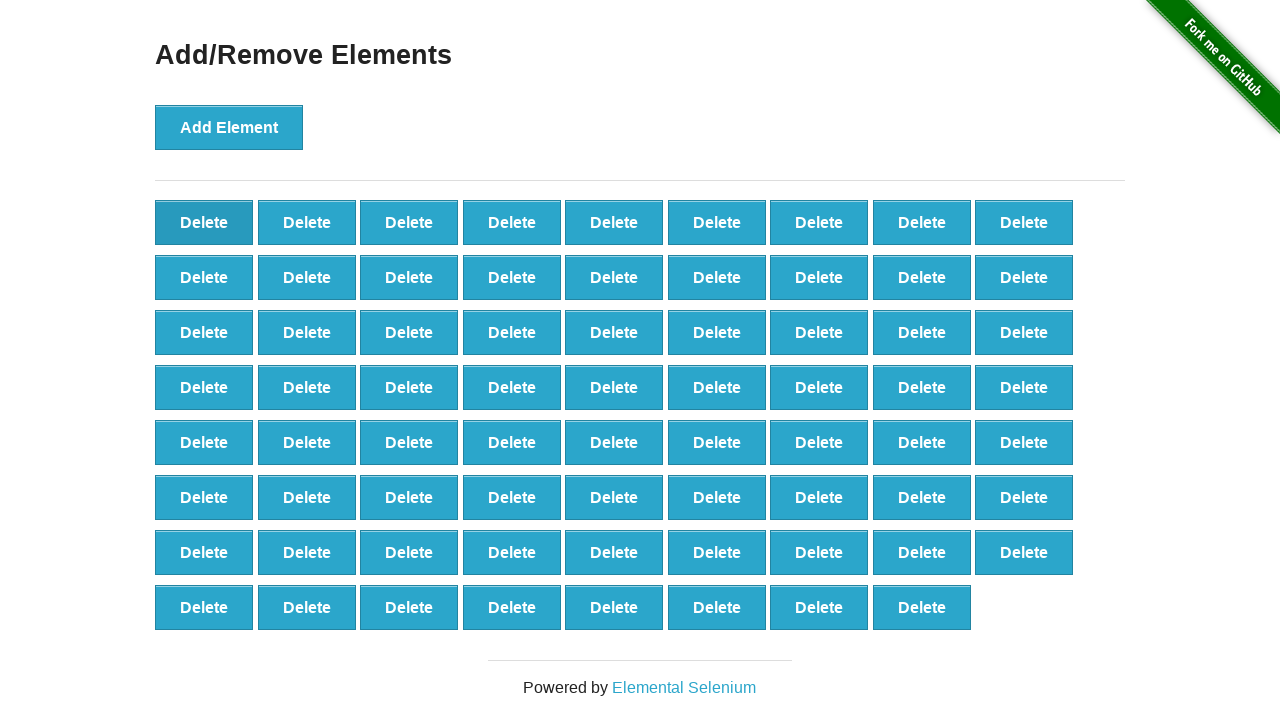

Clicked delete button (iteration 30/90) at (204, 222) on xpath=//*[@onclick='deleteElement()'] >> nth=0
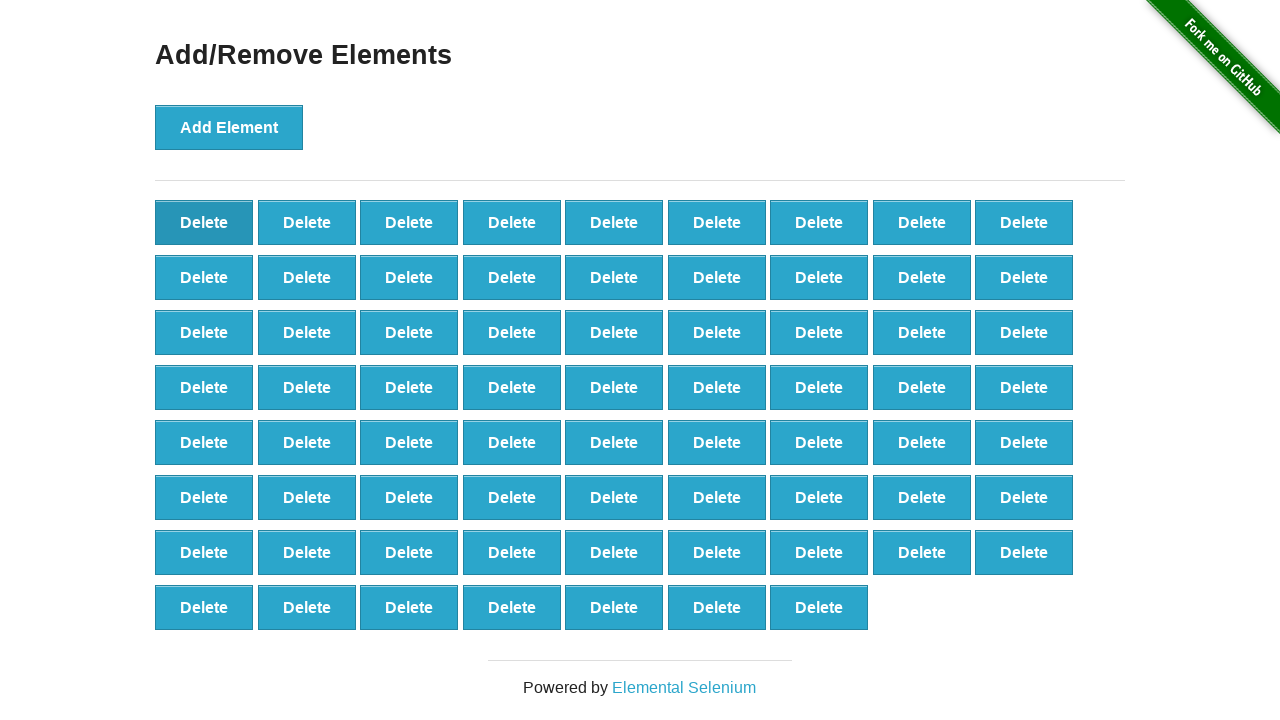

Clicked delete button (iteration 31/90) at (204, 222) on xpath=//*[@onclick='deleteElement()'] >> nth=0
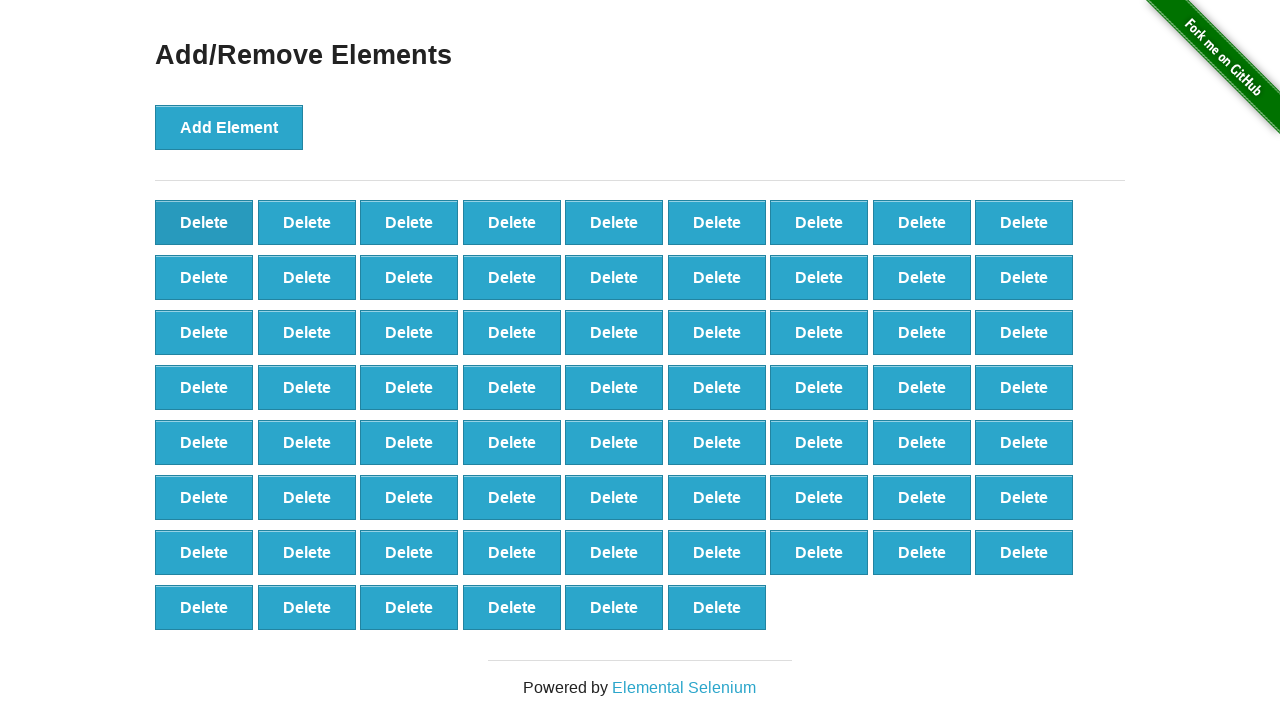

Clicked delete button (iteration 32/90) at (204, 222) on xpath=//*[@onclick='deleteElement()'] >> nth=0
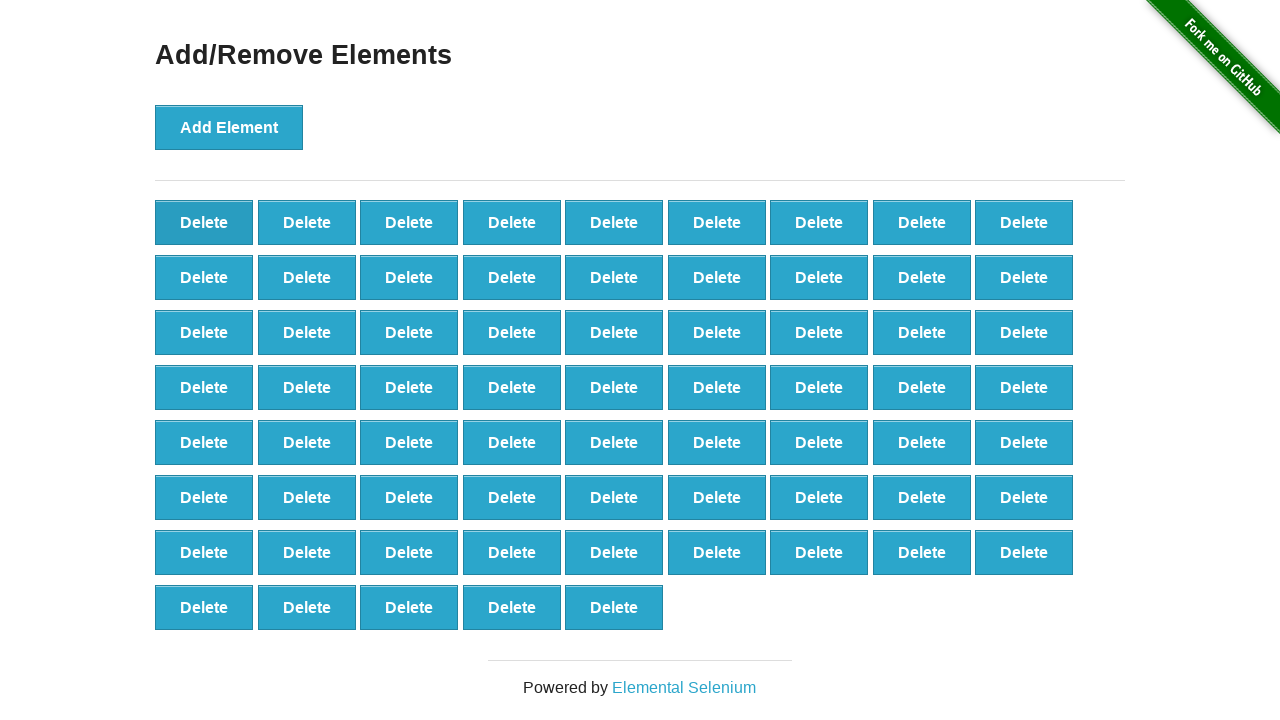

Clicked delete button (iteration 33/90) at (204, 222) on xpath=//*[@onclick='deleteElement()'] >> nth=0
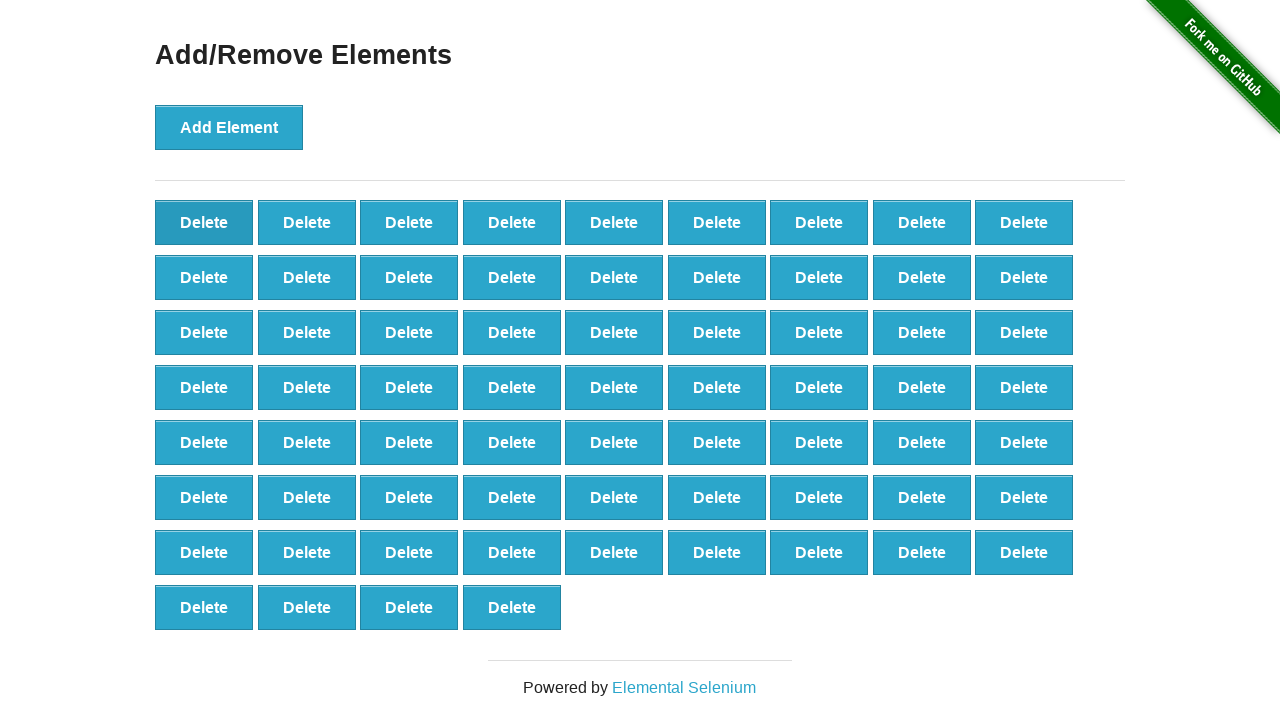

Clicked delete button (iteration 34/90) at (204, 222) on xpath=//*[@onclick='deleteElement()'] >> nth=0
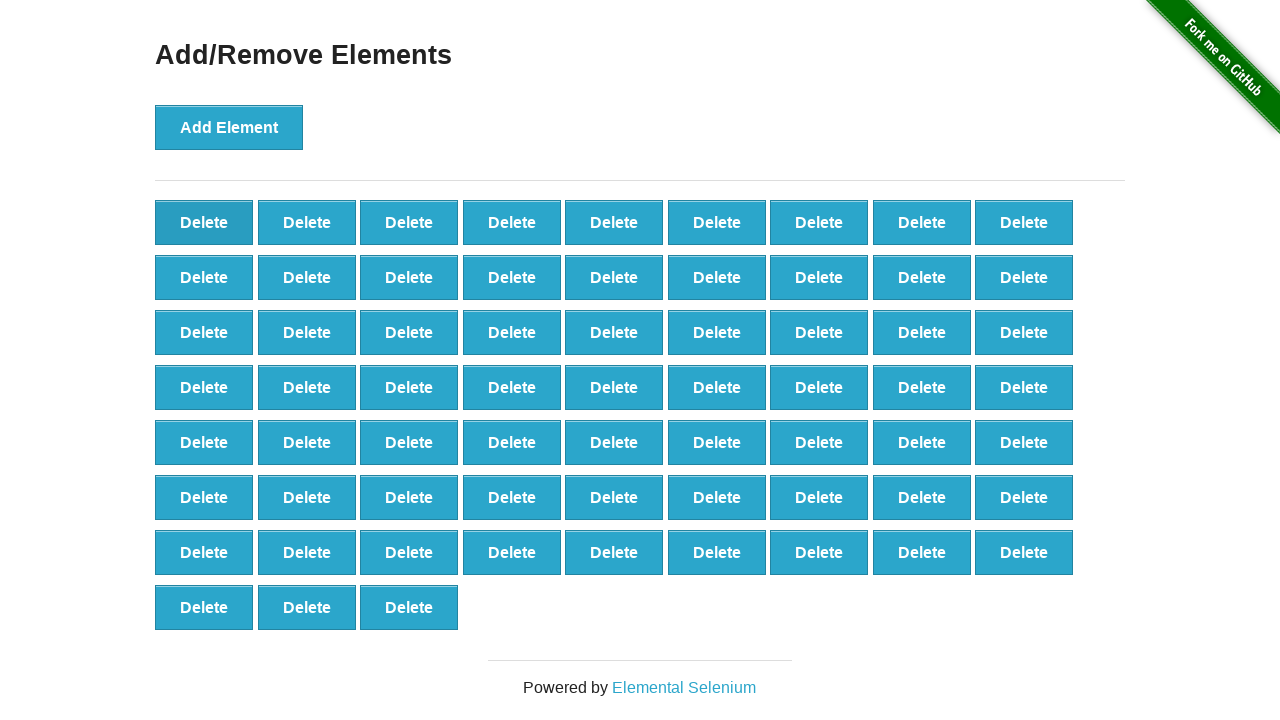

Clicked delete button (iteration 35/90) at (204, 222) on xpath=//*[@onclick='deleteElement()'] >> nth=0
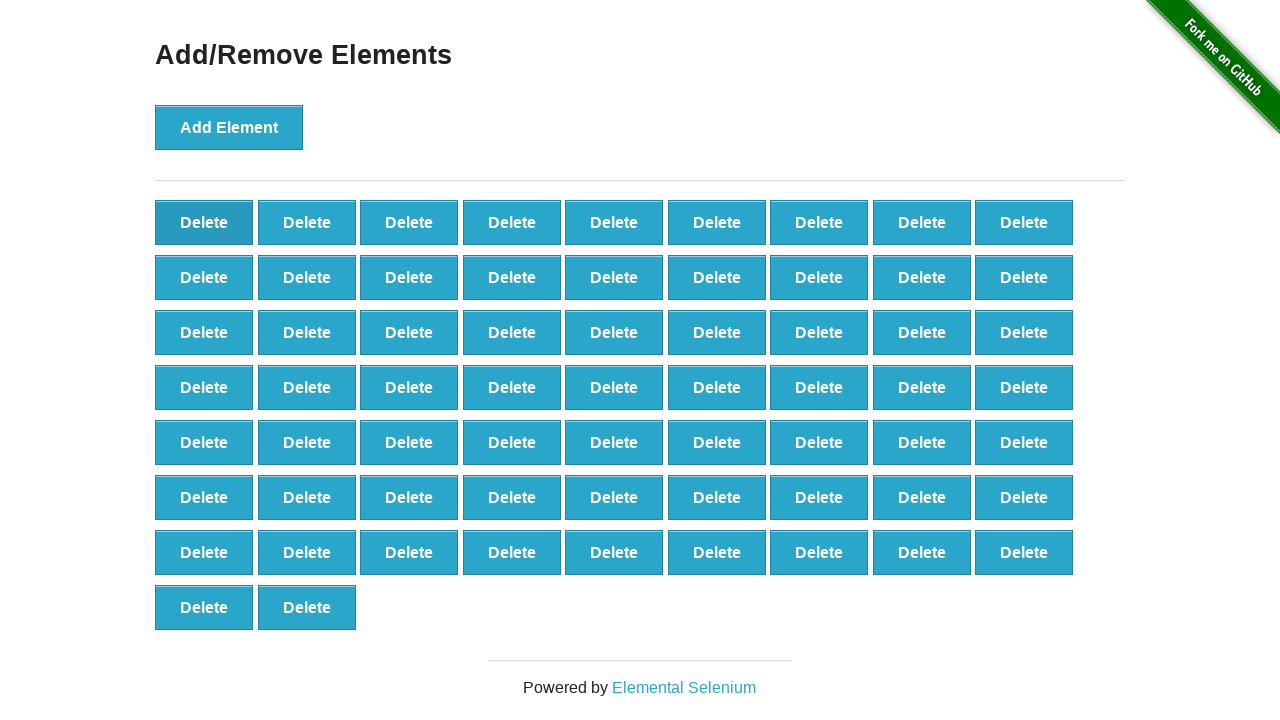

Clicked delete button (iteration 36/90) at (204, 222) on xpath=//*[@onclick='deleteElement()'] >> nth=0
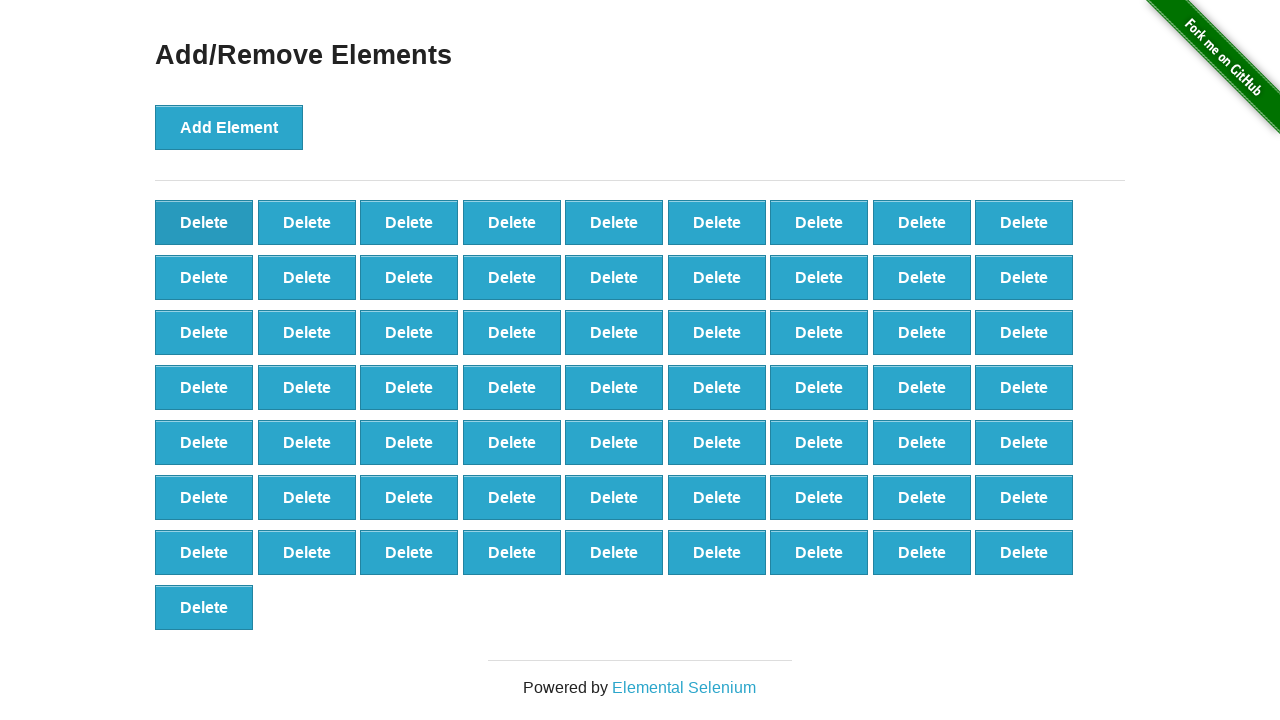

Clicked delete button (iteration 37/90) at (204, 222) on xpath=//*[@onclick='deleteElement()'] >> nth=0
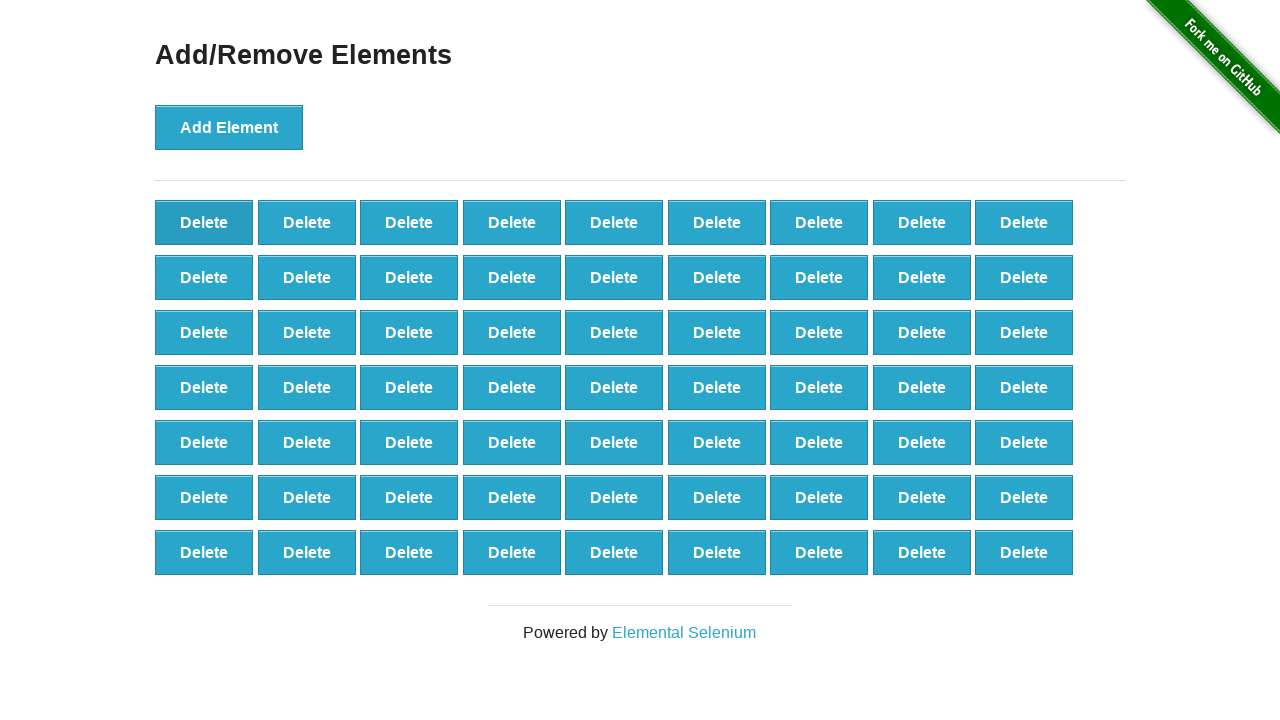

Clicked delete button (iteration 38/90) at (204, 222) on xpath=//*[@onclick='deleteElement()'] >> nth=0
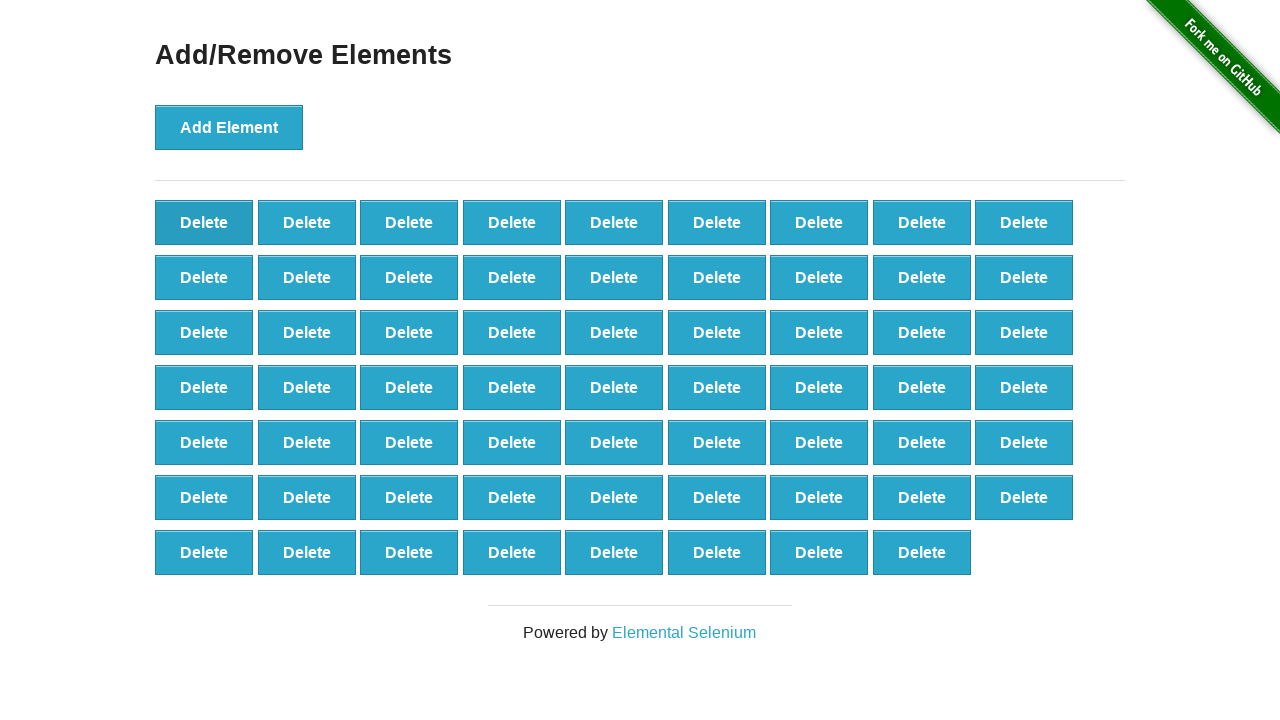

Clicked delete button (iteration 39/90) at (204, 222) on xpath=//*[@onclick='deleteElement()'] >> nth=0
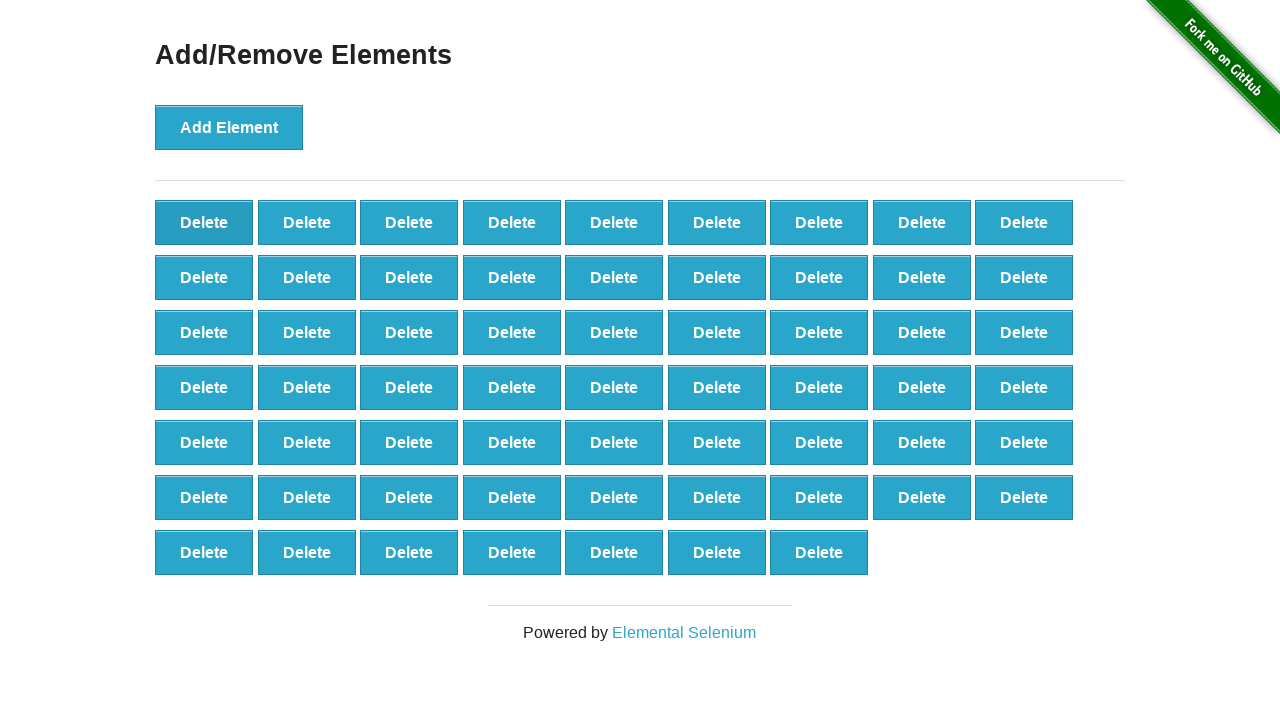

Clicked delete button (iteration 40/90) at (204, 222) on xpath=//*[@onclick='deleteElement()'] >> nth=0
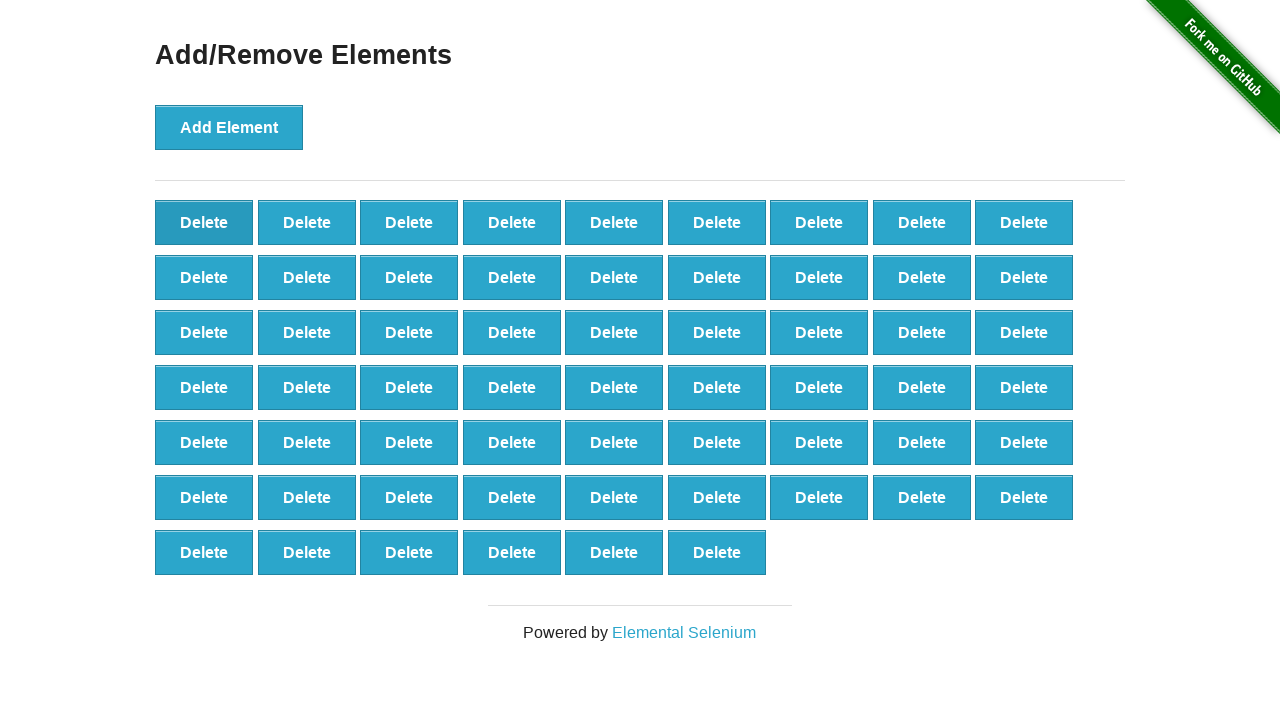

Clicked delete button (iteration 41/90) at (204, 222) on xpath=//*[@onclick='deleteElement()'] >> nth=0
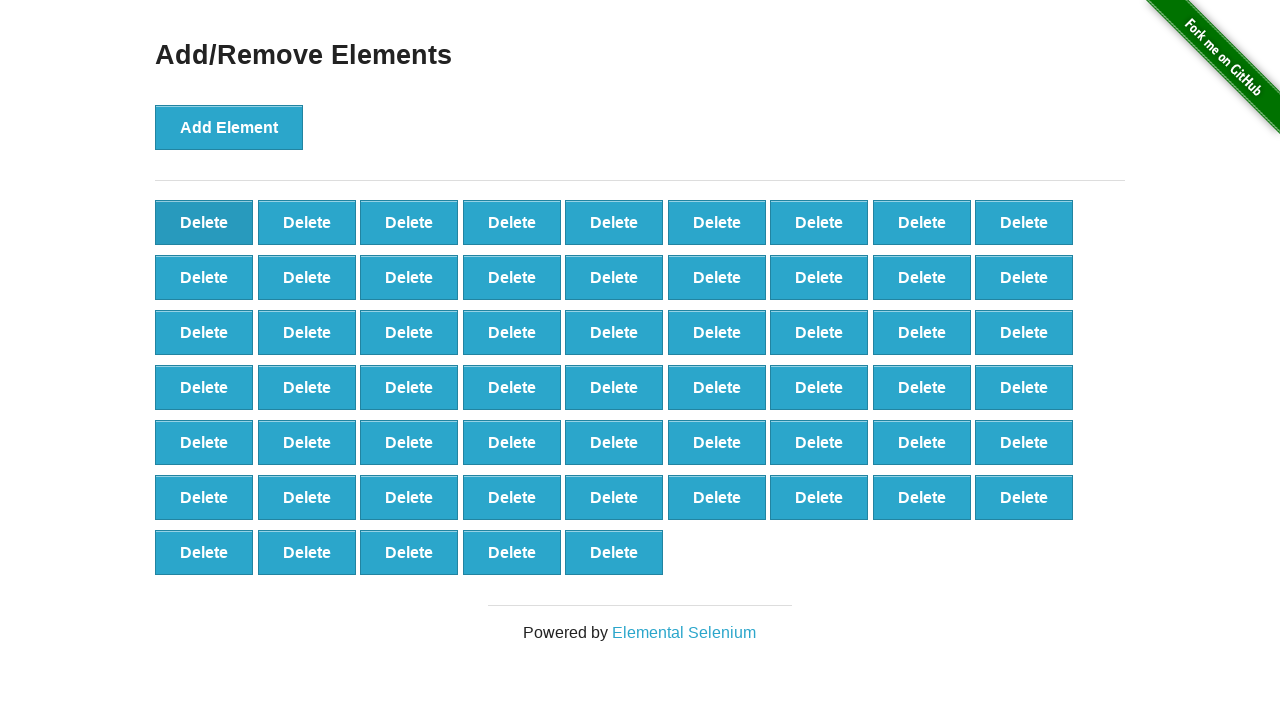

Clicked delete button (iteration 42/90) at (204, 222) on xpath=//*[@onclick='deleteElement()'] >> nth=0
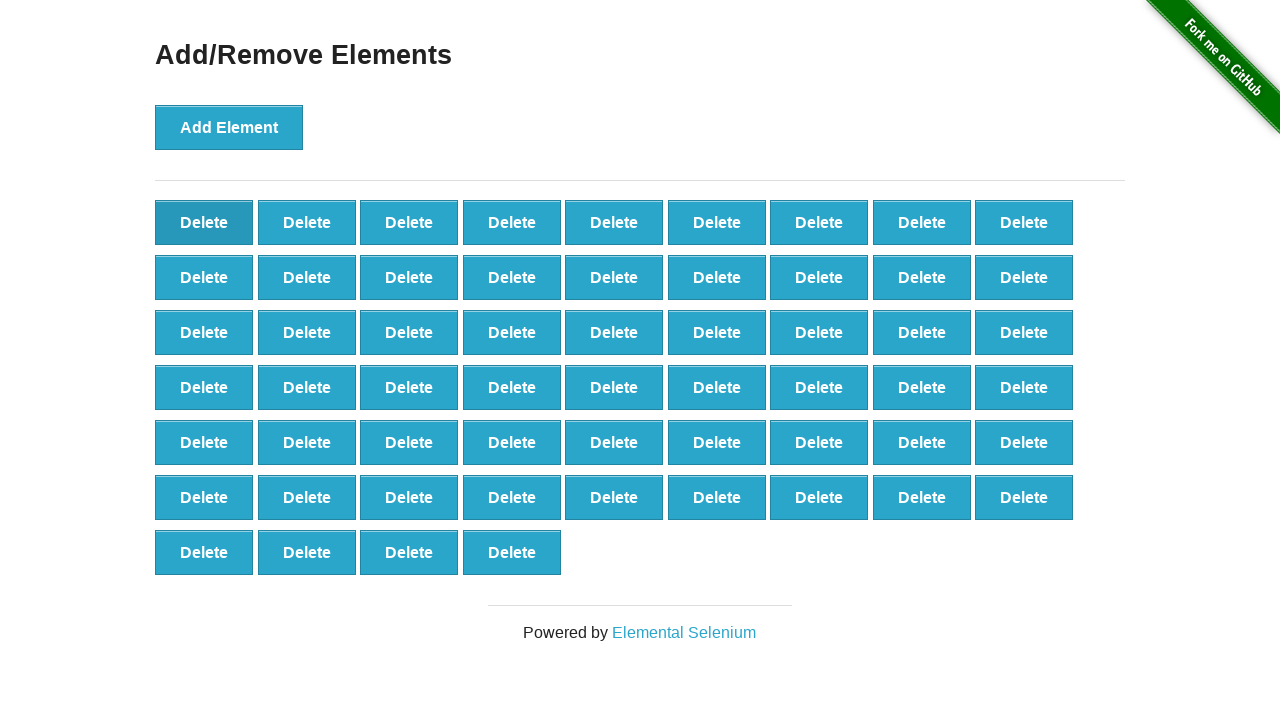

Clicked delete button (iteration 43/90) at (204, 222) on xpath=//*[@onclick='deleteElement()'] >> nth=0
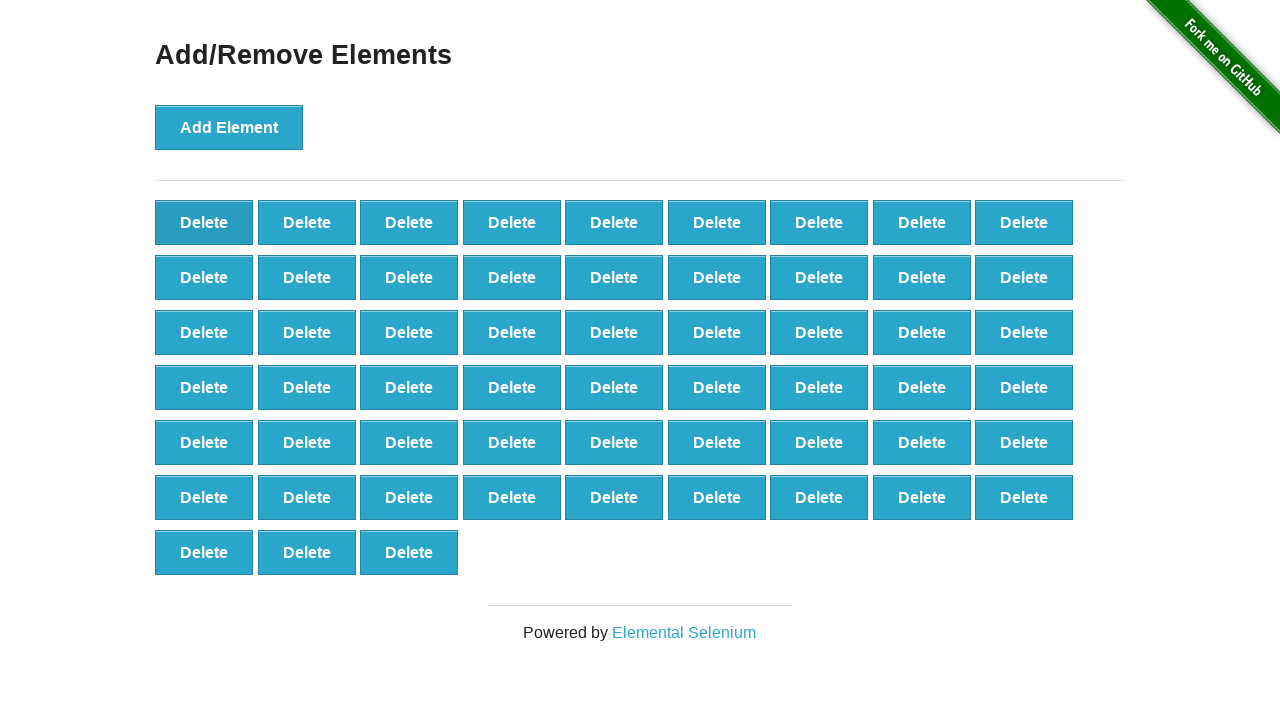

Clicked delete button (iteration 44/90) at (204, 222) on xpath=//*[@onclick='deleteElement()'] >> nth=0
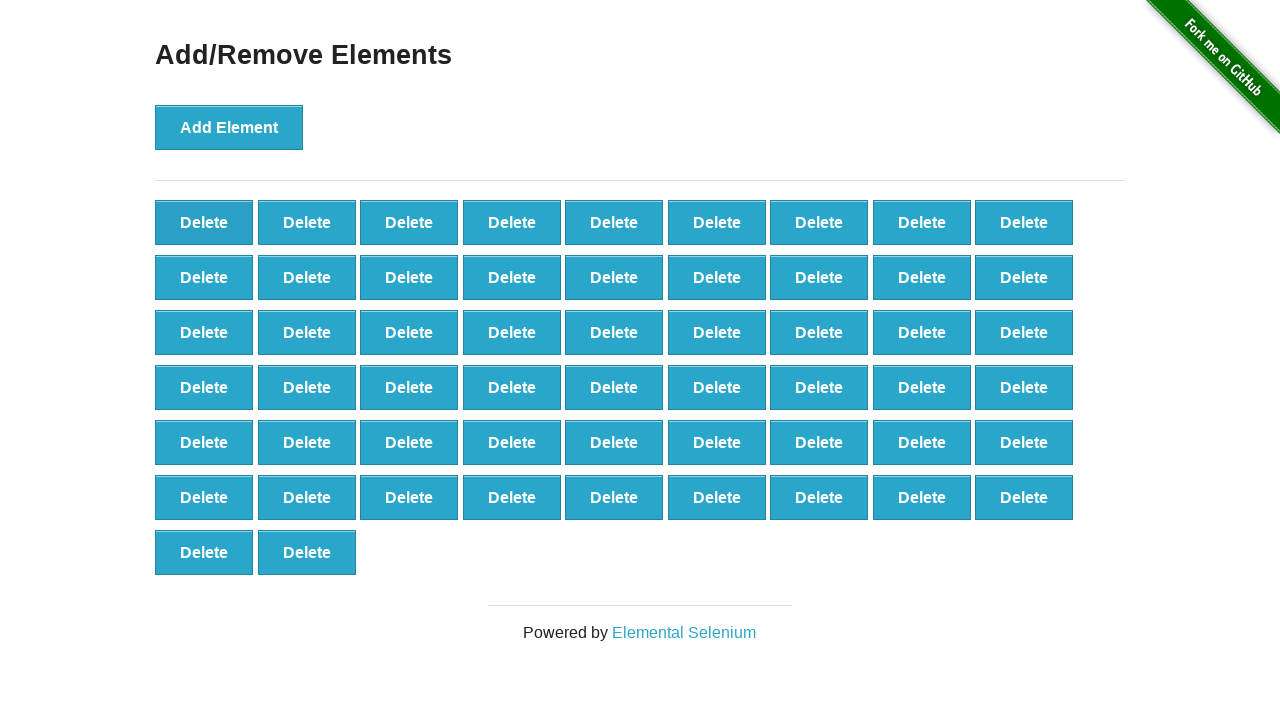

Clicked delete button (iteration 45/90) at (204, 222) on xpath=//*[@onclick='deleteElement()'] >> nth=0
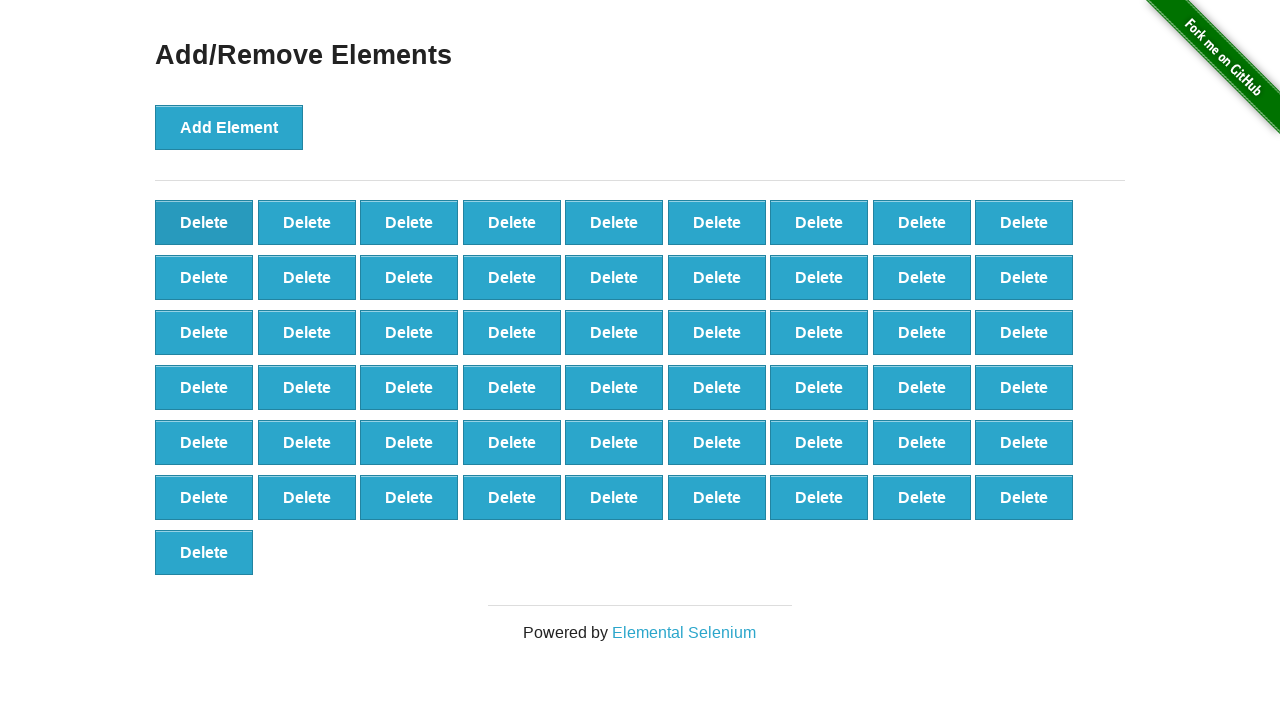

Clicked delete button (iteration 46/90) at (204, 222) on xpath=//*[@onclick='deleteElement()'] >> nth=0
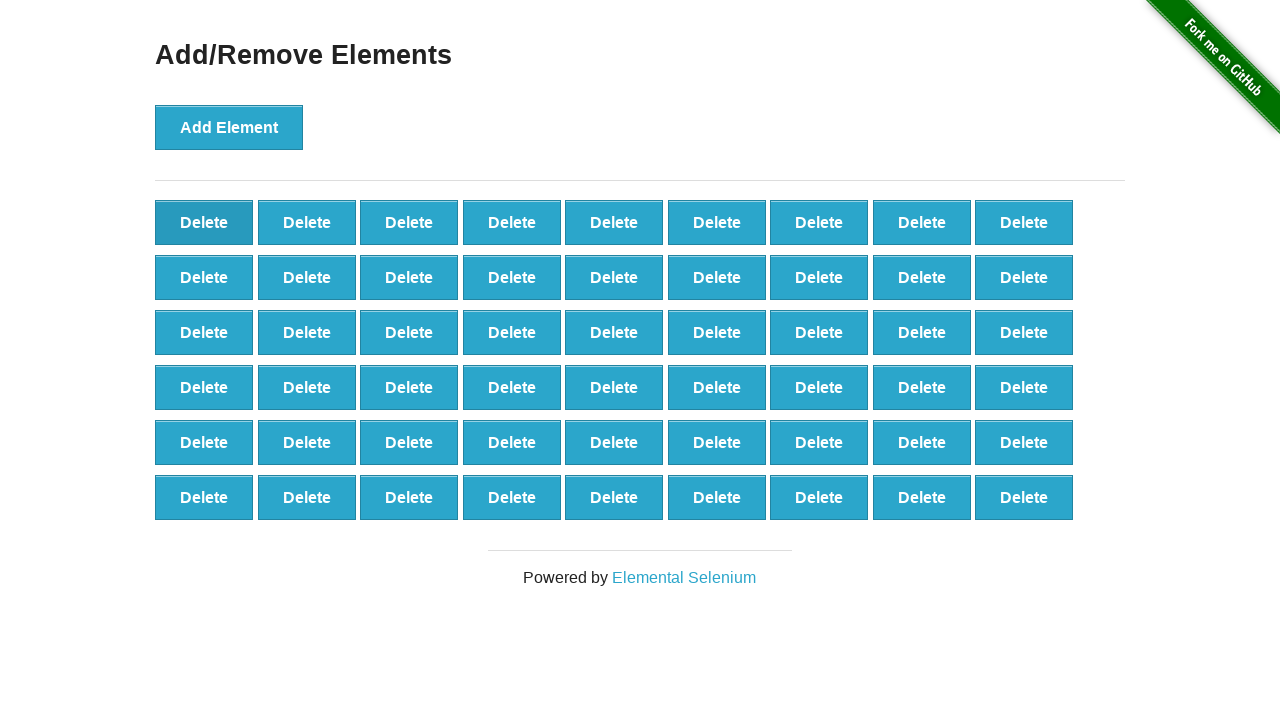

Clicked delete button (iteration 47/90) at (204, 222) on xpath=//*[@onclick='deleteElement()'] >> nth=0
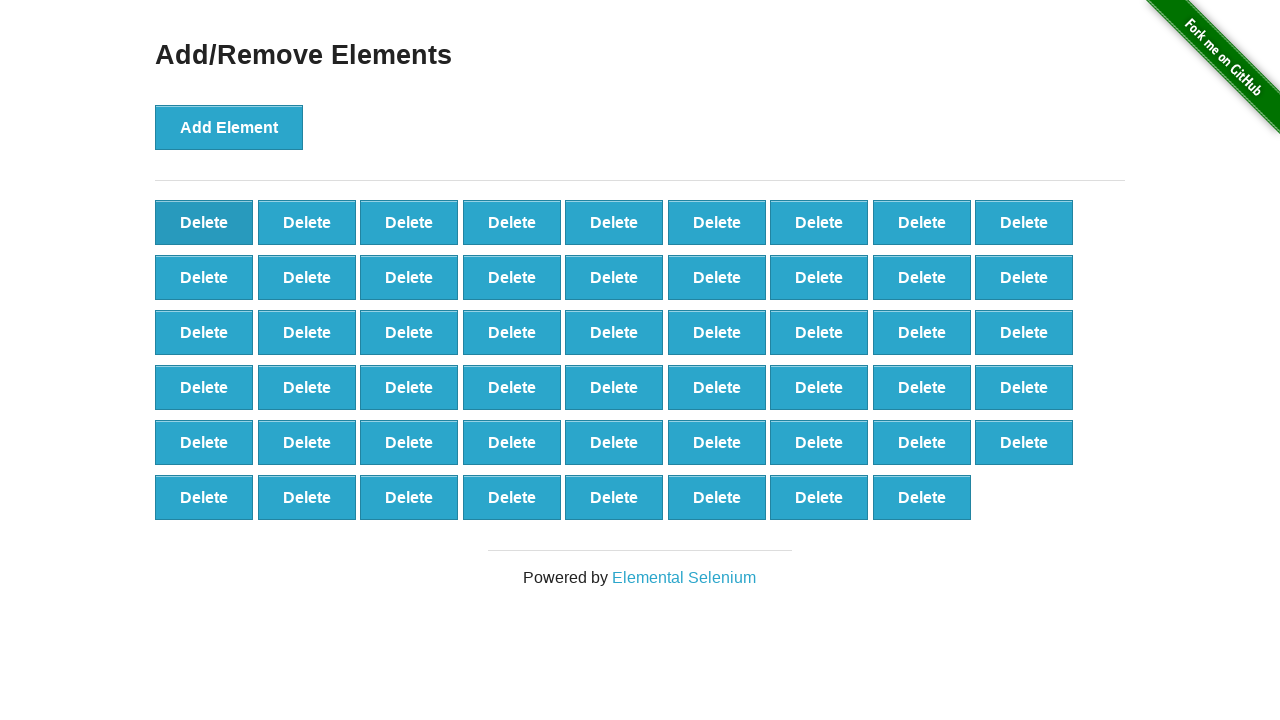

Clicked delete button (iteration 48/90) at (204, 222) on xpath=//*[@onclick='deleteElement()'] >> nth=0
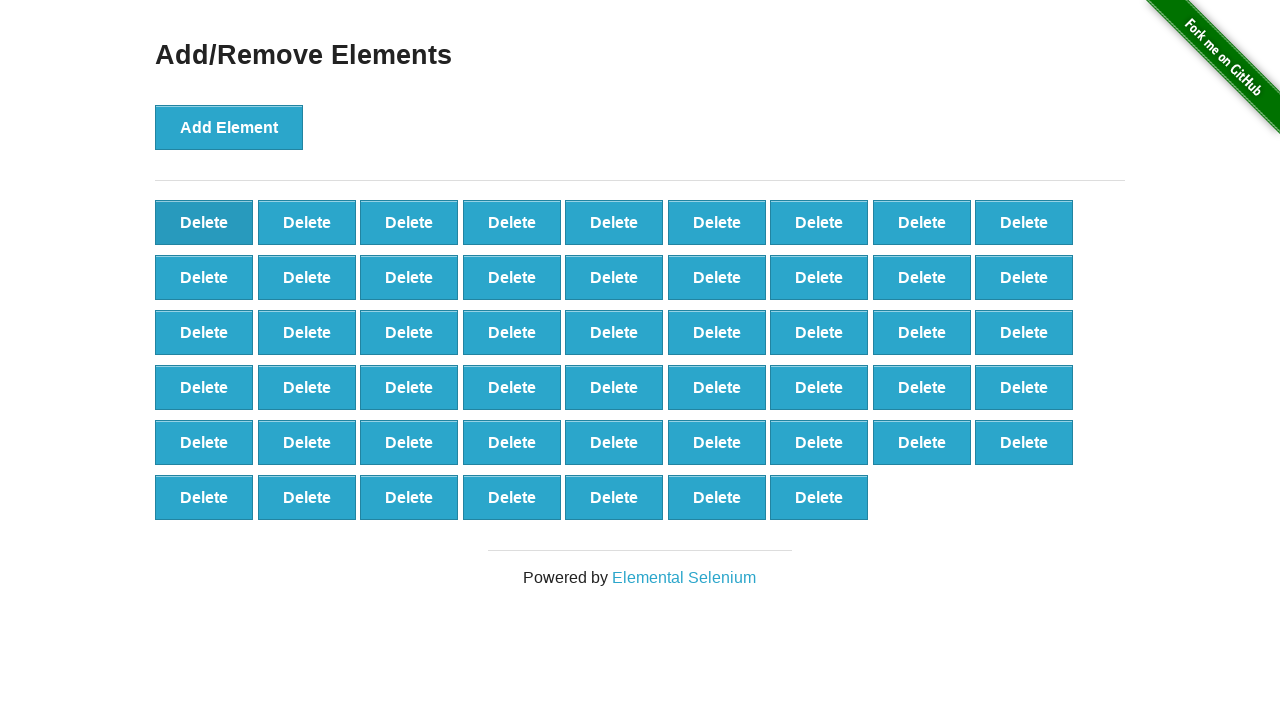

Clicked delete button (iteration 49/90) at (204, 222) on xpath=//*[@onclick='deleteElement()'] >> nth=0
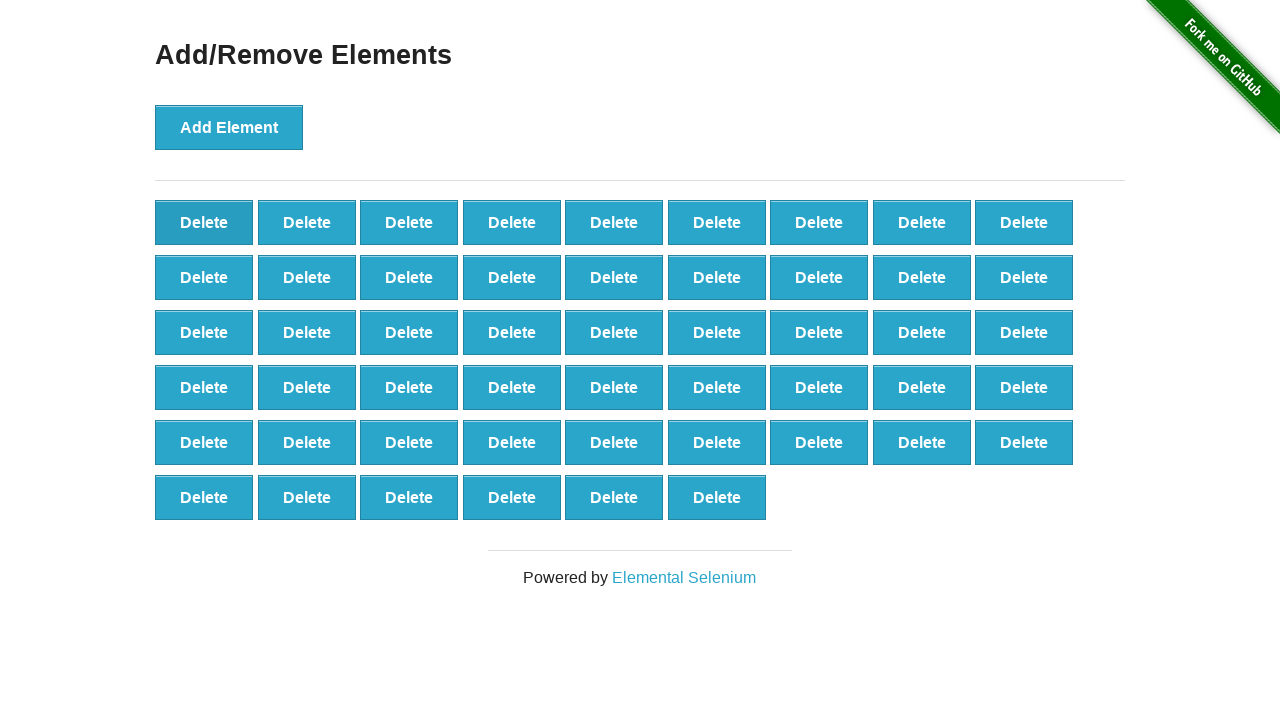

Clicked delete button (iteration 50/90) at (204, 222) on xpath=//*[@onclick='deleteElement()'] >> nth=0
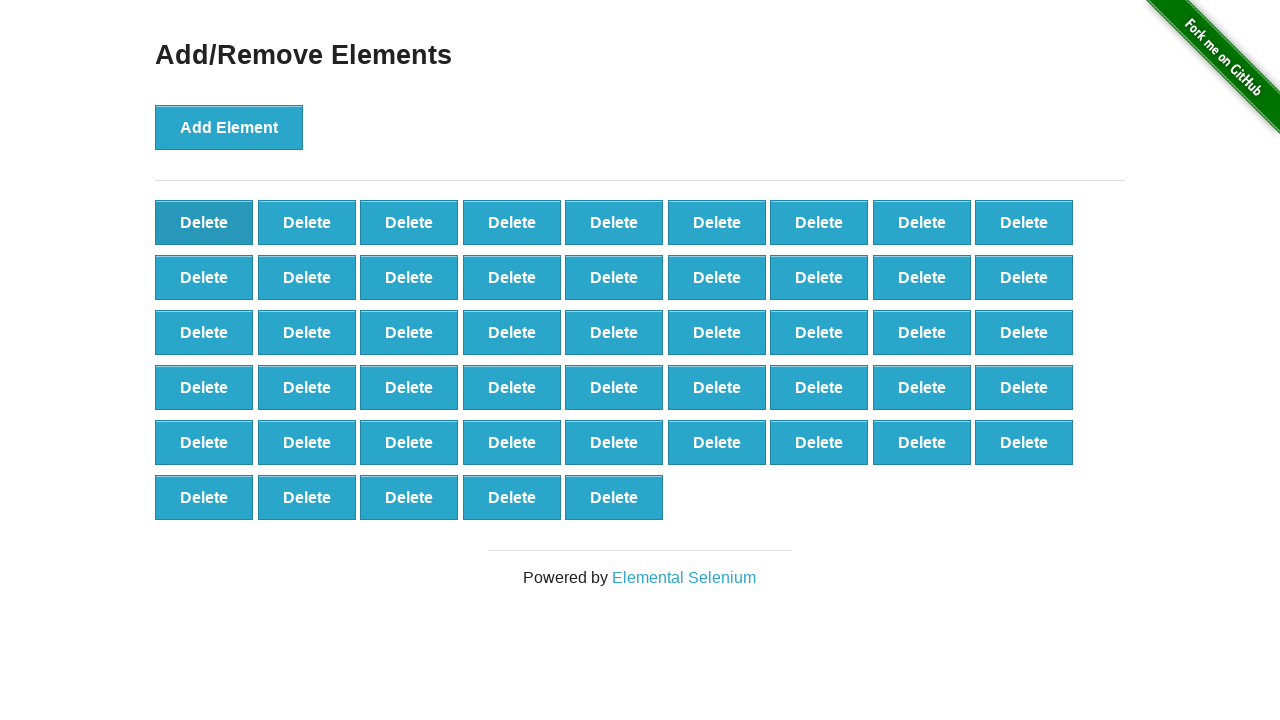

Clicked delete button (iteration 51/90) at (204, 222) on xpath=//*[@onclick='deleteElement()'] >> nth=0
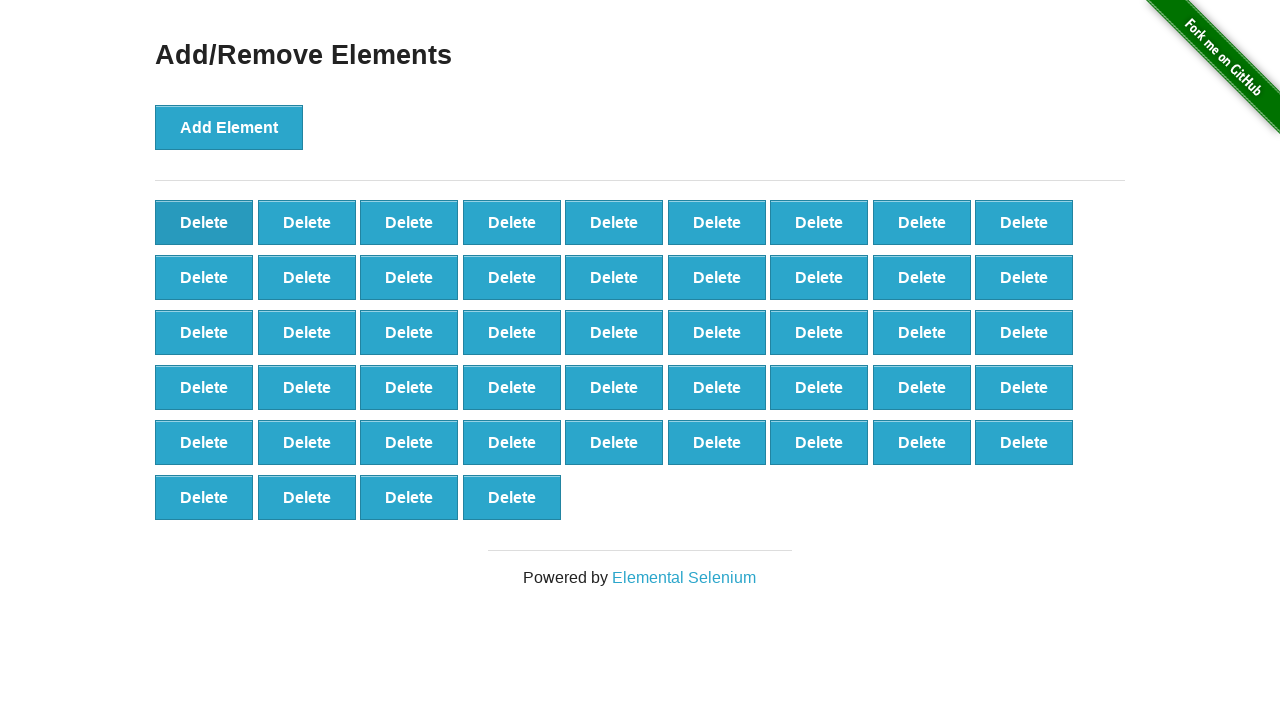

Clicked delete button (iteration 52/90) at (204, 222) on xpath=//*[@onclick='deleteElement()'] >> nth=0
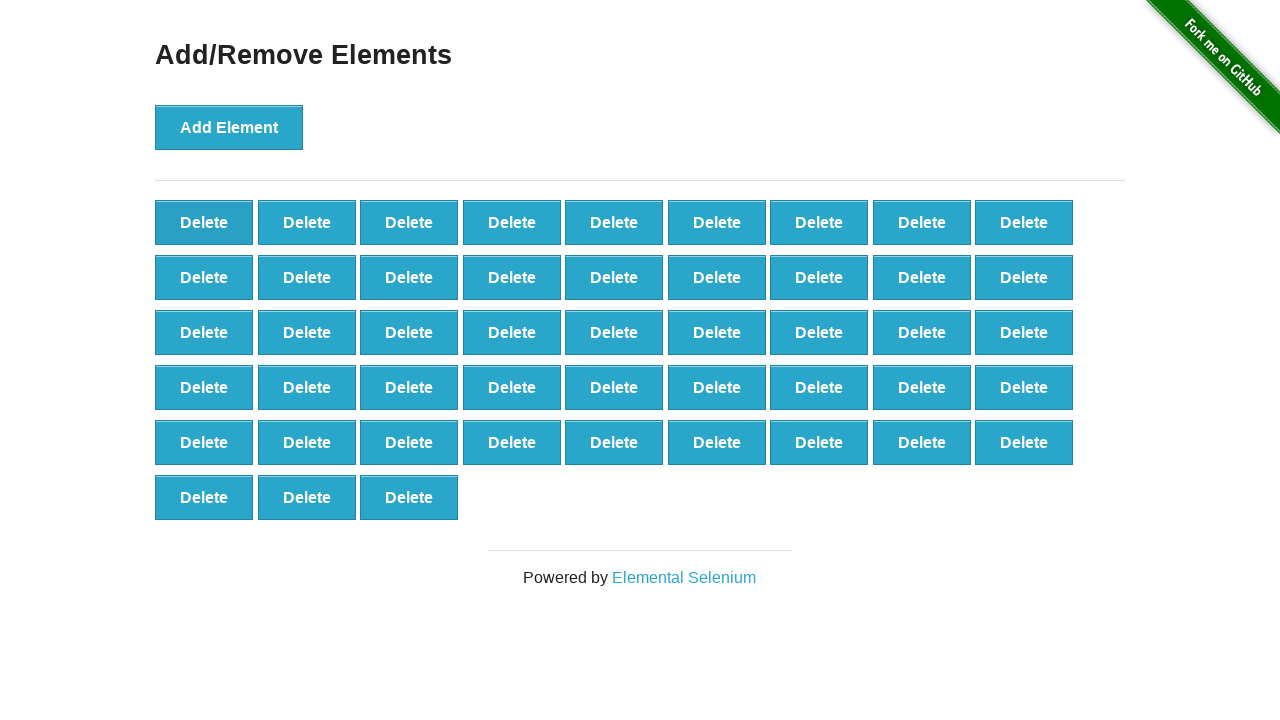

Clicked delete button (iteration 53/90) at (204, 222) on xpath=//*[@onclick='deleteElement()'] >> nth=0
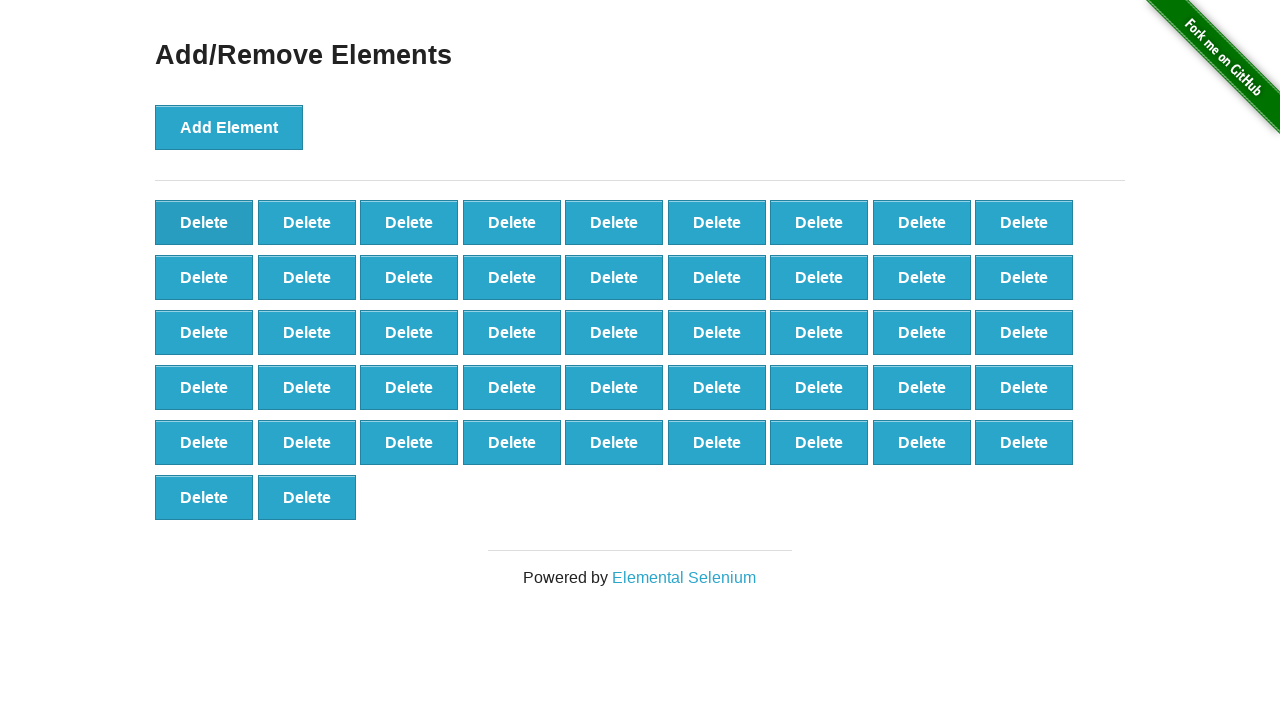

Clicked delete button (iteration 54/90) at (204, 222) on xpath=//*[@onclick='deleteElement()'] >> nth=0
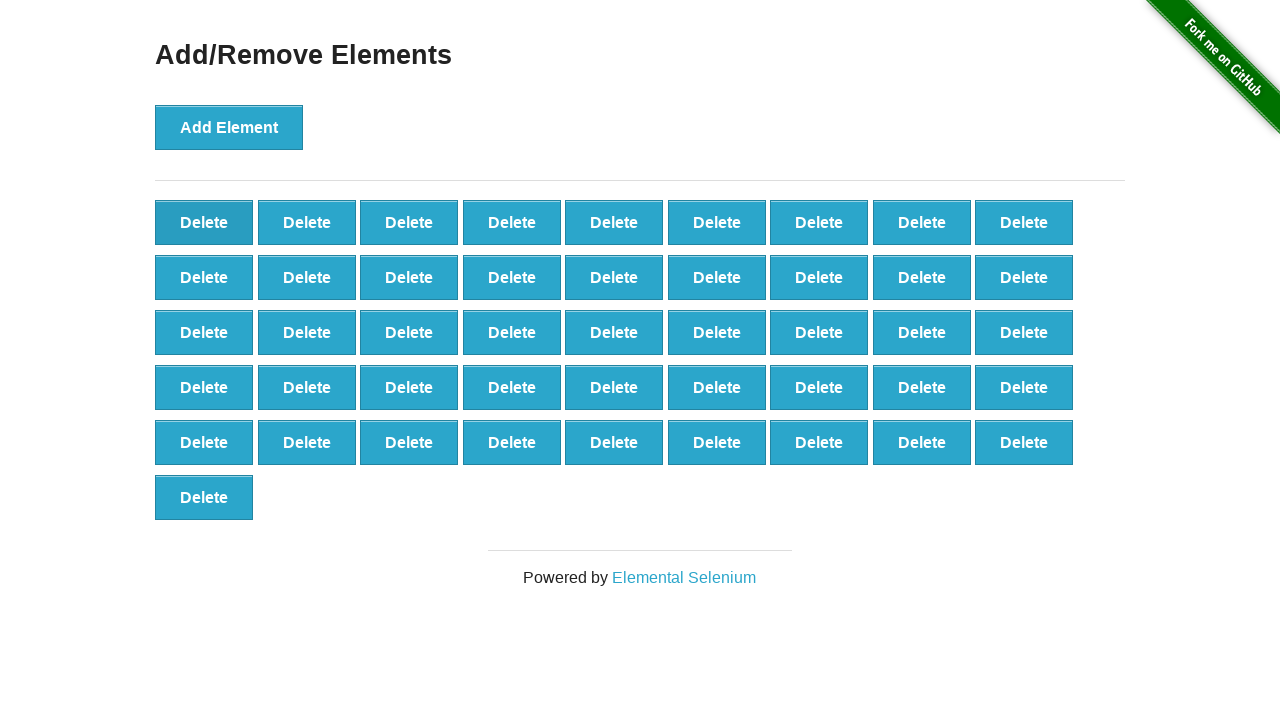

Clicked delete button (iteration 55/90) at (204, 222) on xpath=//*[@onclick='deleteElement()'] >> nth=0
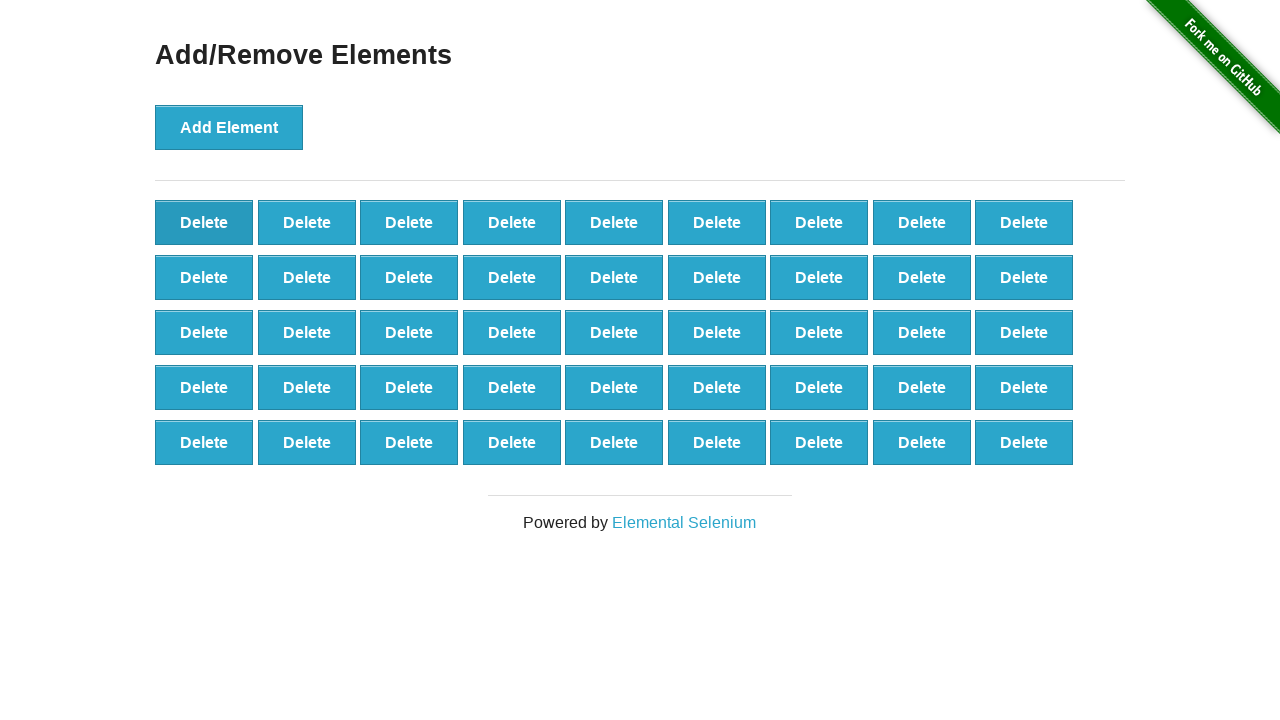

Clicked delete button (iteration 56/90) at (204, 222) on xpath=//*[@onclick='deleteElement()'] >> nth=0
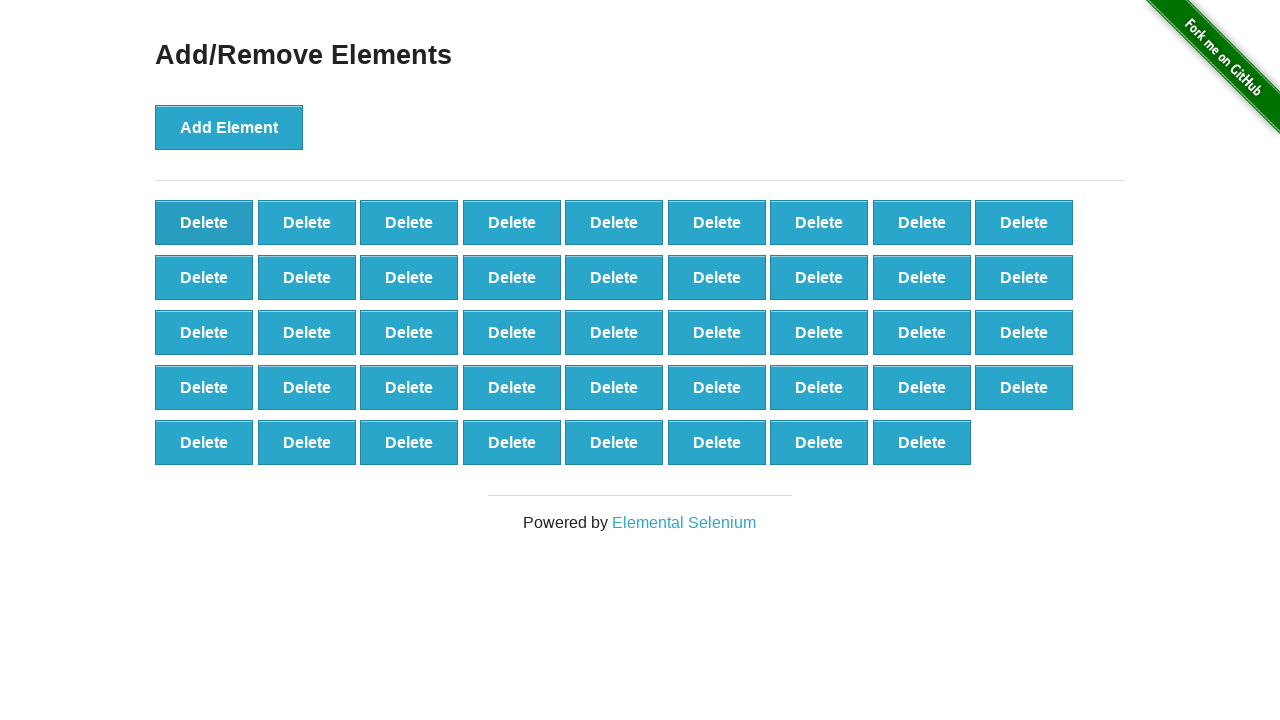

Clicked delete button (iteration 57/90) at (204, 222) on xpath=//*[@onclick='deleteElement()'] >> nth=0
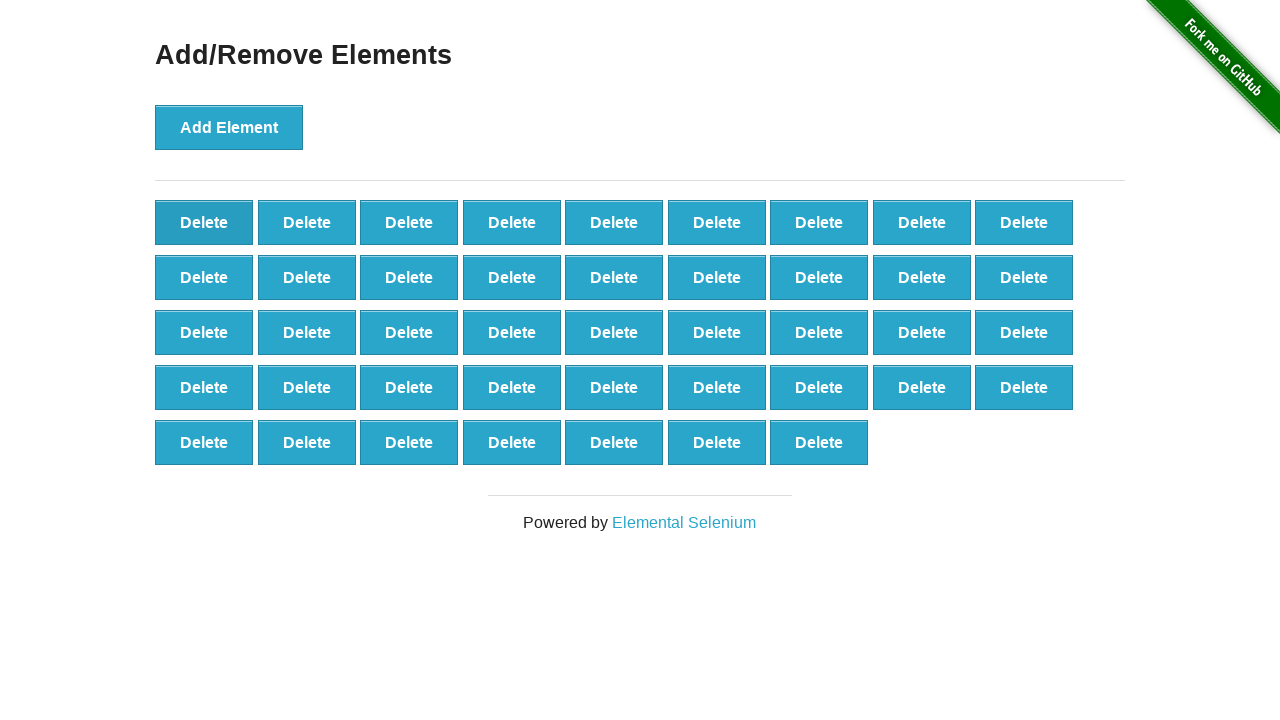

Clicked delete button (iteration 58/90) at (204, 222) on xpath=//*[@onclick='deleteElement()'] >> nth=0
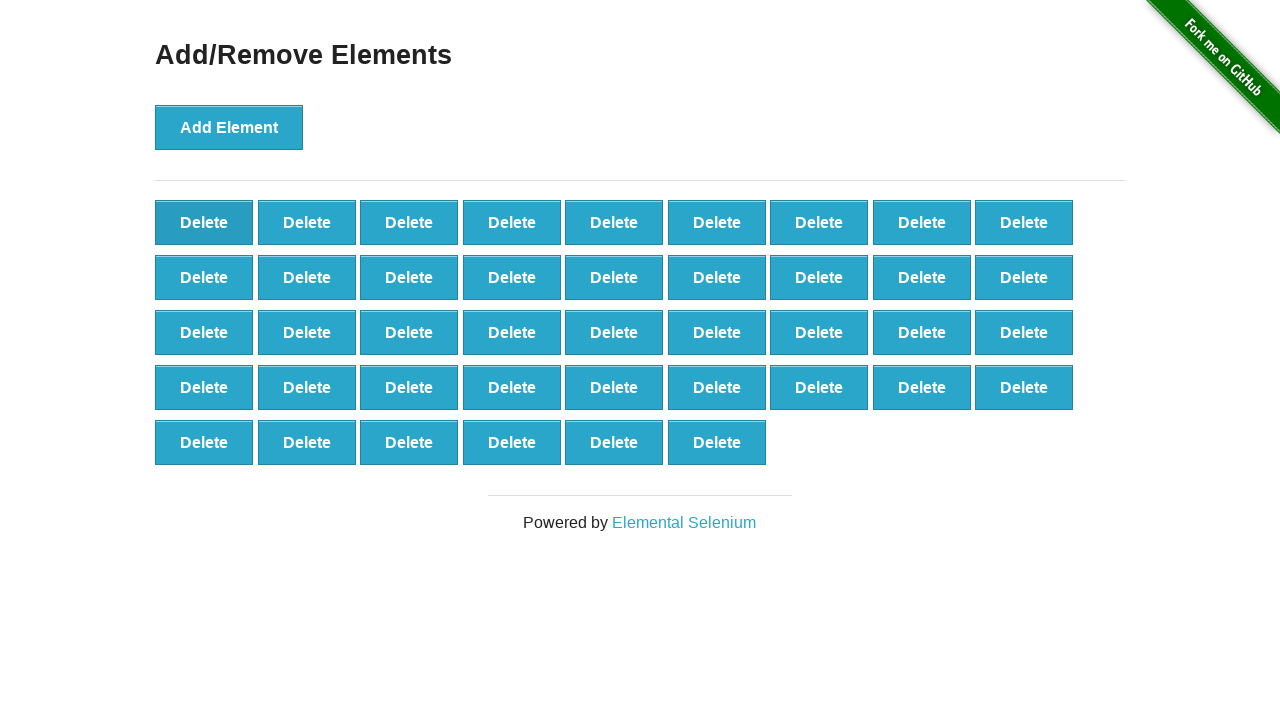

Clicked delete button (iteration 59/90) at (204, 222) on xpath=//*[@onclick='deleteElement()'] >> nth=0
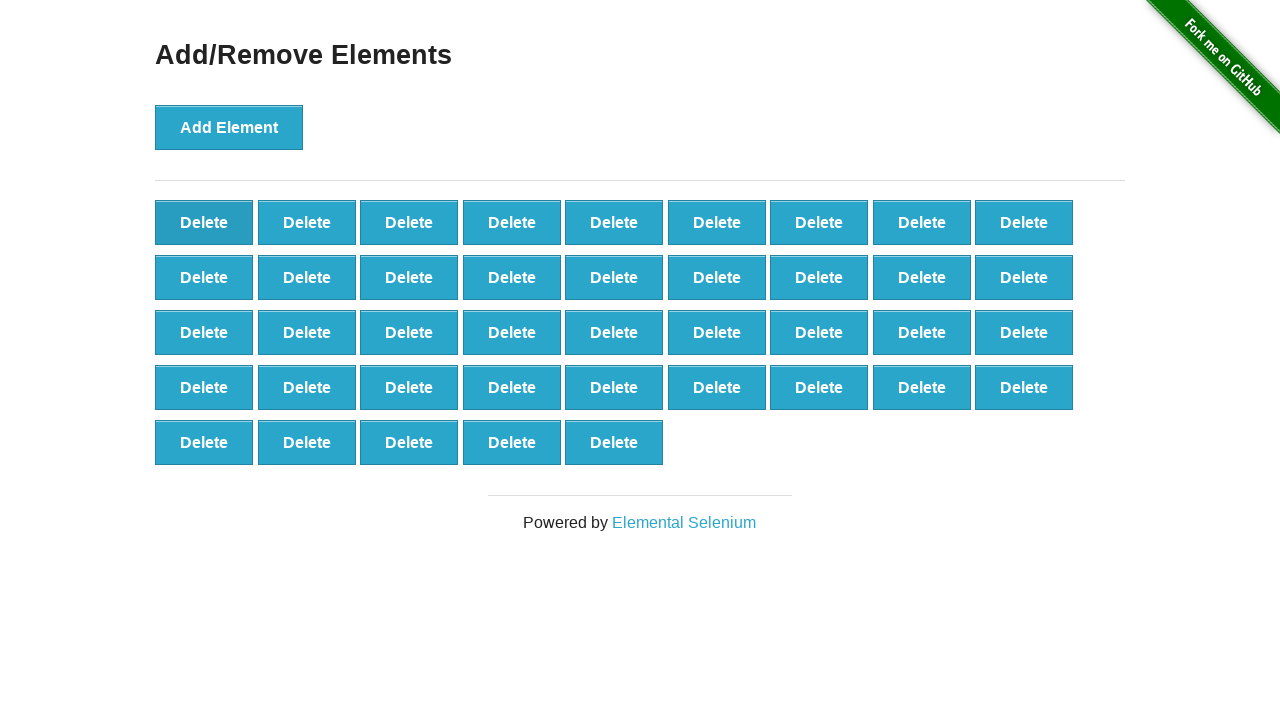

Clicked delete button (iteration 60/90) at (204, 222) on xpath=//*[@onclick='deleteElement()'] >> nth=0
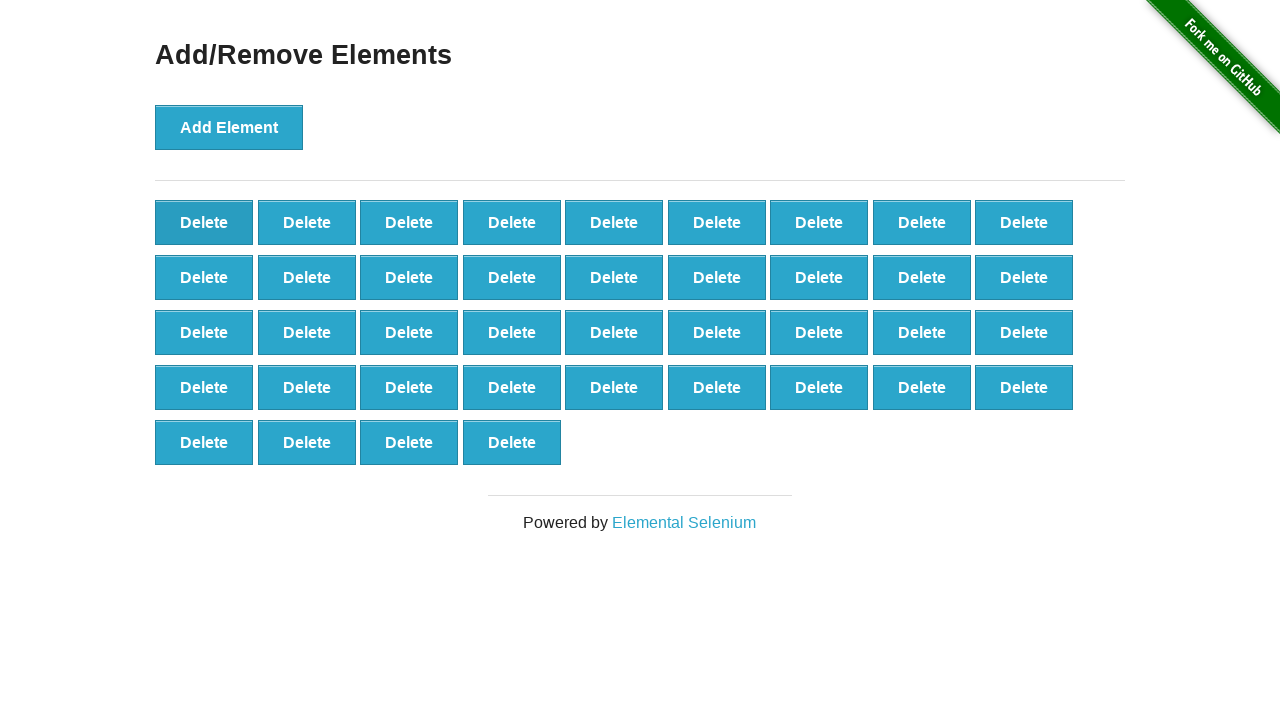

Clicked delete button (iteration 61/90) at (204, 222) on xpath=//*[@onclick='deleteElement()'] >> nth=0
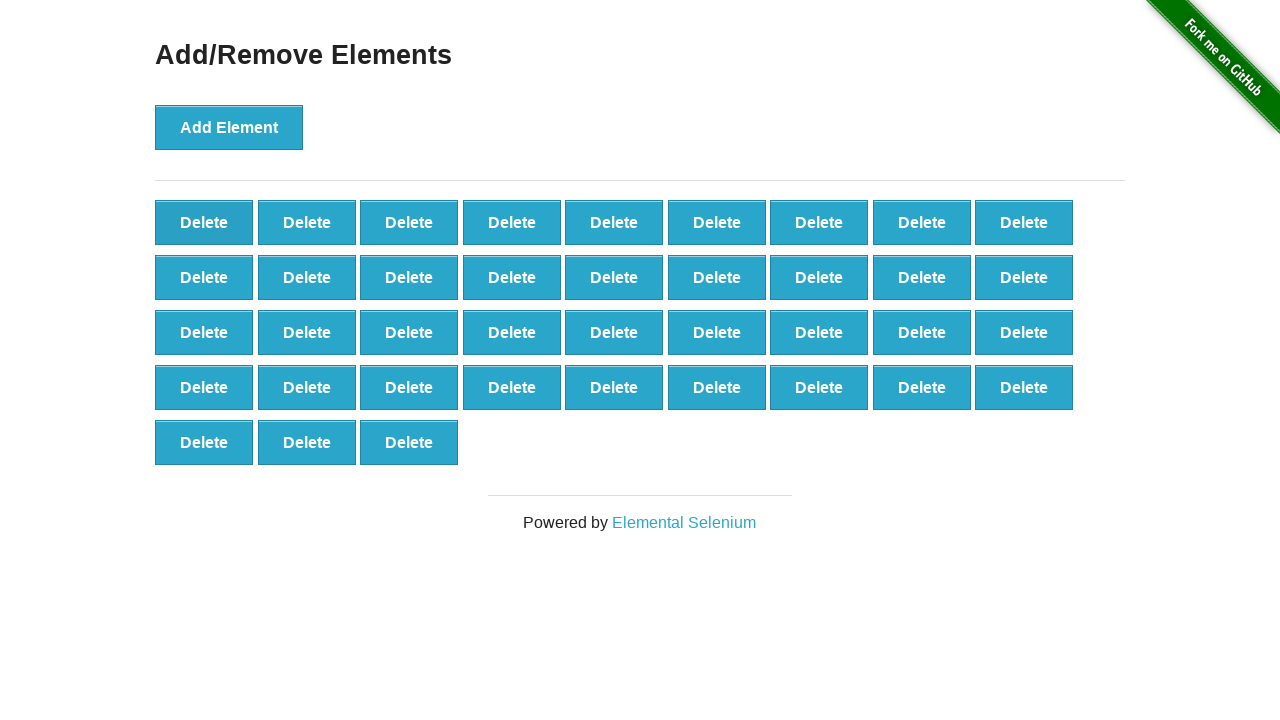

Clicked delete button (iteration 62/90) at (204, 222) on xpath=//*[@onclick='deleteElement()'] >> nth=0
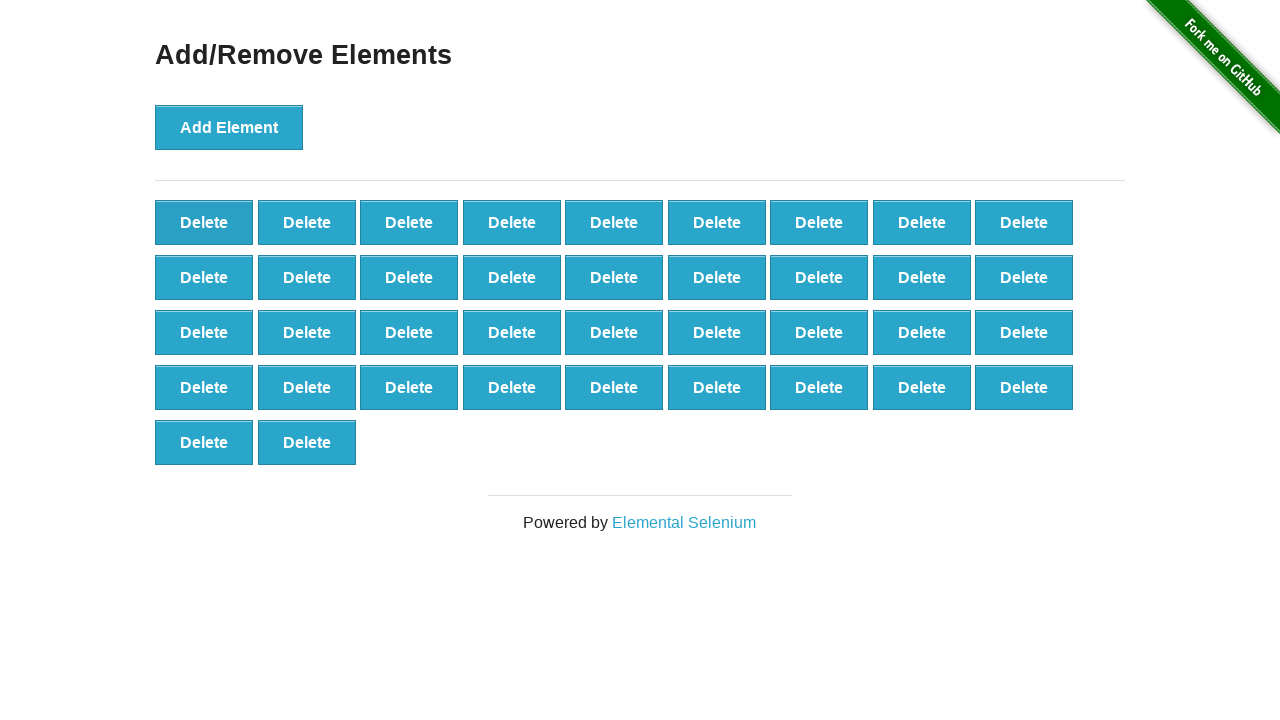

Clicked delete button (iteration 63/90) at (204, 222) on xpath=//*[@onclick='deleteElement()'] >> nth=0
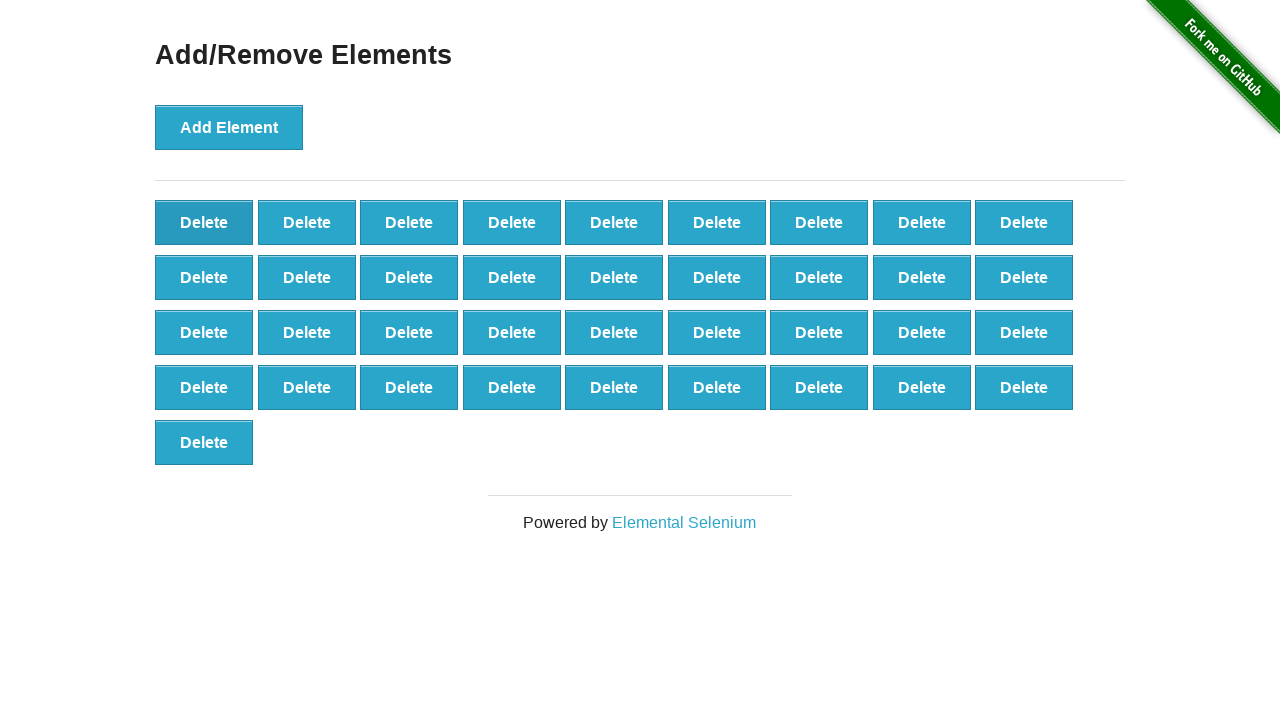

Clicked delete button (iteration 64/90) at (204, 222) on xpath=//*[@onclick='deleteElement()'] >> nth=0
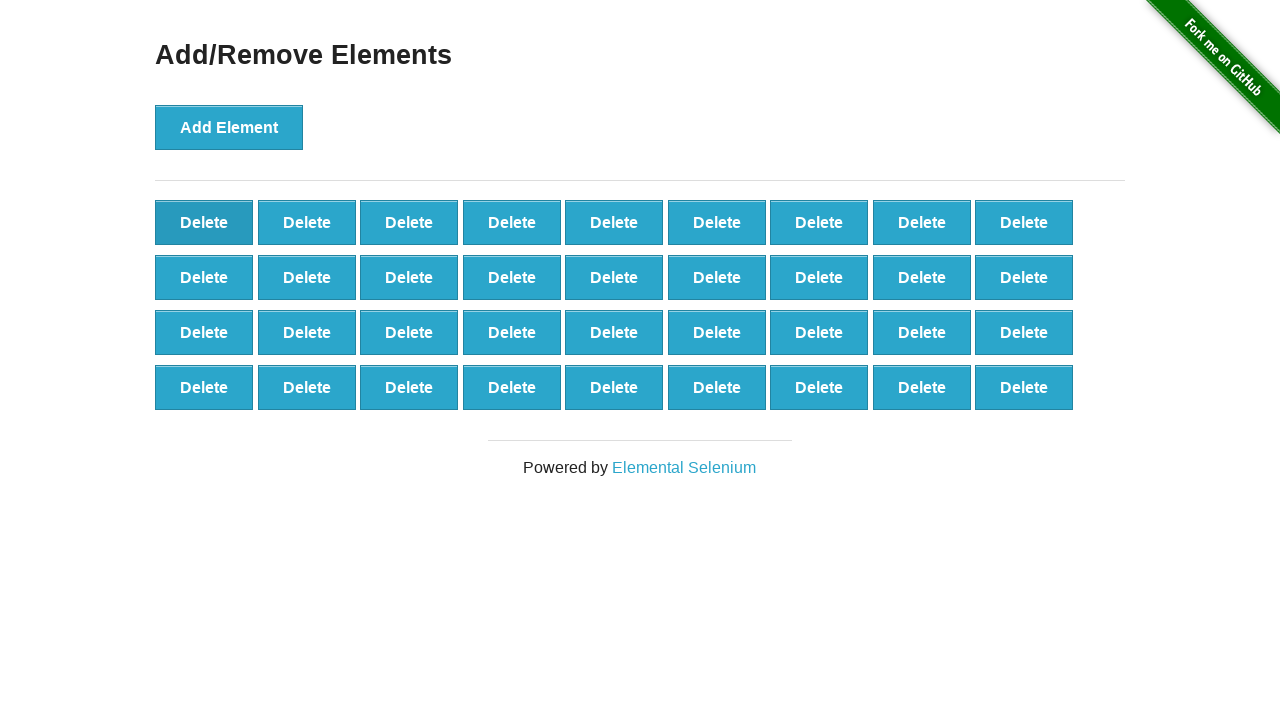

Clicked delete button (iteration 65/90) at (204, 222) on xpath=//*[@onclick='deleteElement()'] >> nth=0
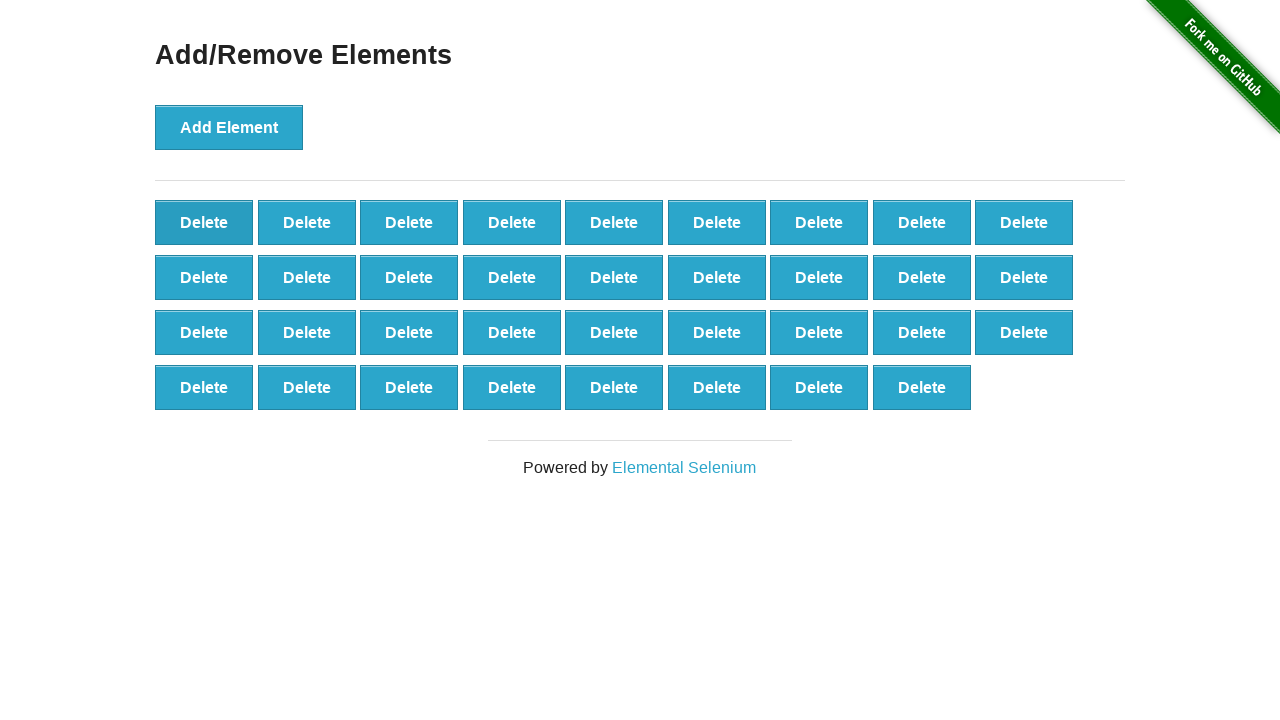

Clicked delete button (iteration 66/90) at (204, 222) on xpath=//*[@onclick='deleteElement()'] >> nth=0
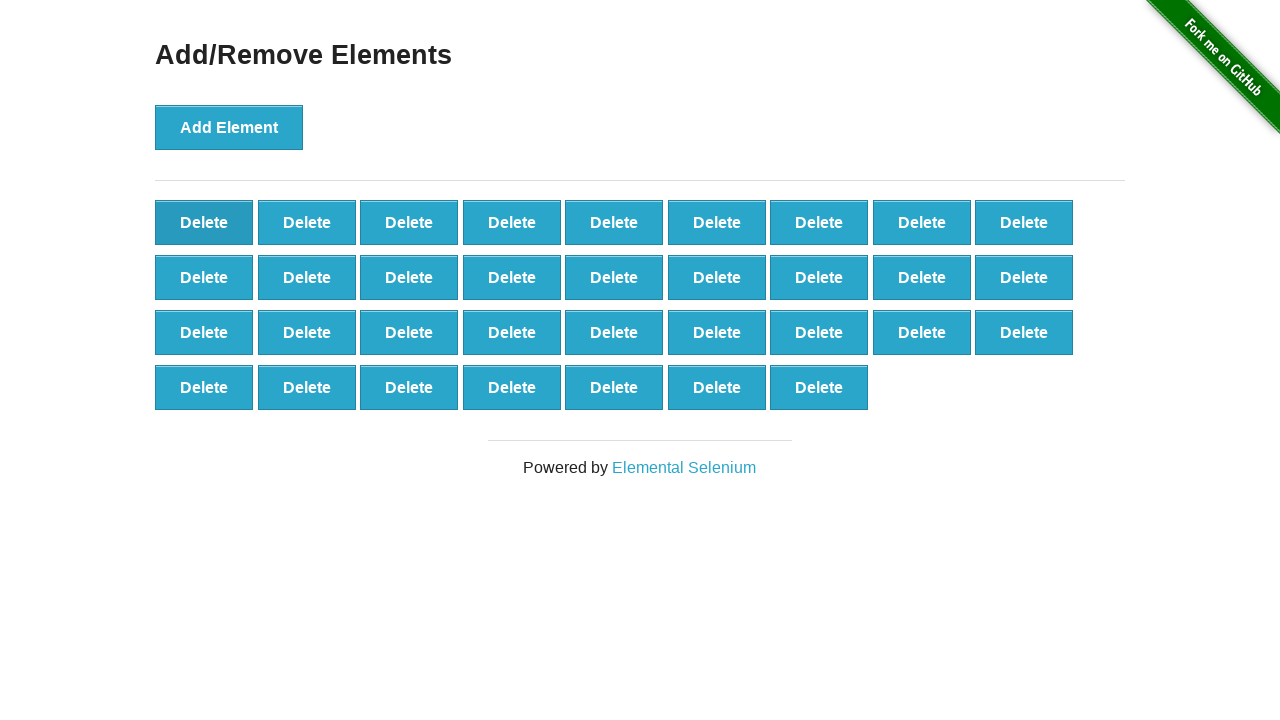

Clicked delete button (iteration 67/90) at (204, 222) on xpath=//*[@onclick='deleteElement()'] >> nth=0
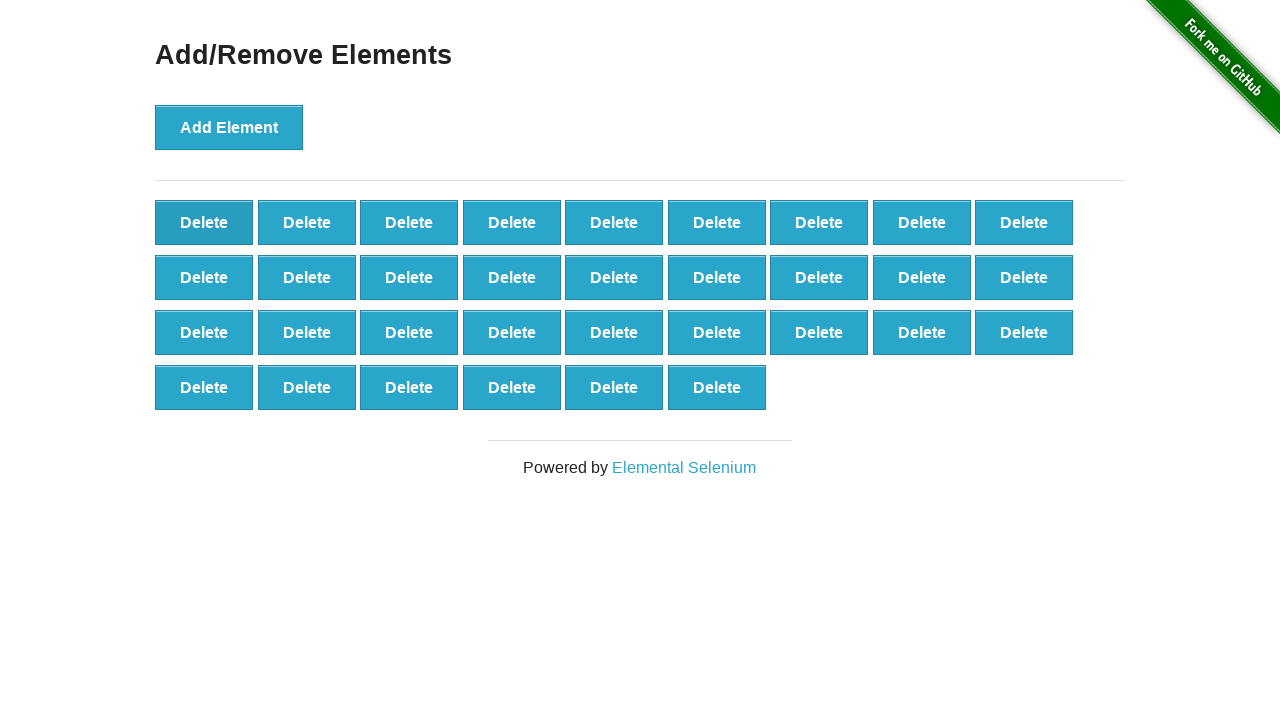

Clicked delete button (iteration 68/90) at (204, 222) on xpath=//*[@onclick='deleteElement()'] >> nth=0
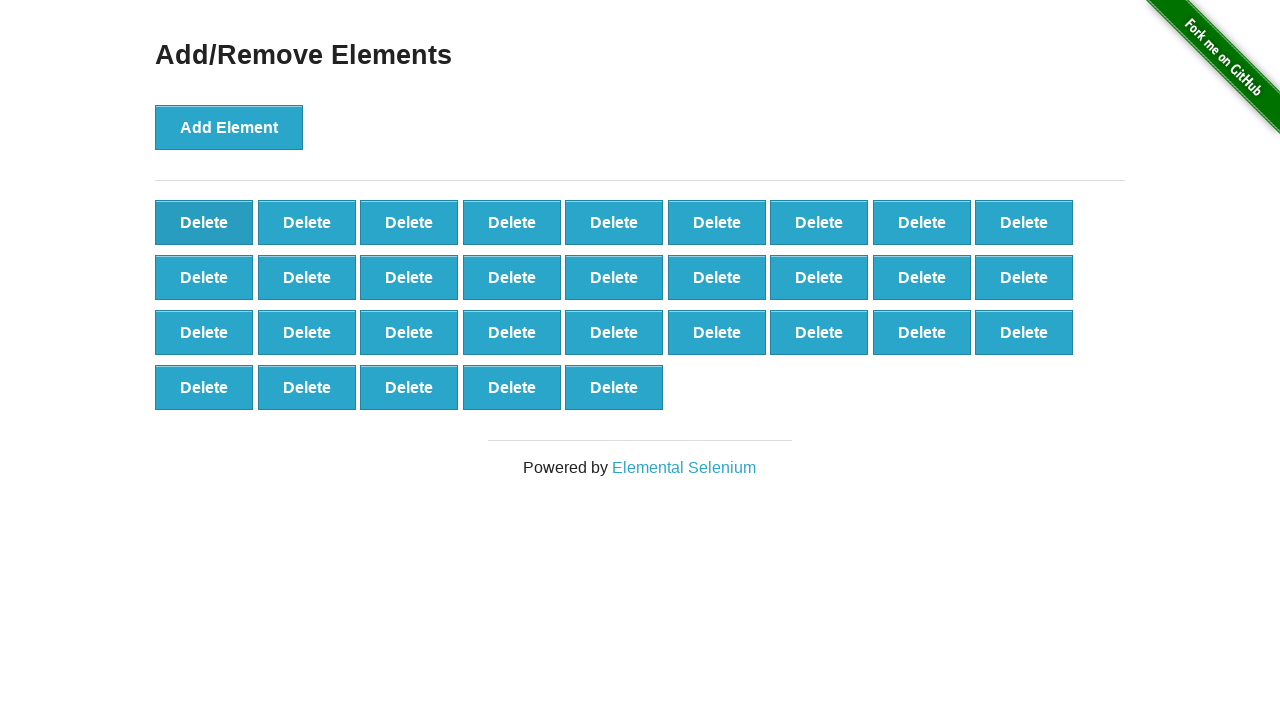

Clicked delete button (iteration 69/90) at (204, 222) on xpath=//*[@onclick='deleteElement()'] >> nth=0
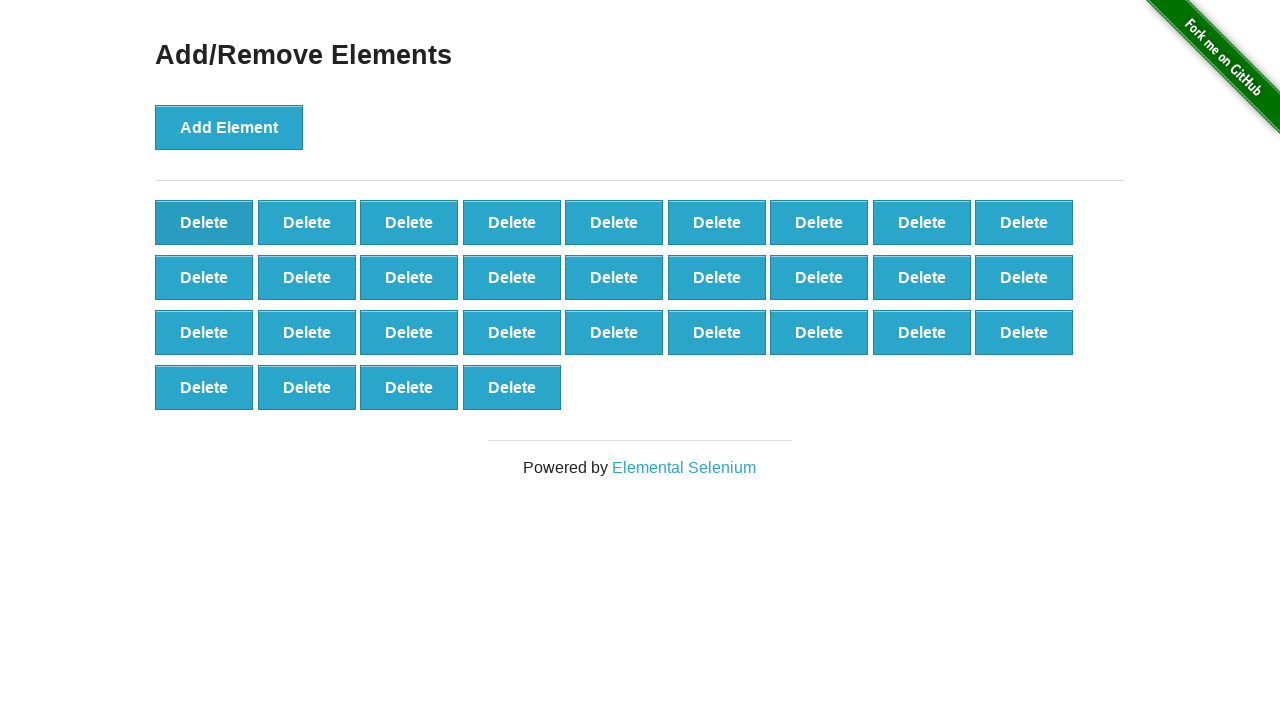

Clicked delete button (iteration 70/90) at (204, 222) on xpath=//*[@onclick='deleteElement()'] >> nth=0
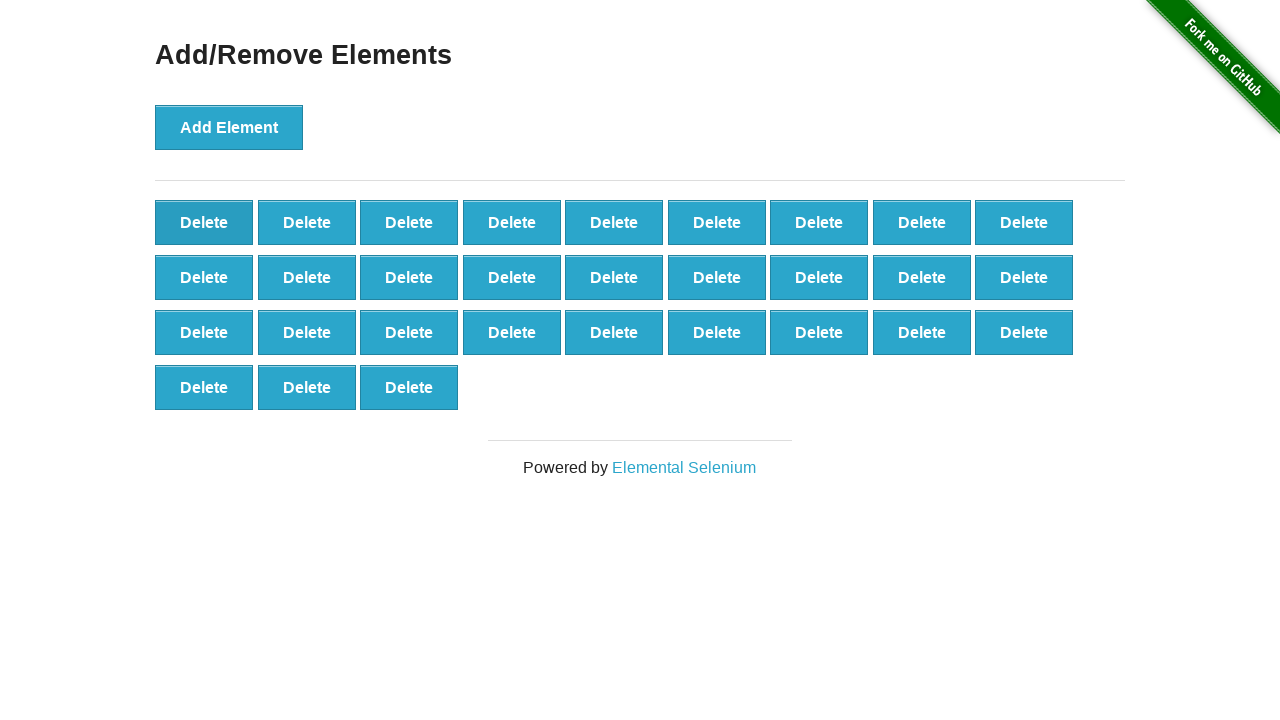

Clicked delete button (iteration 71/90) at (204, 222) on xpath=//*[@onclick='deleteElement()'] >> nth=0
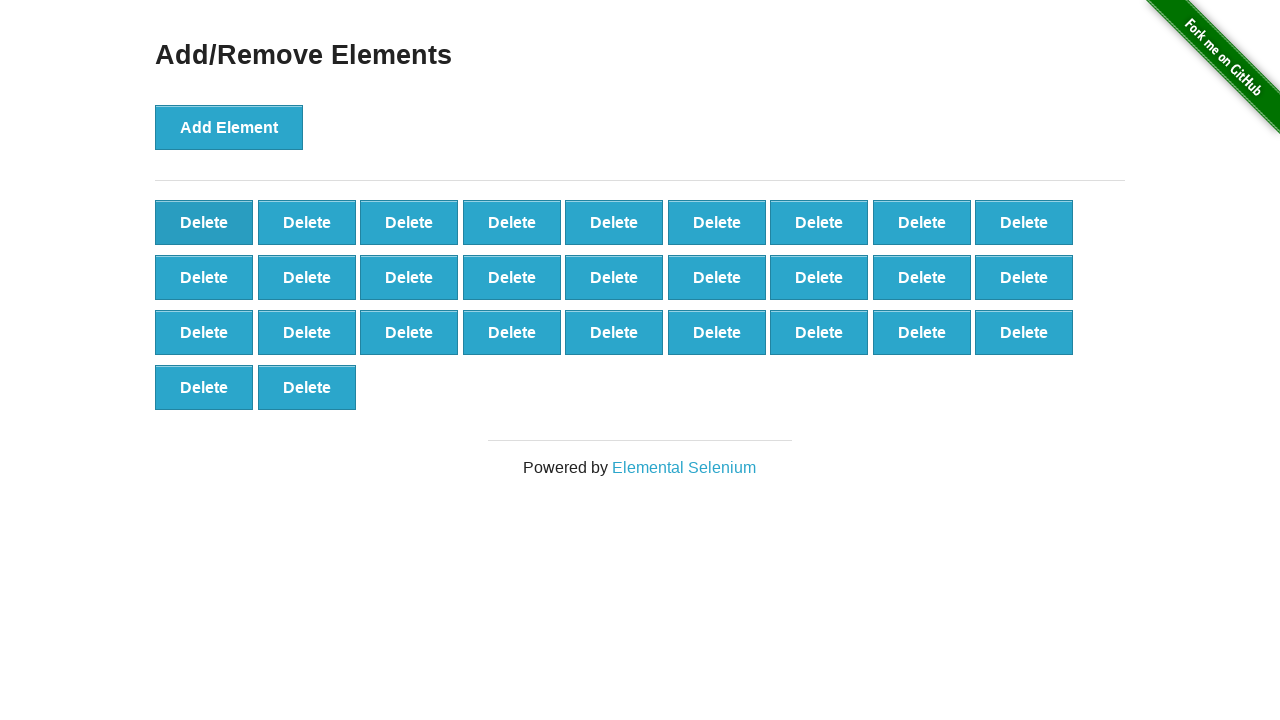

Clicked delete button (iteration 72/90) at (204, 222) on xpath=//*[@onclick='deleteElement()'] >> nth=0
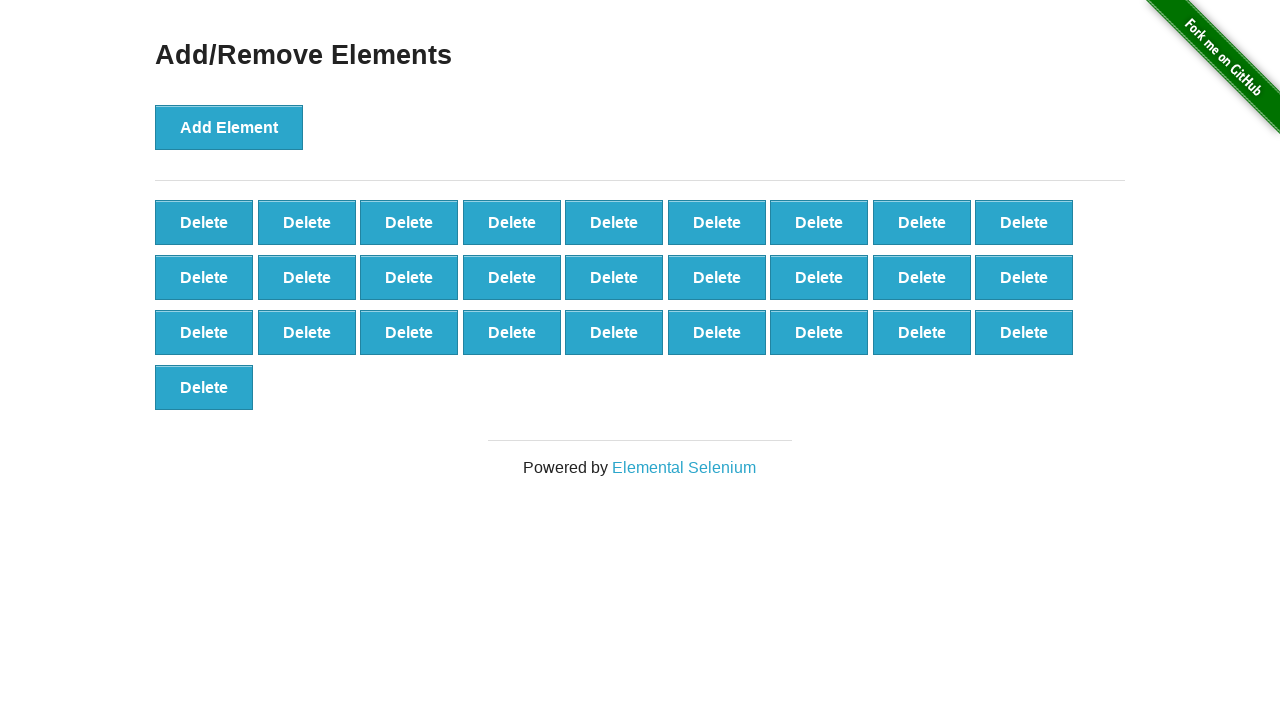

Clicked delete button (iteration 73/90) at (204, 222) on xpath=//*[@onclick='deleteElement()'] >> nth=0
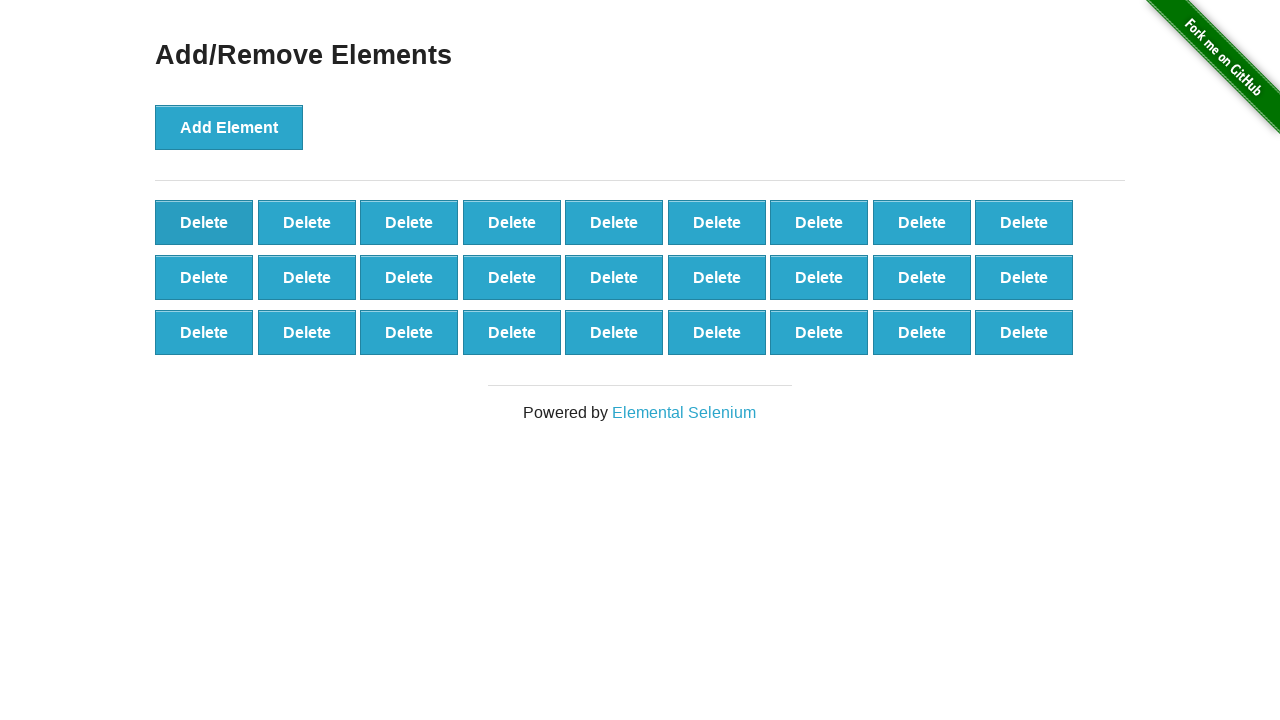

Clicked delete button (iteration 74/90) at (204, 222) on xpath=//*[@onclick='deleteElement()'] >> nth=0
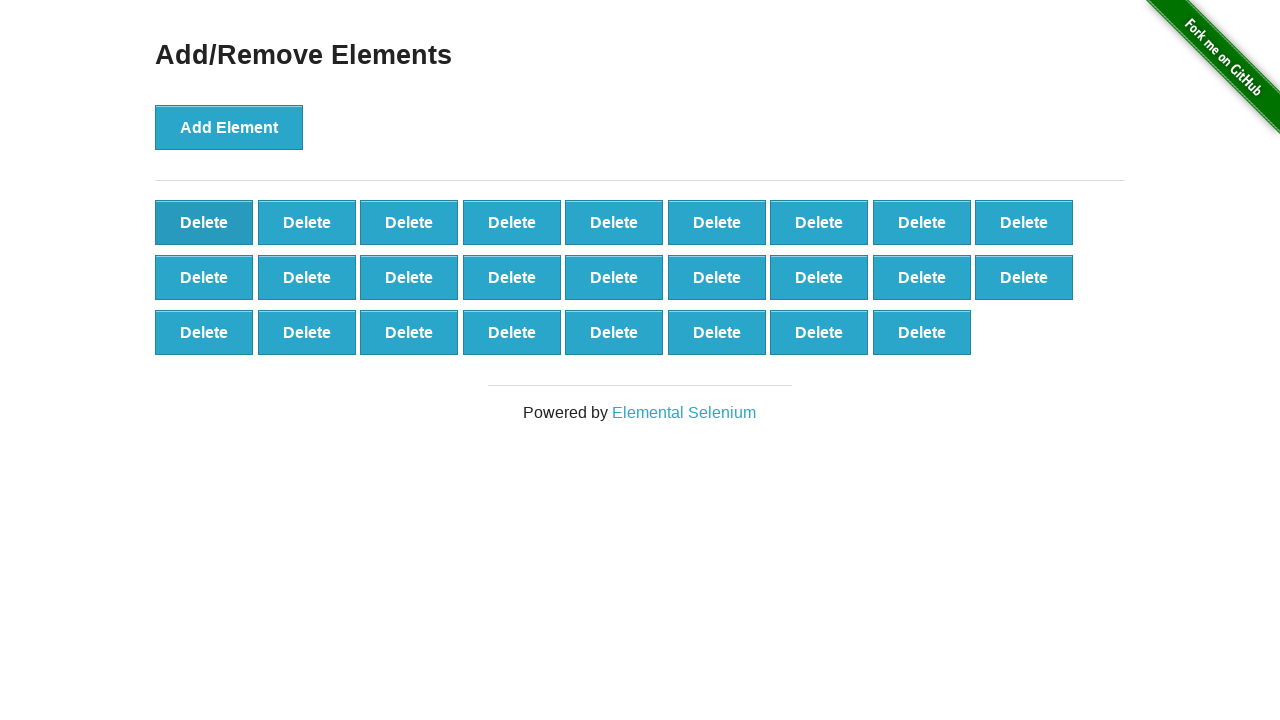

Clicked delete button (iteration 75/90) at (204, 222) on xpath=//*[@onclick='deleteElement()'] >> nth=0
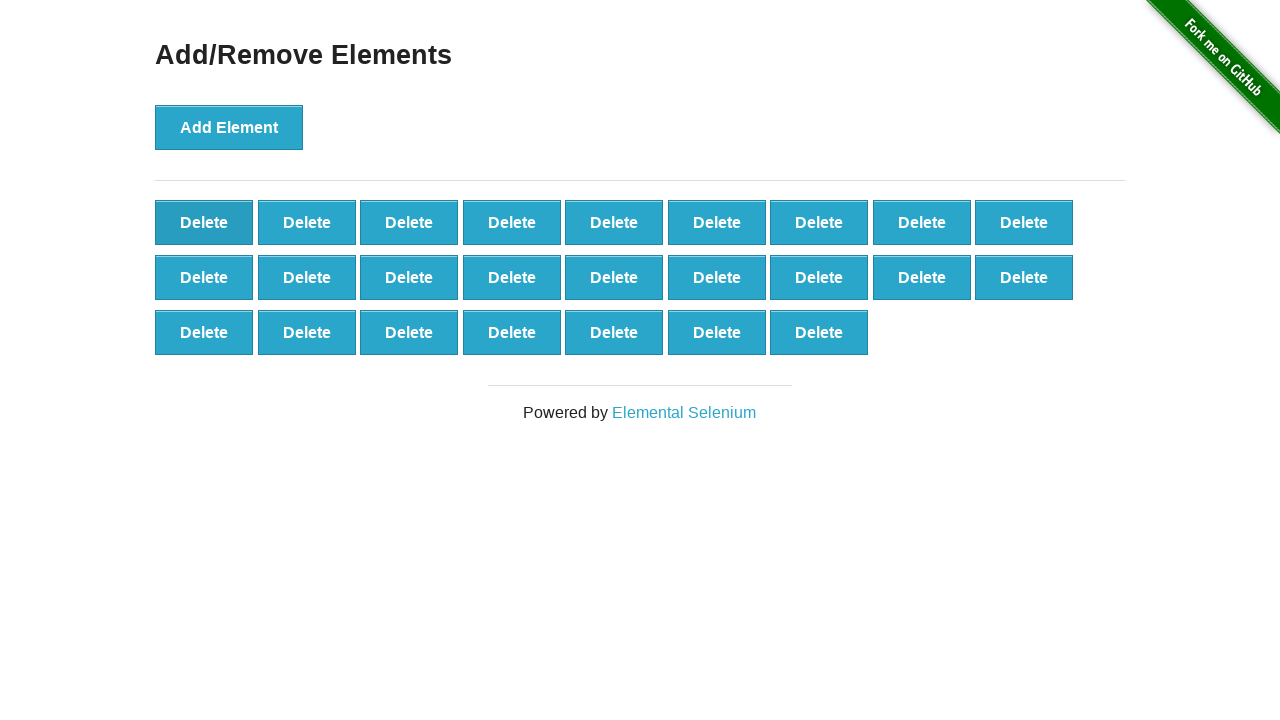

Clicked delete button (iteration 76/90) at (204, 222) on xpath=//*[@onclick='deleteElement()'] >> nth=0
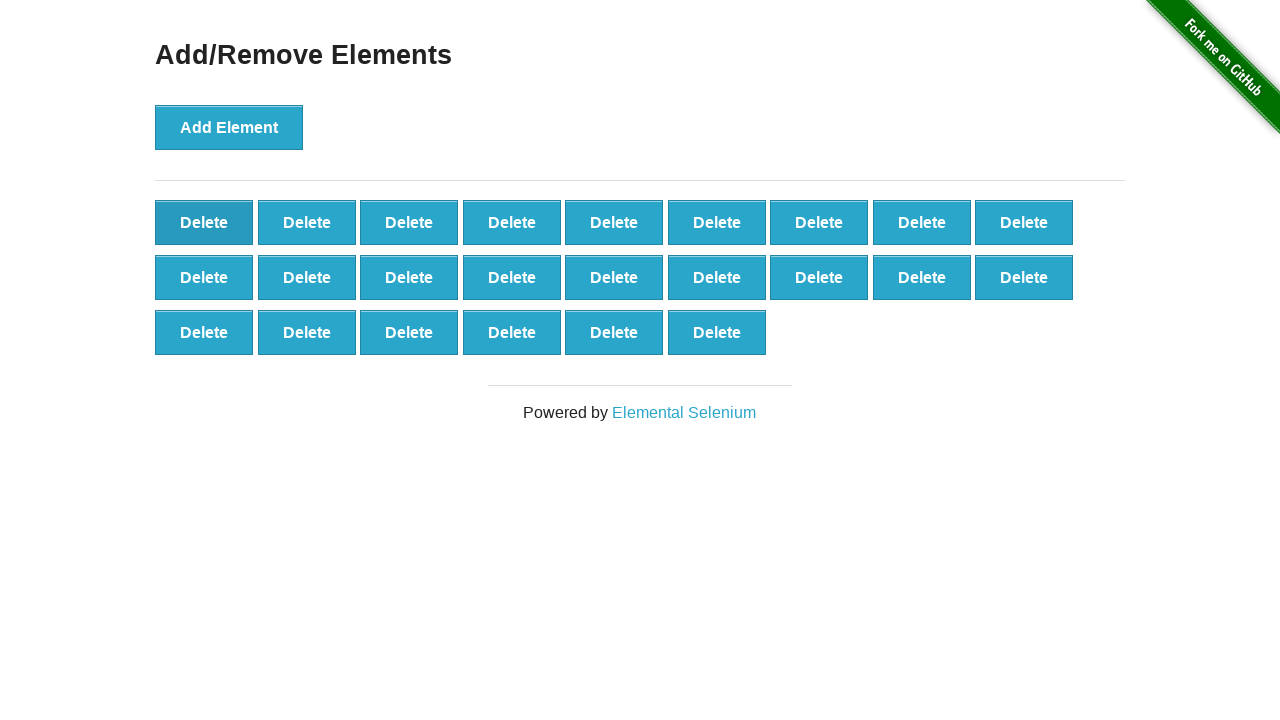

Clicked delete button (iteration 77/90) at (204, 222) on xpath=//*[@onclick='deleteElement()'] >> nth=0
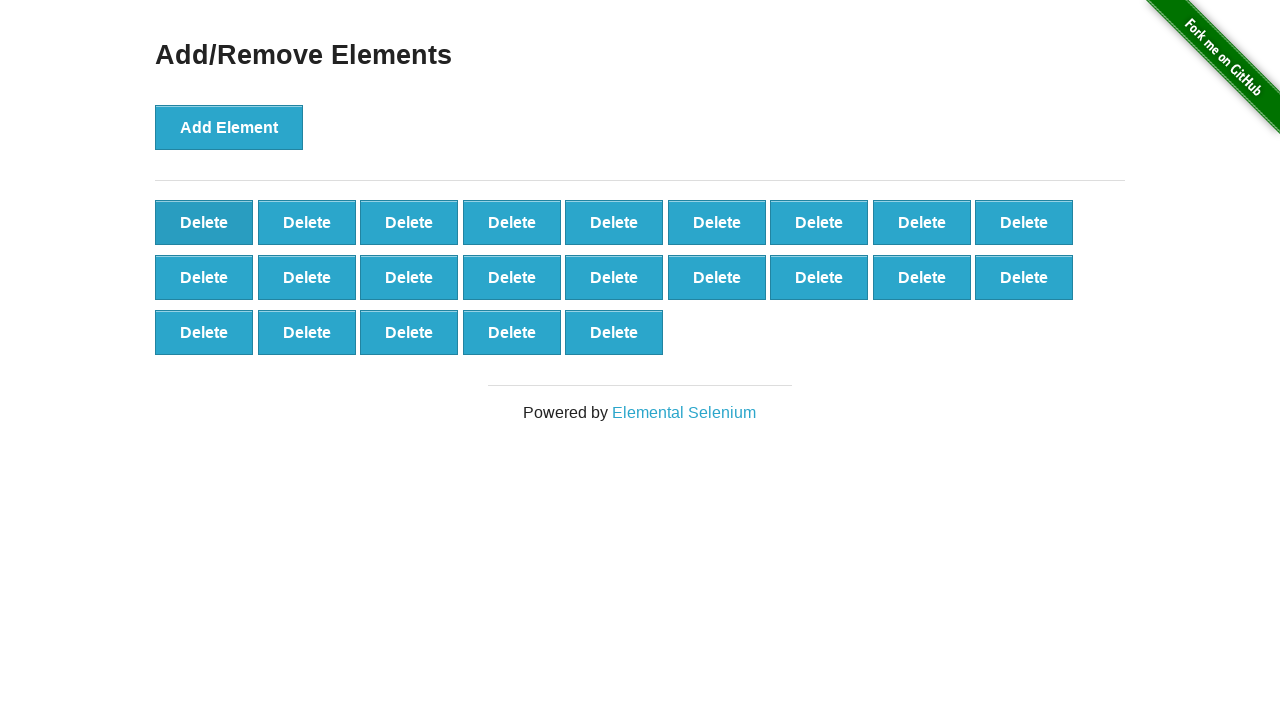

Clicked delete button (iteration 78/90) at (204, 222) on xpath=//*[@onclick='deleteElement()'] >> nth=0
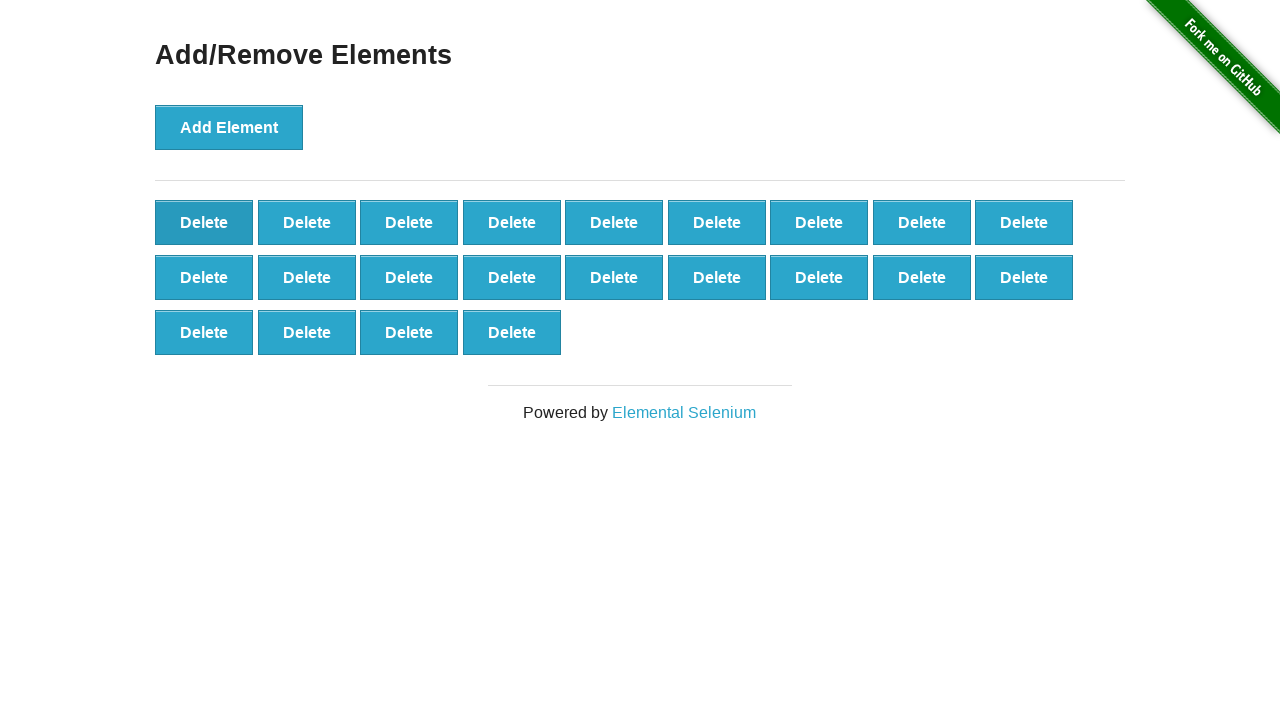

Clicked delete button (iteration 79/90) at (204, 222) on xpath=//*[@onclick='deleteElement()'] >> nth=0
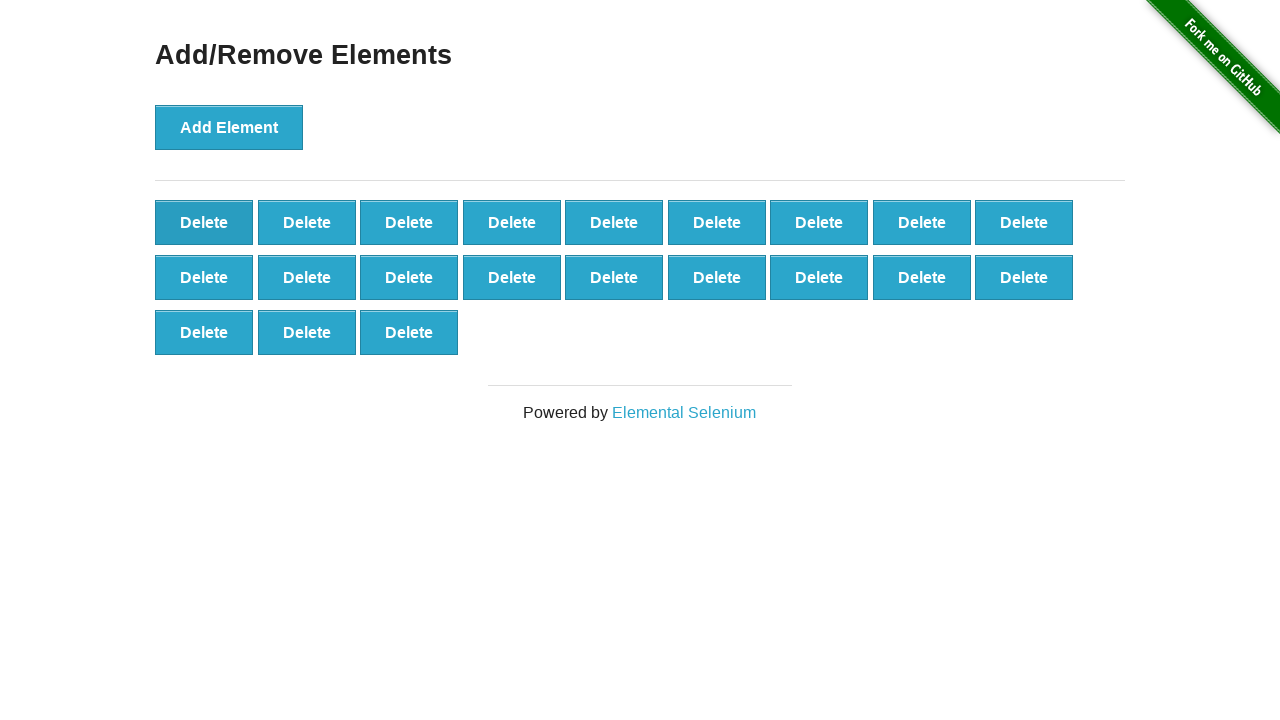

Clicked delete button (iteration 80/90) at (204, 222) on xpath=//*[@onclick='deleteElement()'] >> nth=0
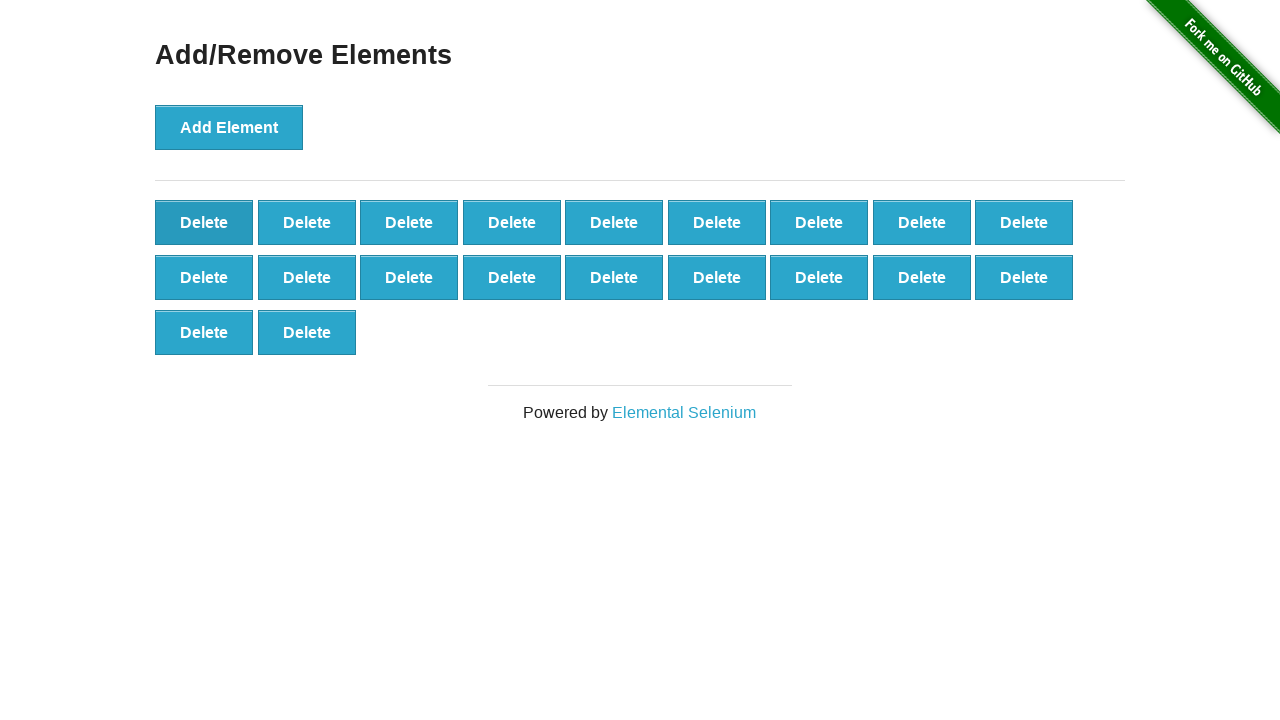

Clicked delete button (iteration 81/90) at (204, 222) on xpath=//*[@onclick='deleteElement()'] >> nth=0
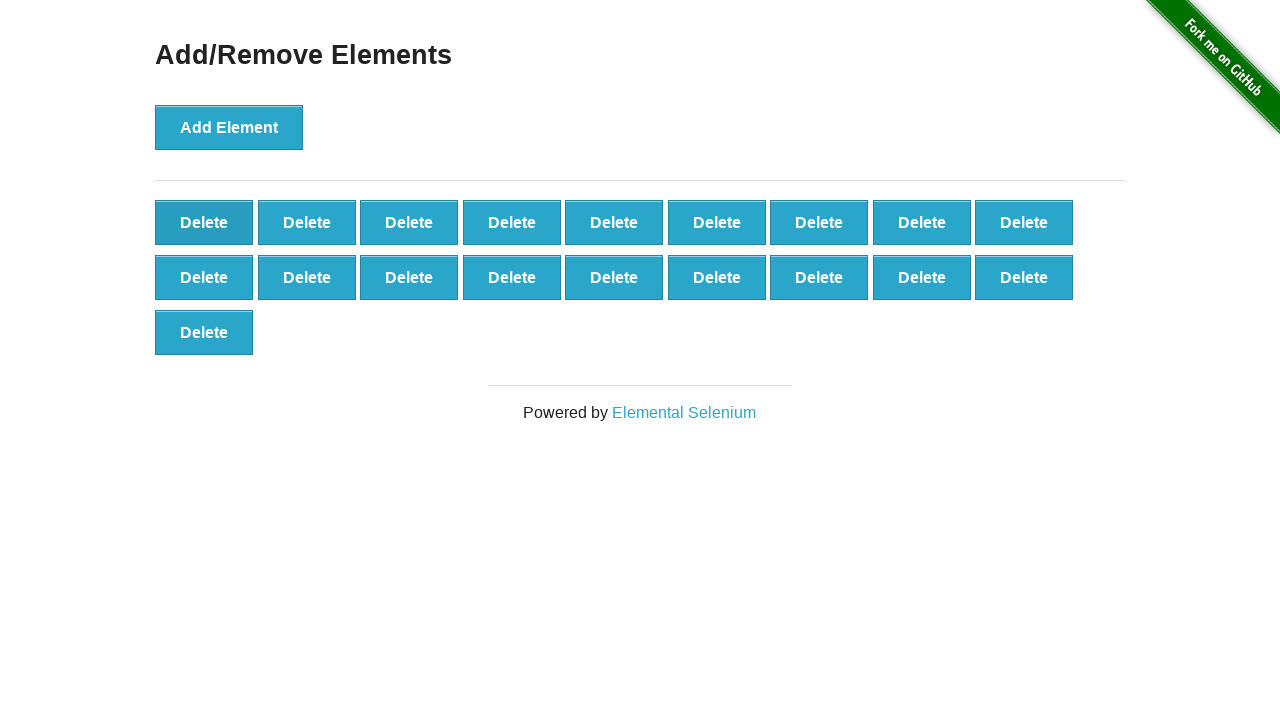

Clicked delete button (iteration 82/90) at (204, 222) on xpath=//*[@onclick='deleteElement()'] >> nth=0
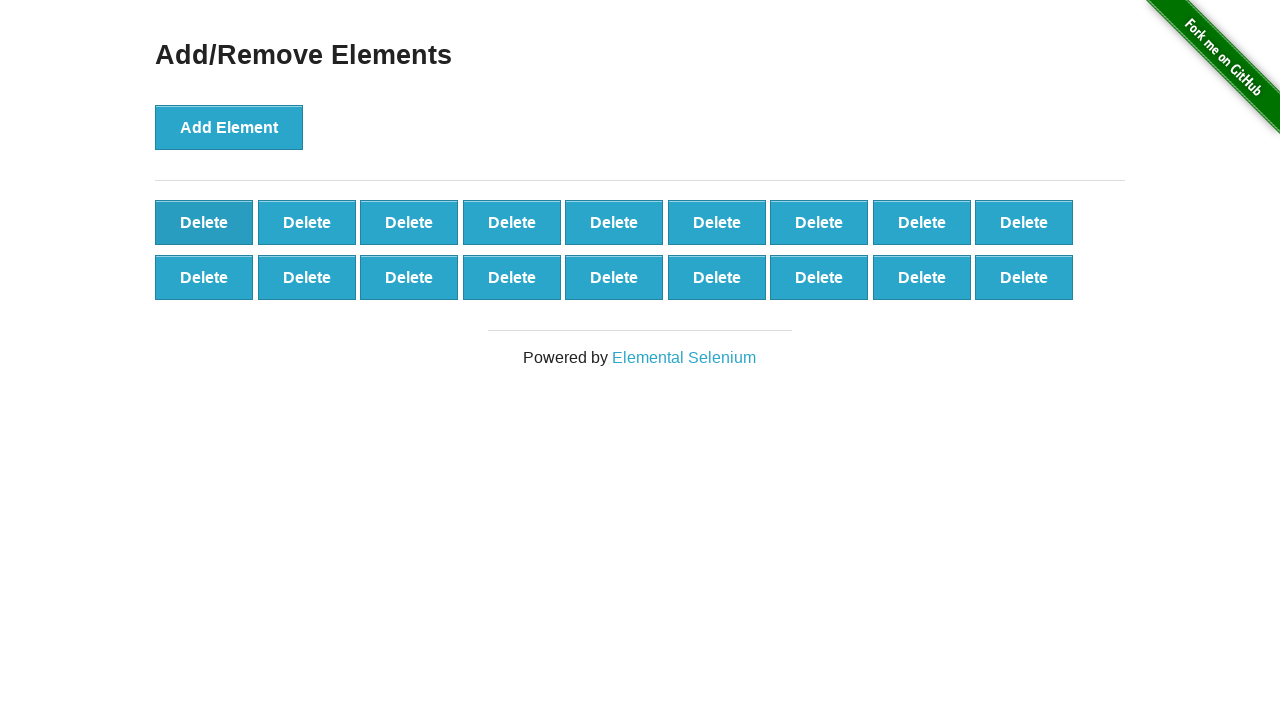

Clicked delete button (iteration 83/90) at (204, 222) on xpath=//*[@onclick='deleteElement()'] >> nth=0
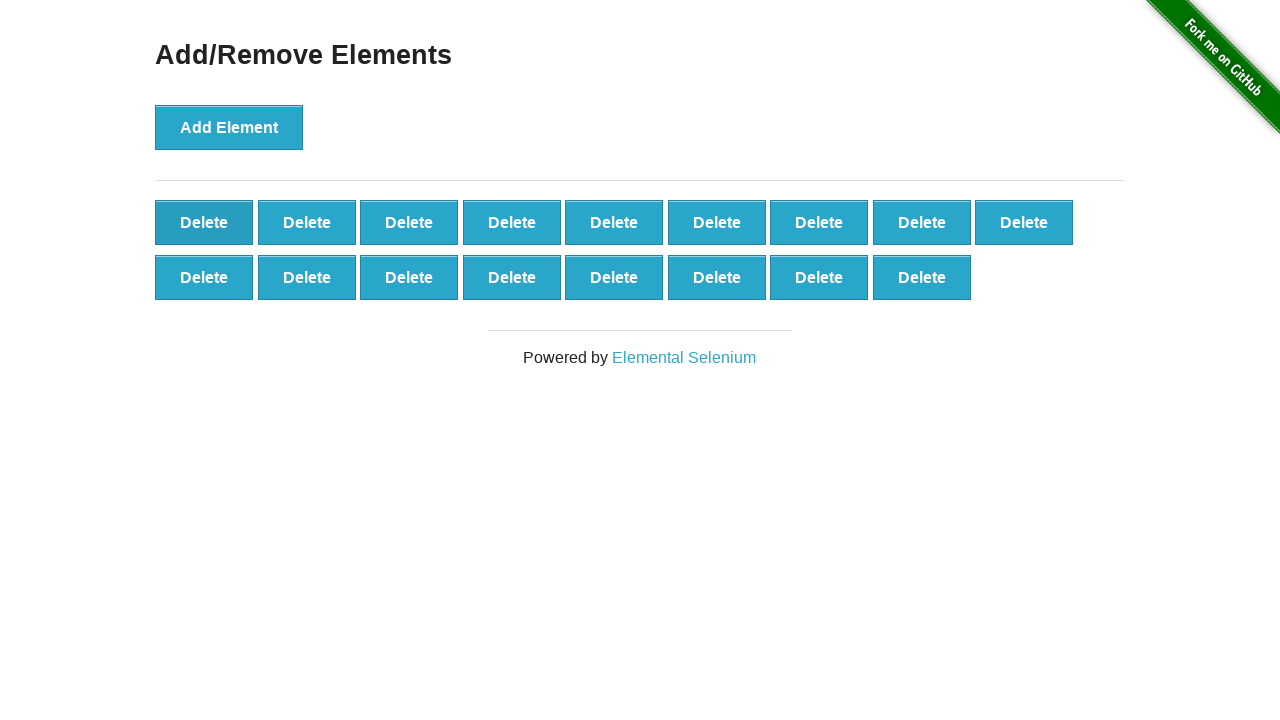

Clicked delete button (iteration 84/90) at (204, 222) on xpath=//*[@onclick='deleteElement()'] >> nth=0
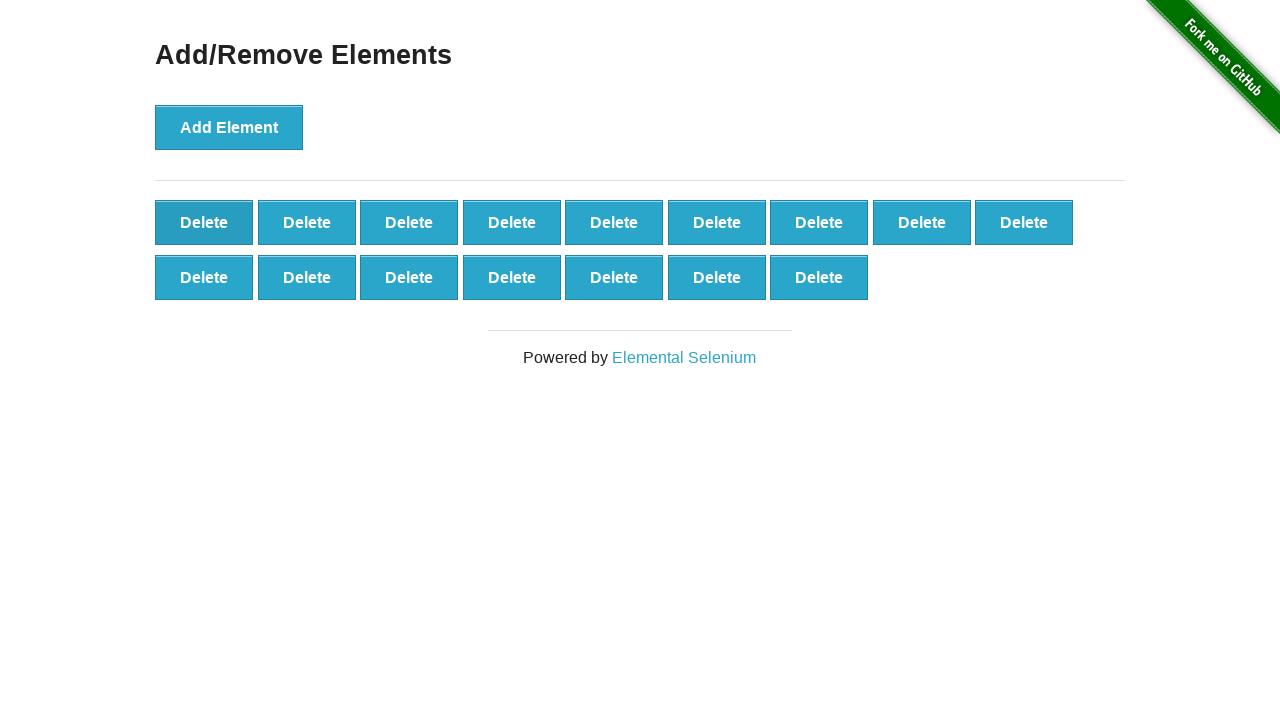

Clicked delete button (iteration 85/90) at (204, 222) on xpath=//*[@onclick='deleteElement()'] >> nth=0
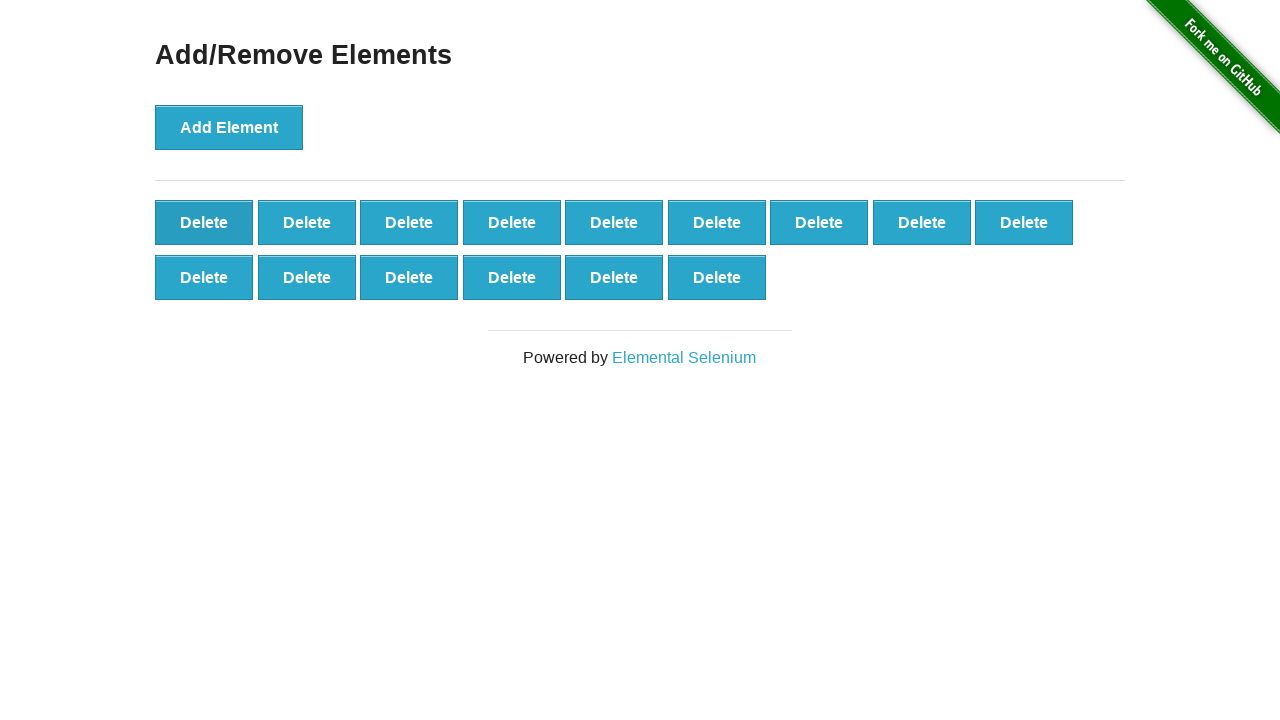

Clicked delete button (iteration 86/90) at (204, 222) on xpath=//*[@onclick='deleteElement()'] >> nth=0
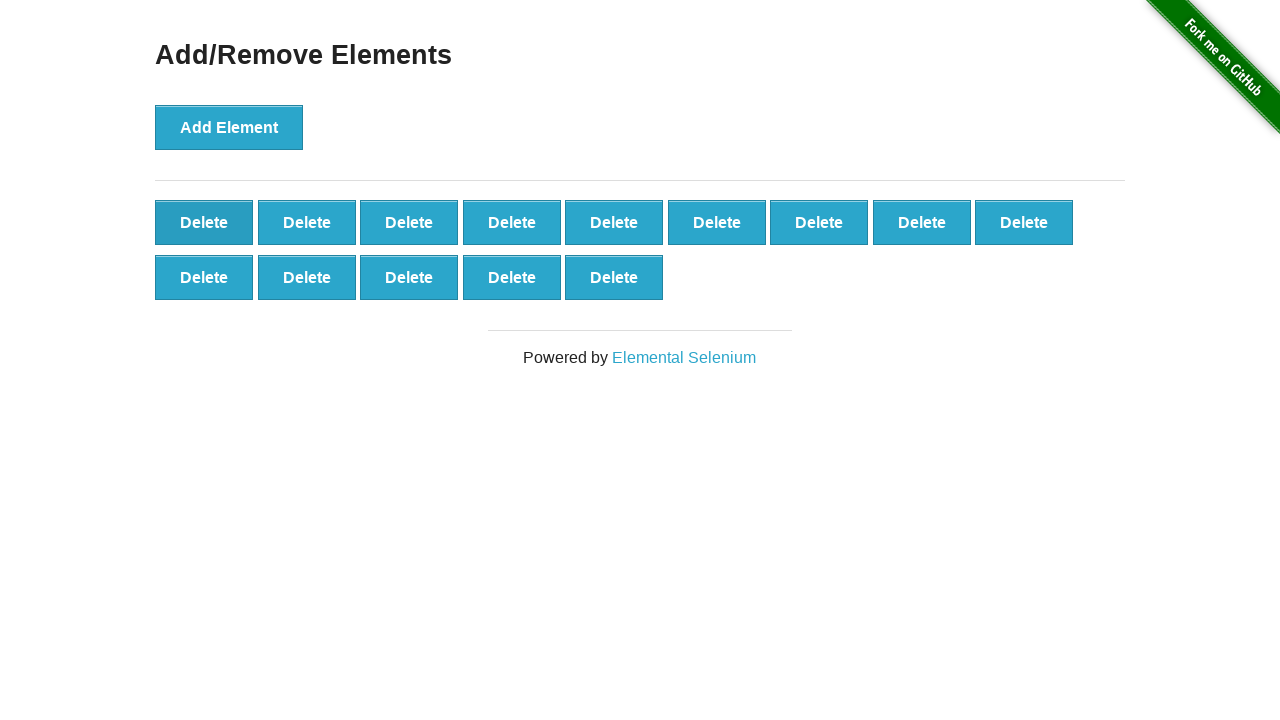

Clicked delete button (iteration 87/90) at (204, 222) on xpath=//*[@onclick='deleteElement()'] >> nth=0
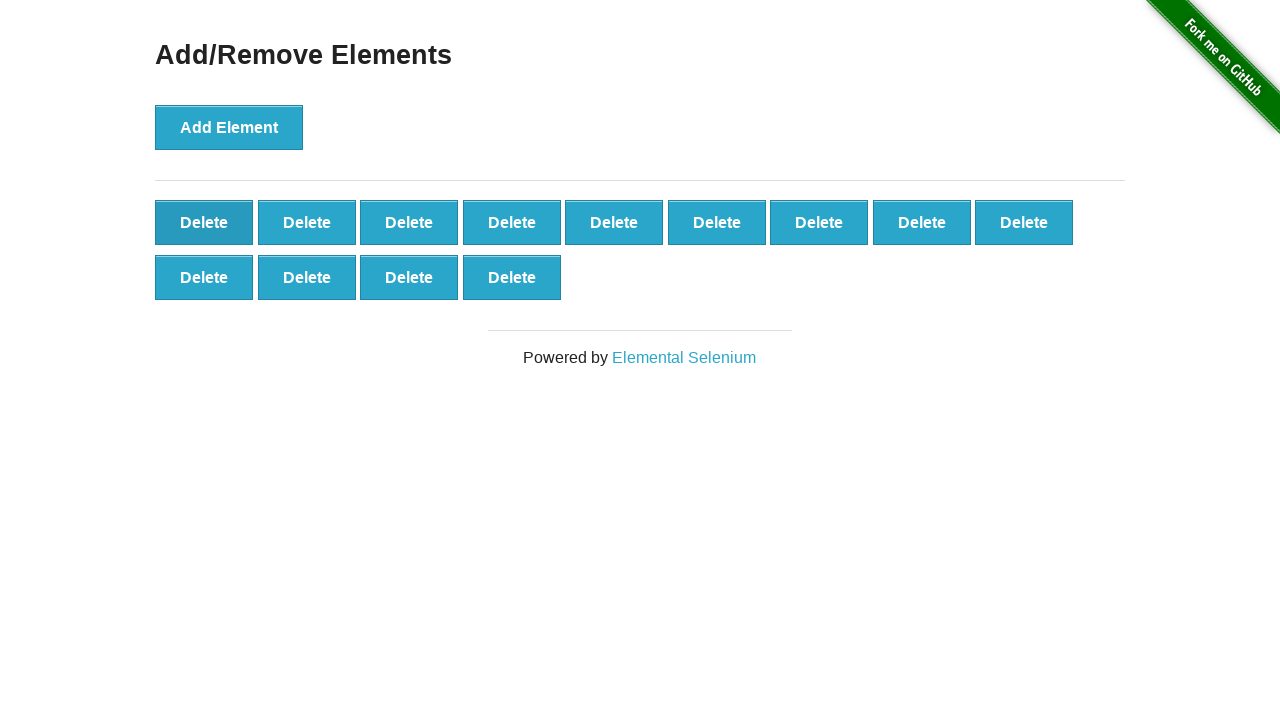

Clicked delete button (iteration 88/90) at (204, 222) on xpath=//*[@onclick='deleteElement()'] >> nth=0
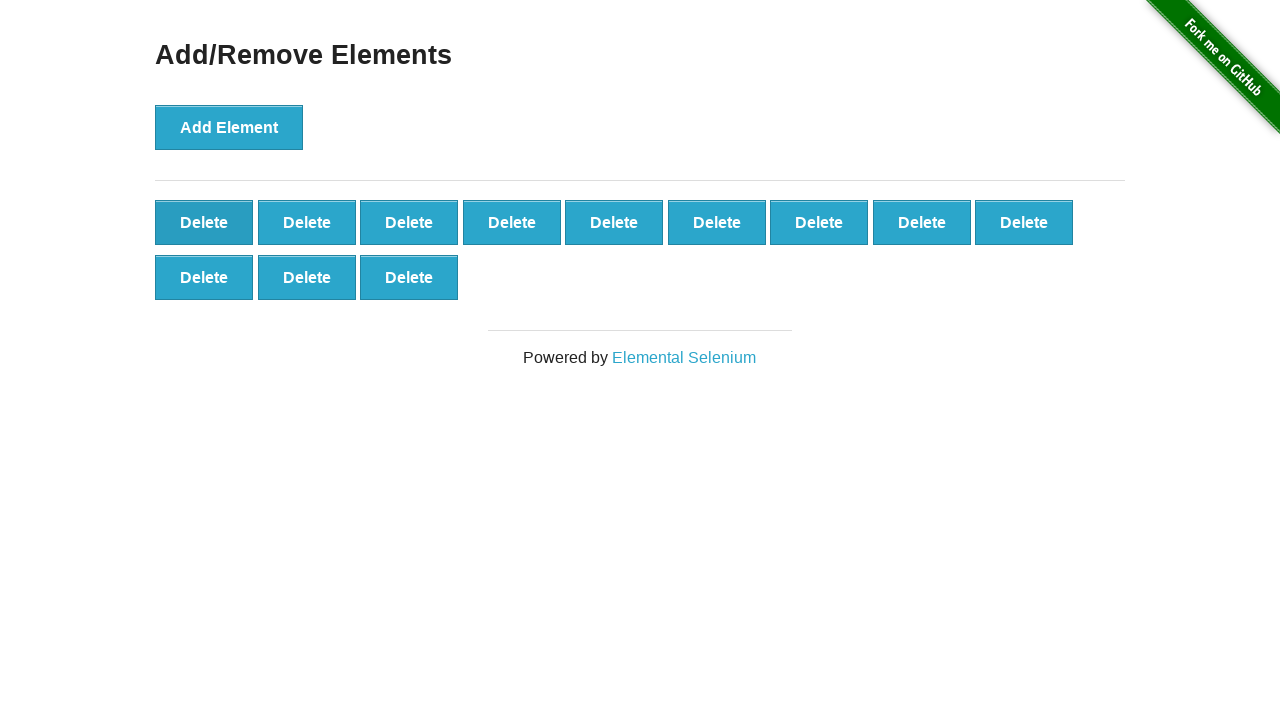

Clicked delete button (iteration 89/90) at (204, 222) on xpath=//*[@onclick='deleteElement()'] >> nth=0
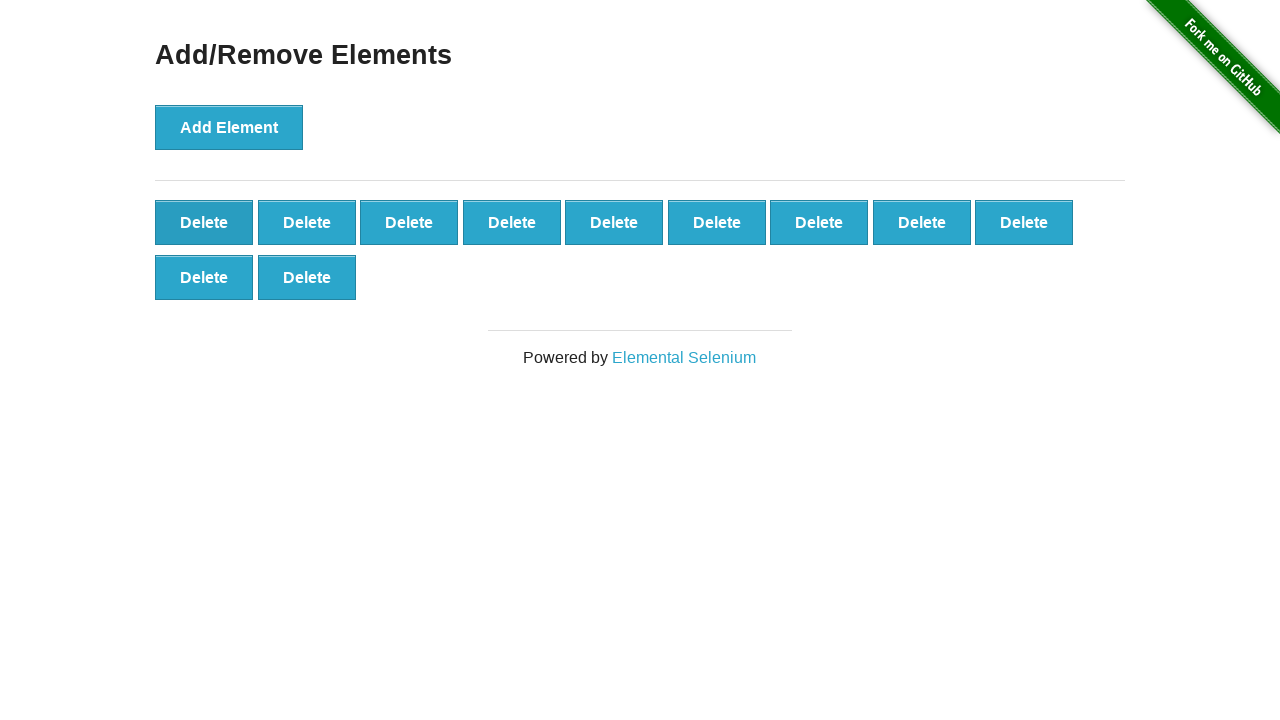

Clicked delete button (iteration 90/90) at (204, 222) on xpath=//*[@onclick='deleteElement()'] >> nth=0
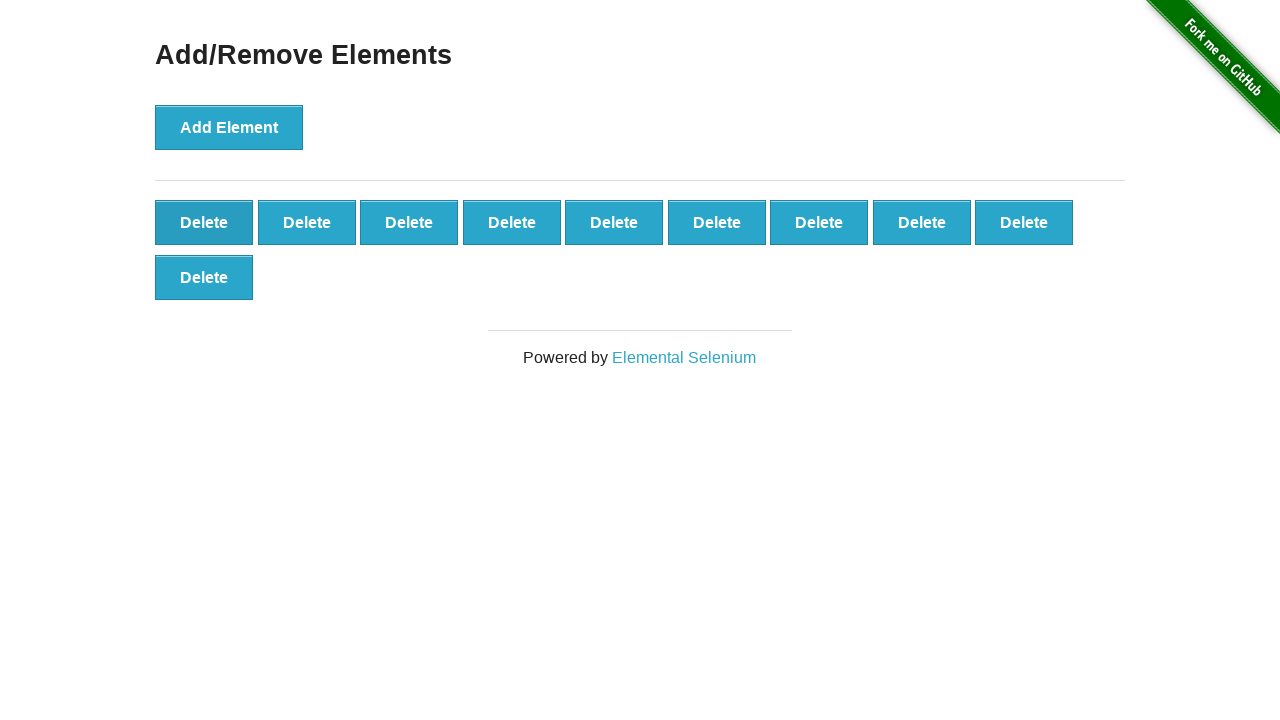

Verified that 10 delete buttons remain after deleting 90
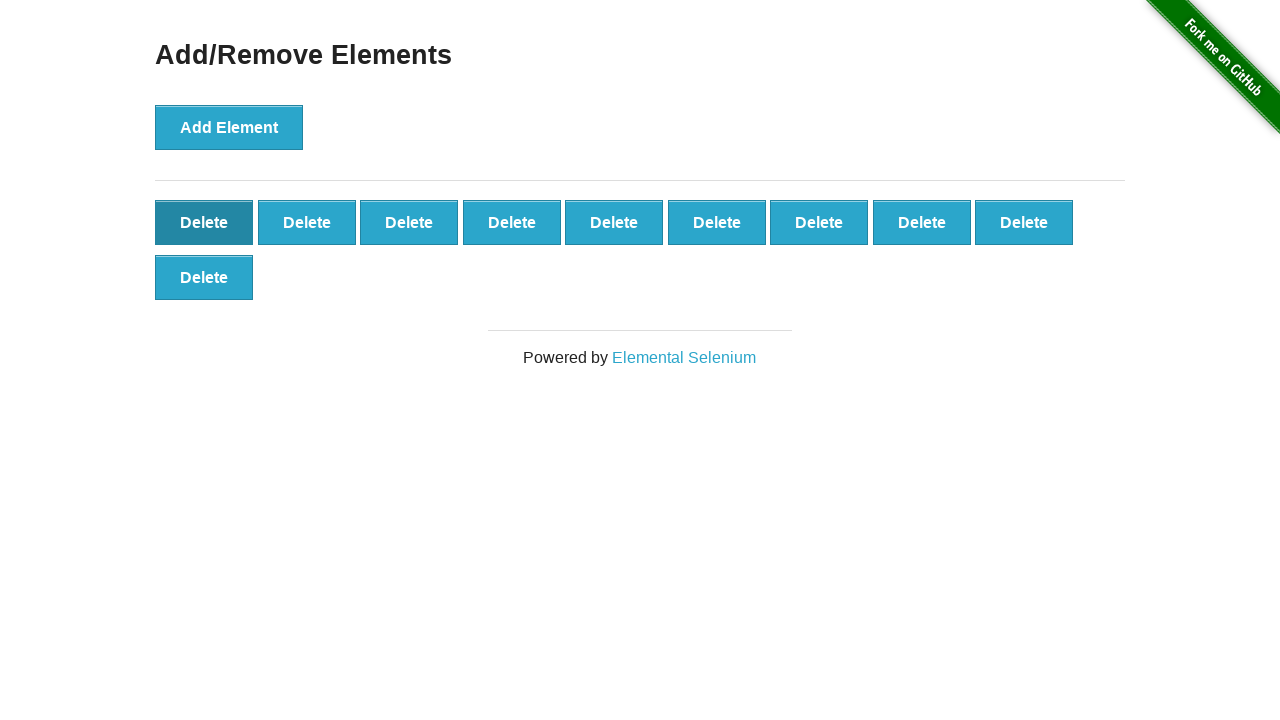

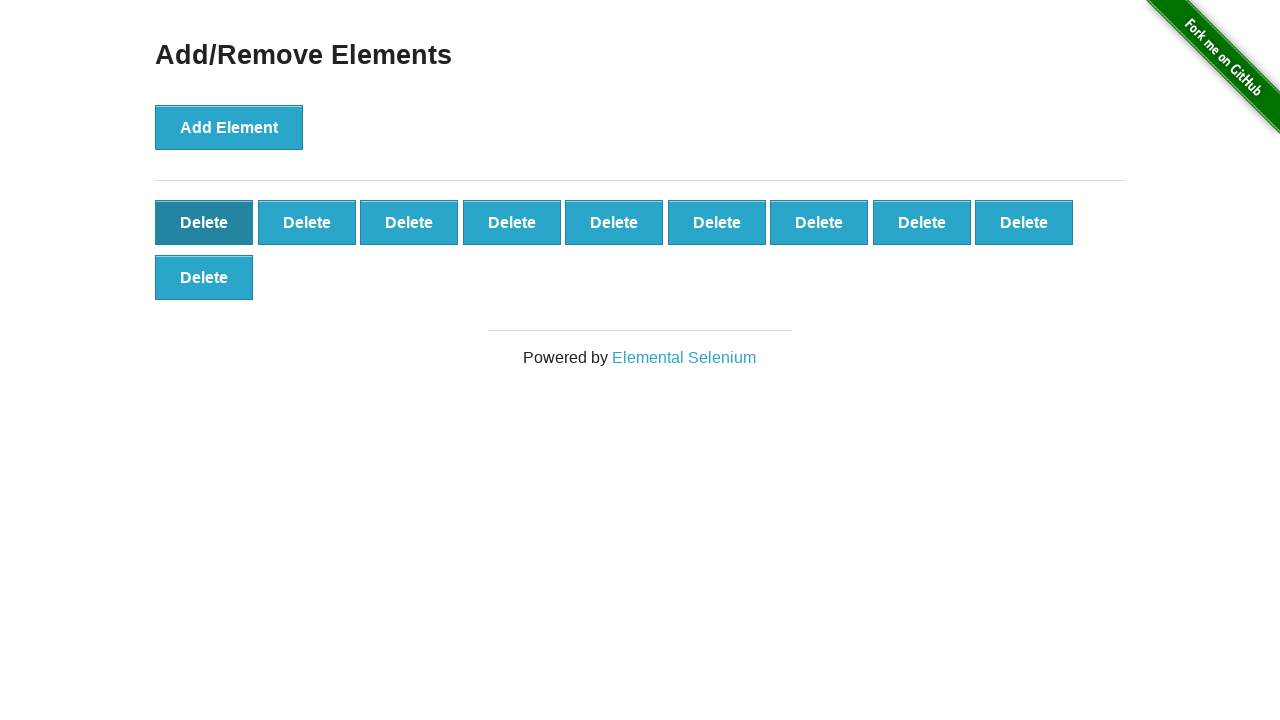